Tests the add/remove elements functionality by clicking the Add Element button 100 times to create 100 delete buttons, then clicking delete 90 times to verify only 10 remain

Starting URL: https://the-internet.herokuapp.com/add_remove_elements/

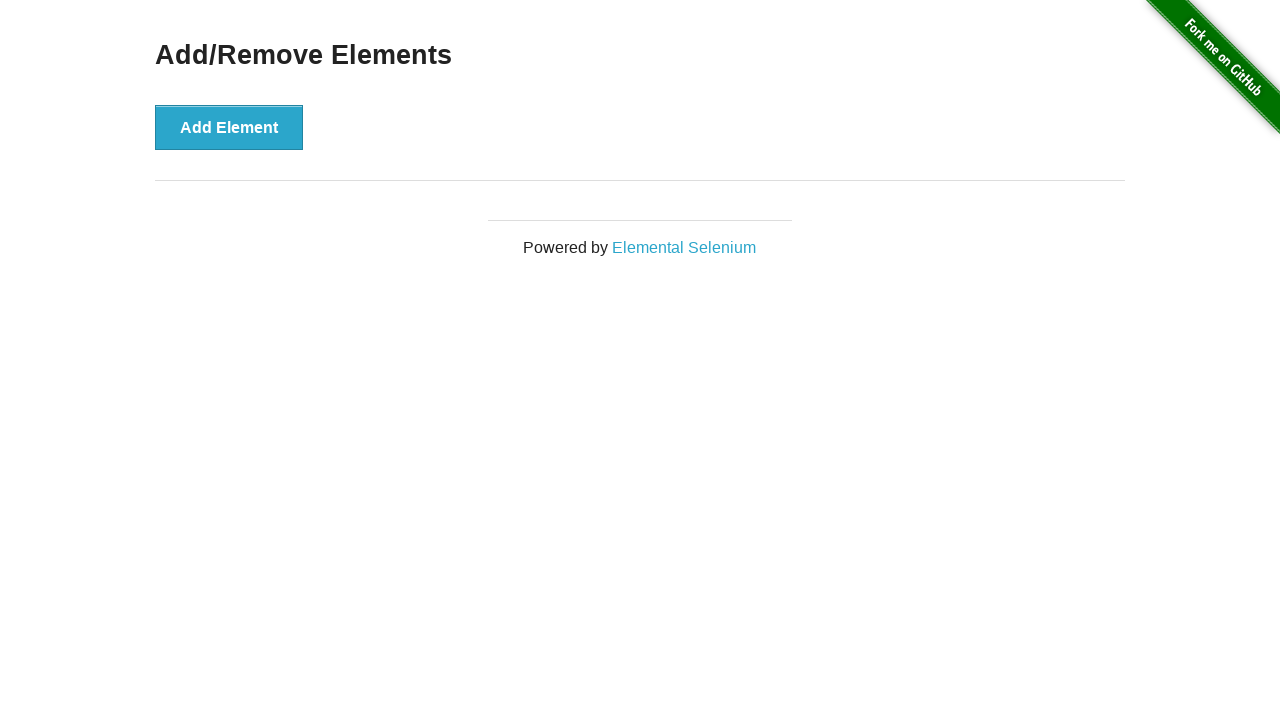

Navigated to add/remove elements page
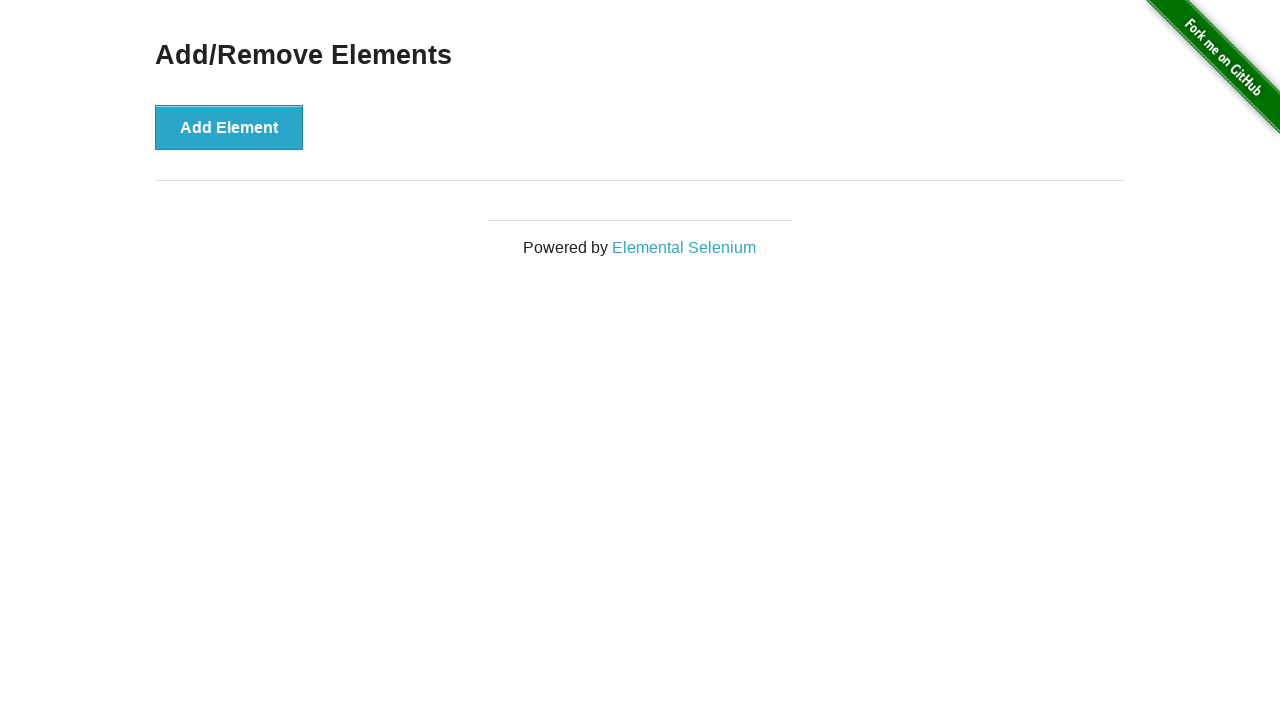

Clicked Add Element button (iteration 1/100) at (229, 127) on xpath=//*[@onclick='addElement()']
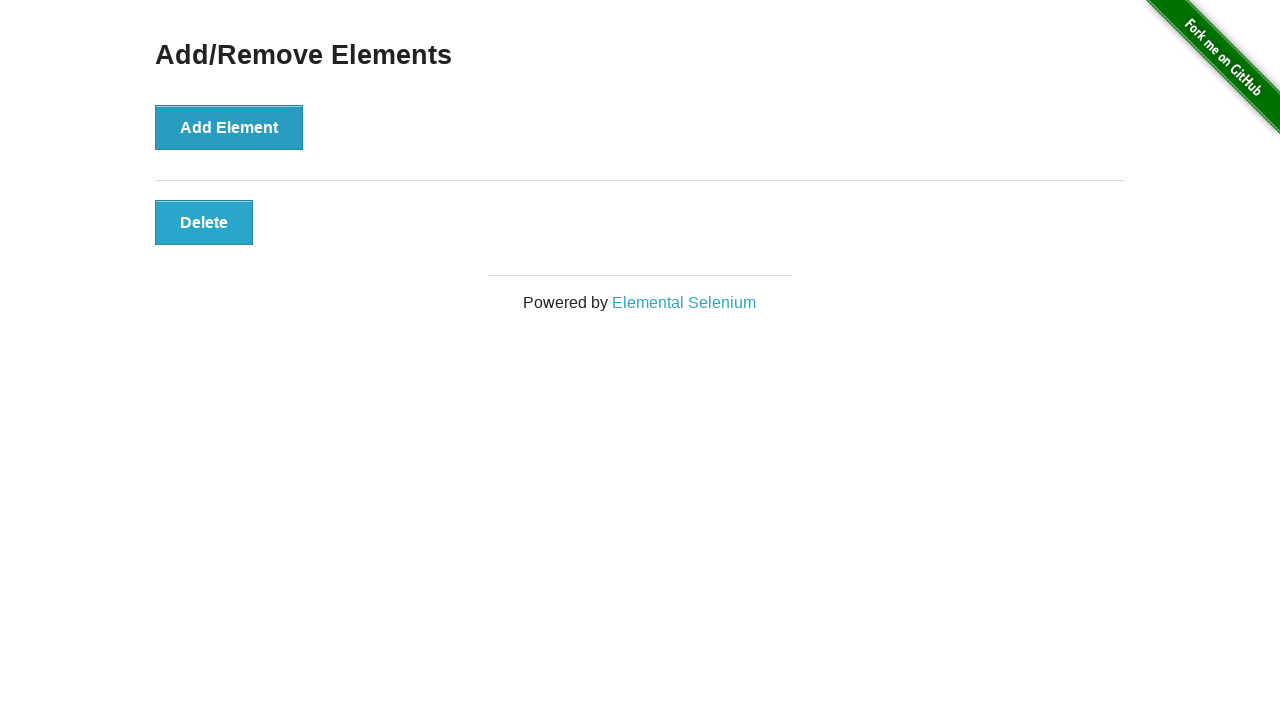

Clicked Add Element button (iteration 2/100) at (229, 127) on xpath=//*[@onclick='addElement()']
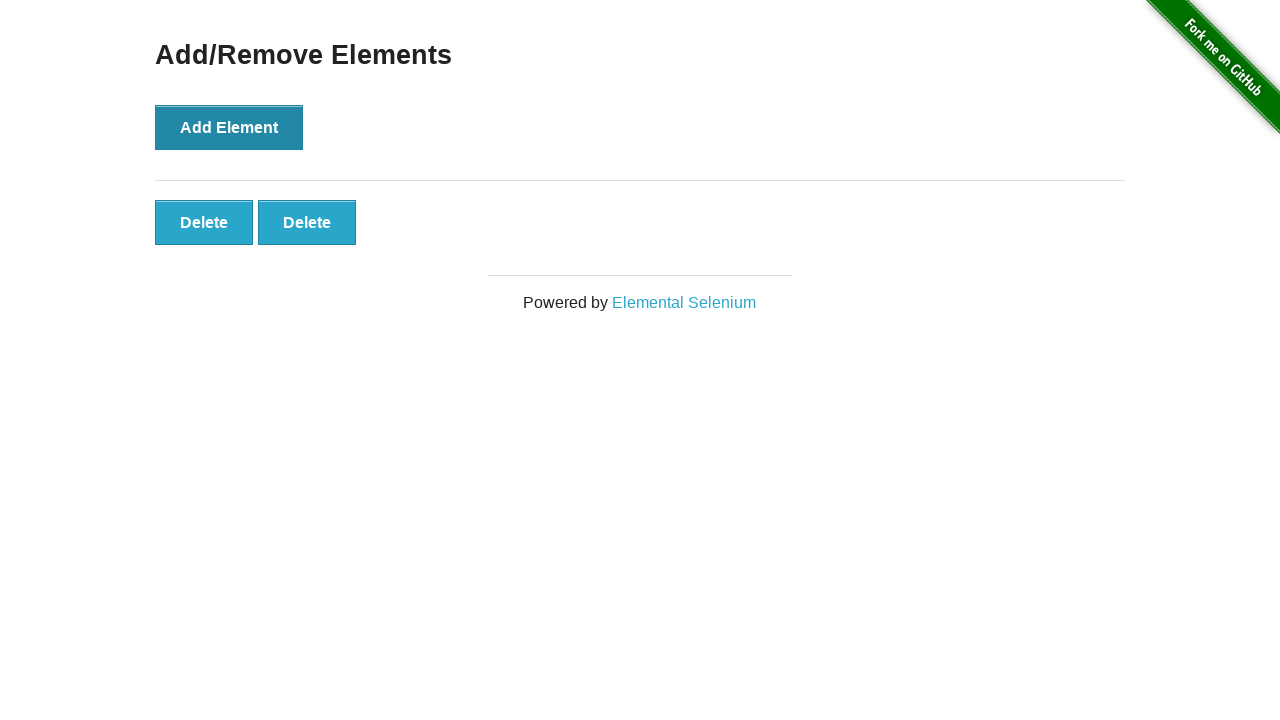

Clicked Add Element button (iteration 3/100) at (229, 127) on xpath=//*[@onclick='addElement()']
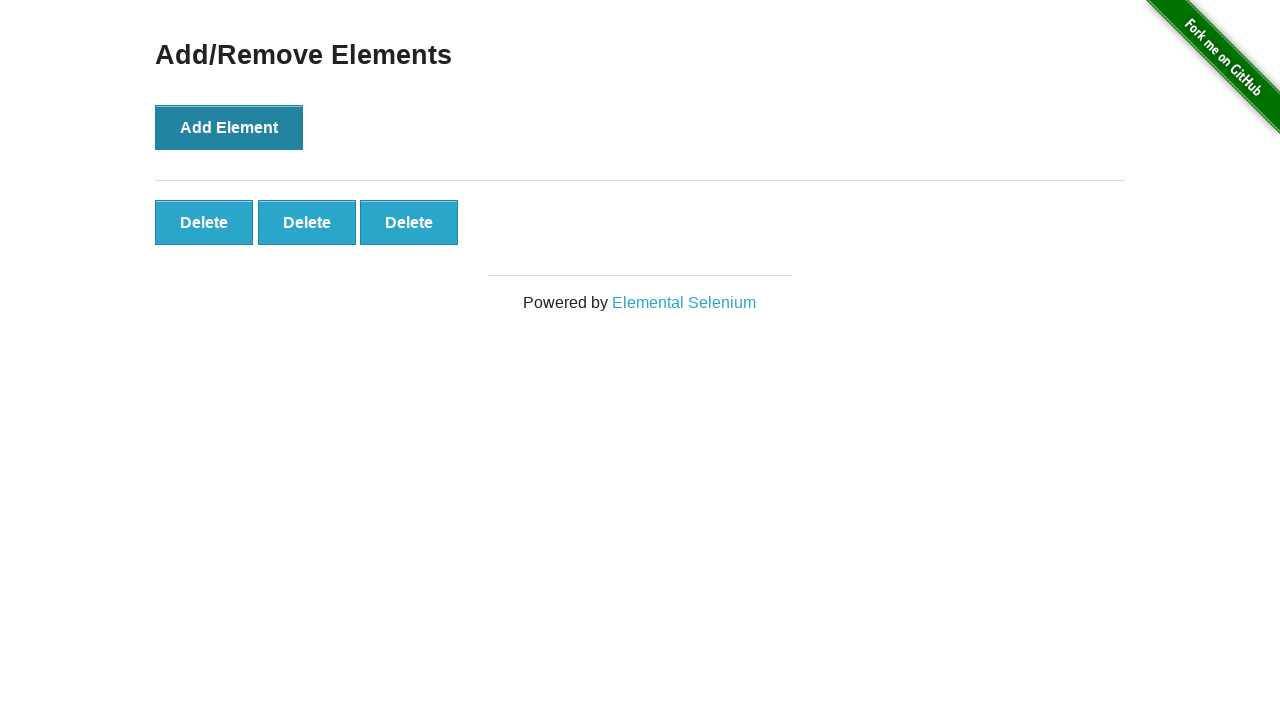

Clicked Add Element button (iteration 4/100) at (229, 127) on xpath=//*[@onclick='addElement()']
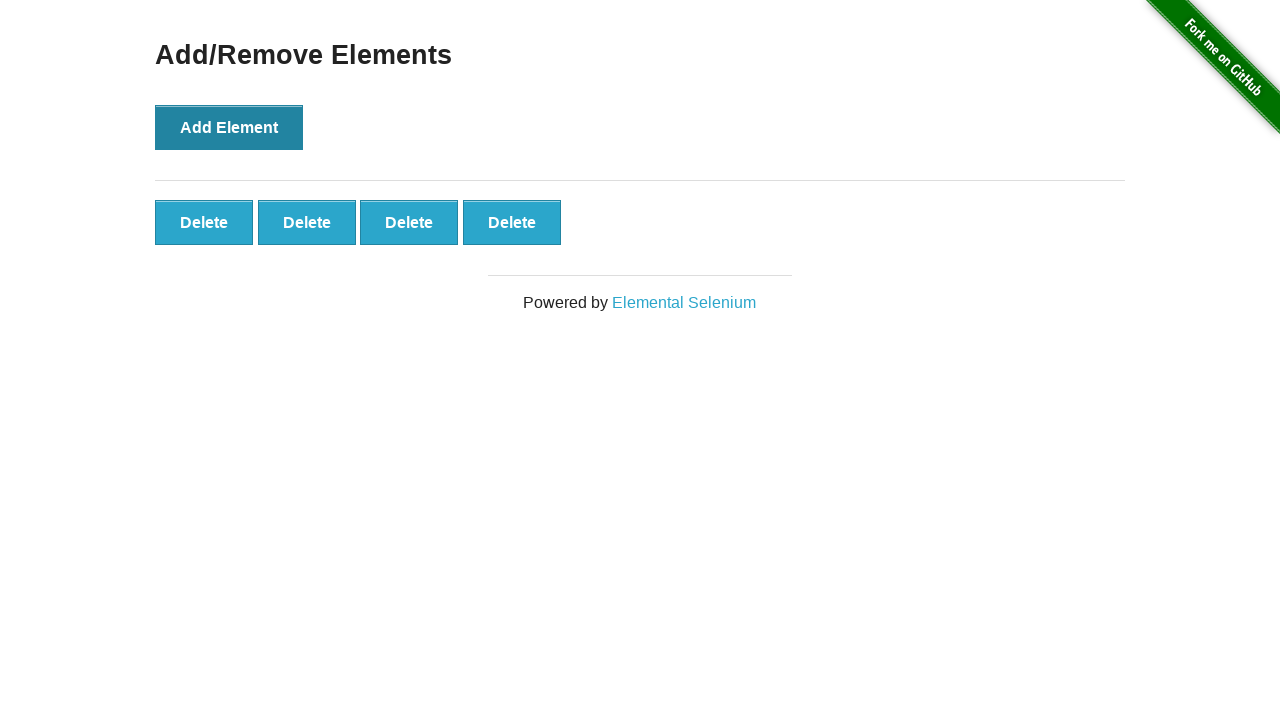

Clicked Add Element button (iteration 5/100) at (229, 127) on xpath=//*[@onclick='addElement()']
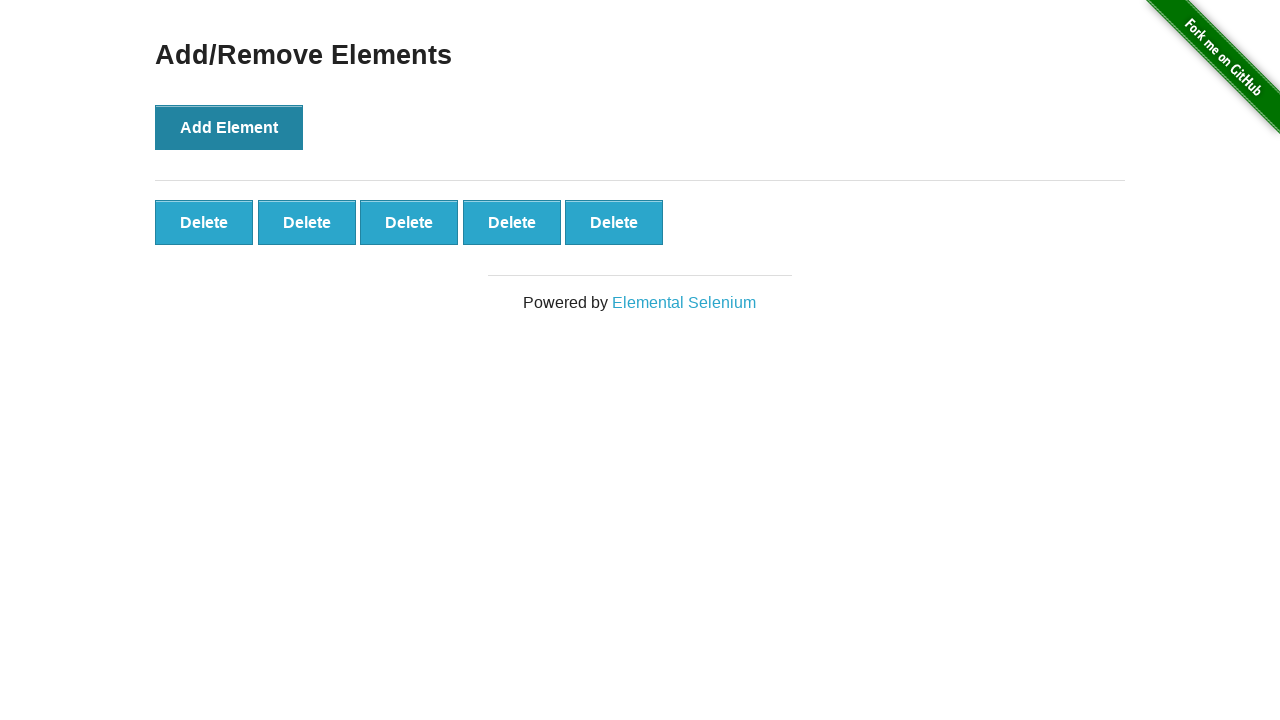

Clicked Add Element button (iteration 6/100) at (229, 127) on xpath=//*[@onclick='addElement()']
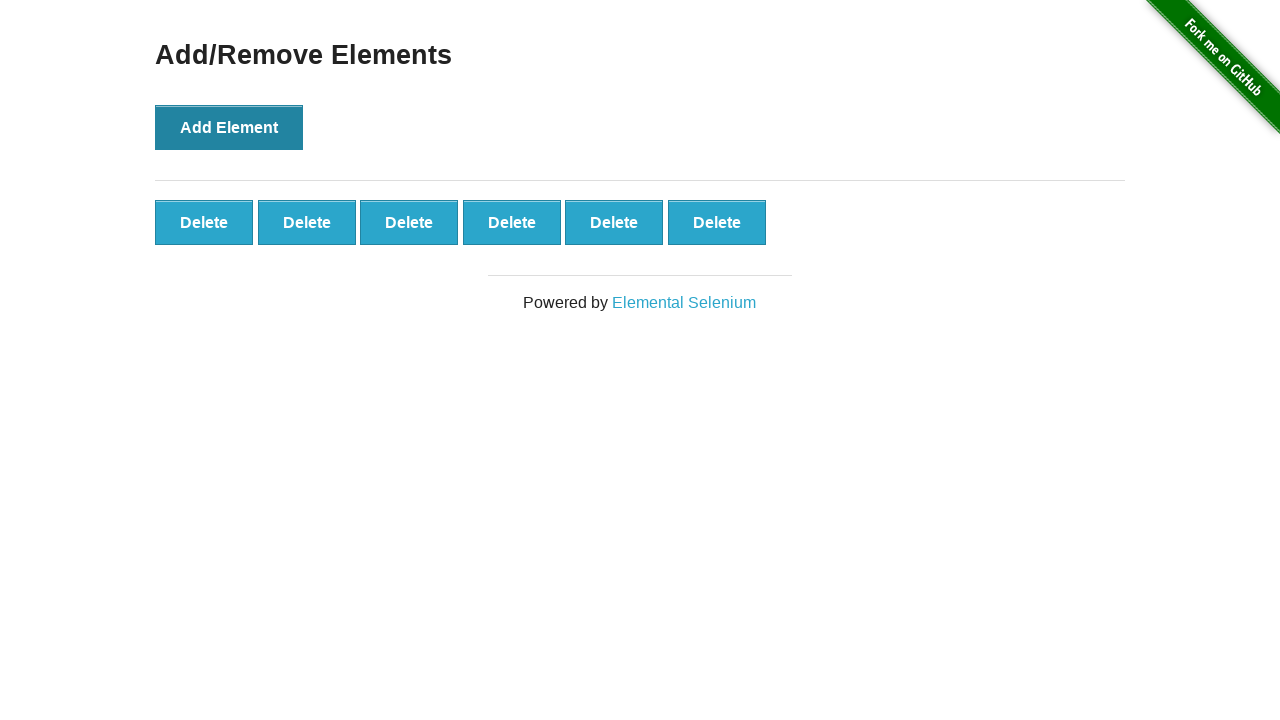

Clicked Add Element button (iteration 7/100) at (229, 127) on xpath=//*[@onclick='addElement()']
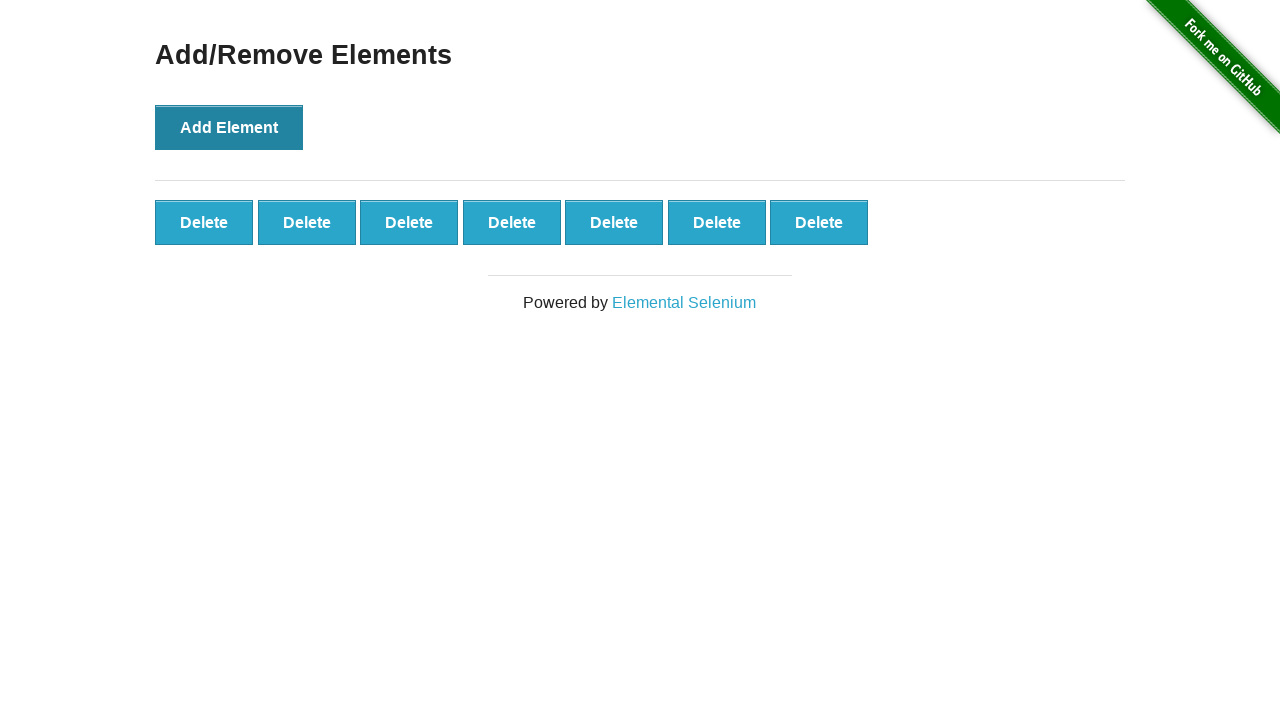

Clicked Add Element button (iteration 8/100) at (229, 127) on xpath=//*[@onclick='addElement()']
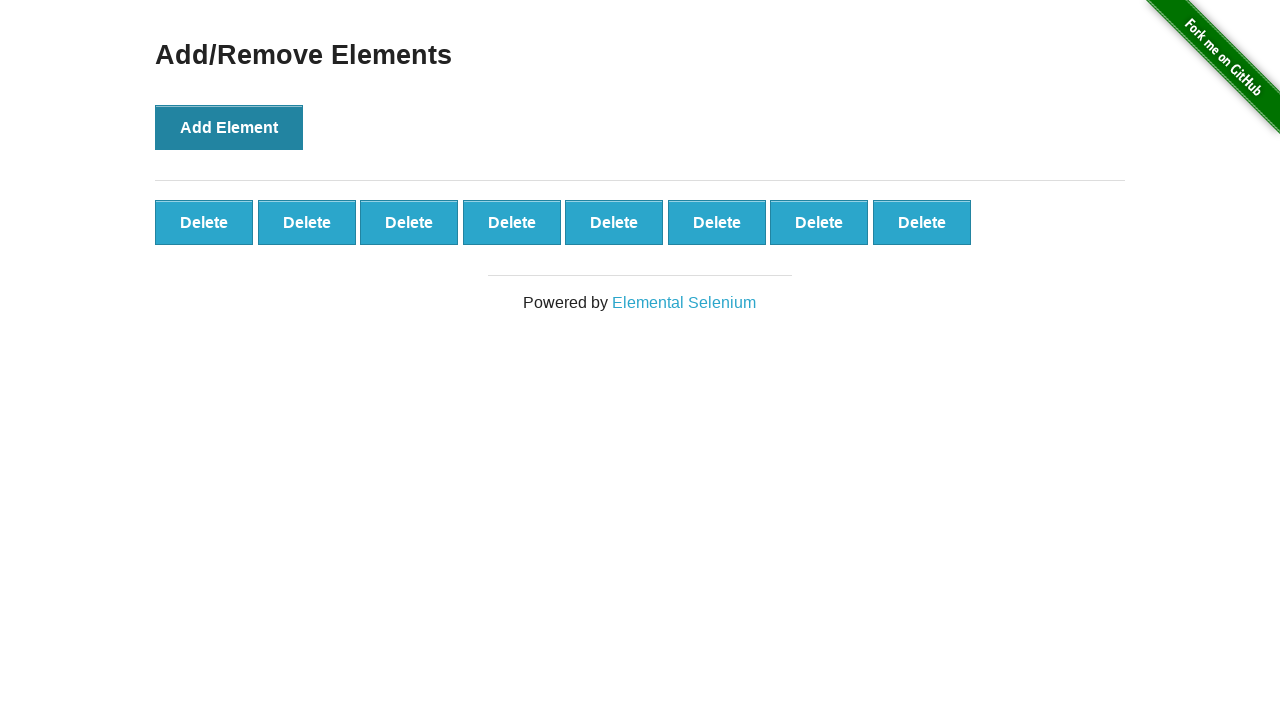

Clicked Add Element button (iteration 9/100) at (229, 127) on xpath=//*[@onclick='addElement()']
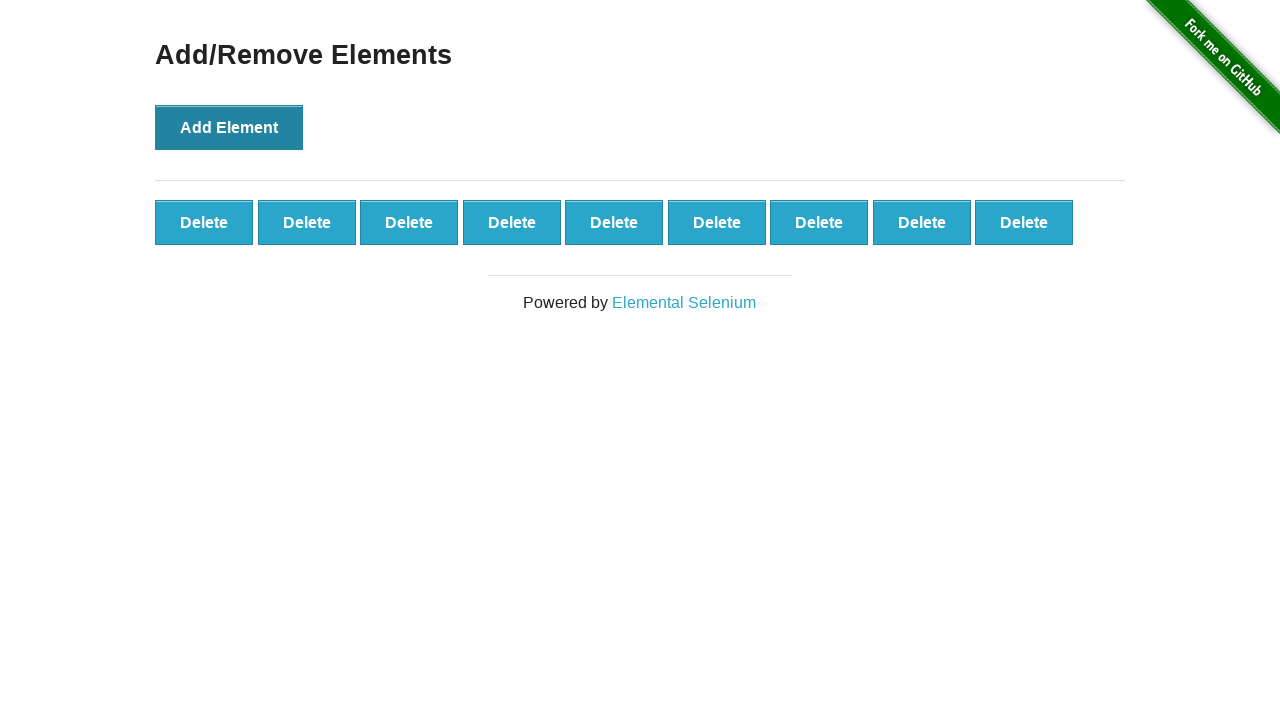

Clicked Add Element button (iteration 10/100) at (229, 127) on xpath=//*[@onclick='addElement()']
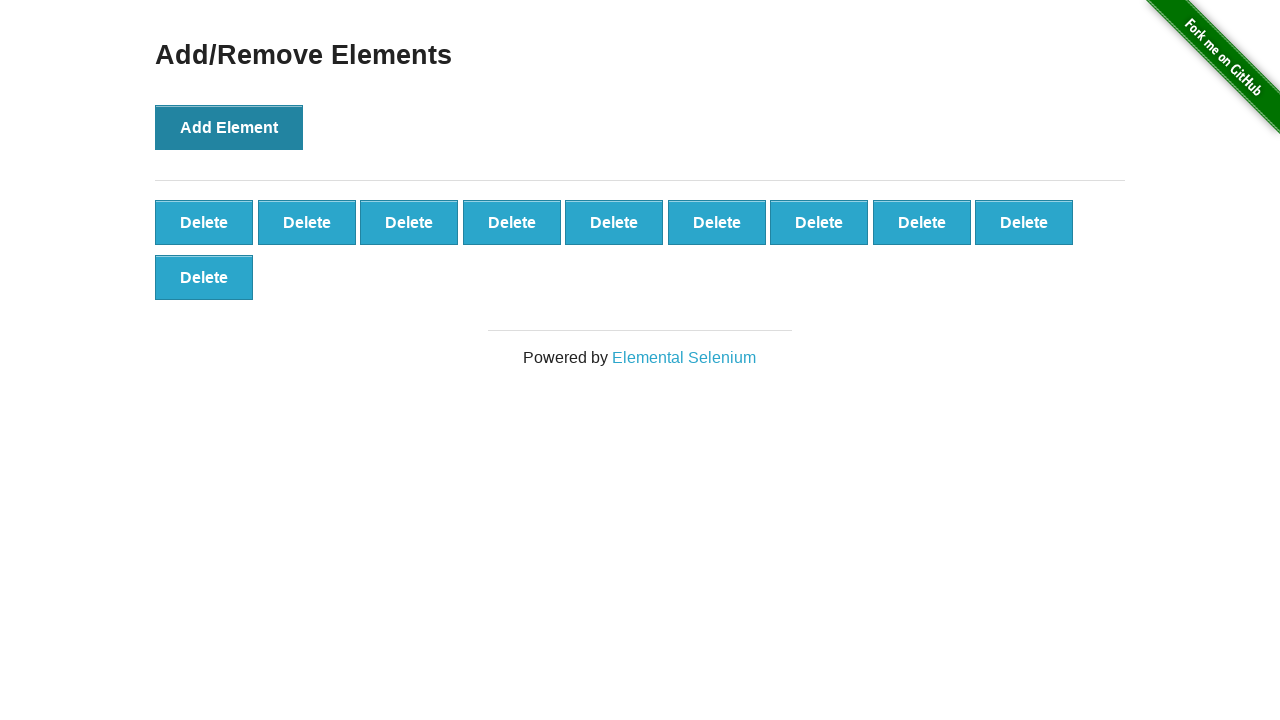

Clicked Add Element button (iteration 11/100) at (229, 127) on xpath=//*[@onclick='addElement()']
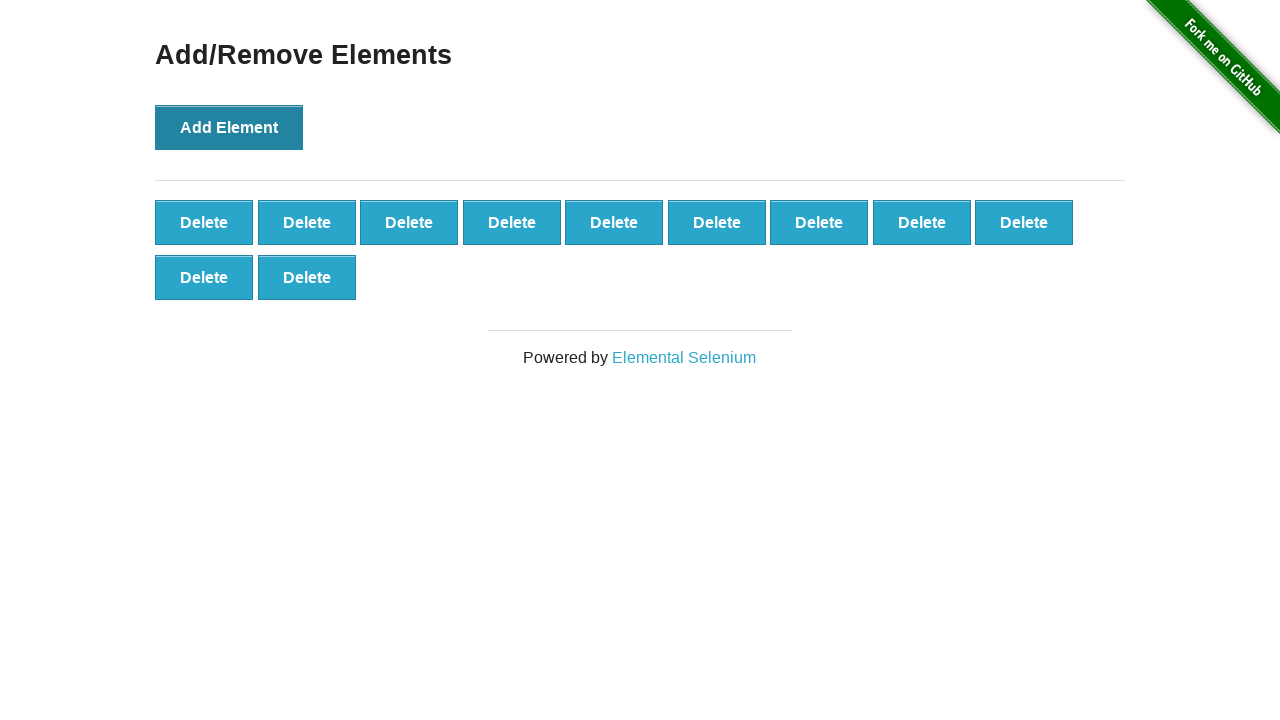

Clicked Add Element button (iteration 12/100) at (229, 127) on xpath=//*[@onclick='addElement()']
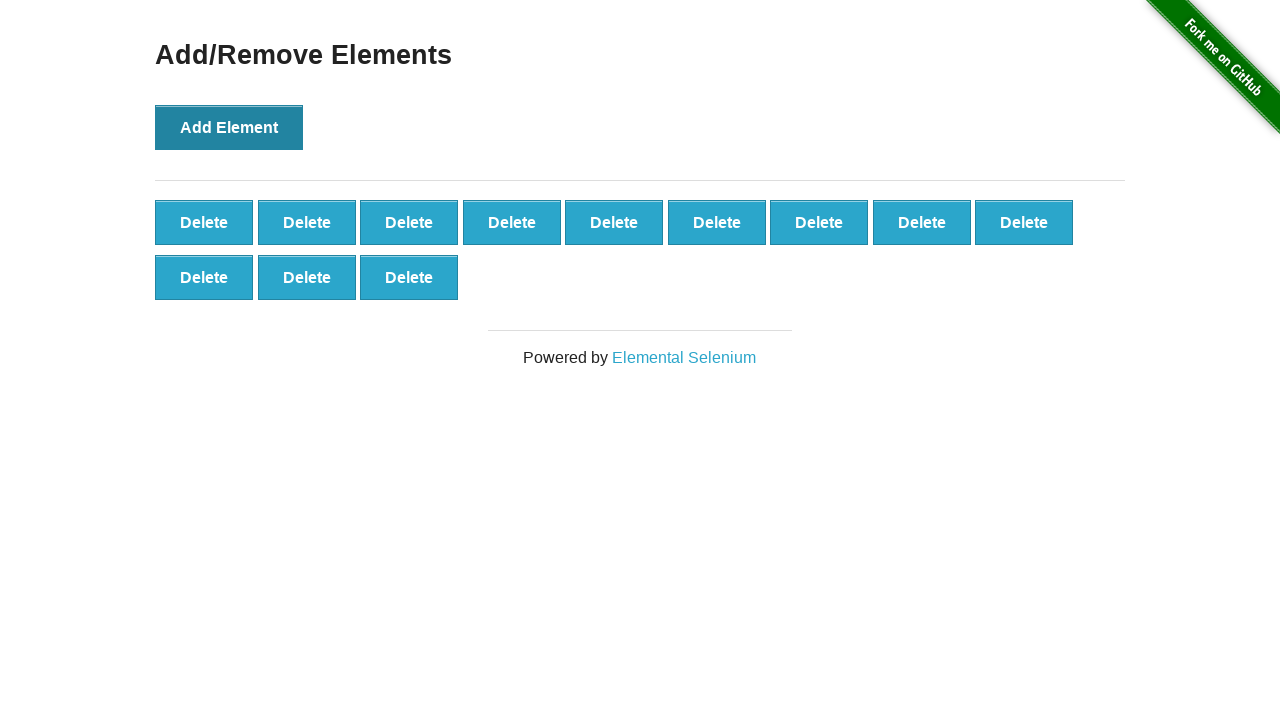

Clicked Add Element button (iteration 13/100) at (229, 127) on xpath=//*[@onclick='addElement()']
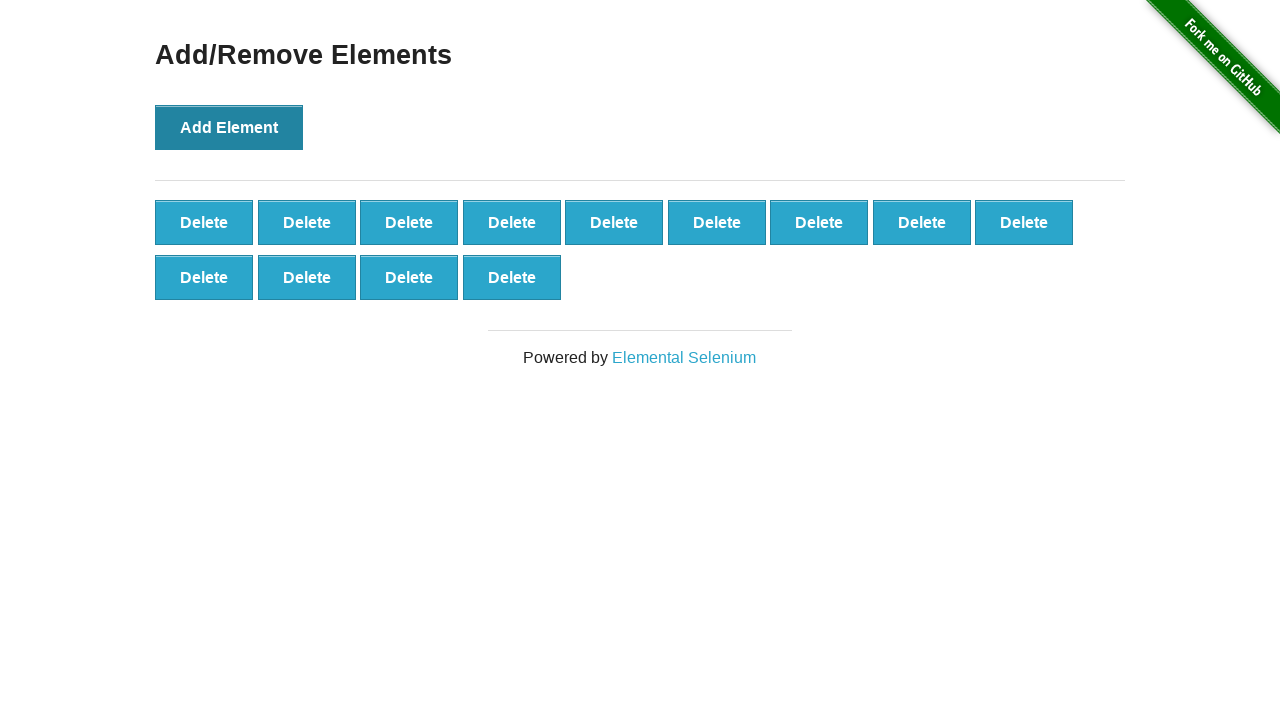

Clicked Add Element button (iteration 14/100) at (229, 127) on xpath=//*[@onclick='addElement()']
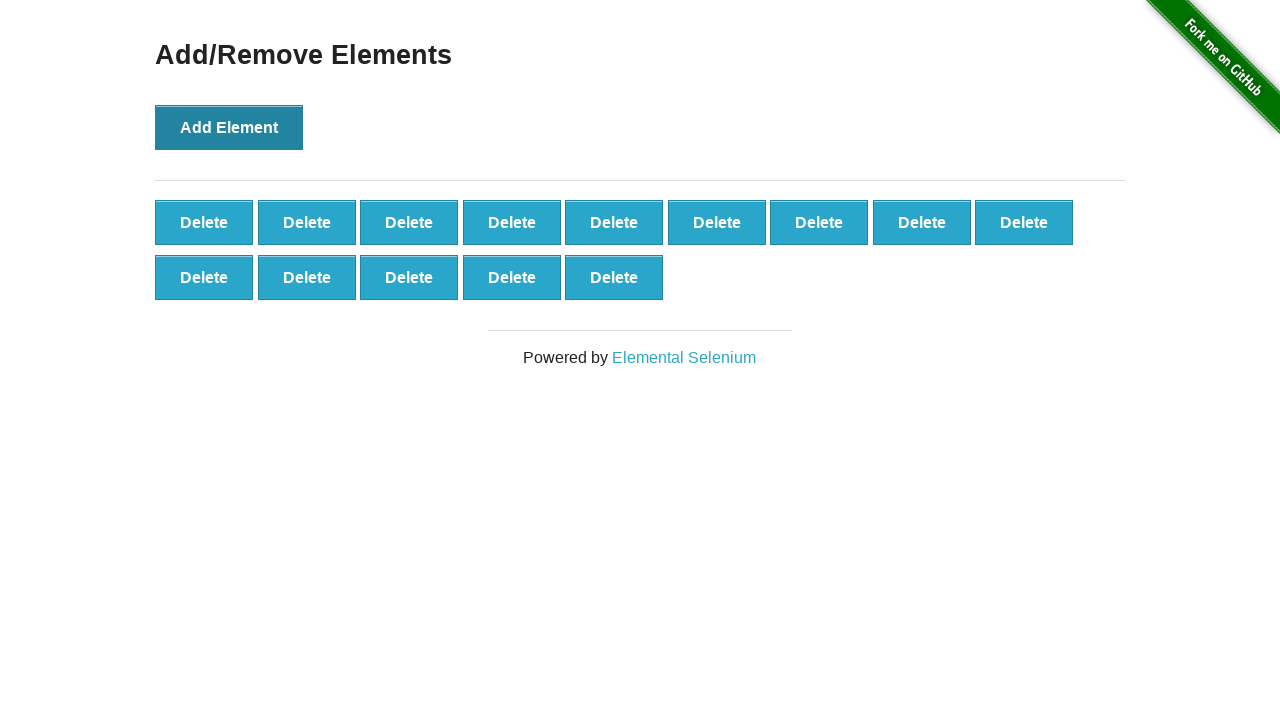

Clicked Add Element button (iteration 15/100) at (229, 127) on xpath=//*[@onclick='addElement()']
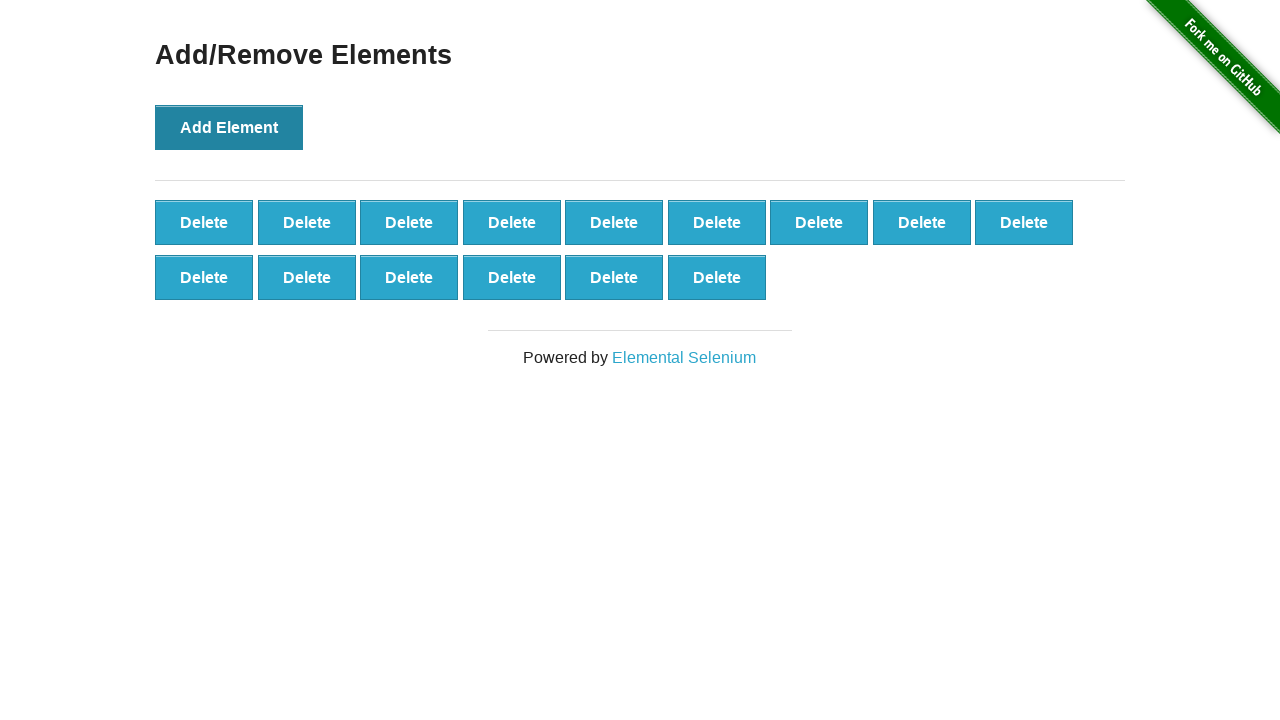

Clicked Add Element button (iteration 16/100) at (229, 127) on xpath=//*[@onclick='addElement()']
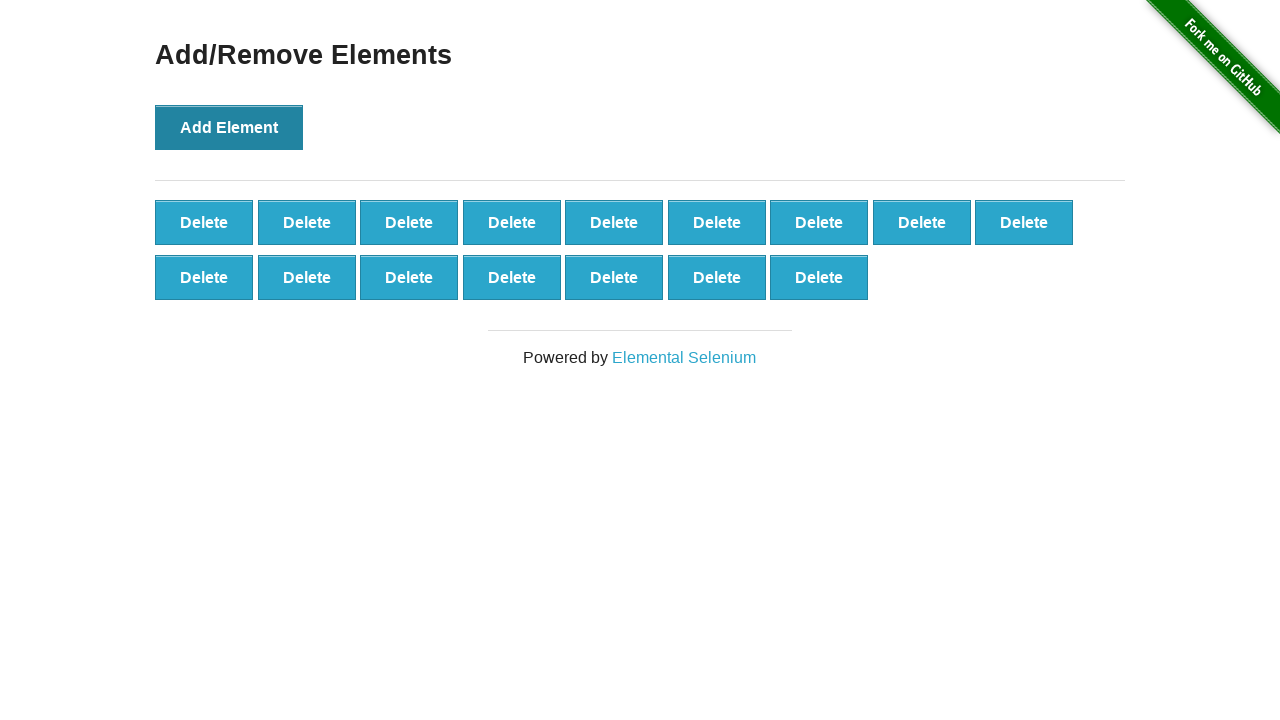

Clicked Add Element button (iteration 17/100) at (229, 127) on xpath=//*[@onclick='addElement()']
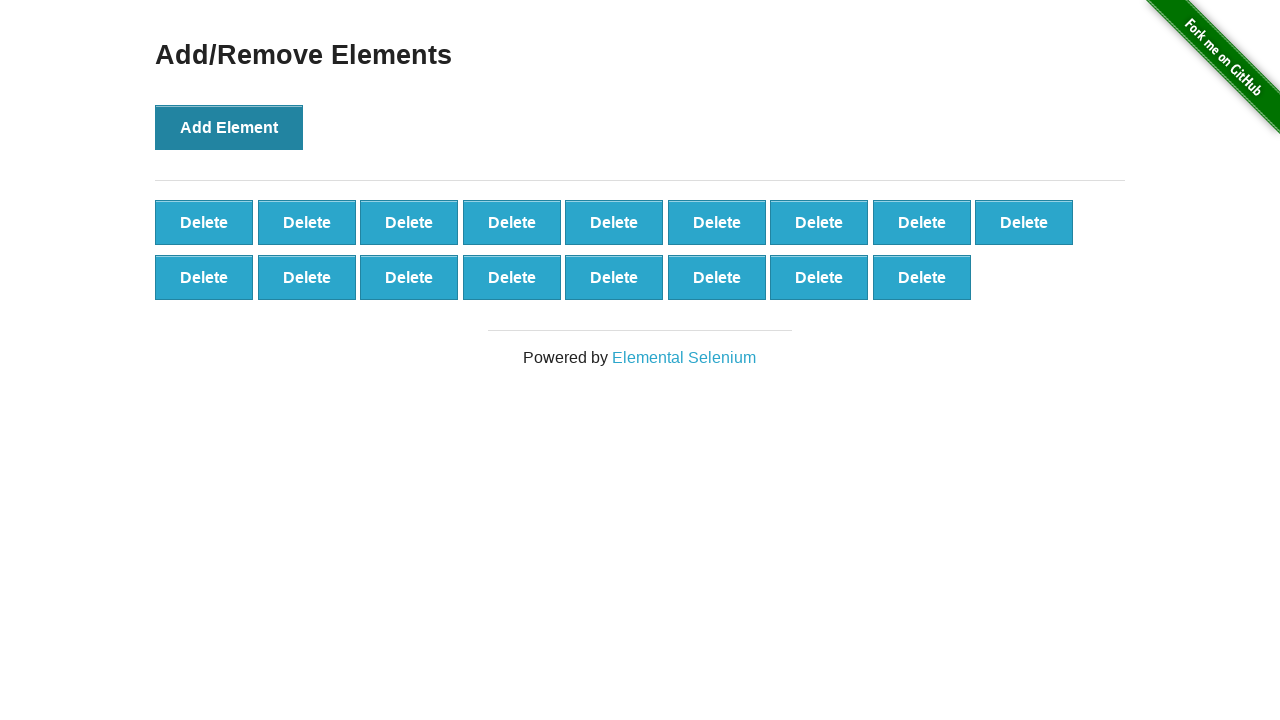

Clicked Add Element button (iteration 18/100) at (229, 127) on xpath=//*[@onclick='addElement()']
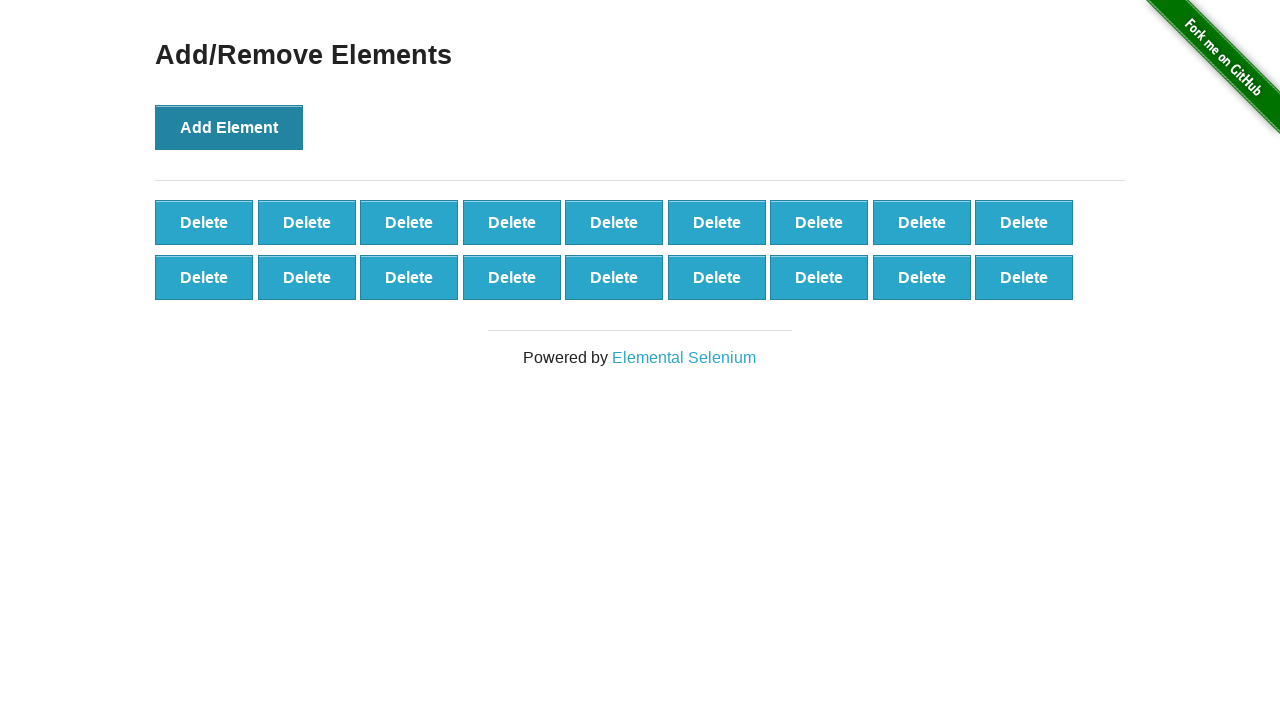

Clicked Add Element button (iteration 19/100) at (229, 127) on xpath=//*[@onclick='addElement()']
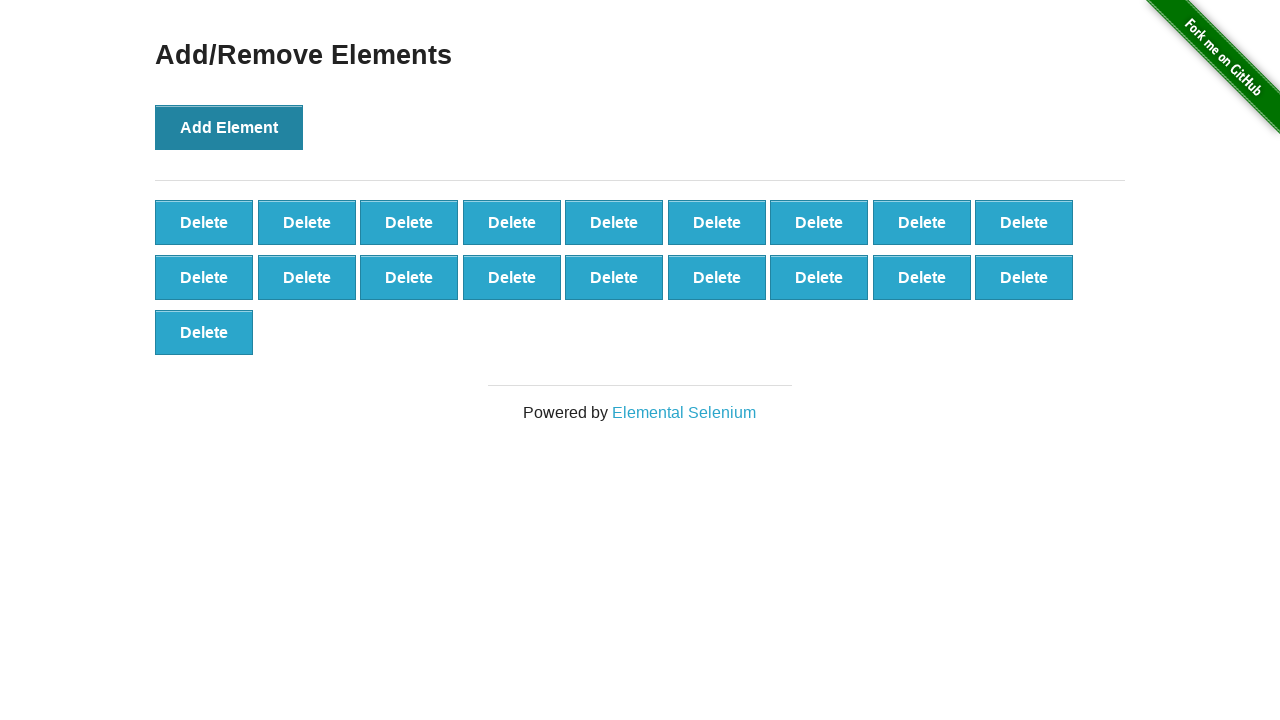

Clicked Add Element button (iteration 20/100) at (229, 127) on xpath=//*[@onclick='addElement()']
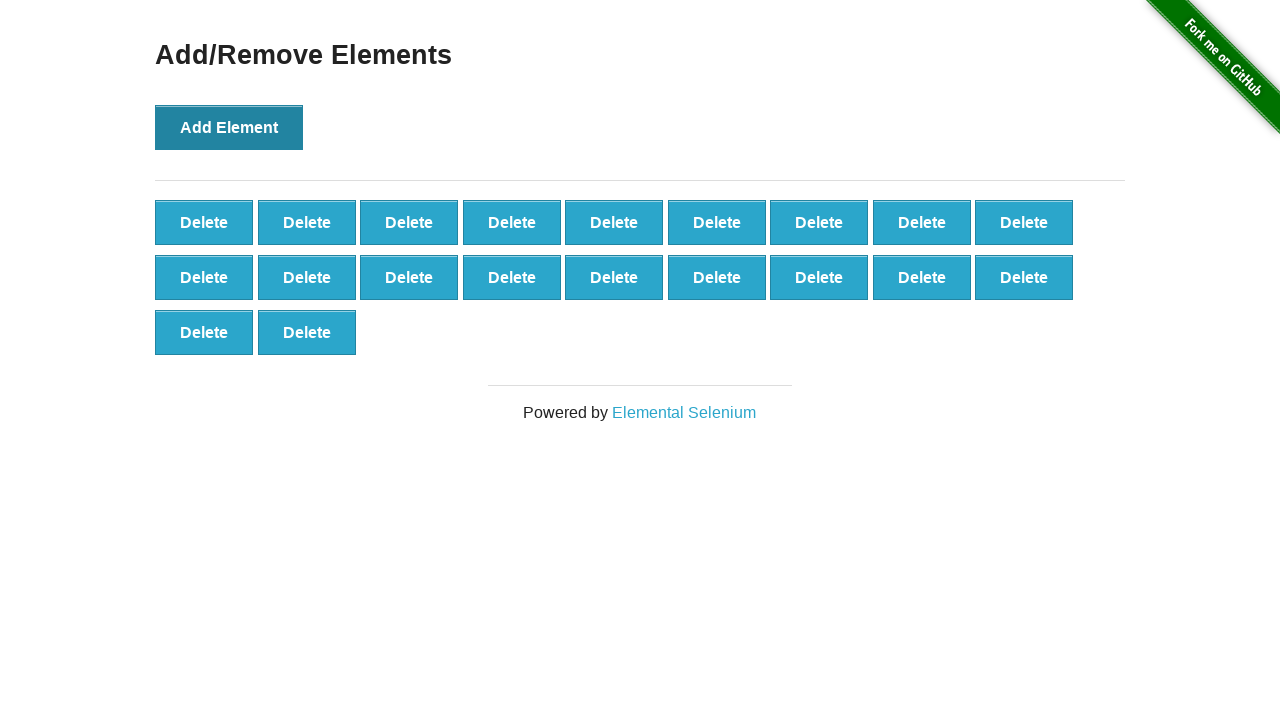

Clicked Add Element button (iteration 21/100) at (229, 127) on xpath=//*[@onclick='addElement()']
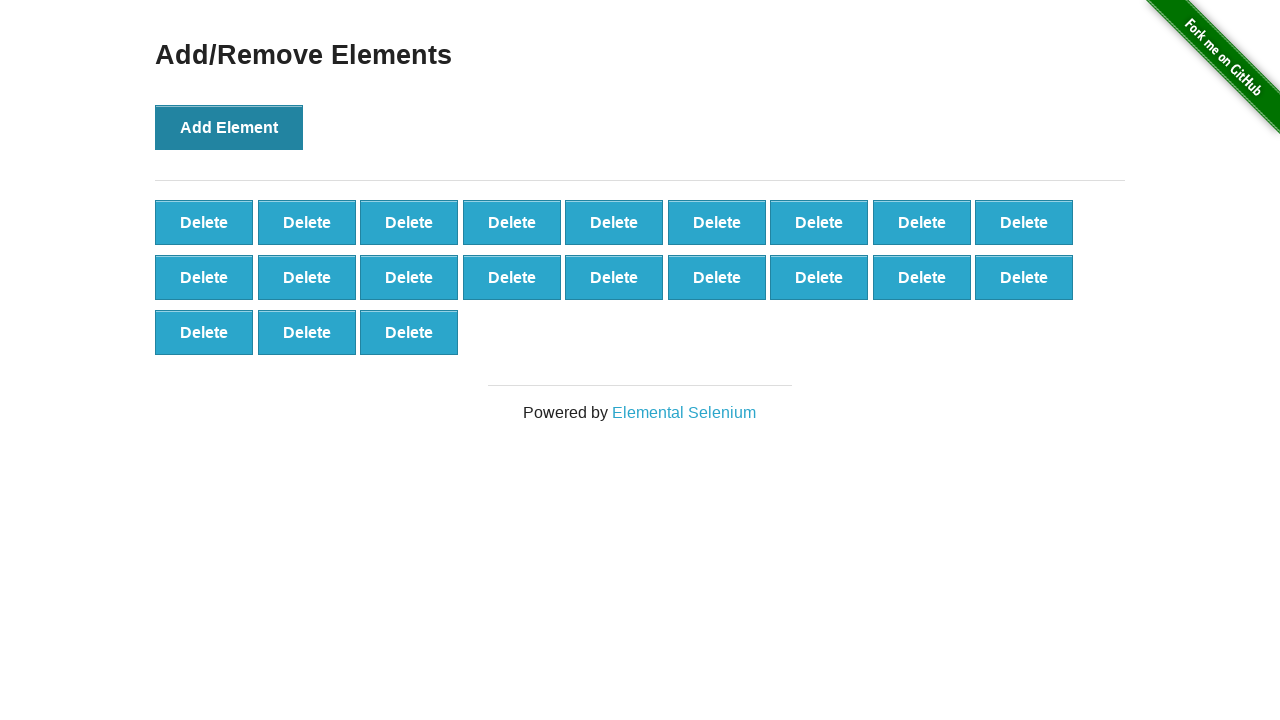

Clicked Add Element button (iteration 22/100) at (229, 127) on xpath=//*[@onclick='addElement()']
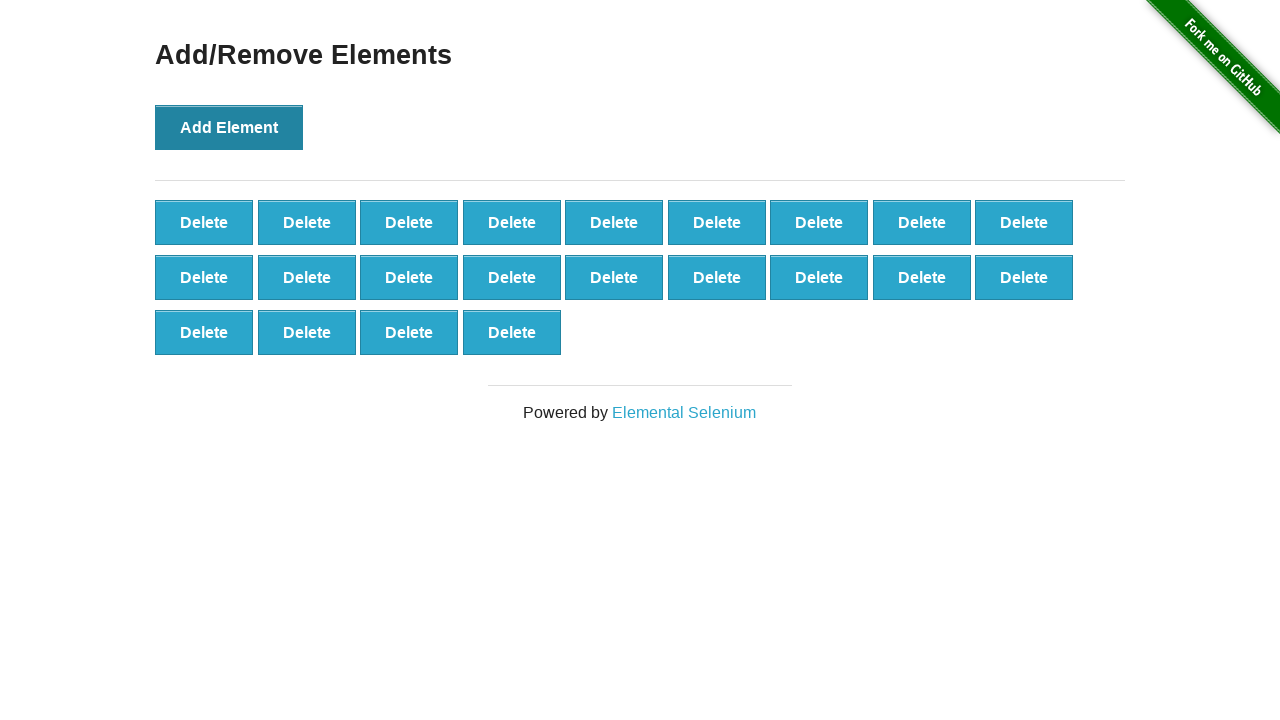

Clicked Add Element button (iteration 23/100) at (229, 127) on xpath=//*[@onclick='addElement()']
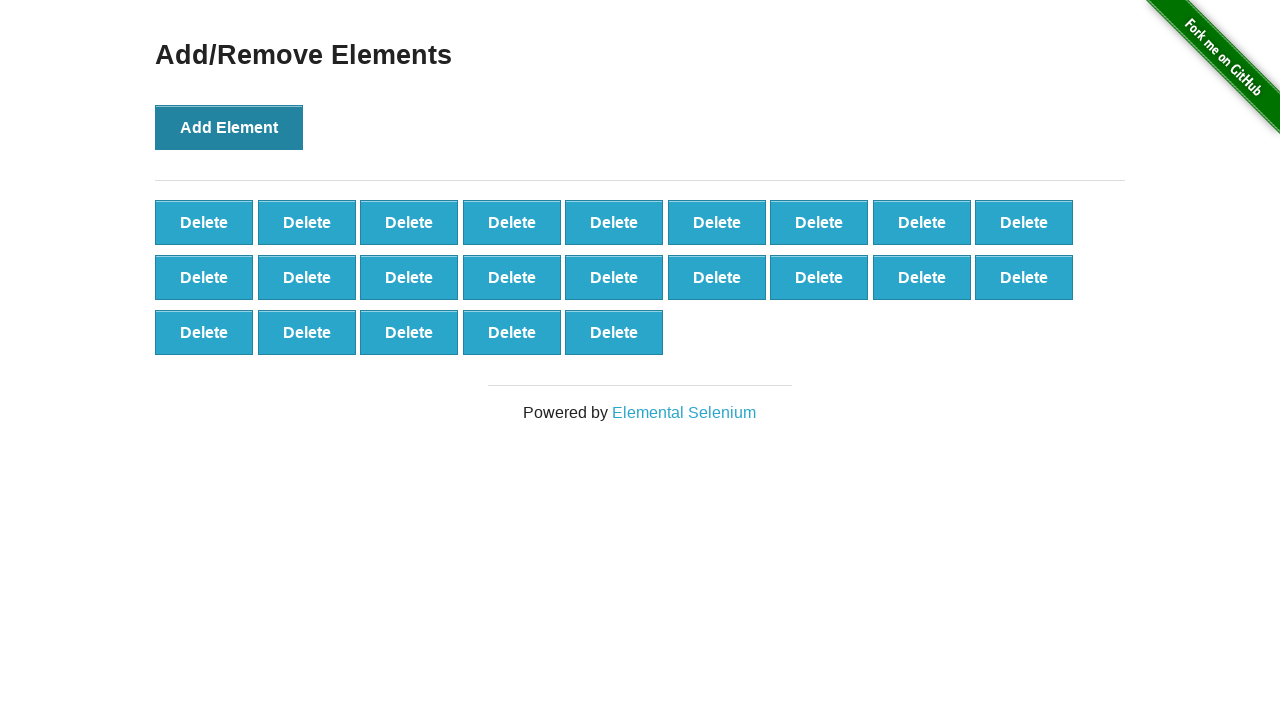

Clicked Add Element button (iteration 24/100) at (229, 127) on xpath=//*[@onclick='addElement()']
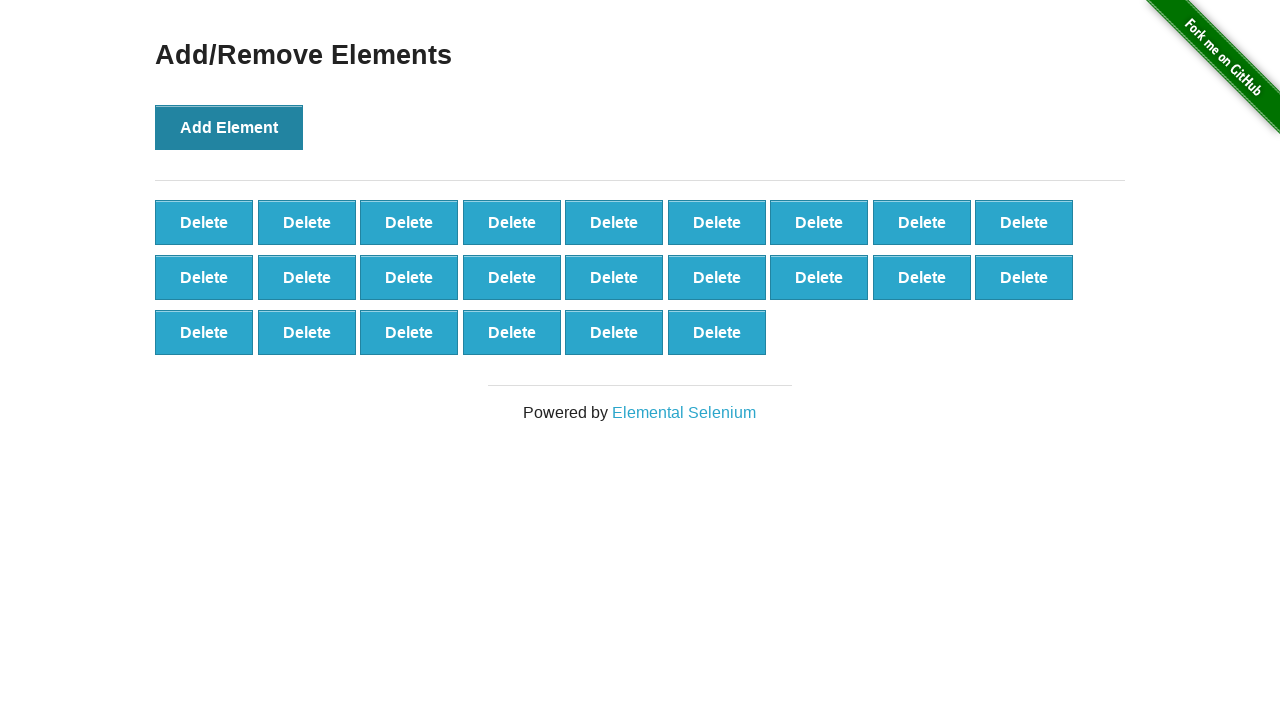

Clicked Add Element button (iteration 25/100) at (229, 127) on xpath=//*[@onclick='addElement()']
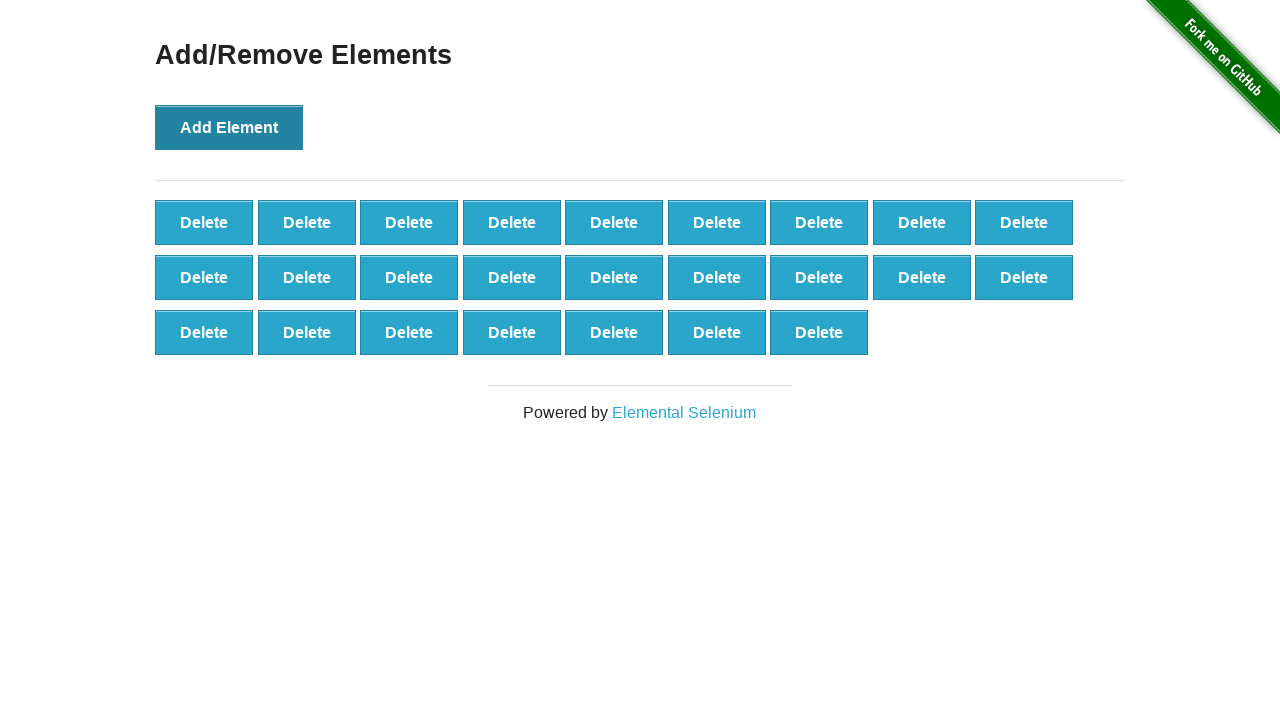

Clicked Add Element button (iteration 26/100) at (229, 127) on xpath=//*[@onclick='addElement()']
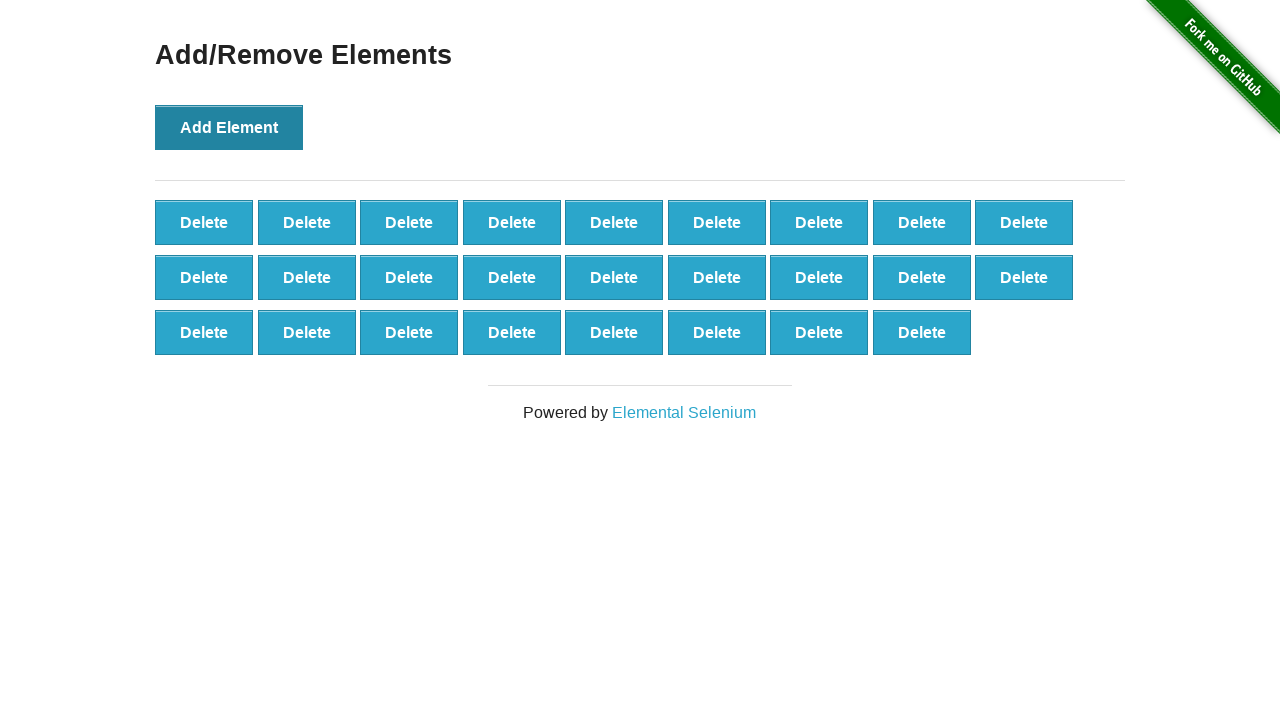

Clicked Add Element button (iteration 27/100) at (229, 127) on xpath=//*[@onclick='addElement()']
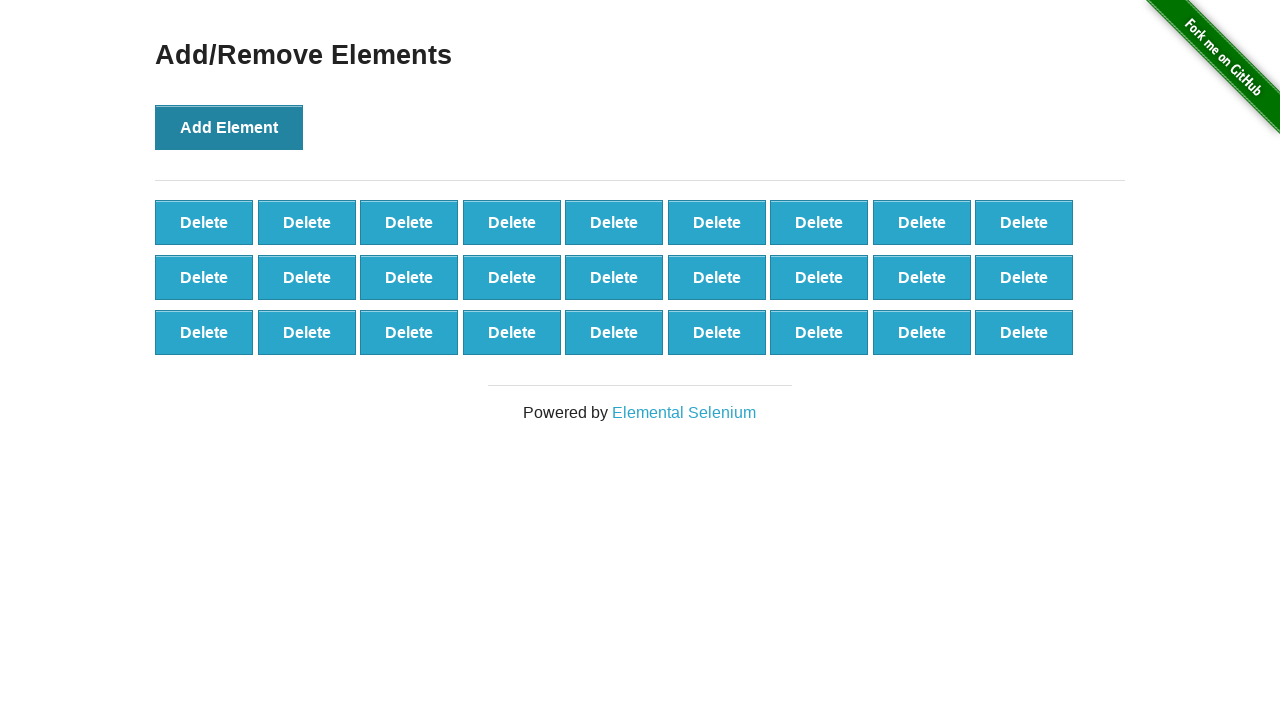

Clicked Add Element button (iteration 28/100) at (229, 127) on xpath=//*[@onclick='addElement()']
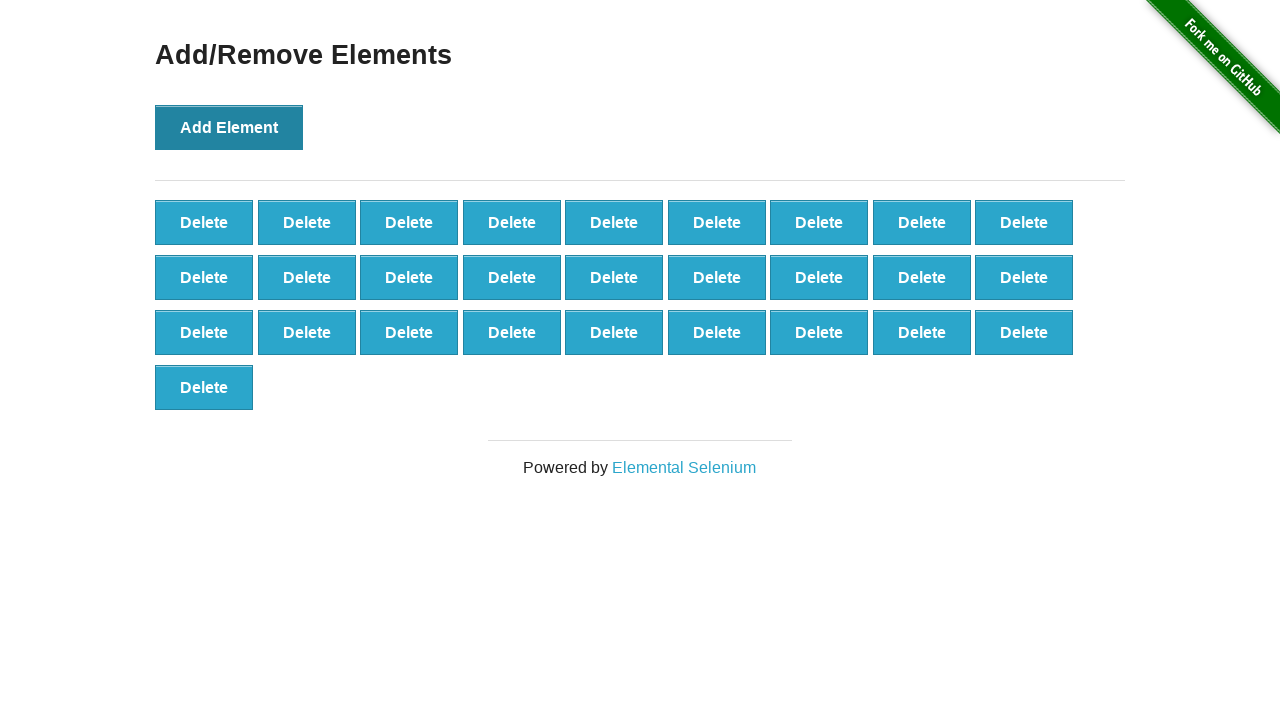

Clicked Add Element button (iteration 29/100) at (229, 127) on xpath=//*[@onclick='addElement()']
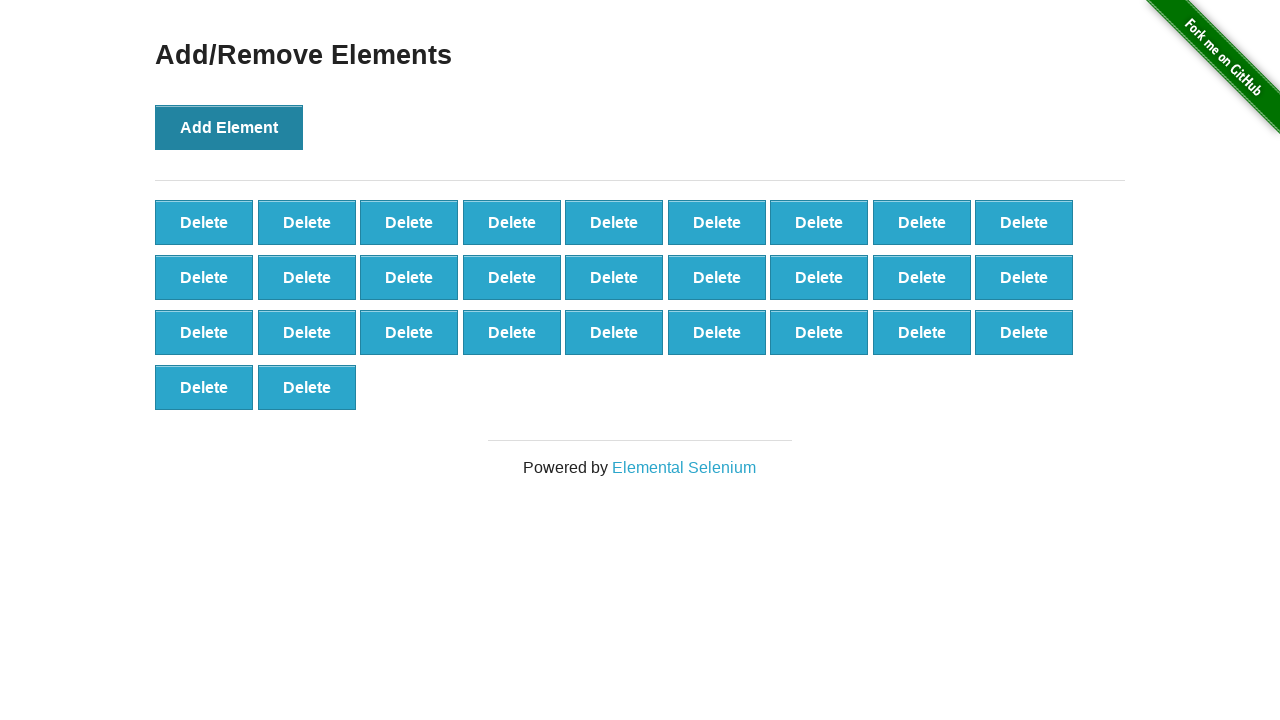

Clicked Add Element button (iteration 30/100) at (229, 127) on xpath=//*[@onclick='addElement()']
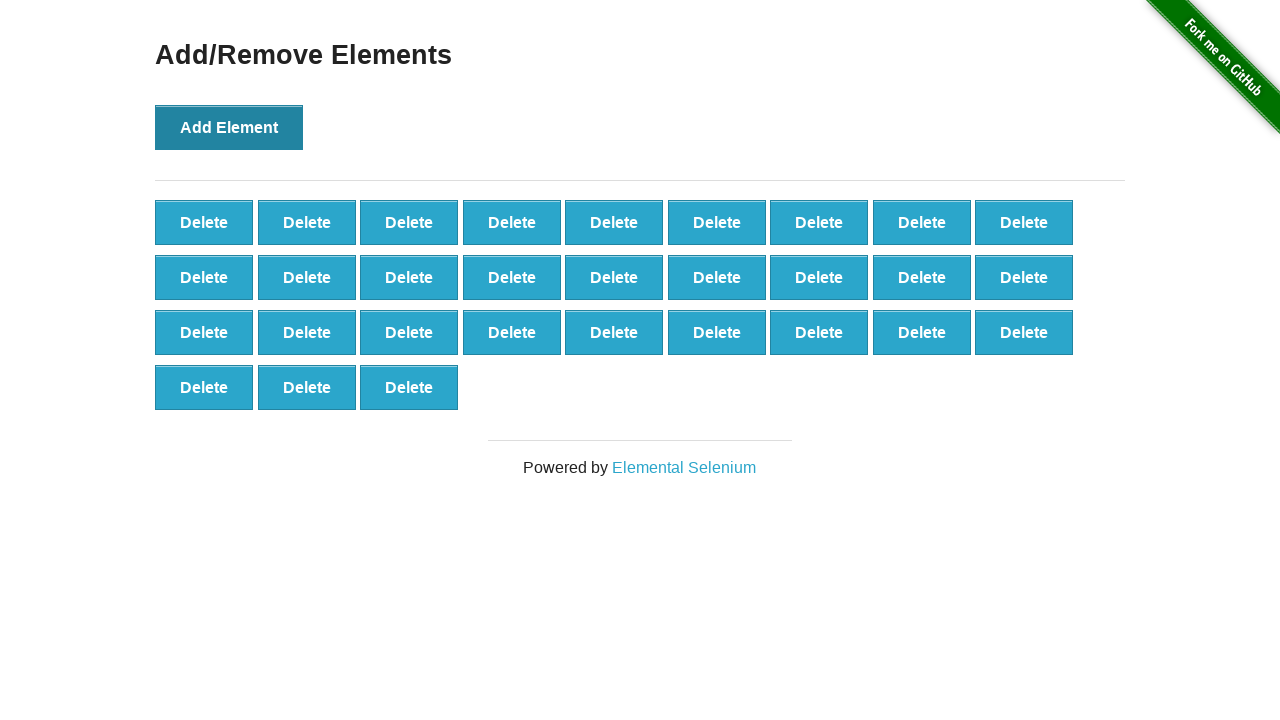

Clicked Add Element button (iteration 31/100) at (229, 127) on xpath=//*[@onclick='addElement()']
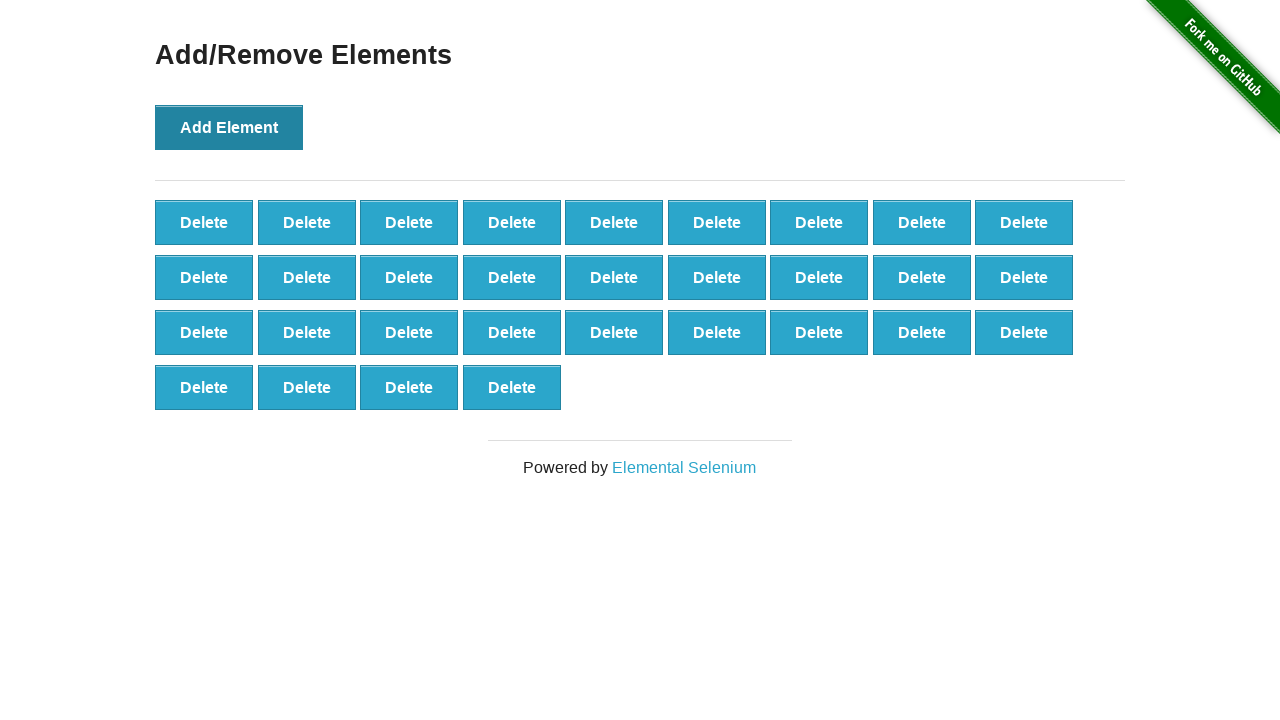

Clicked Add Element button (iteration 32/100) at (229, 127) on xpath=//*[@onclick='addElement()']
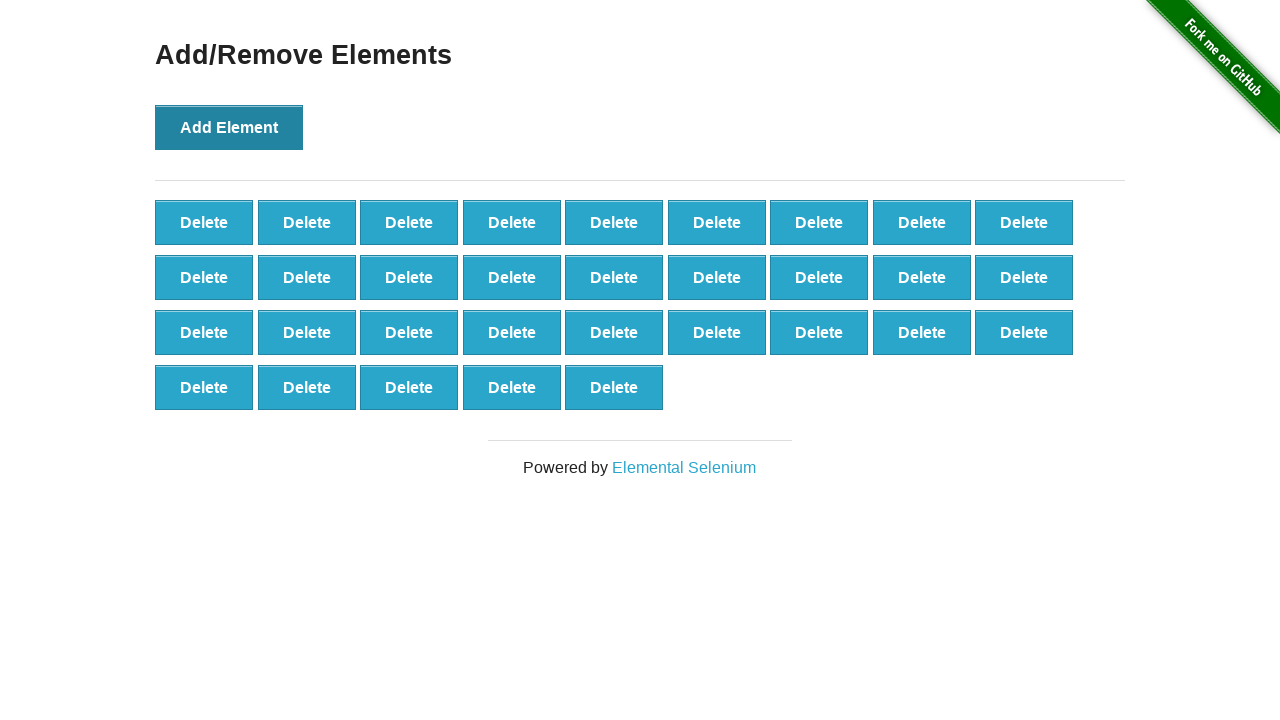

Clicked Add Element button (iteration 33/100) at (229, 127) on xpath=//*[@onclick='addElement()']
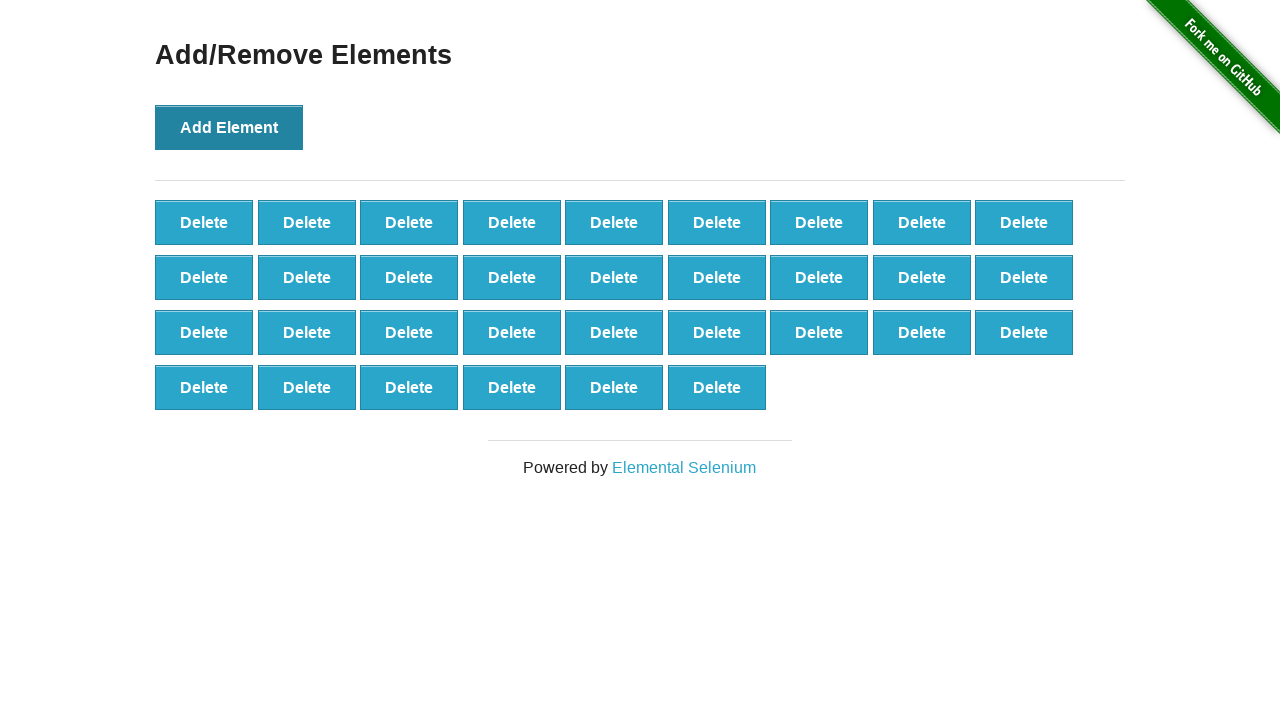

Clicked Add Element button (iteration 34/100) at (229, 127) on xpath=//*[@onclick='addElement()']
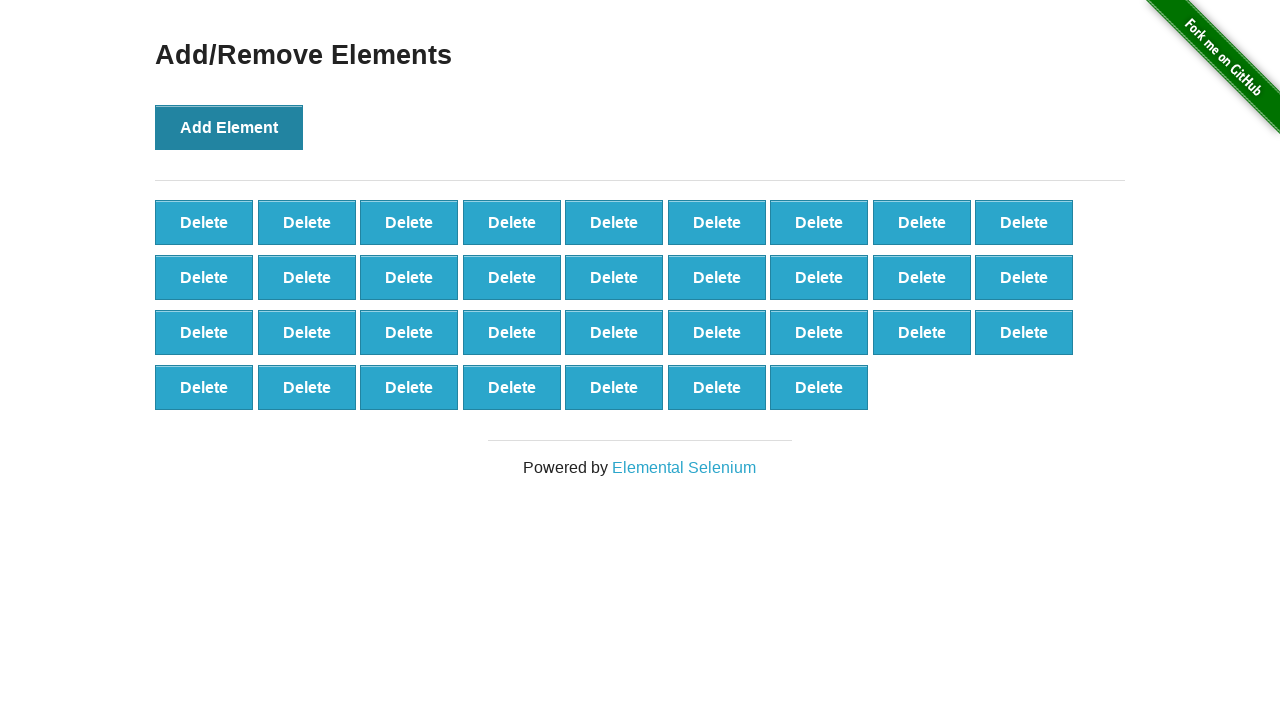

Clicked Add Element button (iteration 35/100) at (229, 127) on xpath=//*[@onclick='addElement()']
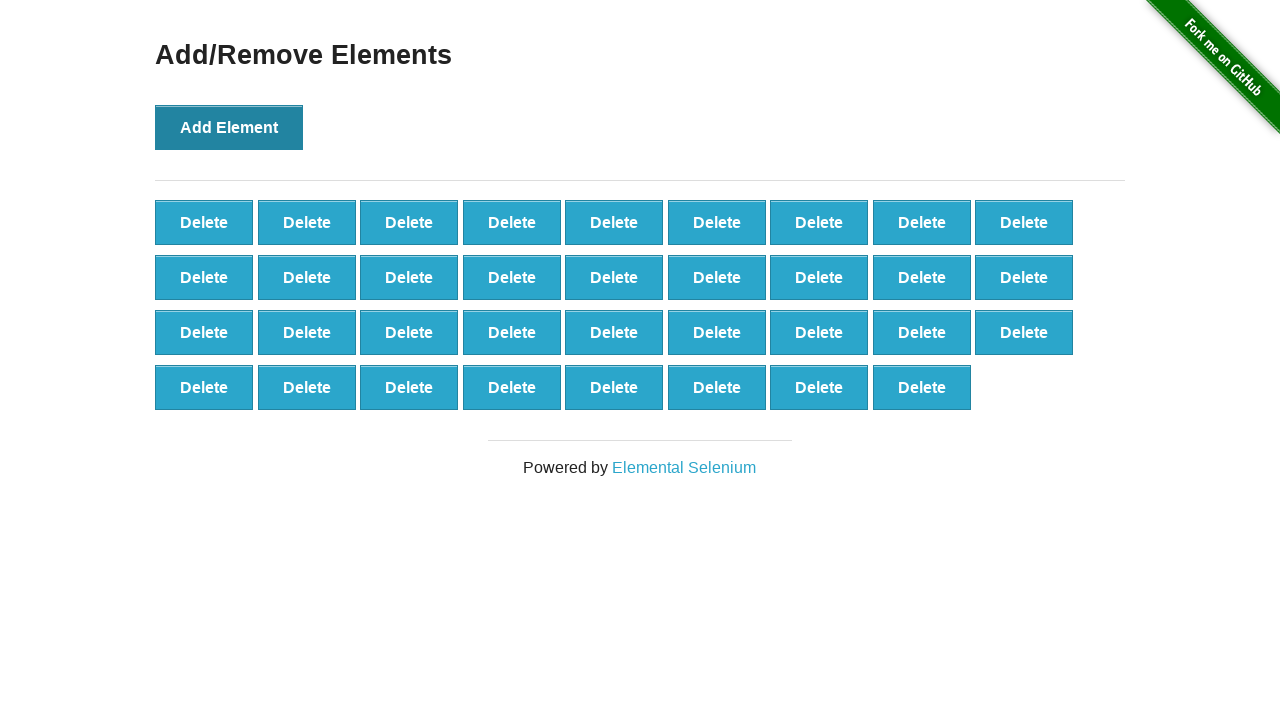

Clicked Add Element button (iteration 36/100) at (229, 127) on xpath=//*[@onclick='addElement()']
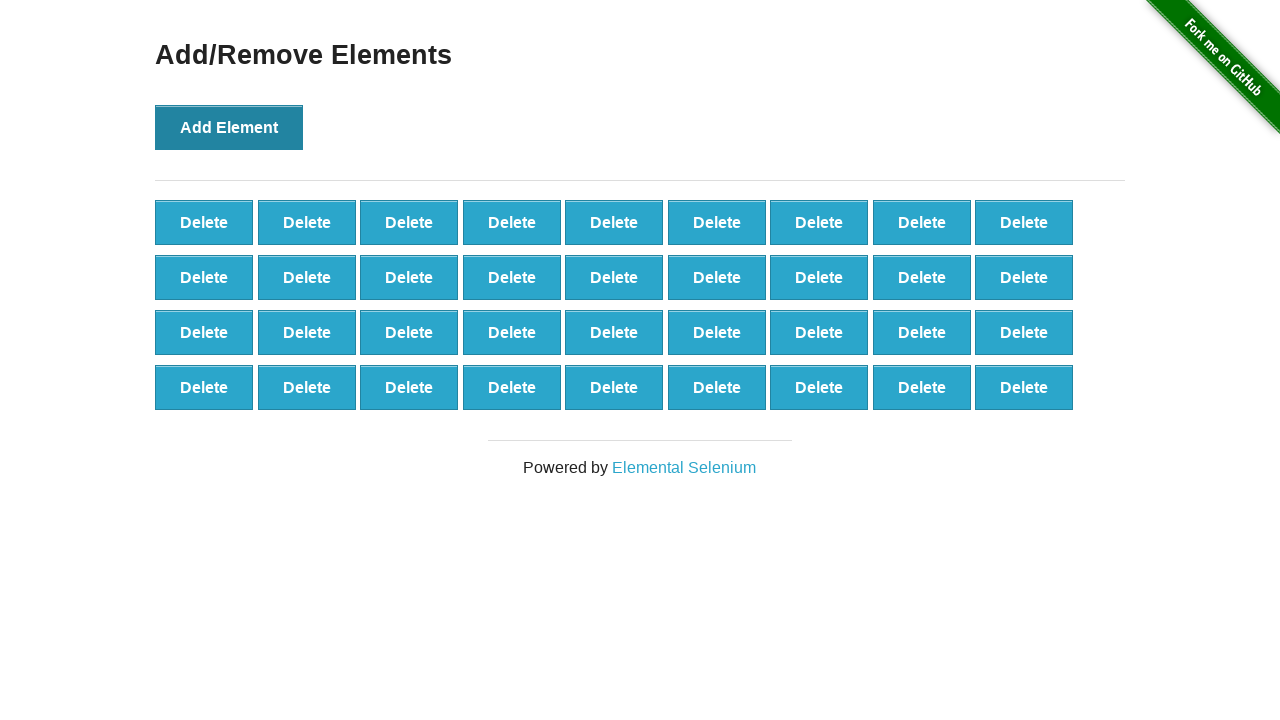

Clicked Add Element button (iteration 37/100) at (229, 127) on xpath=//*[@onclick='addElement()']
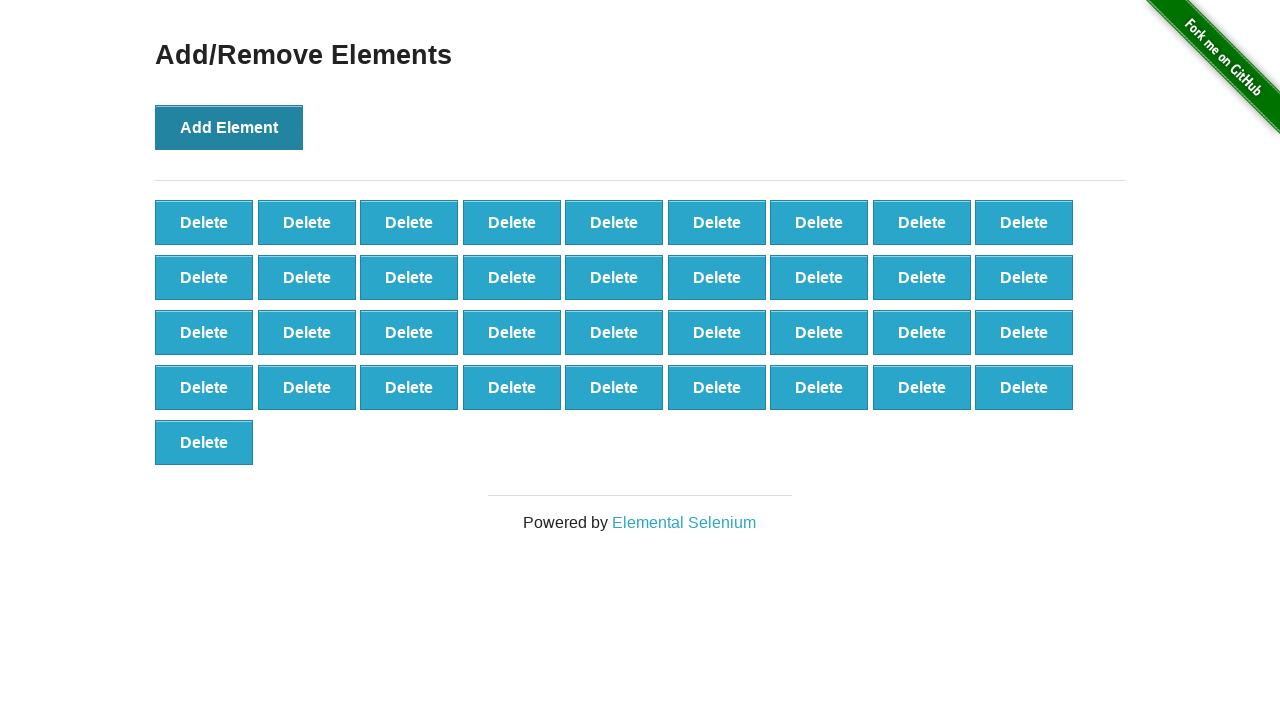

Clicked Add Element button (iteration 38/100) at (229, 127) on xpath=//*[@onclick='addElement()']
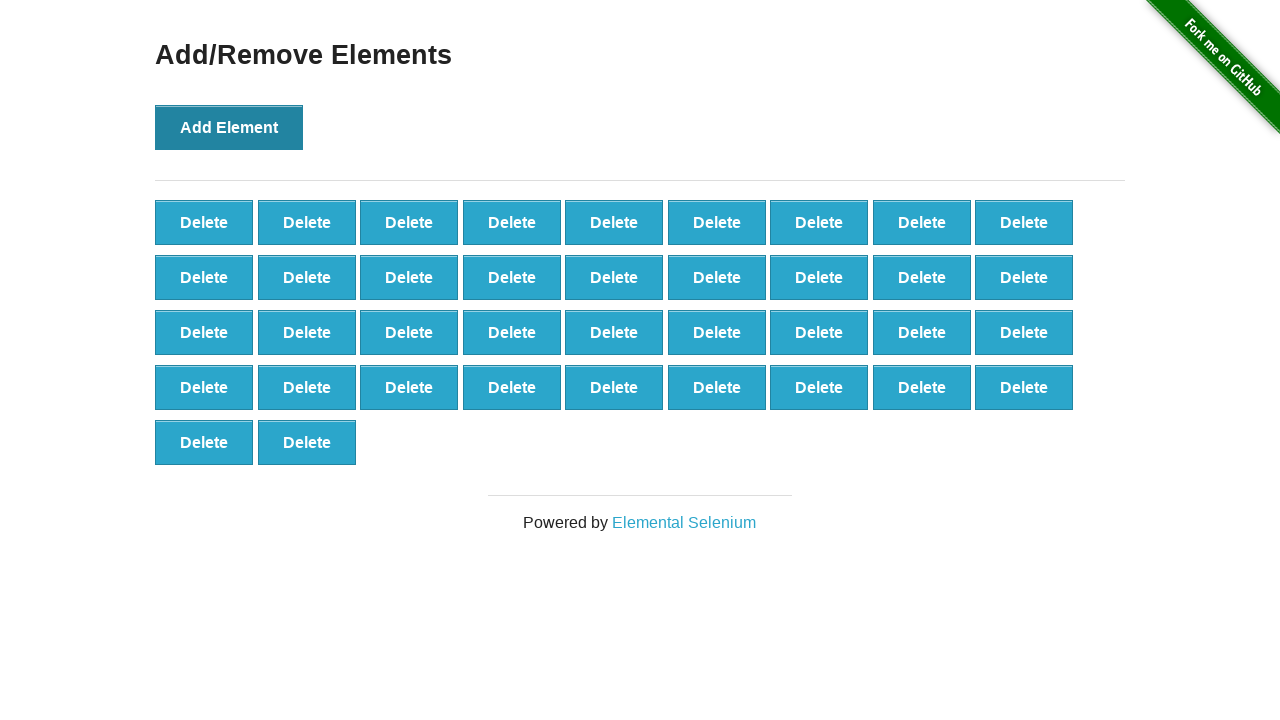

Clicked Add Element button (iteration 39/100) at (229, 127) on xpath=//*[@onclick='addElement()']
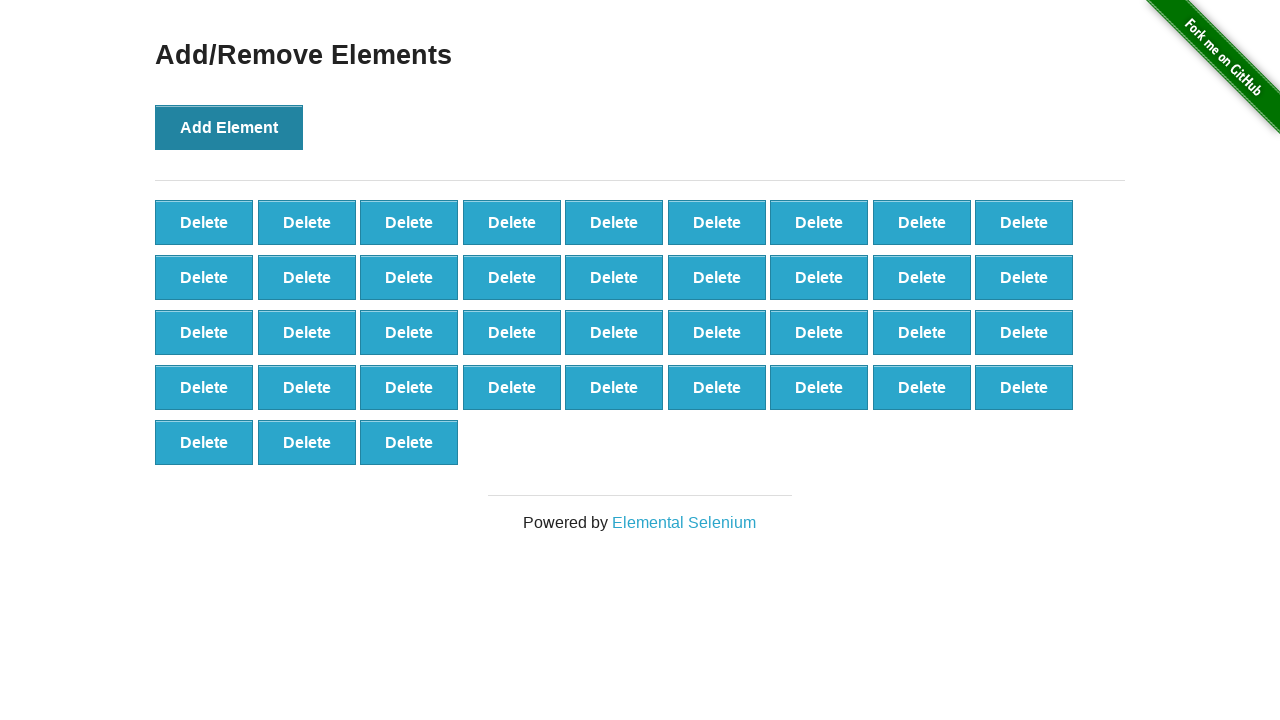

Clicked Add Element button (iteration 40/100) at (229, 127) on xpath=//*[@onclick='addElement()']
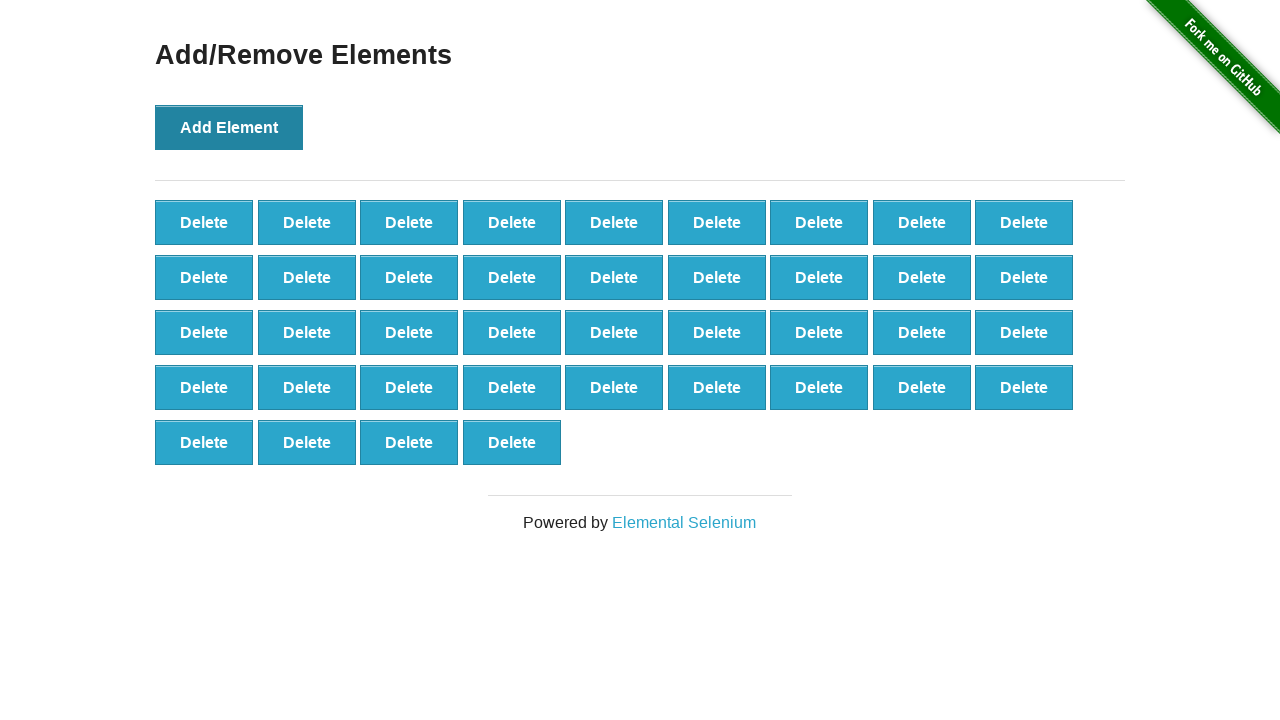

Clicked Add Element button (iteration 41/100) at (229, 127) on xpath=//*[@onclick='addElement()']
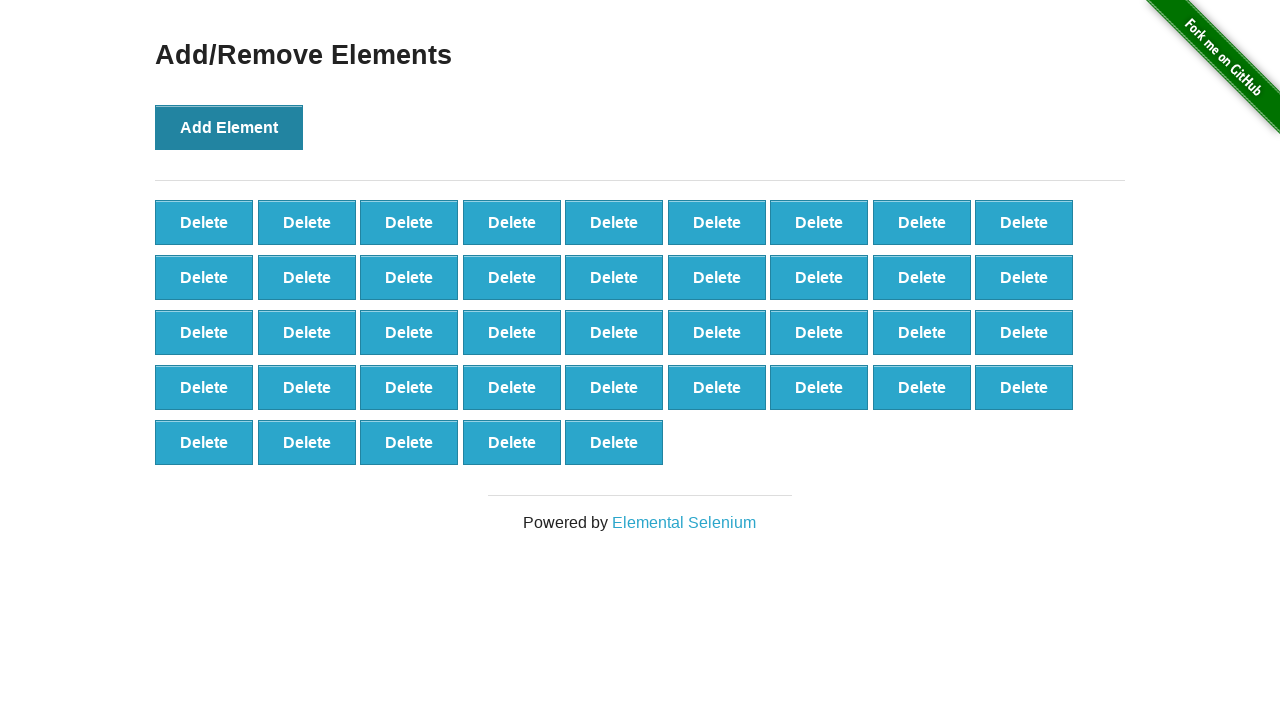

Clicked Add Element button (iteration 42/100) at (229, 127) on xpath=//*[@onclick='addElement()']
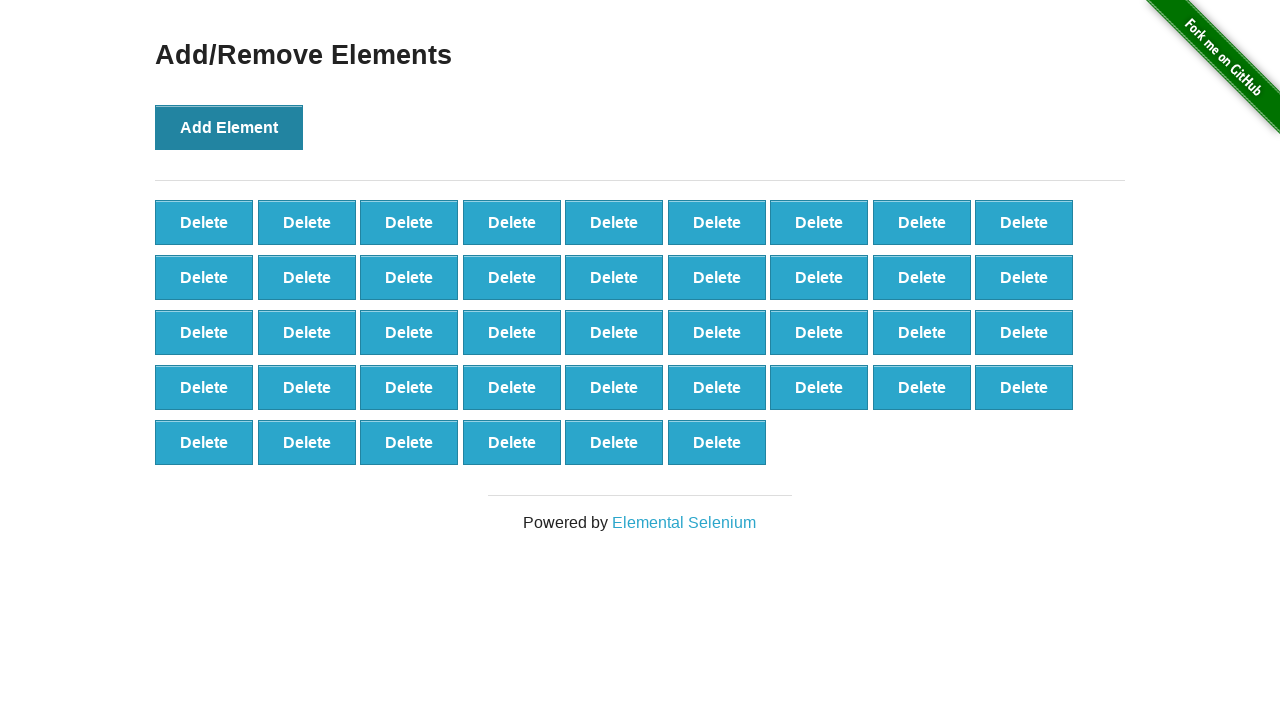

Clicked Add Element button (iteration 43/100) at (229, 127) on xpath=//*[@onclick='addElement()']
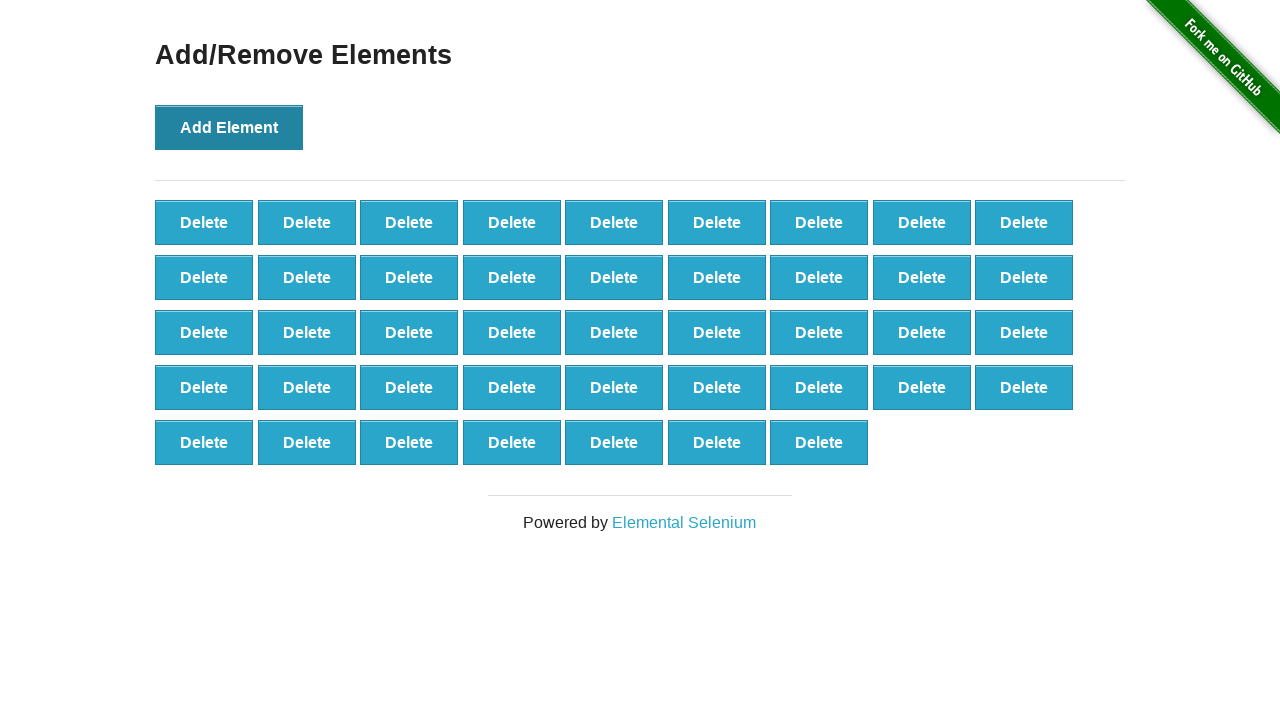

Clicked Add Element button (iteration 44/100) at (229, 127) on xpath=//*[@onclick='addElement()']
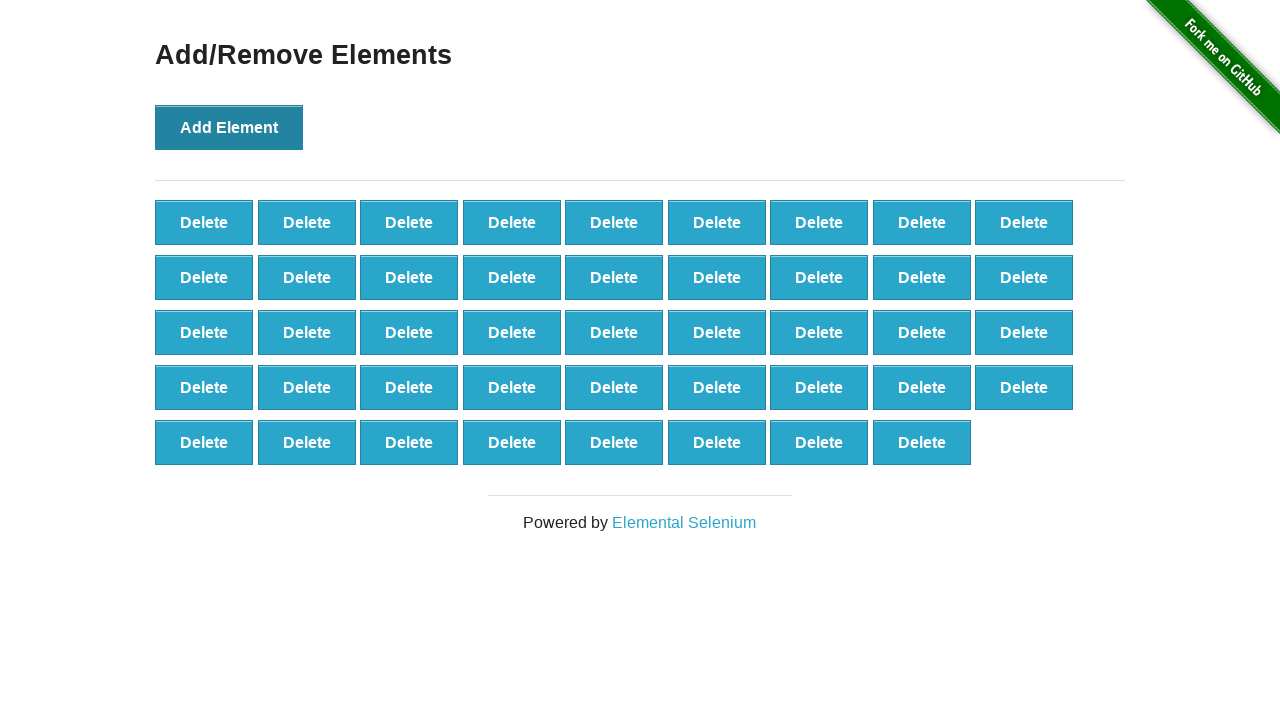

Clicked Add Element button (iteration 45/100) at (229, 127) on xpath=//*[@onclick='addElement()']
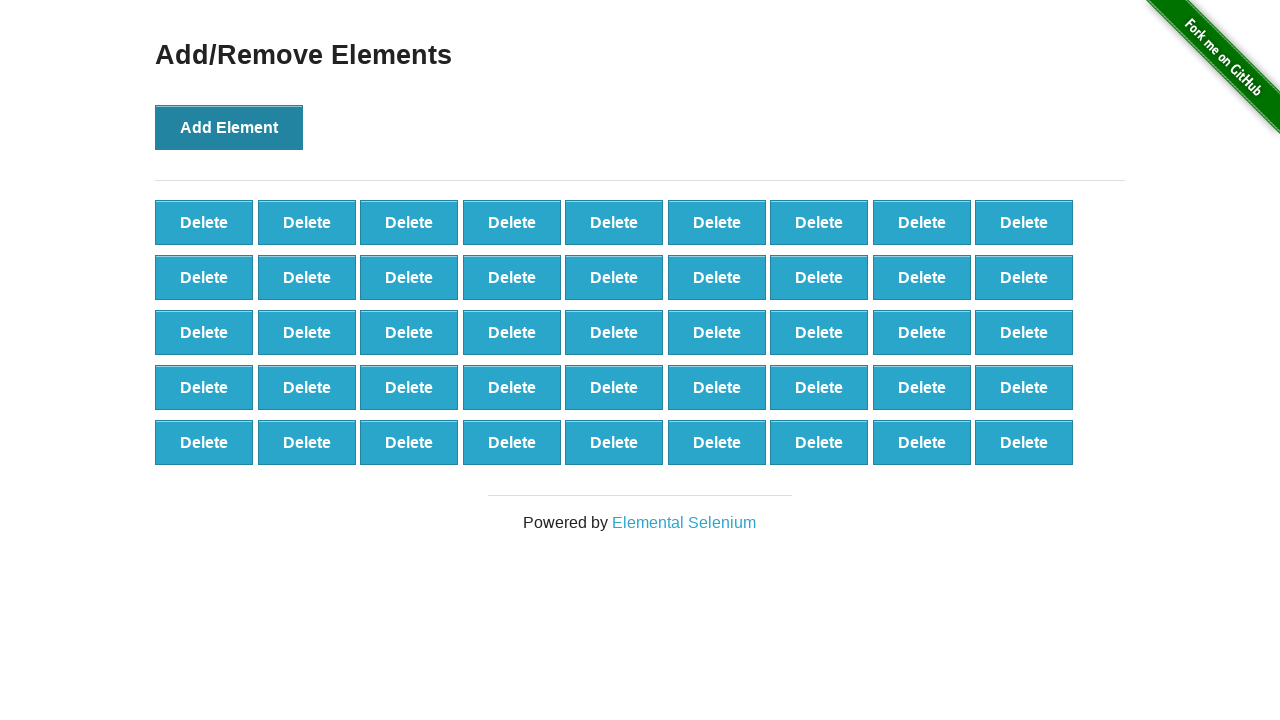

Clicked Add Element button (iteration 46/100) at (229, 127) on xpath=//*[@onclick='addElement()']
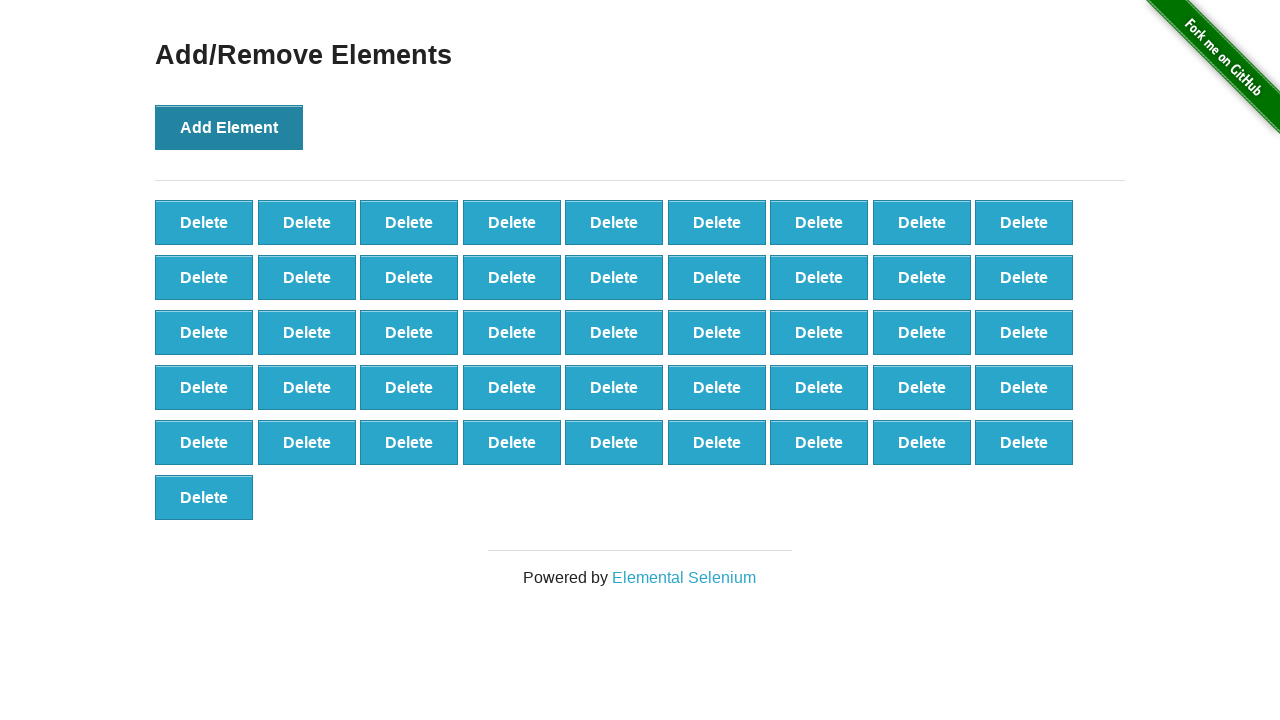

Clicked Add Element button (iteration 47/100) at (229, 127) on xpath=//*[@onclick='addElement()']
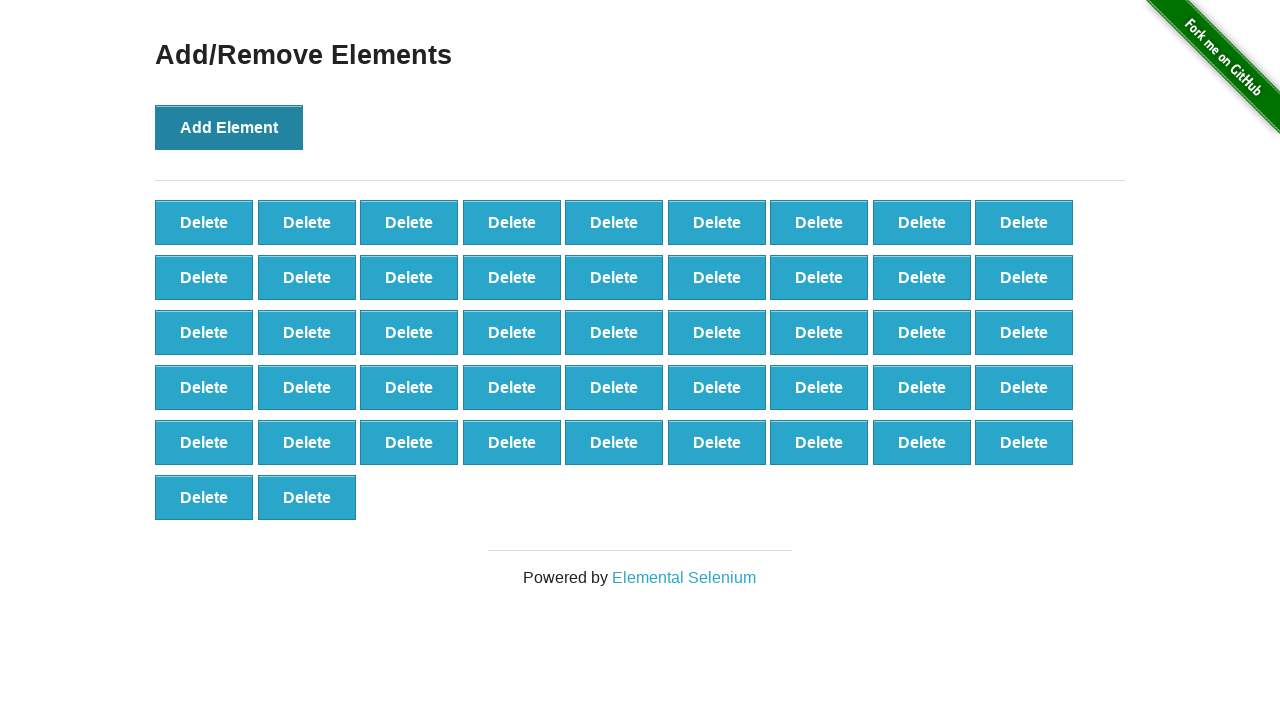

Clicked Add Element button (iteration 48/100) at (229, 127) on xpath=//*[@onclick='addElement()']
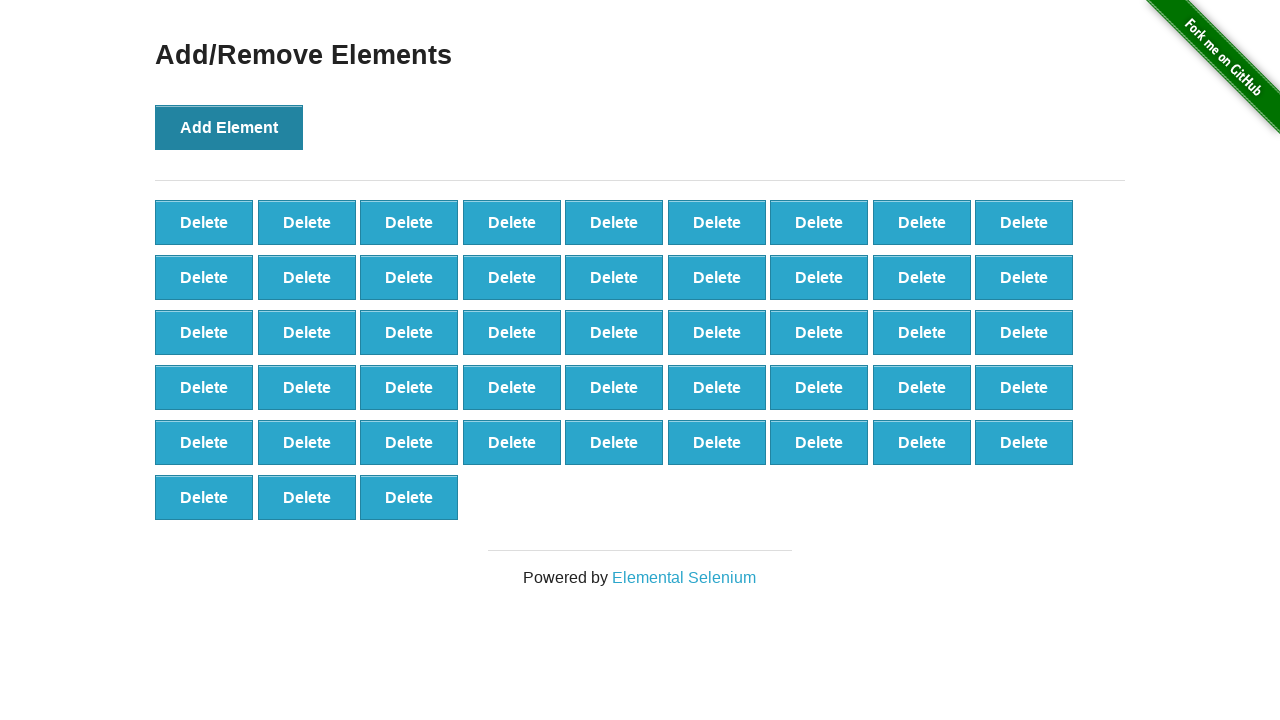

Clicked Add Element button (iteration 49/100) at (229, 127) on xpath=//*[@onclick='addElement()']
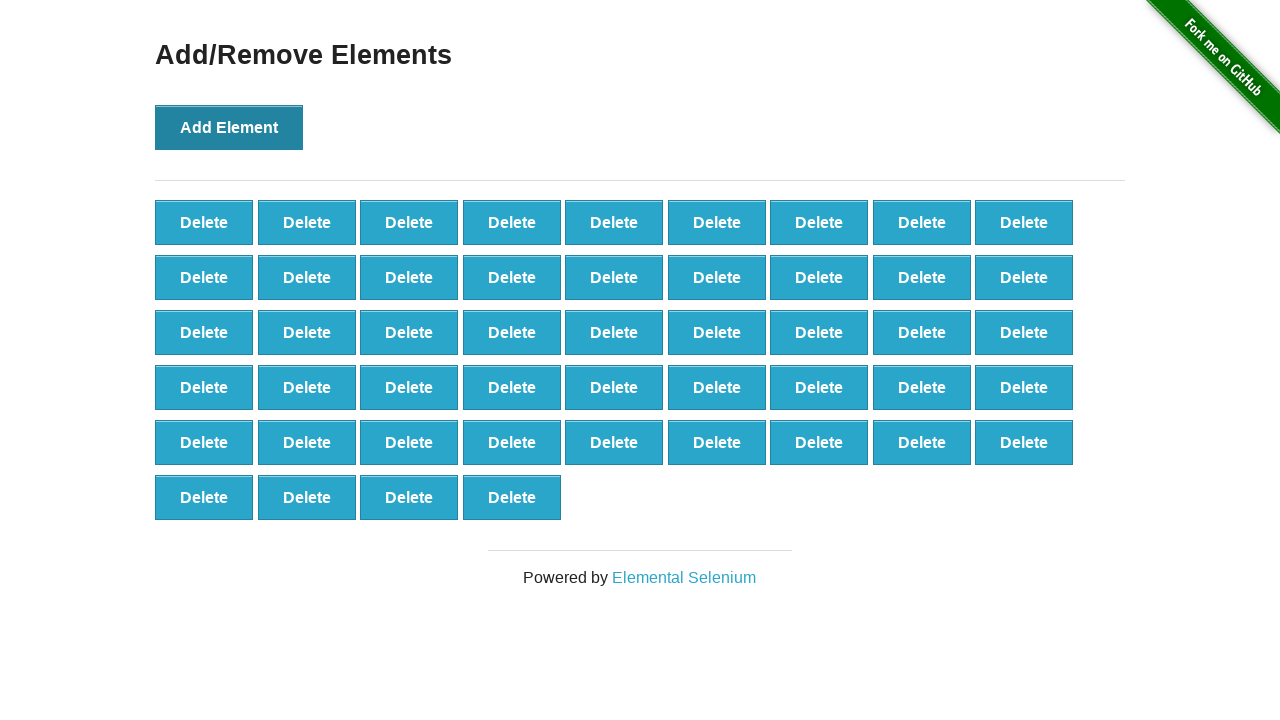

Clicked Add Element button (iteration 50/100) at (229, 127) on xpath=//*[@onclick='addElement()']
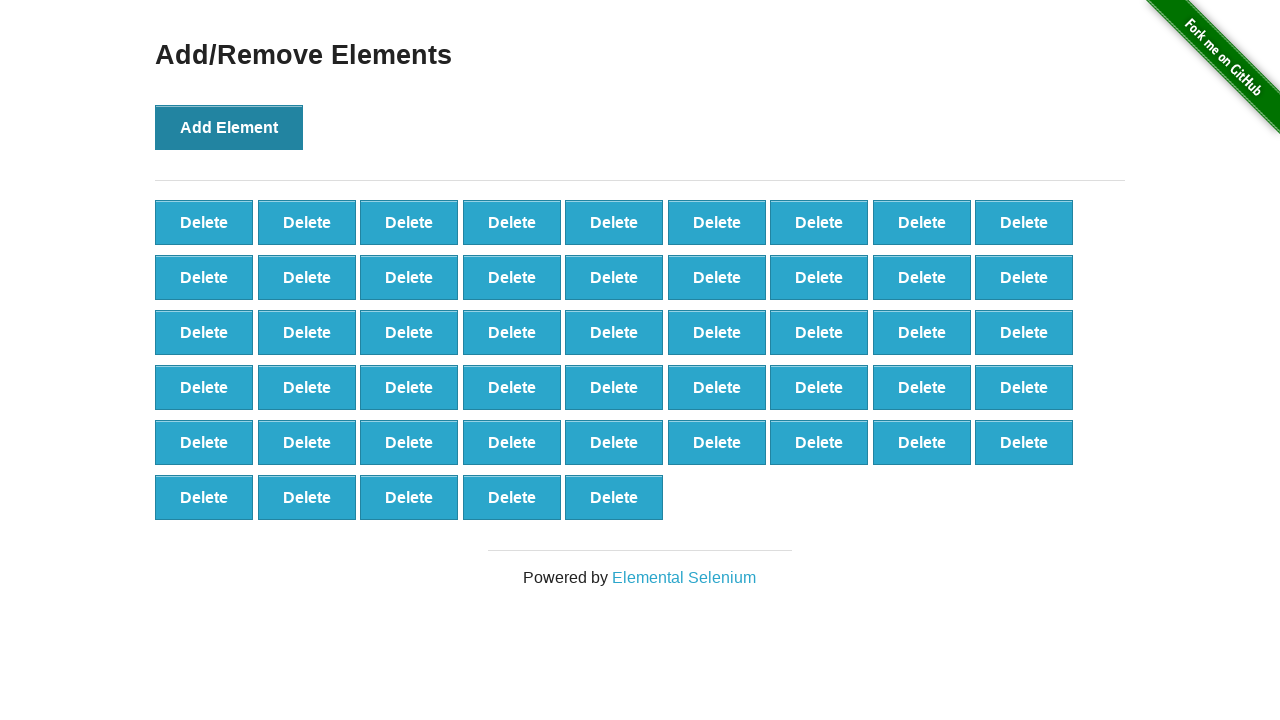

Clicked Add Element button (iteration 51/100) at (229, 127) on xpath=//*[@onclick='addElement()']
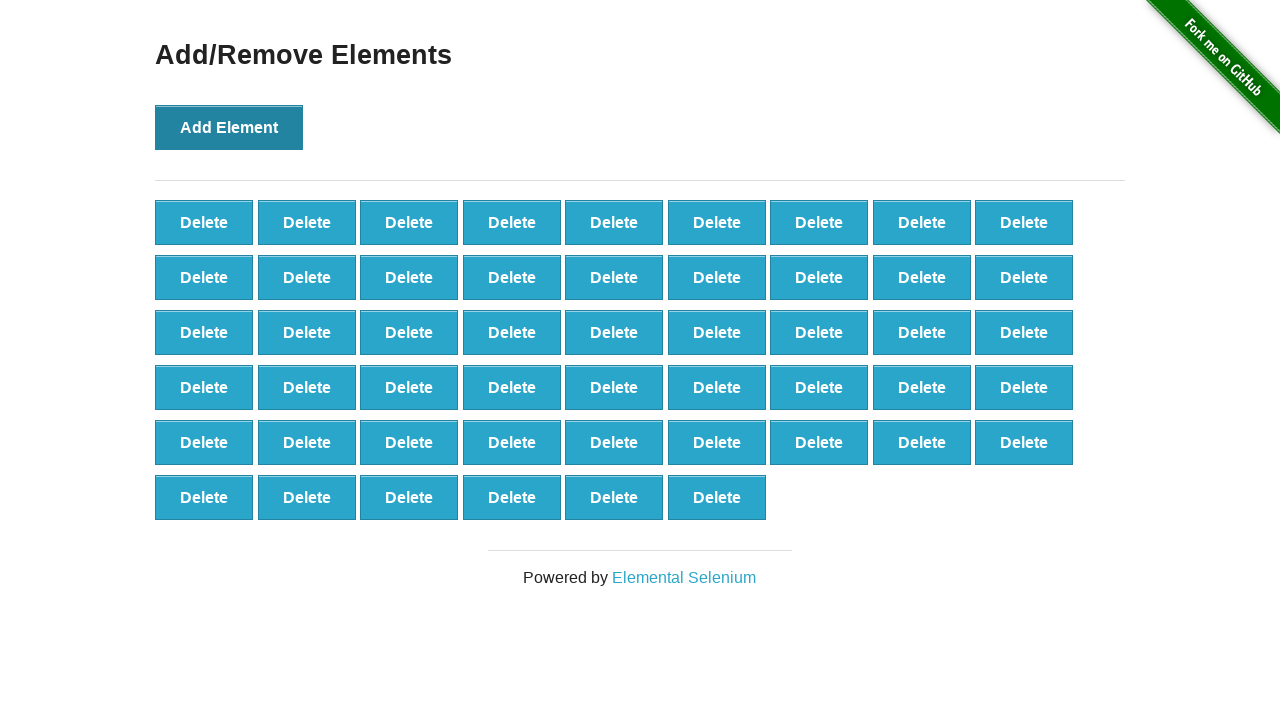

Clicked Add Element button (iteration 52/100) at (229, 127) on xpath=//*[@onclick='addElement()']
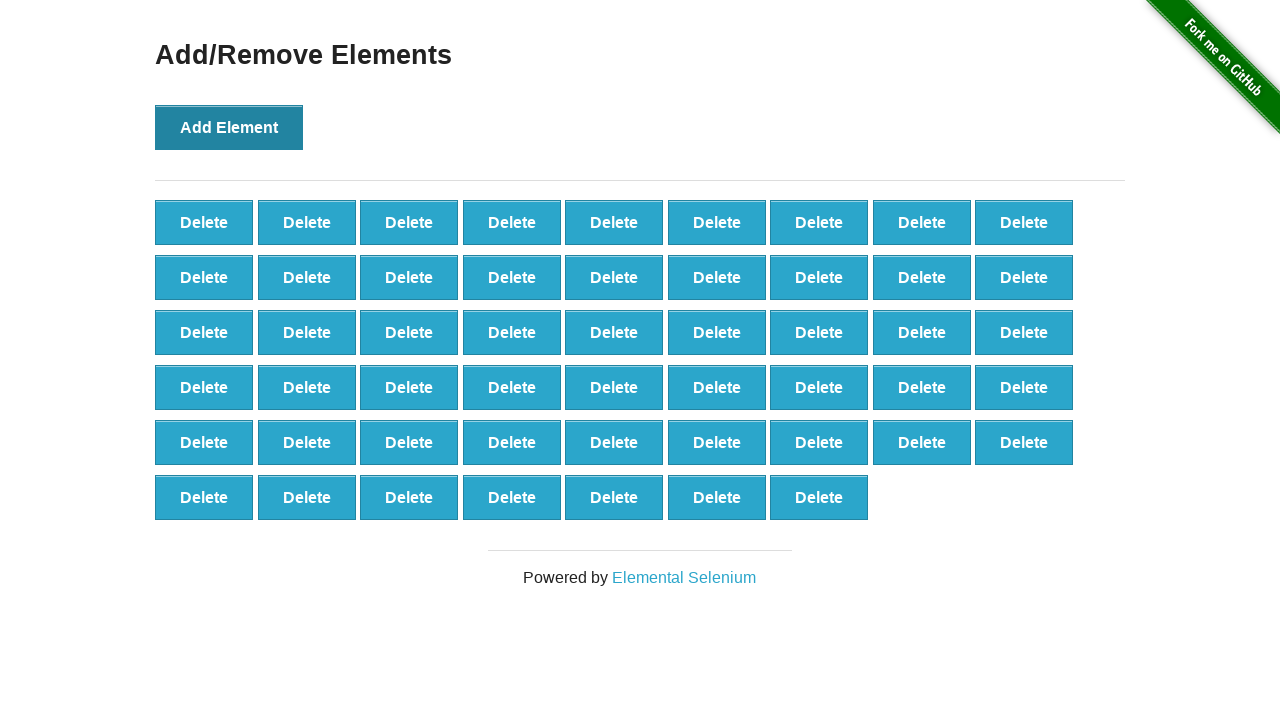

Clicked Add Element button (iteration 53/100) at (229, 127) on xpath=//*[@onclick='addElement()']
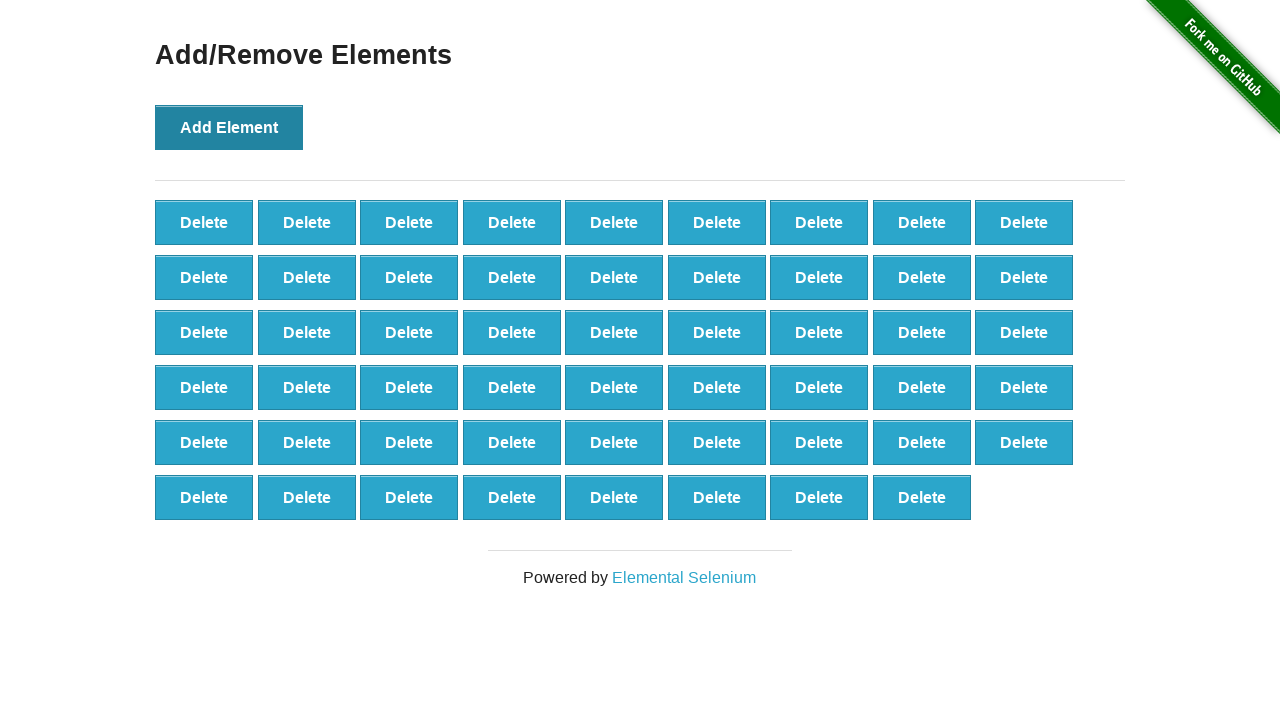

Clicked Add Element button (iteration 54/100) at (229, 127) on xpath=//*[@onclick='addElement()']
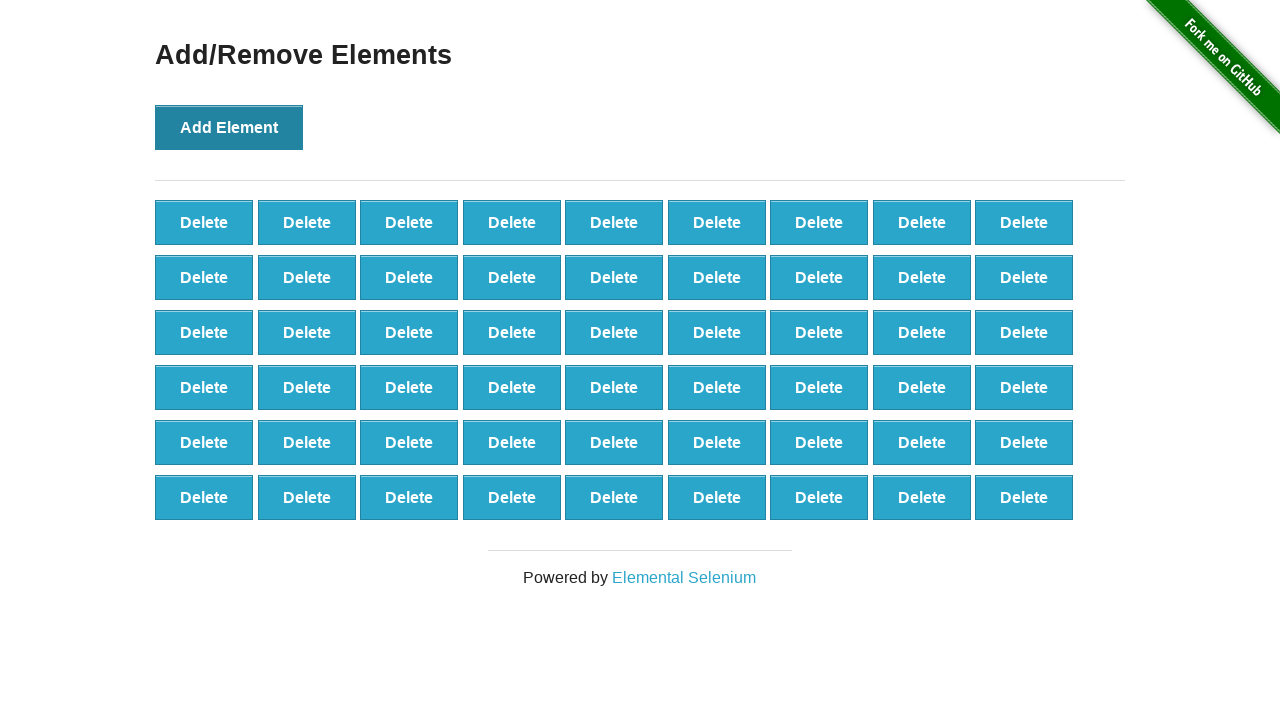

Clicked Add Element button (iteration 55/100) at (229, 127) on xpath=//*[@onclick='addElement()']
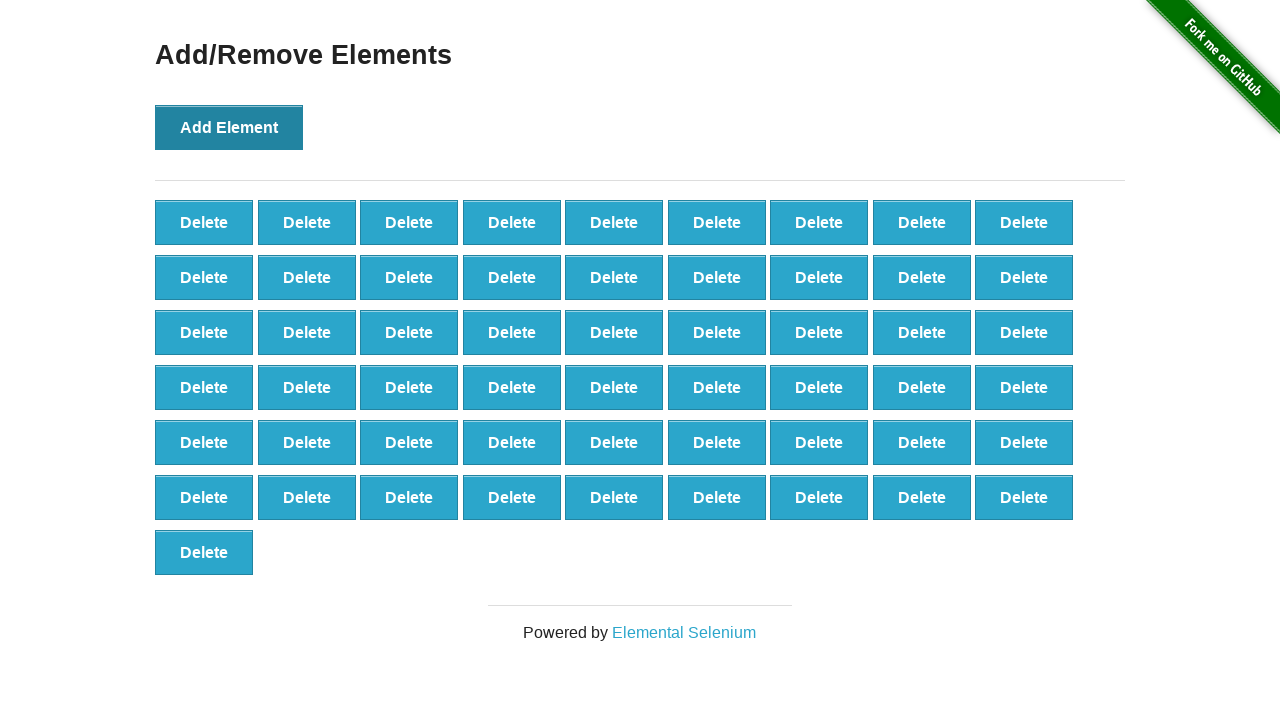

Clicked Add Element button (iteration 56/100) at (229, 127) on xpath=//*[@onclick='addElement()']
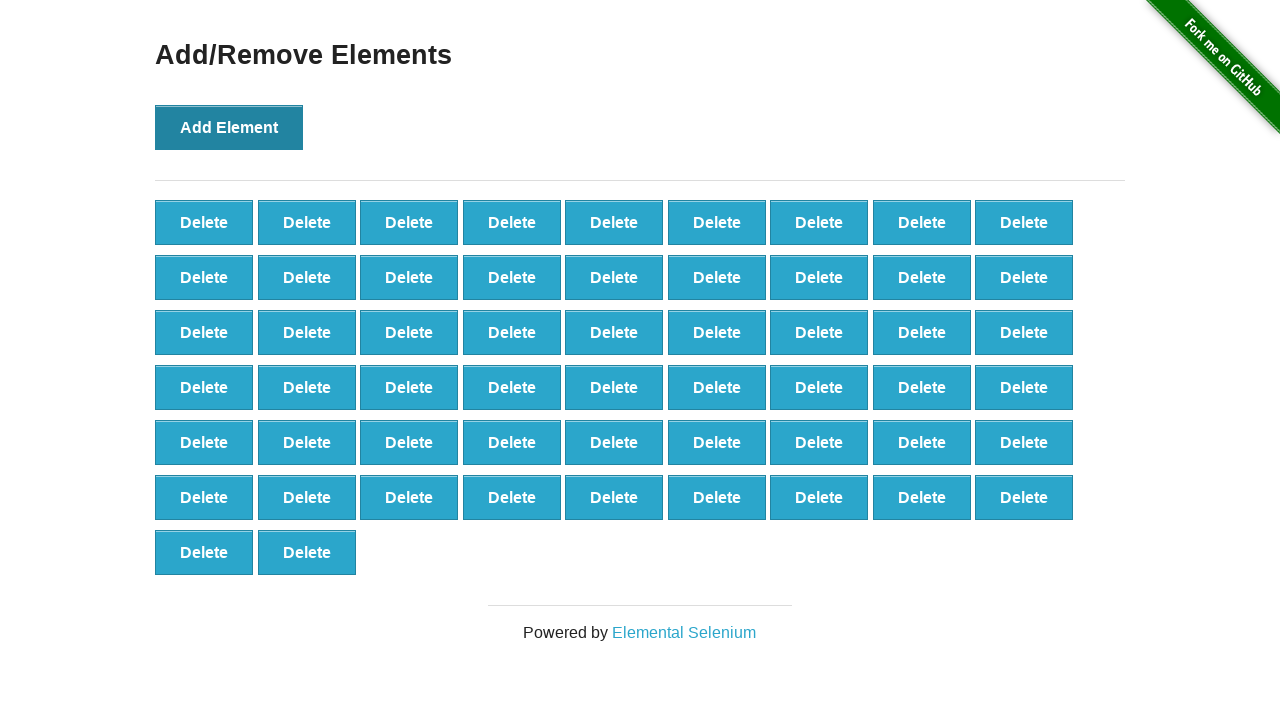

Clicked Add Element button (iteration 57/100) at (229, 127) on xpath=//*[@onclick='addElement()']
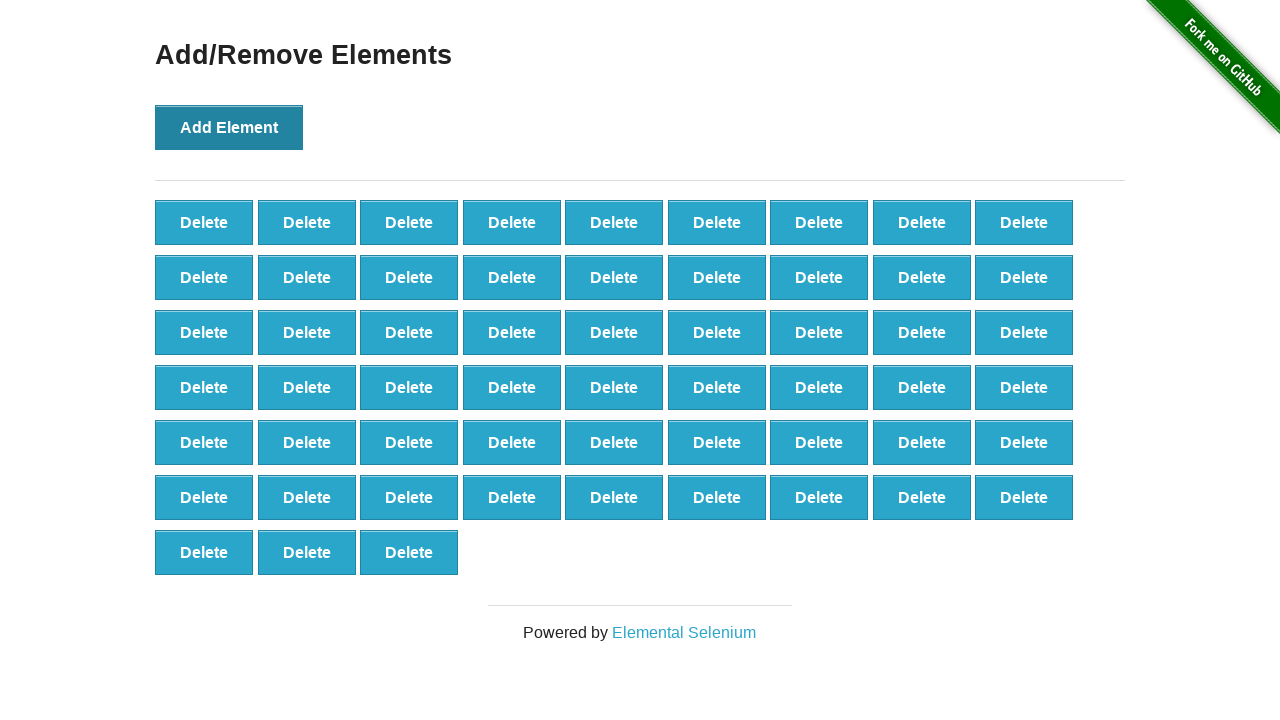

Clicked Add Element button (iteration 58/100) at (229, 127) on xpath=//*[@onclick='addElement()']
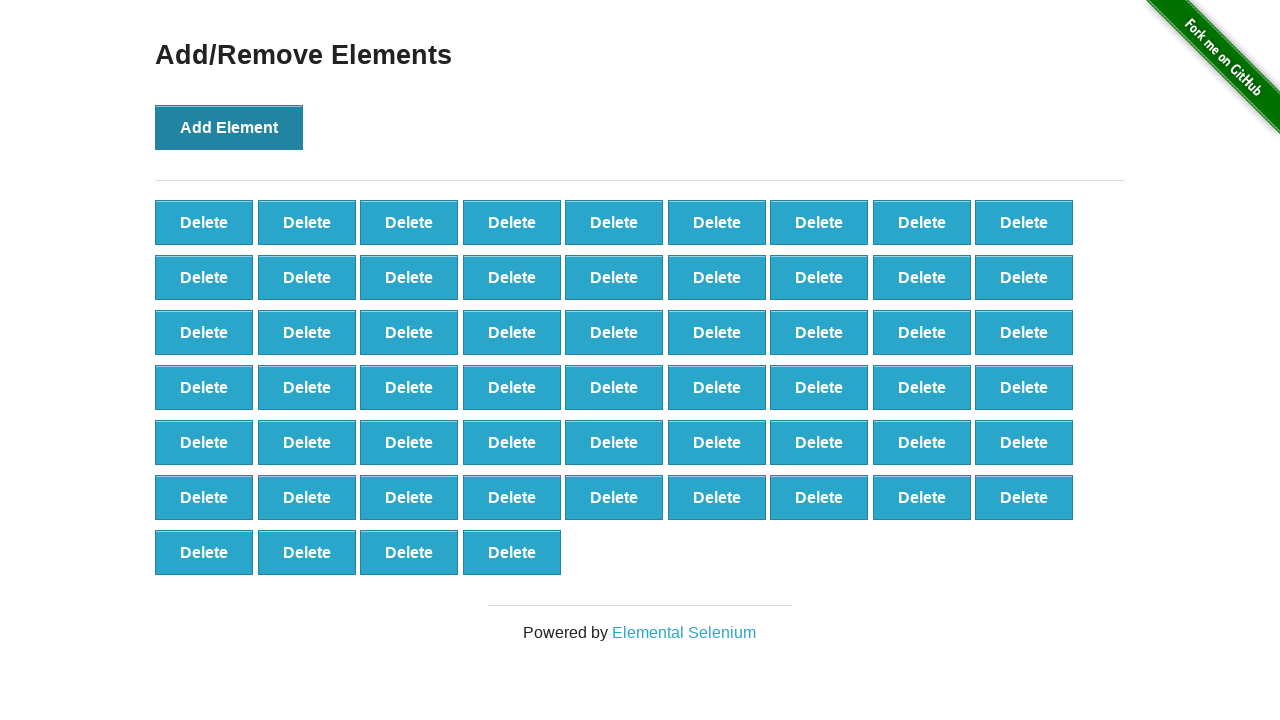

Clicked Add Element button (iteration 59/100) at (229, 127) on xpath=//*[@onclick='addElement()']
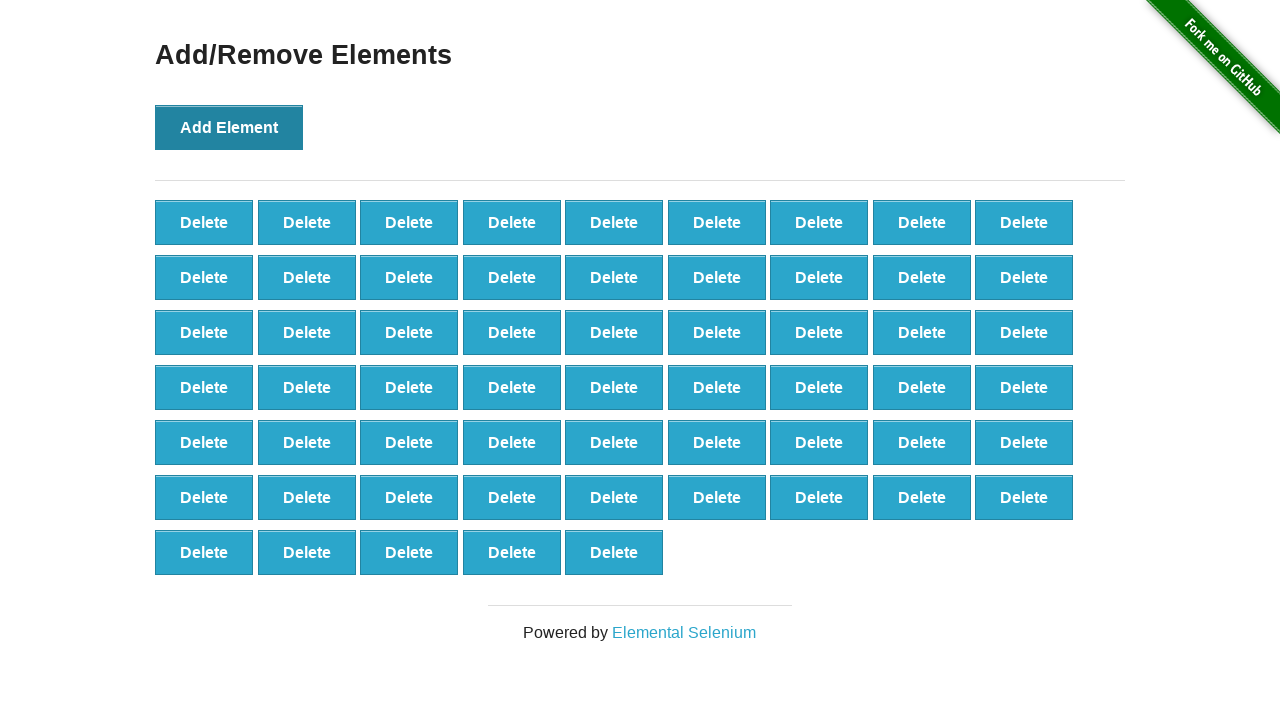

Clicked Add Element button (iteration 60/100) at (229, 127) on xpath=//*[@onclick='addElement()']
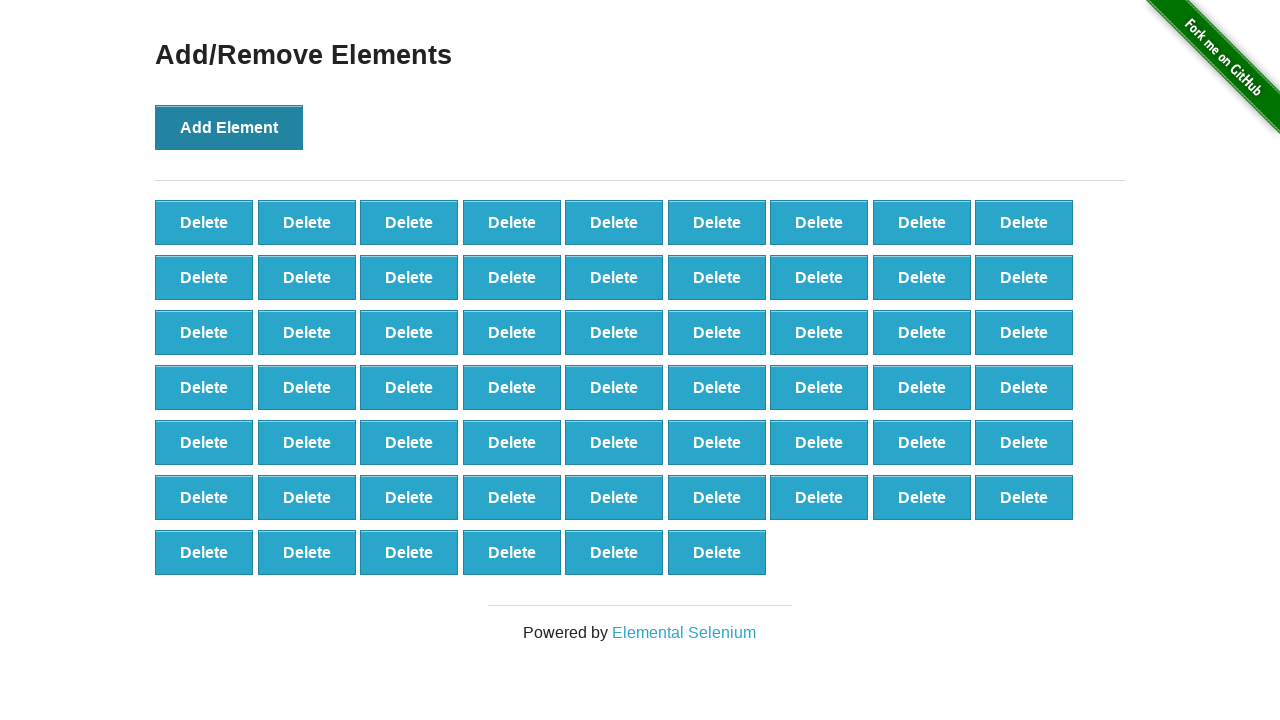

Clicked Add Element button (iteration 61/100) at (229, 127) on xpath=//*[@onclick='addElement()']
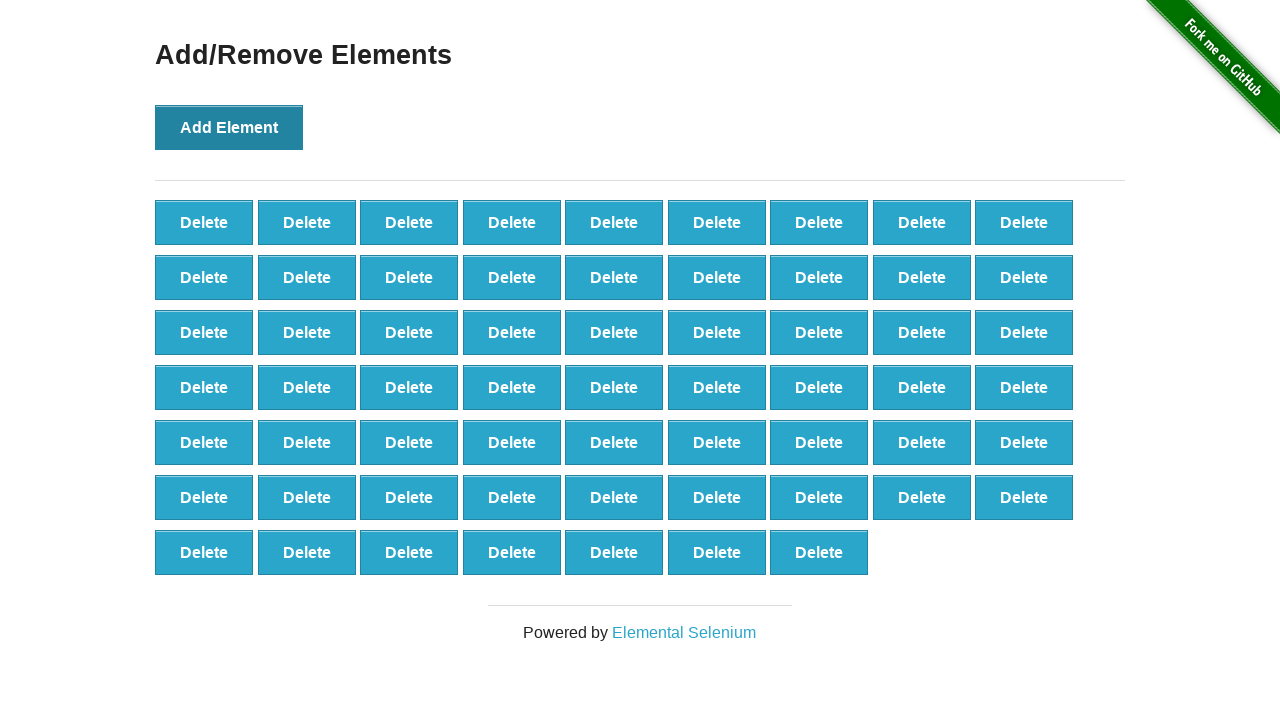

Clicked Add Element button (iteration 62/100) at (229, 127) on xpath=//*[@onclick='addElement()']
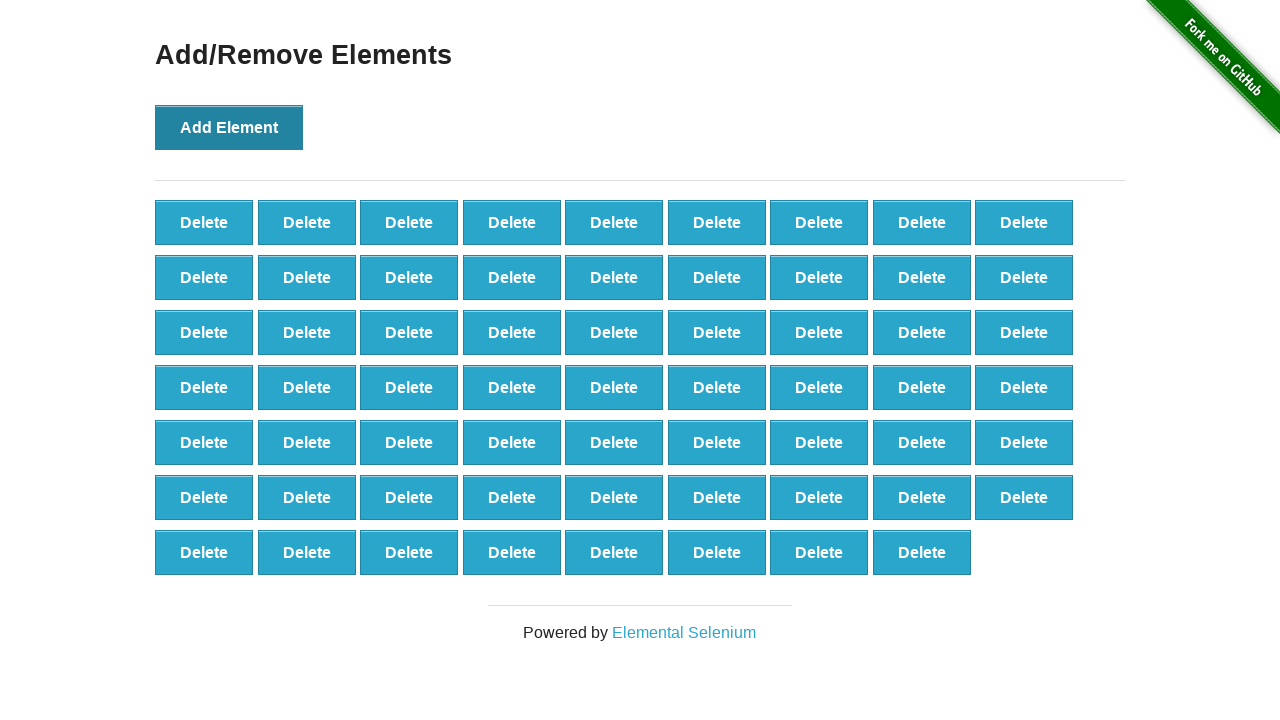

Clicked Add Element button (iteration 63/100) at (229, 127) on xpath=//*[@onclick='addElement()']
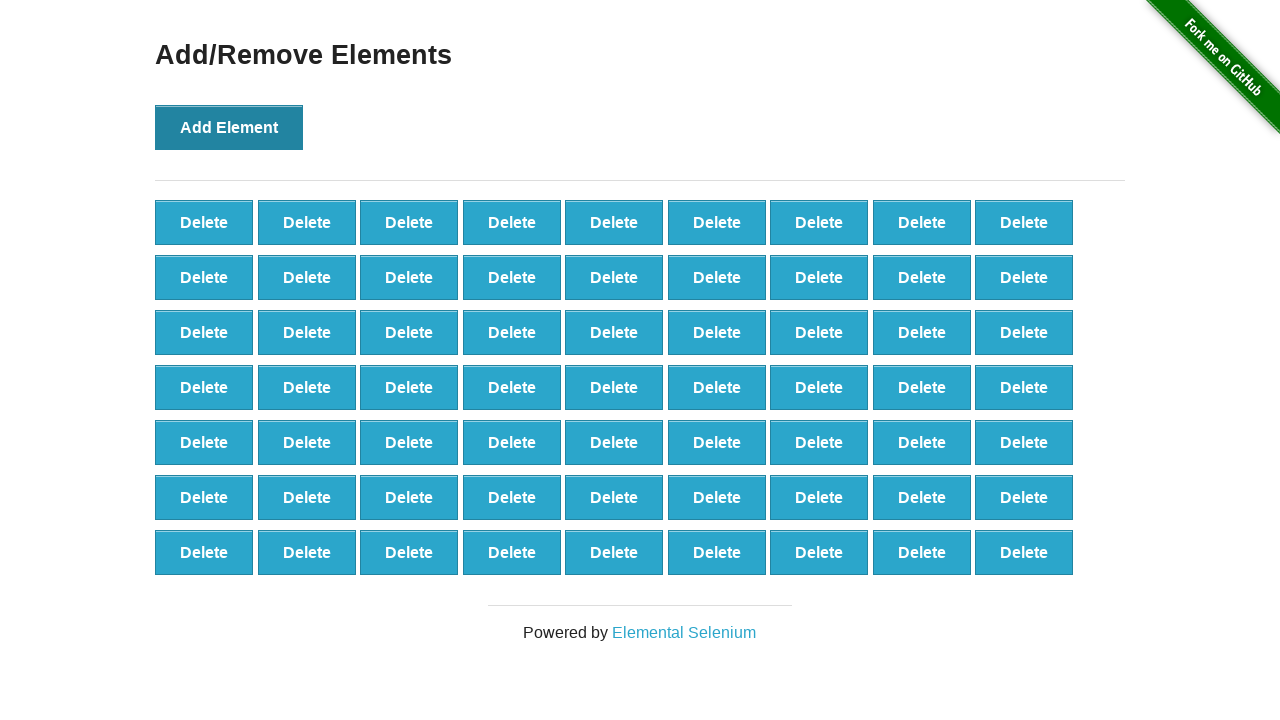

Clicked Add Element button (iteration 64/100) at (229, 127) on xpath=//*[@onclick='addElement()']
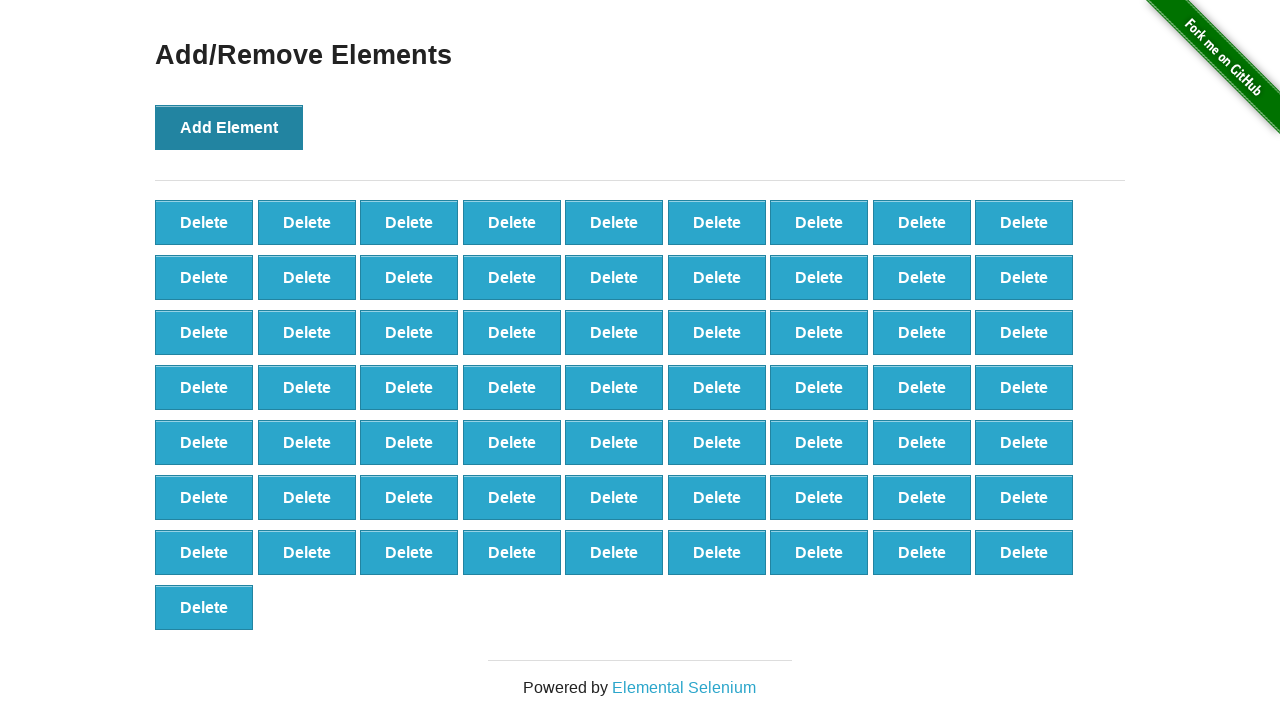

Clicked Add Element button (iteration 65/100) at (229, 127) on xpath=//*[@onclick='addElement()']
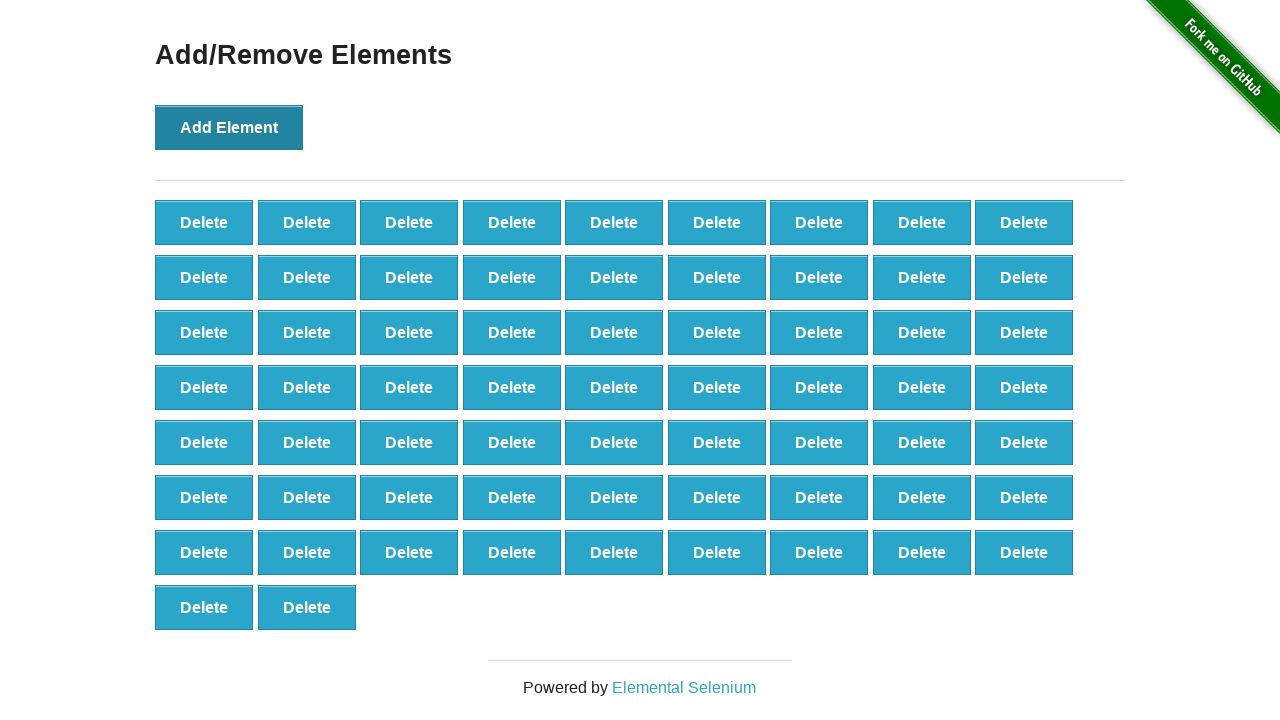

Clicked Add Element button (iteration 66/100) at (229, 127) on xpath=//*[@onclick='addElement()']
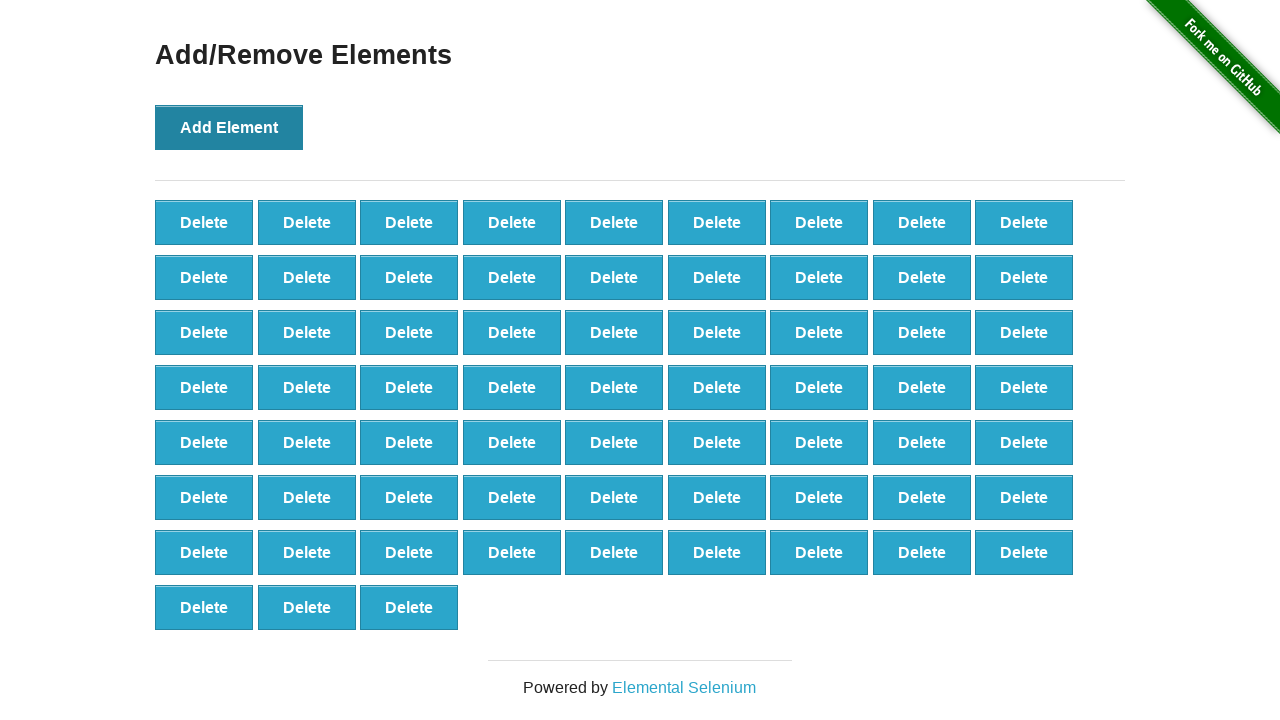

Clicked Add Element button (iteration 67/100) at (229, 127) on xpath=//*[@onclick='addElement()']
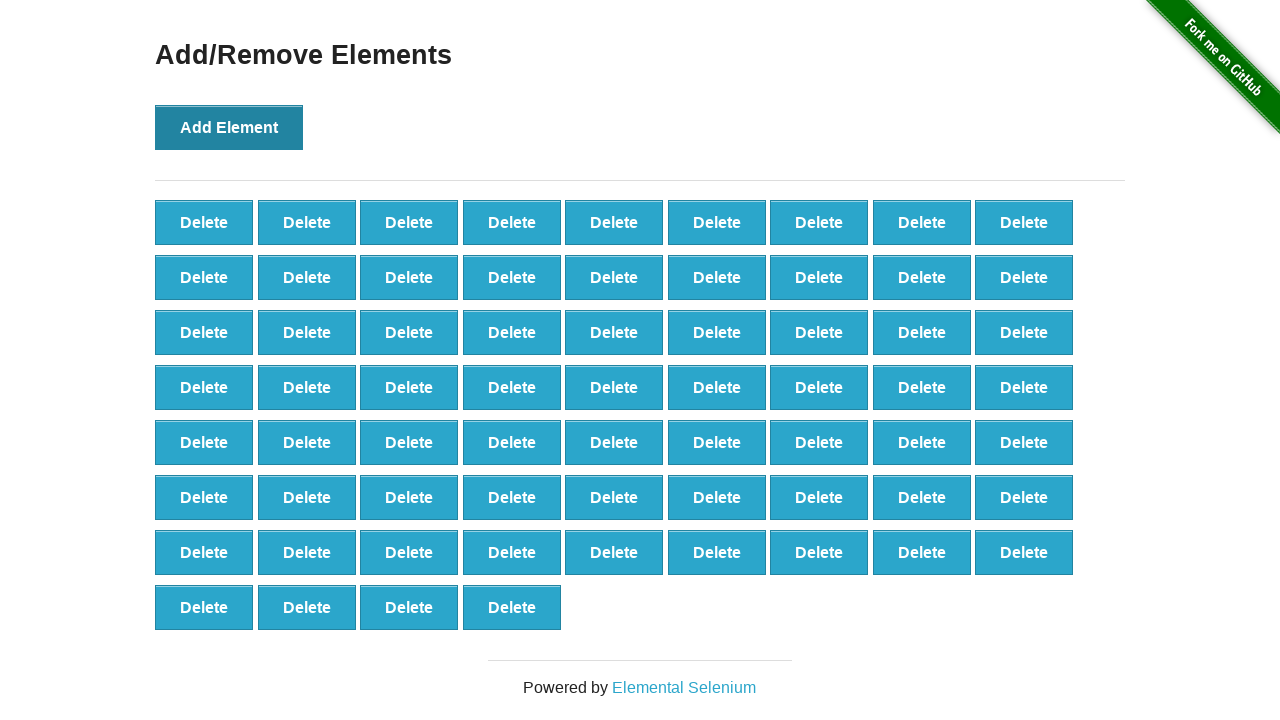

Clicked Add Element button (iteration 68/100) at (229, 127) on xpath=//*[@onclick='addElement()']
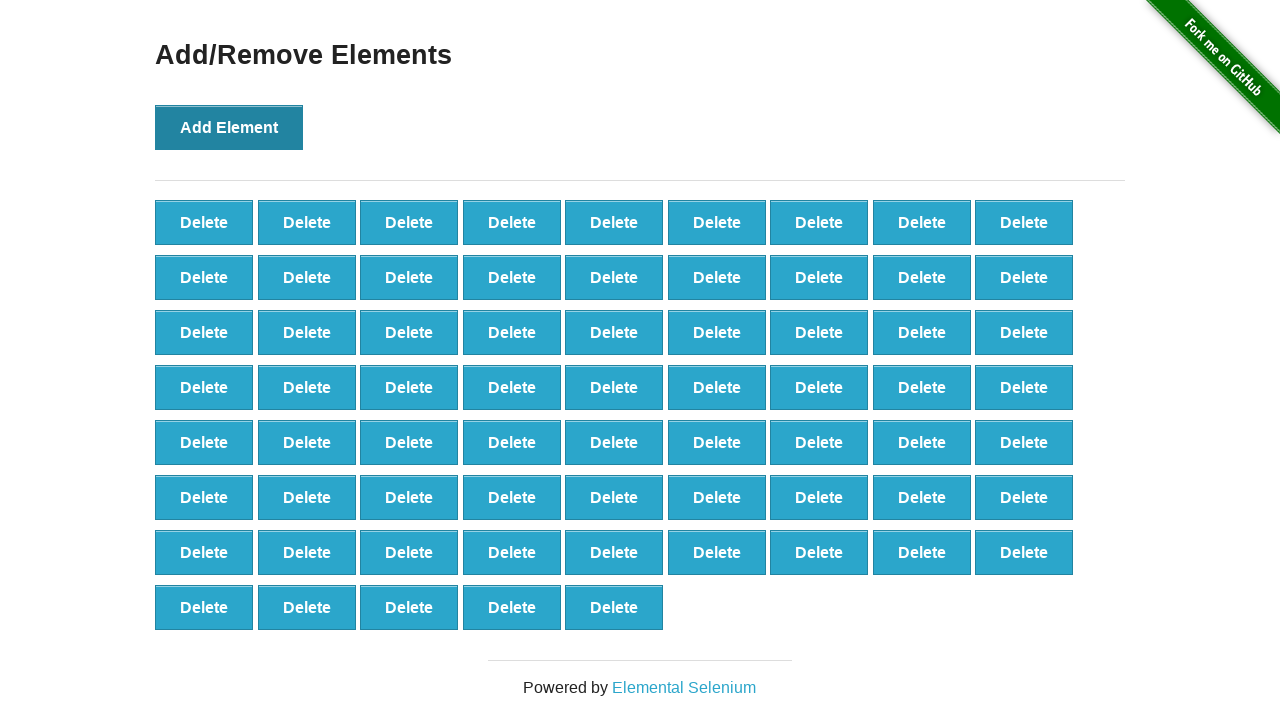

Clicked Add Element button (iteration 69/100) at (229, 127) on xpath=//*[@onclick='addElement()']
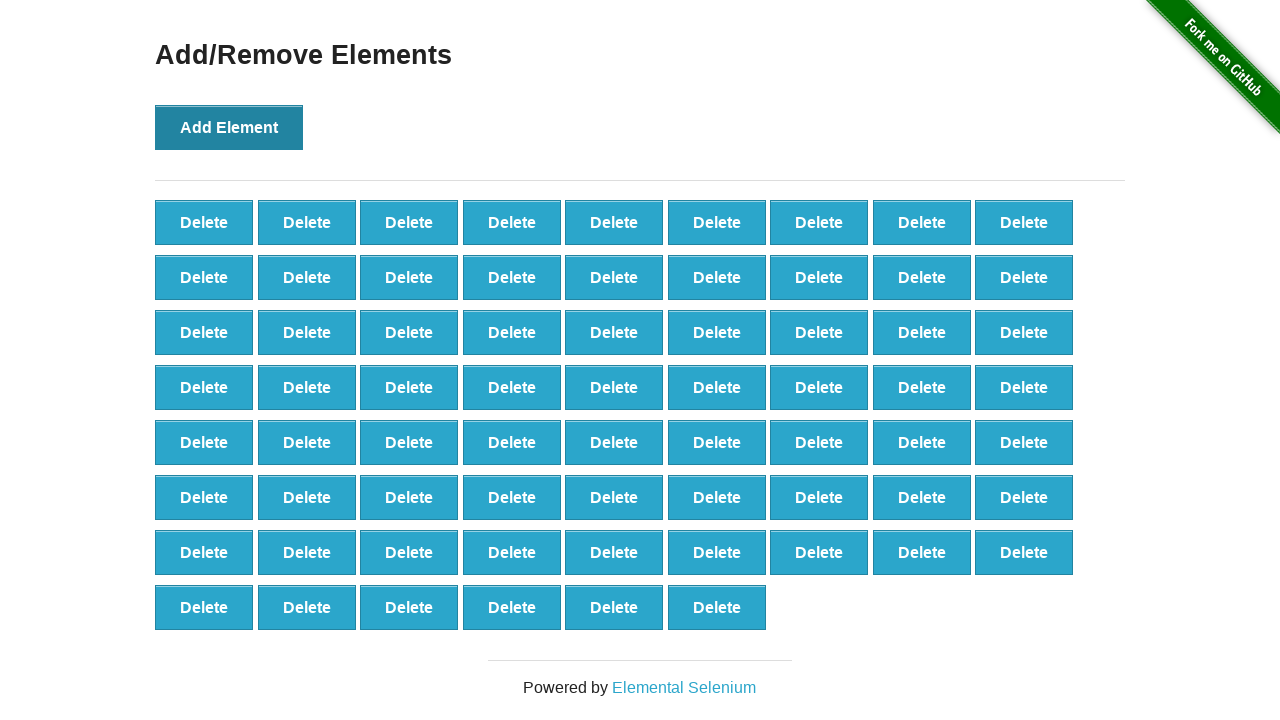

Clicked Add Element button (iteration 70/100) at (229, 127) on xpath=//*[@onclick='addElement()']
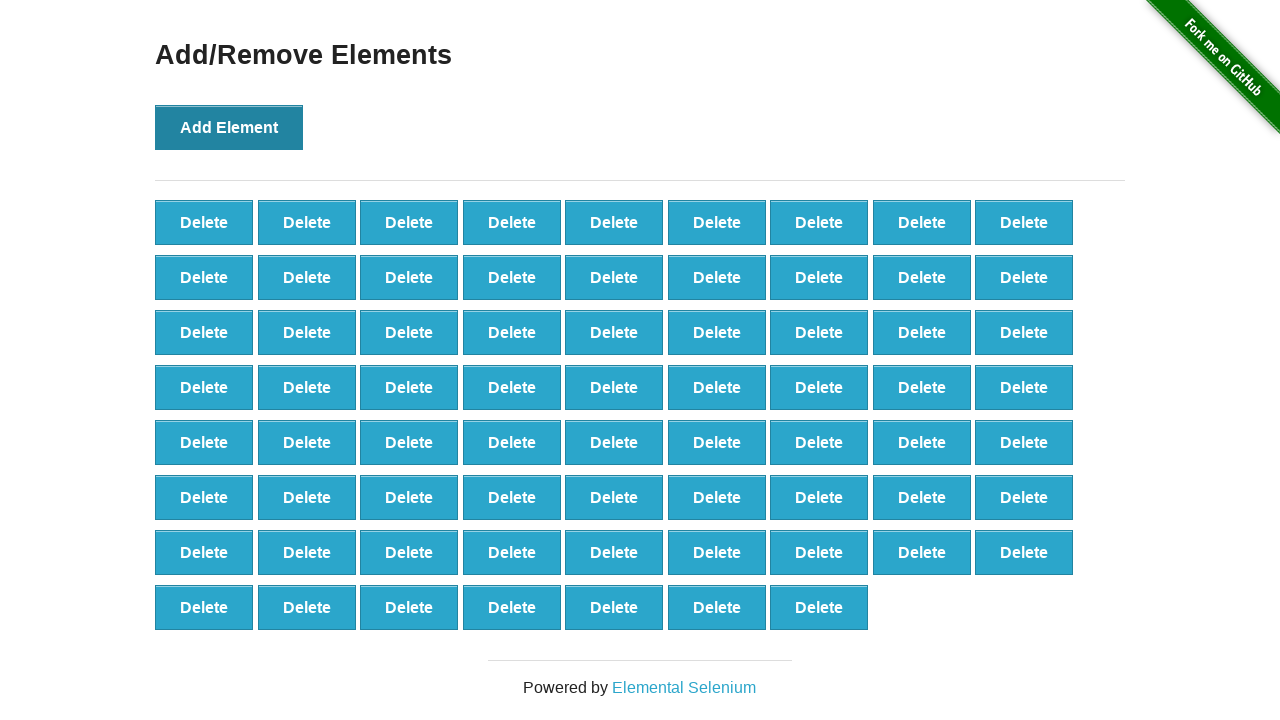

Clicked Add Element button (iteration 71/100) at (229, 127) on xpath=//*[@onclick='addElement()']
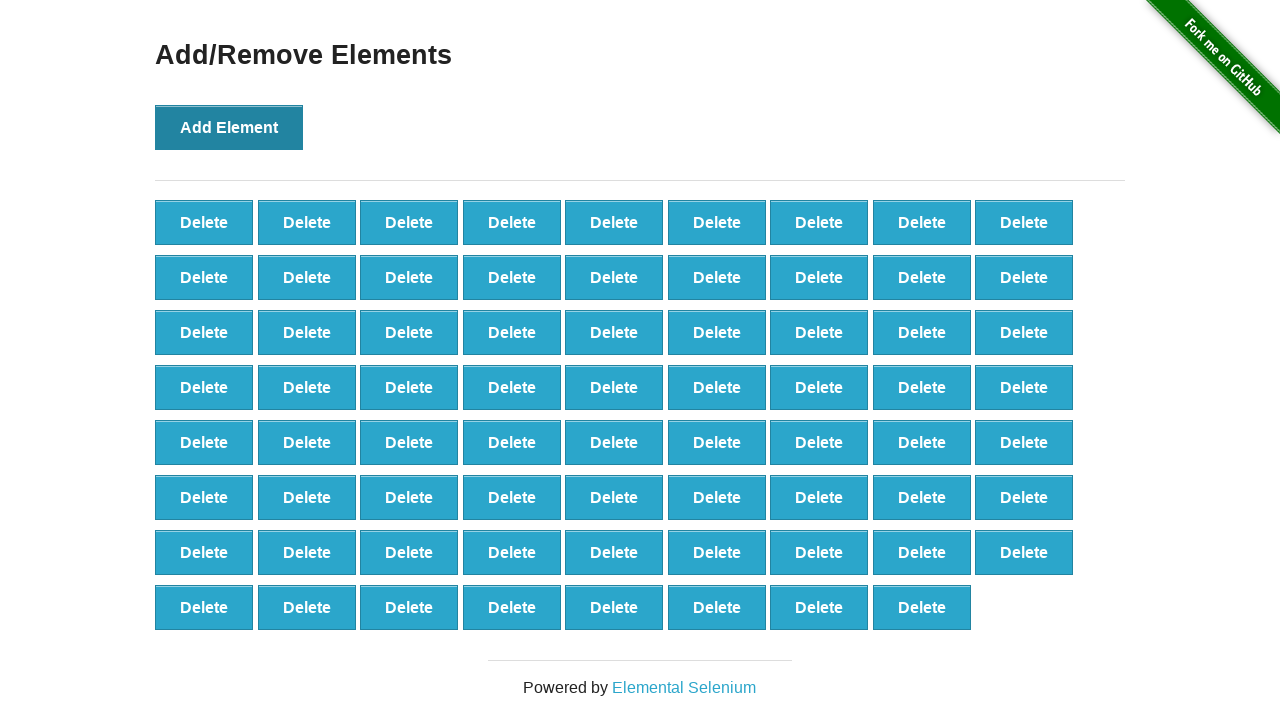

Clicked Add Element button (iteration 72/100) at (229, 127) on xpath=//*[@onclick='addElement()']
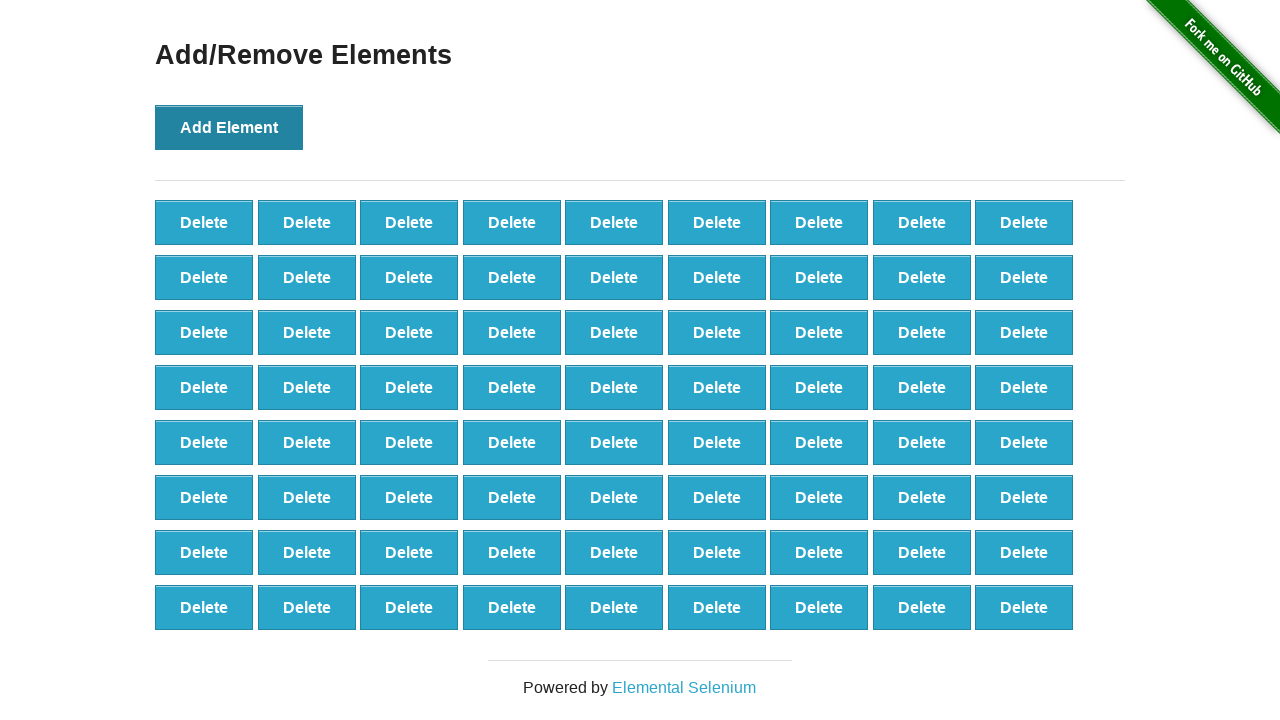

Clicked Add Element button (iteration 73/100) at (229, 127) on xpath=//*[@onclick='addElement()']
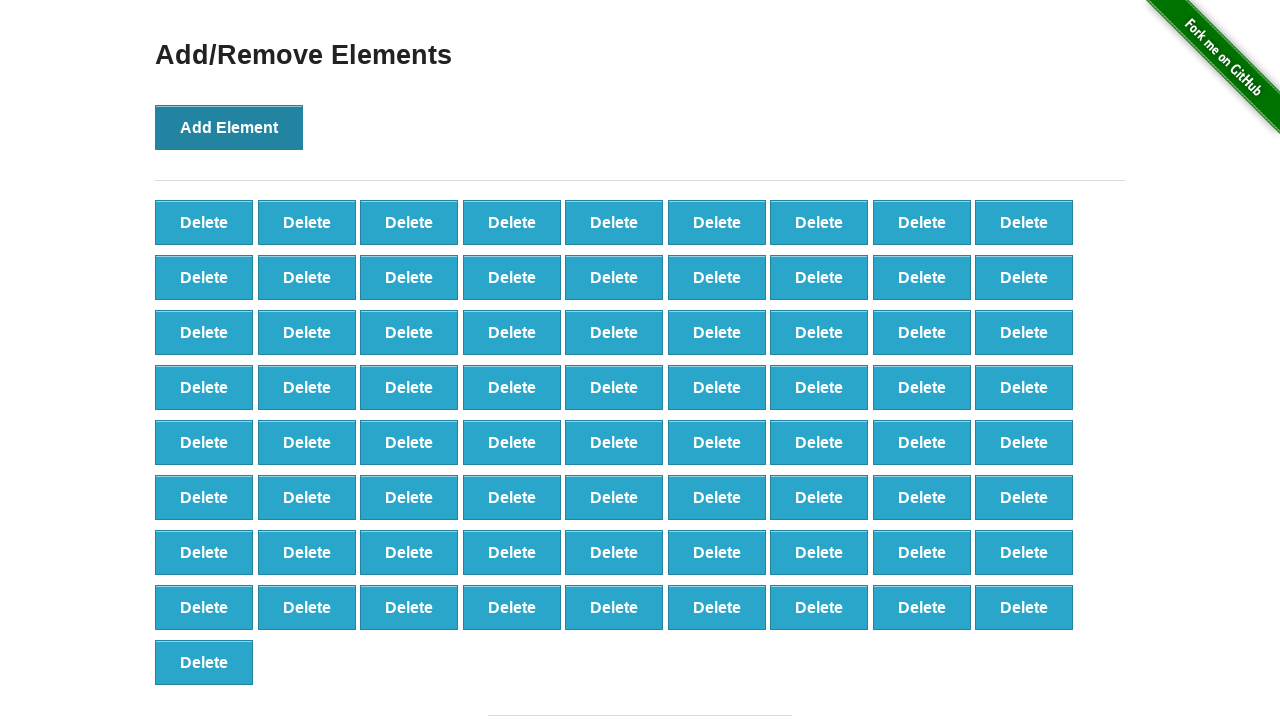

Clicked Add Element button (iteration 74/100) at (229, 127) on xpath=//*[@onclick='addElement()']
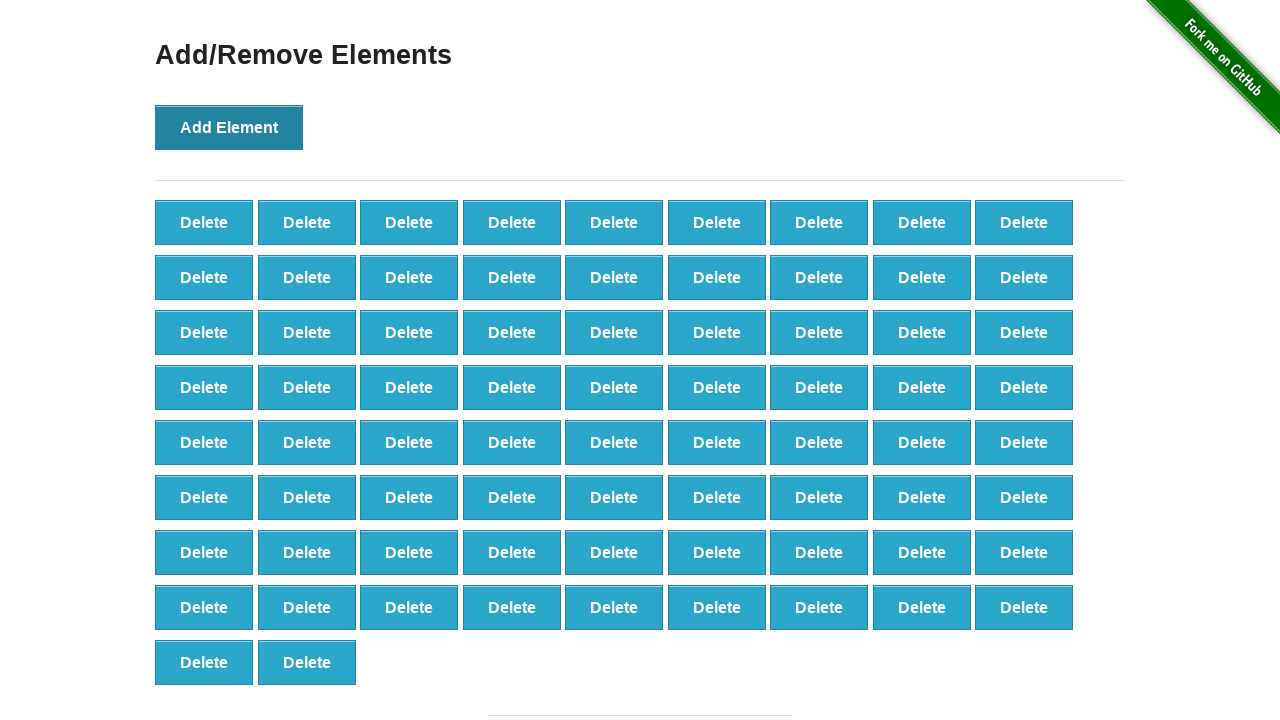

Clicked Add Element button (iteration 75/100) at (229, 127) on xpath=//*[@onclick='addElement()']
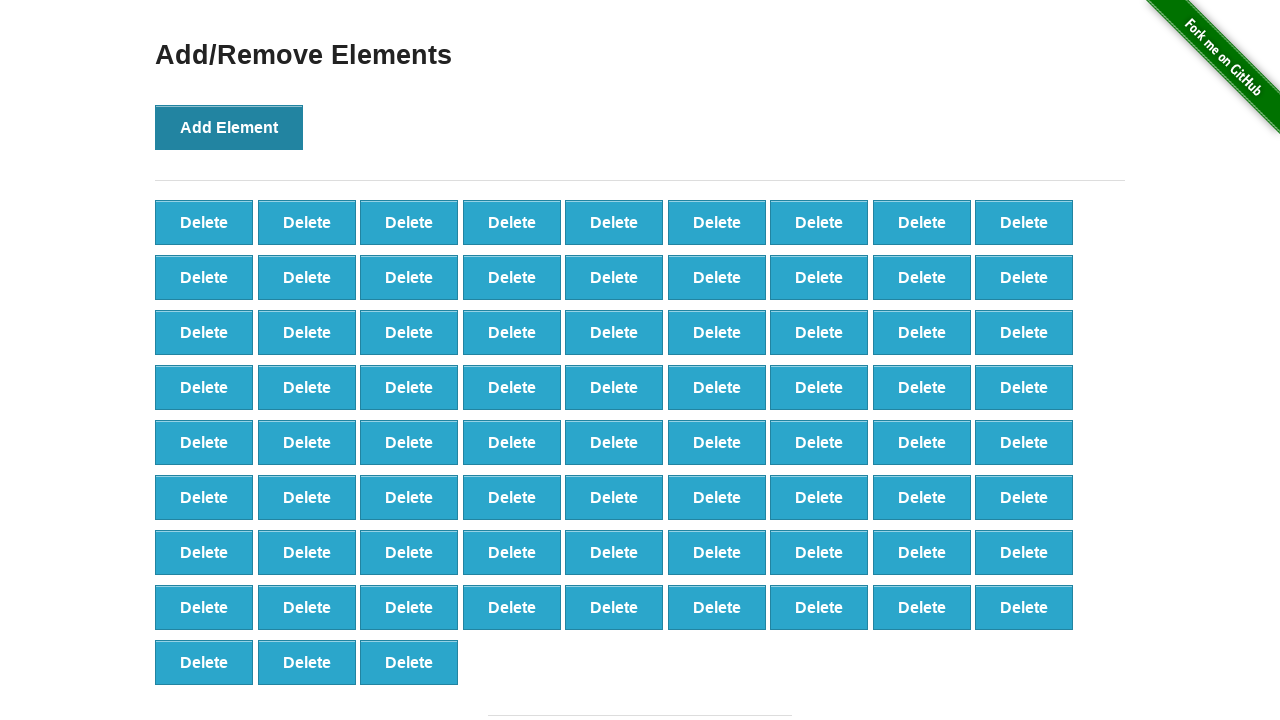

Clicked Add Element button (iteration 76/100) at (229, 127) on xpath=//*[@onclick='addElement()']
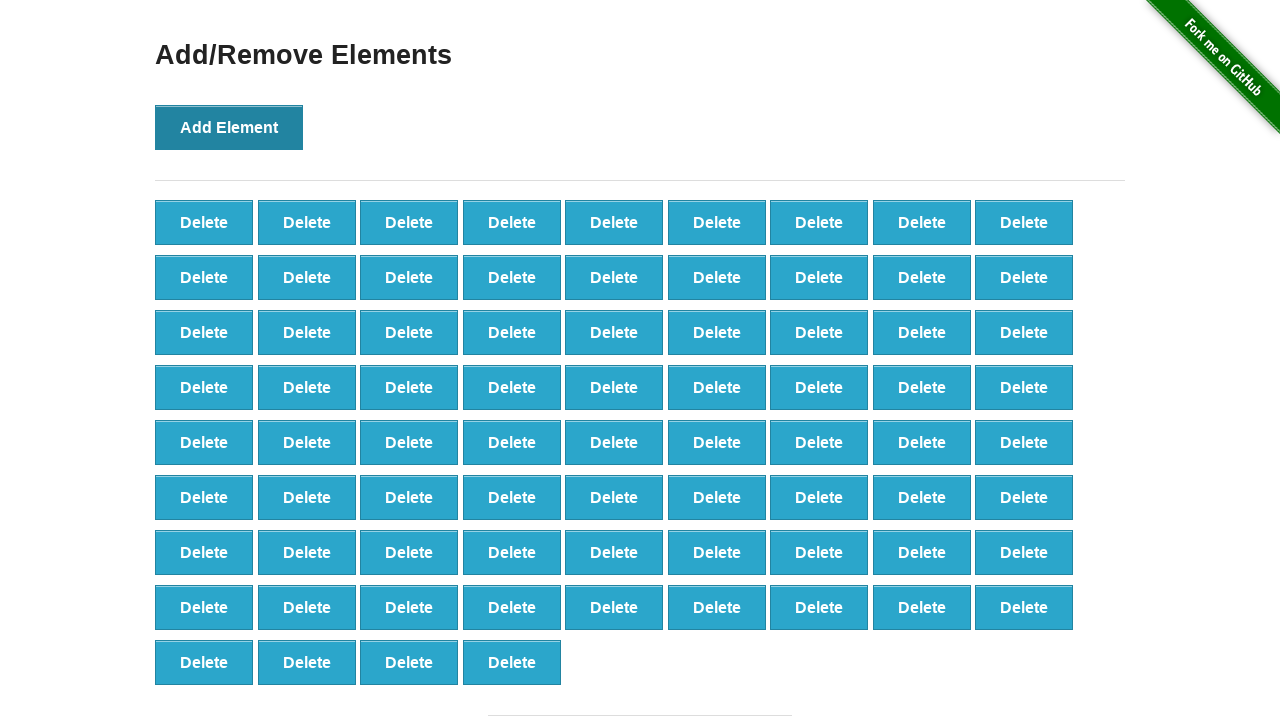

Clicked Add Element button (iteration 77/100) at (229, 127) on xpath=//*[@onclick='addElement()']
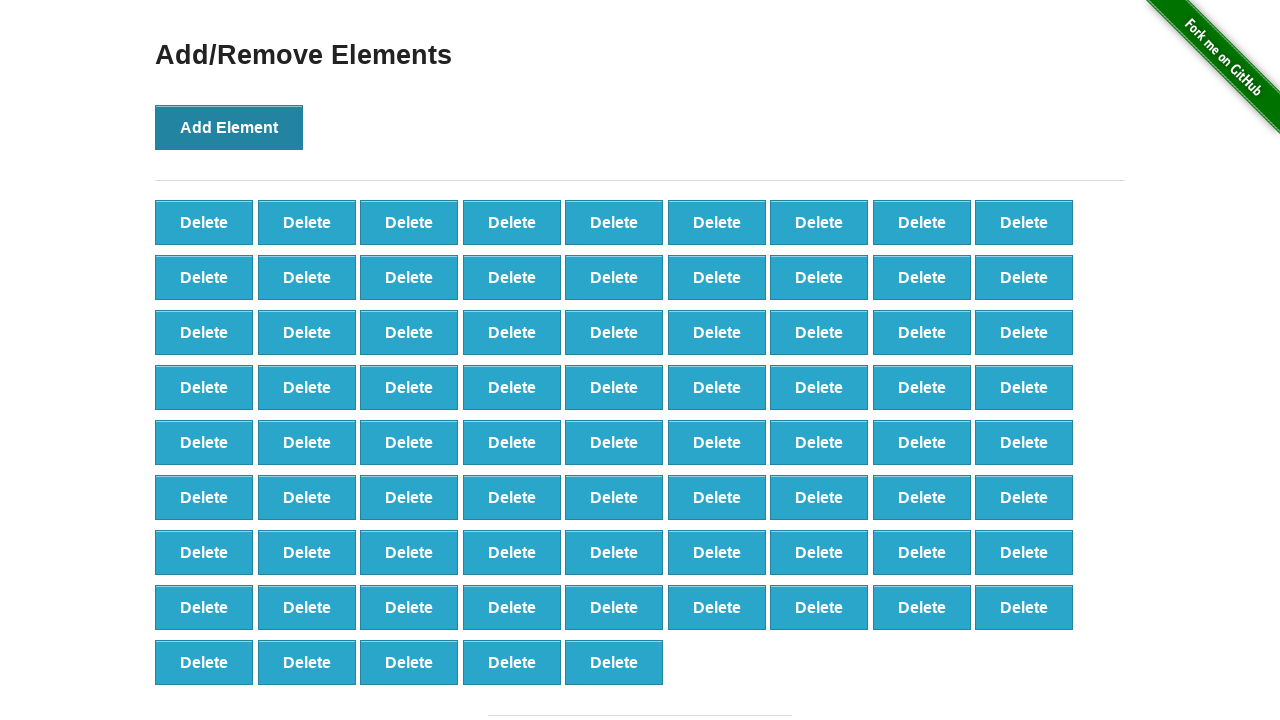

Clicked Add Element button (iteration 78/100) at (229, 127) on xpath=//*[@onclick='addElement()']
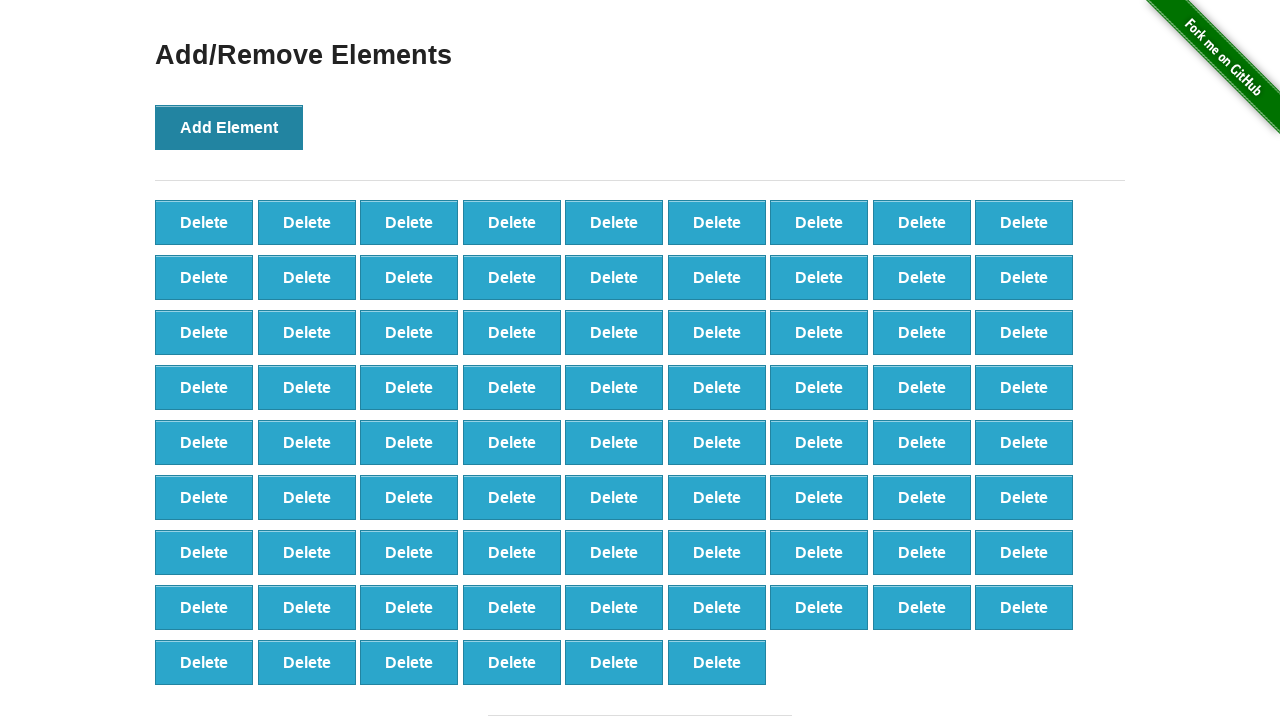

Clicked Add Element button (iteration 79/100) at (229, 127) on xpath=//*[@onclick='addElement()']
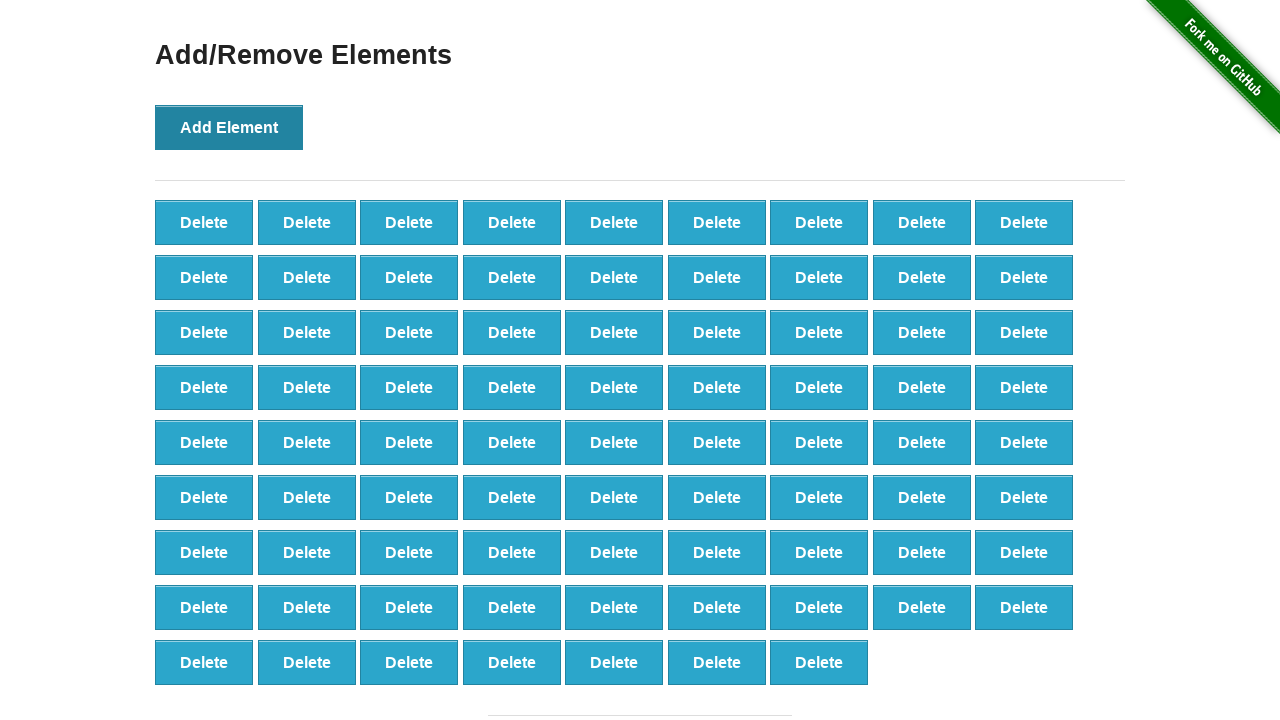

Clicked Add Element button (iteration 80/100) at (229, 127) on xpath=//*[@onclick='addElement()']
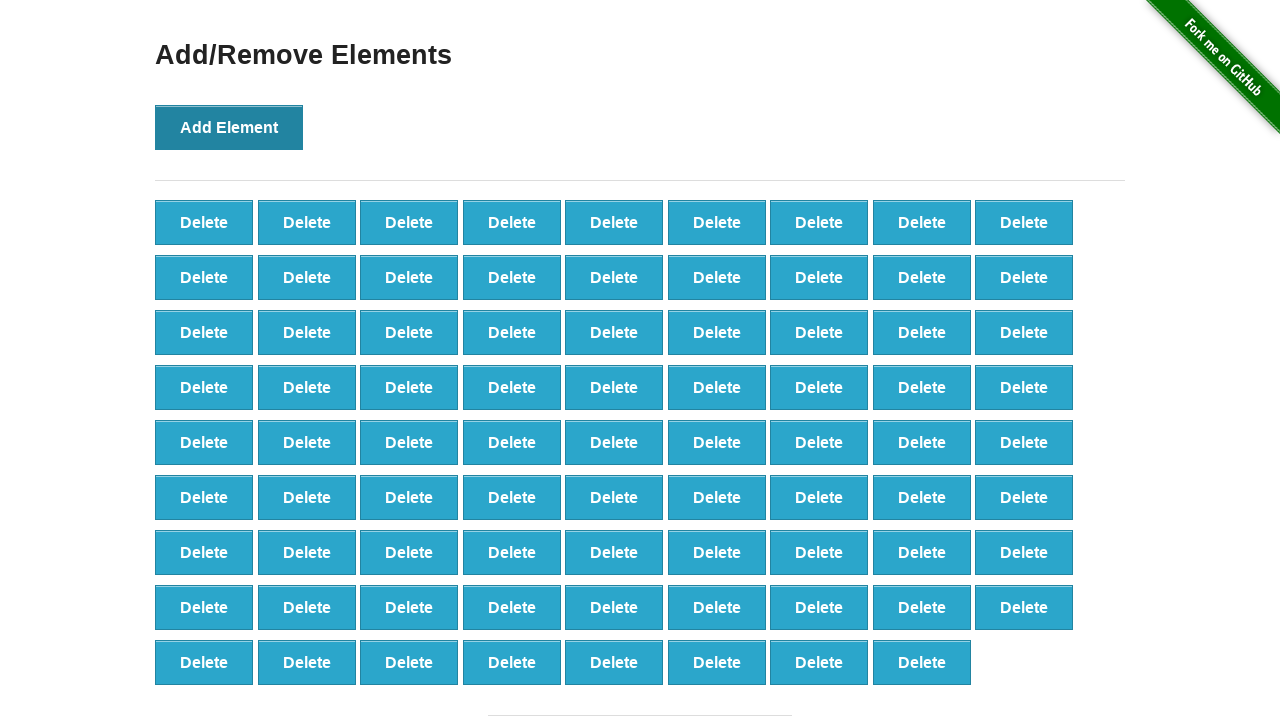

Clicked Add Element button (iteration 81/100) at (229, 127) on xpath=//*[@onclick='addElement()']
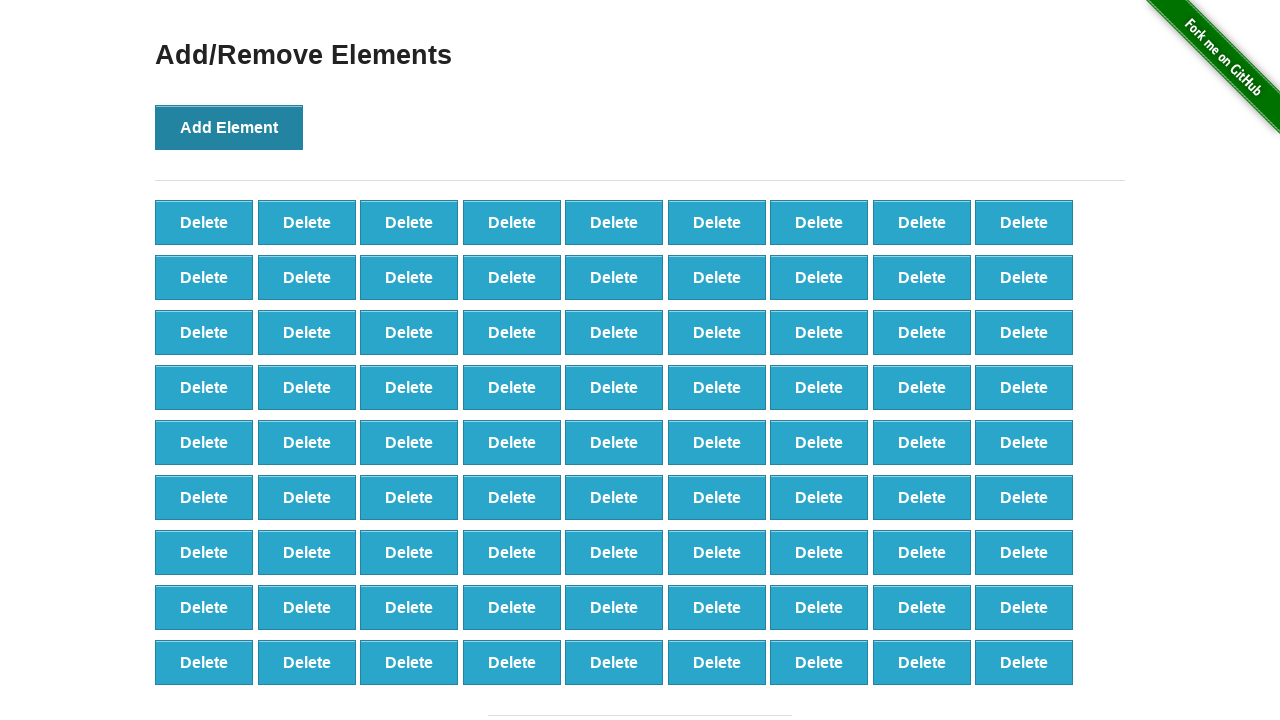

Clicked Add Element button (iteration 82/100) at (229, 127) on xpath=//*[@onclick='addElement()']
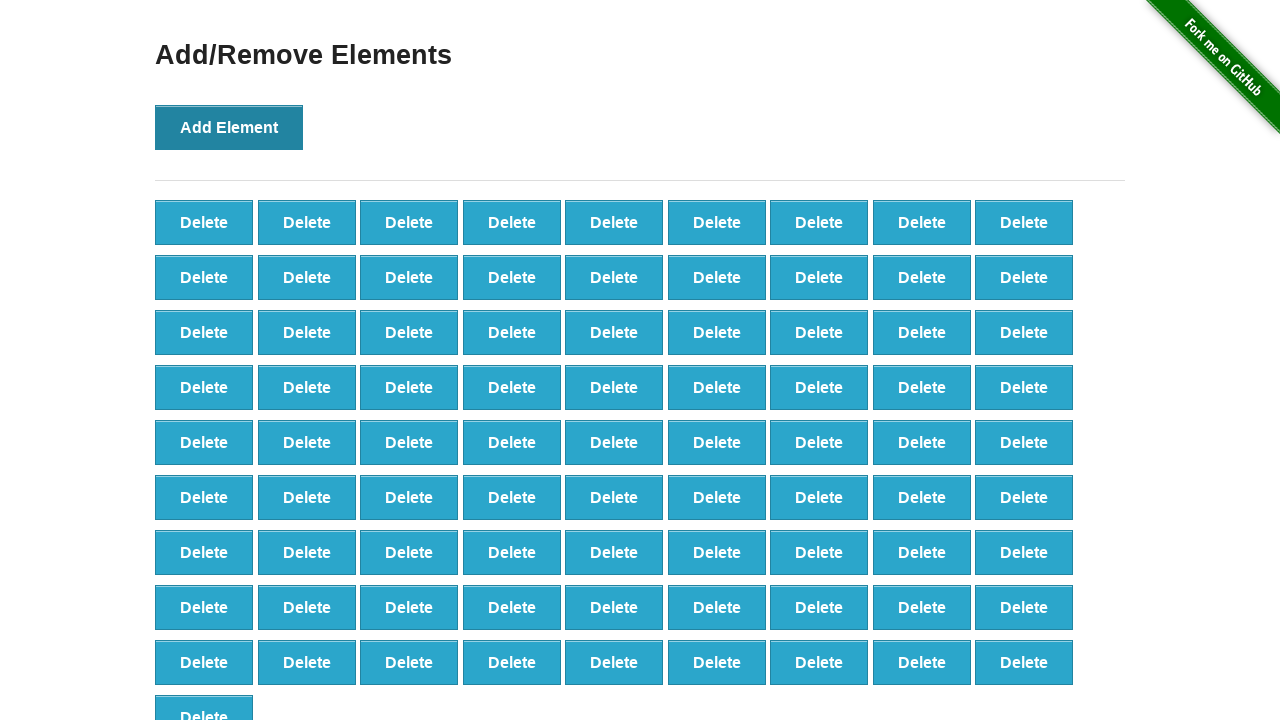

Clicked Add Element button (iteration 83/100) at (229, 127) on xpath=//*[@onclick='addElement()']
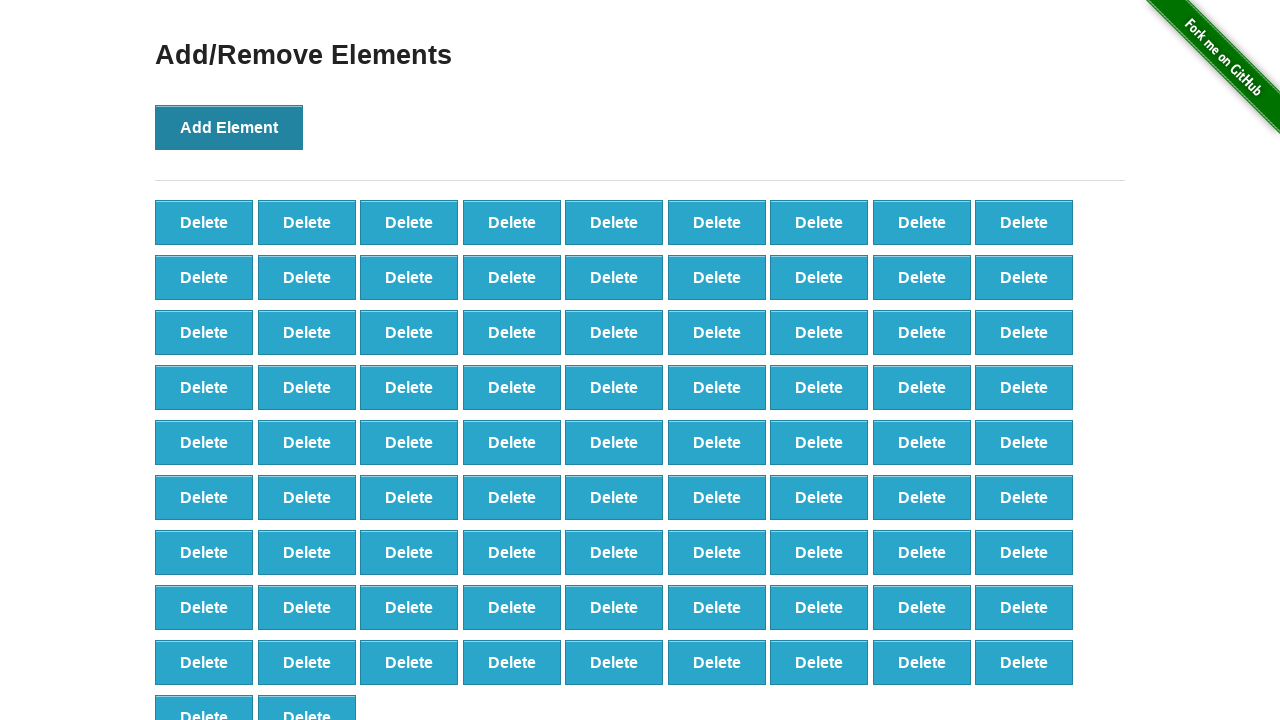

Clicked Add Element button (iteration 84/100) at (229, 127) on xpath=//*[@onclick='addElement()']
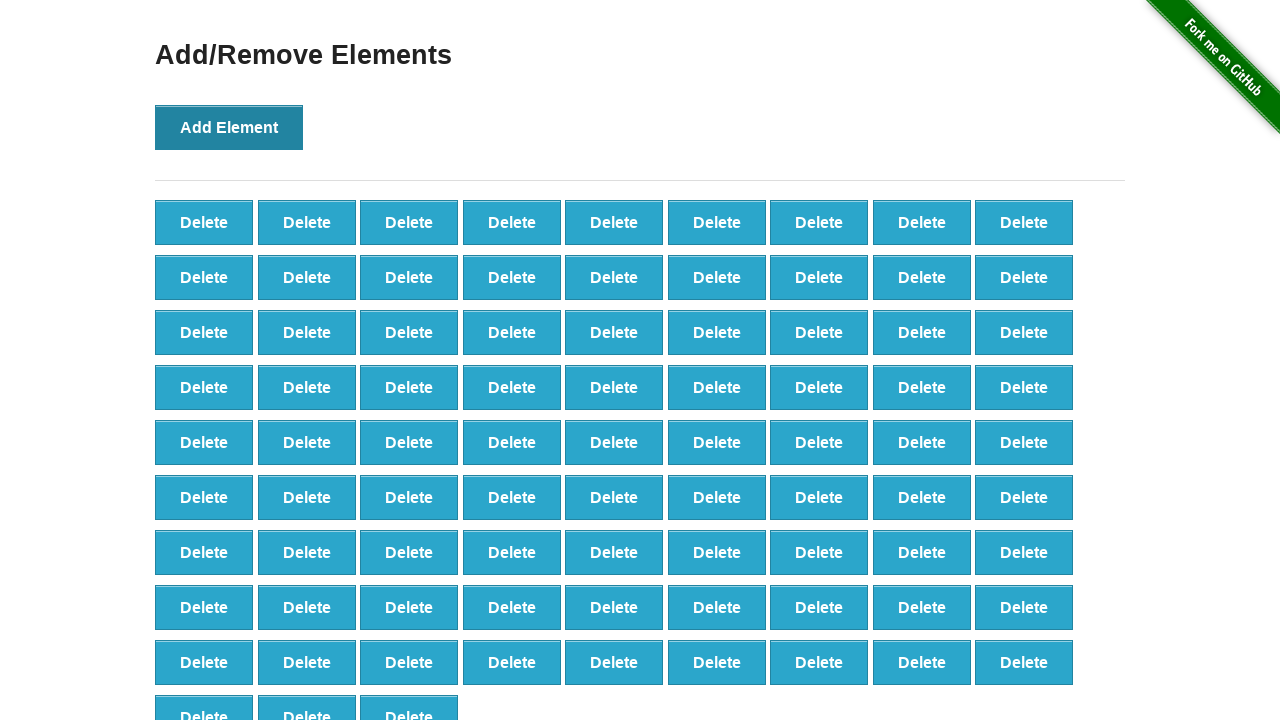

Clicked Add Element button (iteration 85/100) at (229, 127) on xpath=//*[@onclick='addElement()']
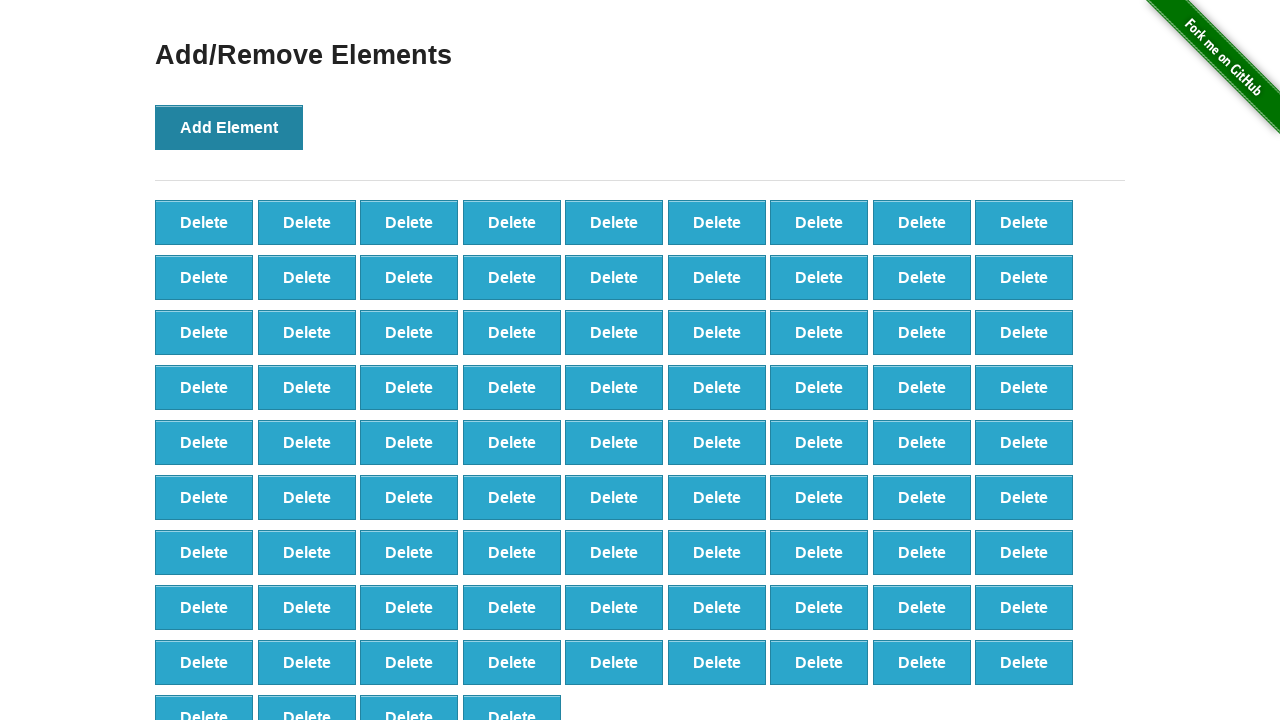

Clicked Add Element button (iteration 86/100) at (229, 127) on xpath=//*[@onclick='addElement()']
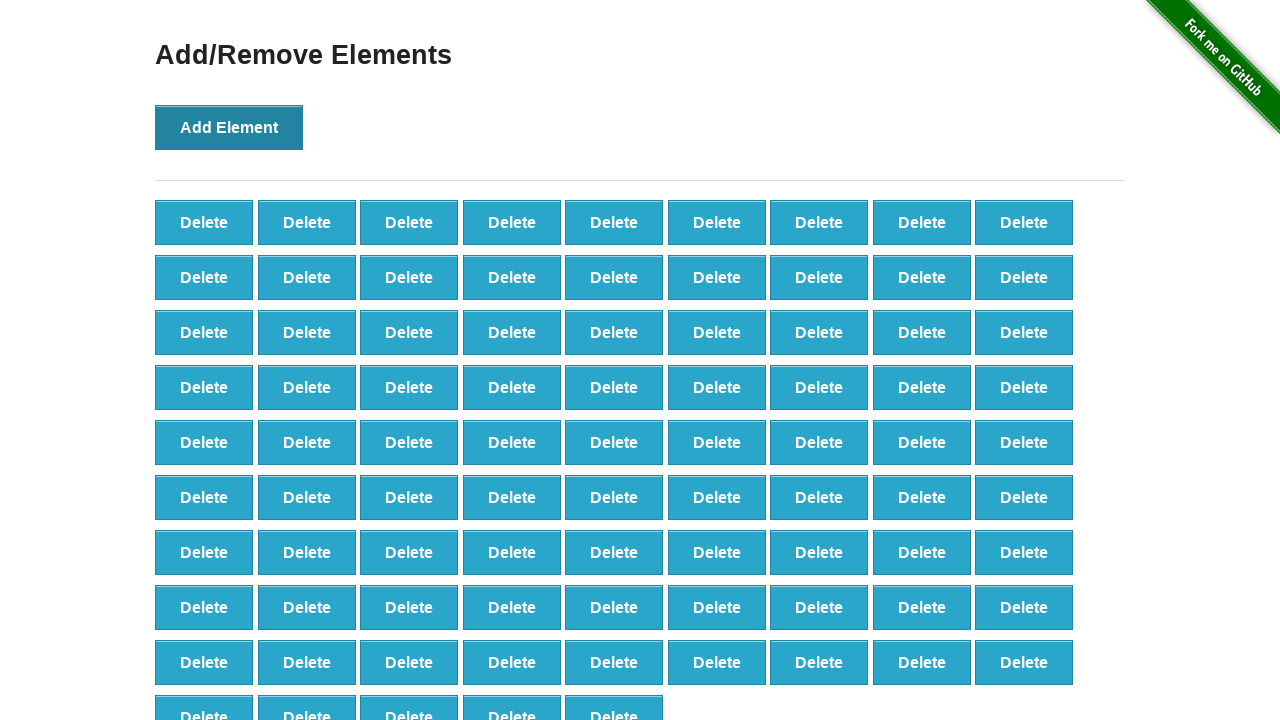

Clicked Add Element button (iteration 87/100) at (229, 127) on xpath=//*[@onclick='addElement()']
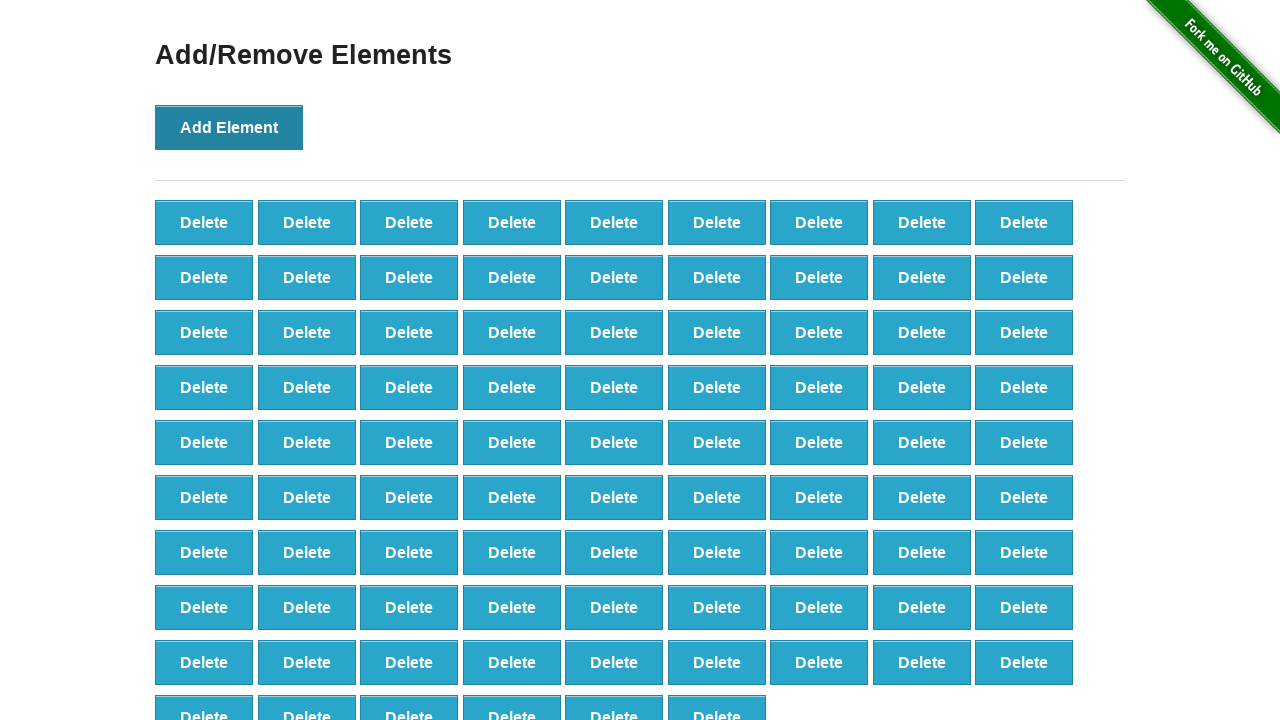

Clicked Add Element button (iteration 88/100) at (229, 127) on xpath=//*[@onclick='addElement()']
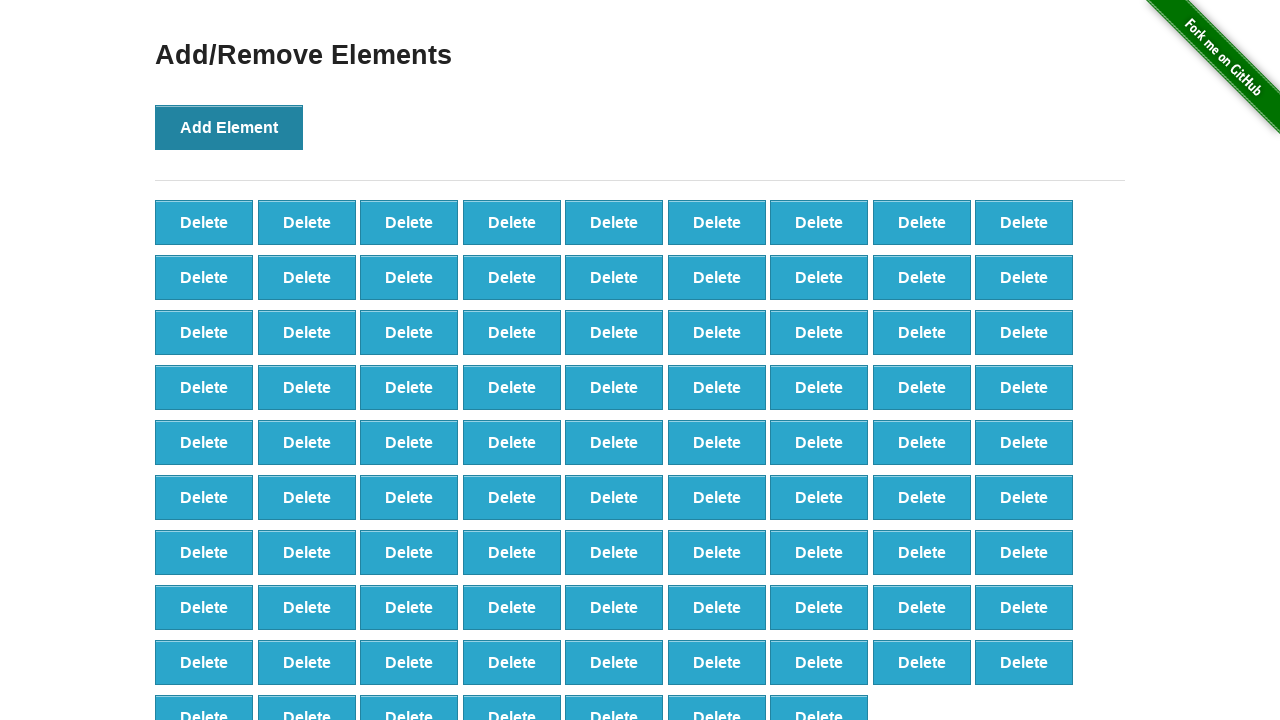

Clicked Add Element button (iteration 89/100) at (229, 127) on xpath=//*[@onclick='addElement()']
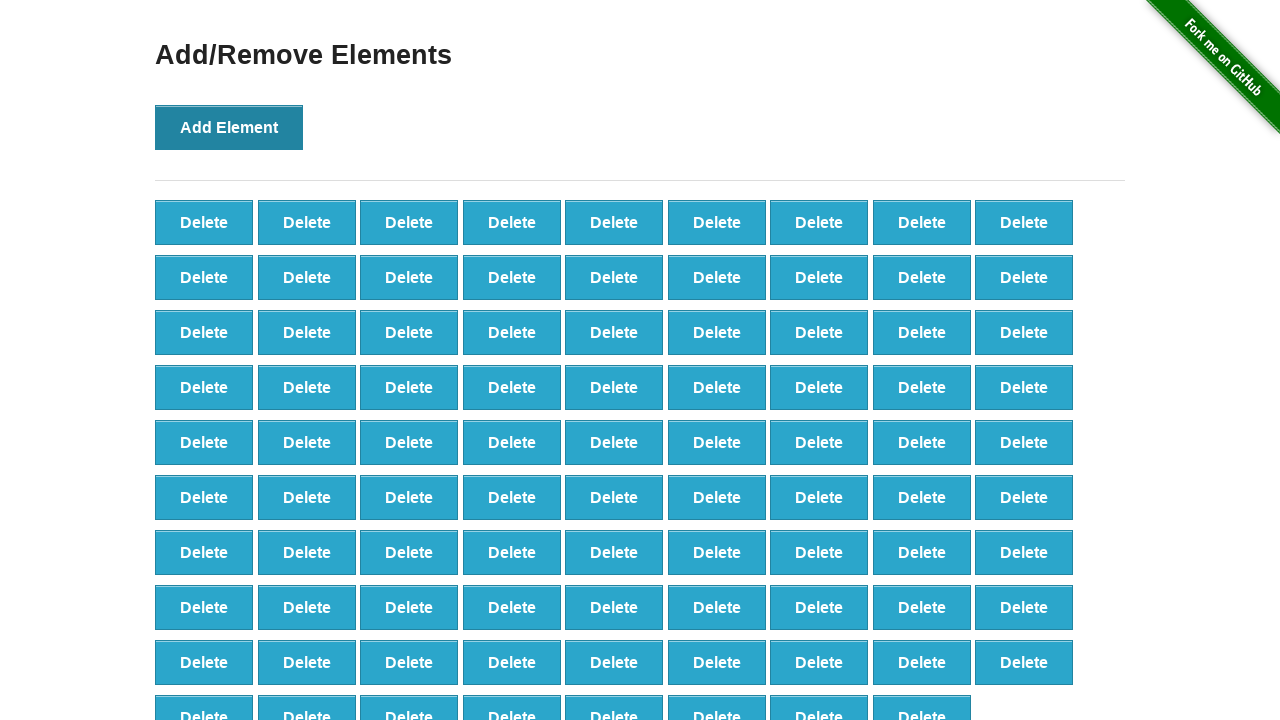

Clicked Add Element button (iteration 90/100) at (229, 127) on xpath=//*[@onclick='addElement()']
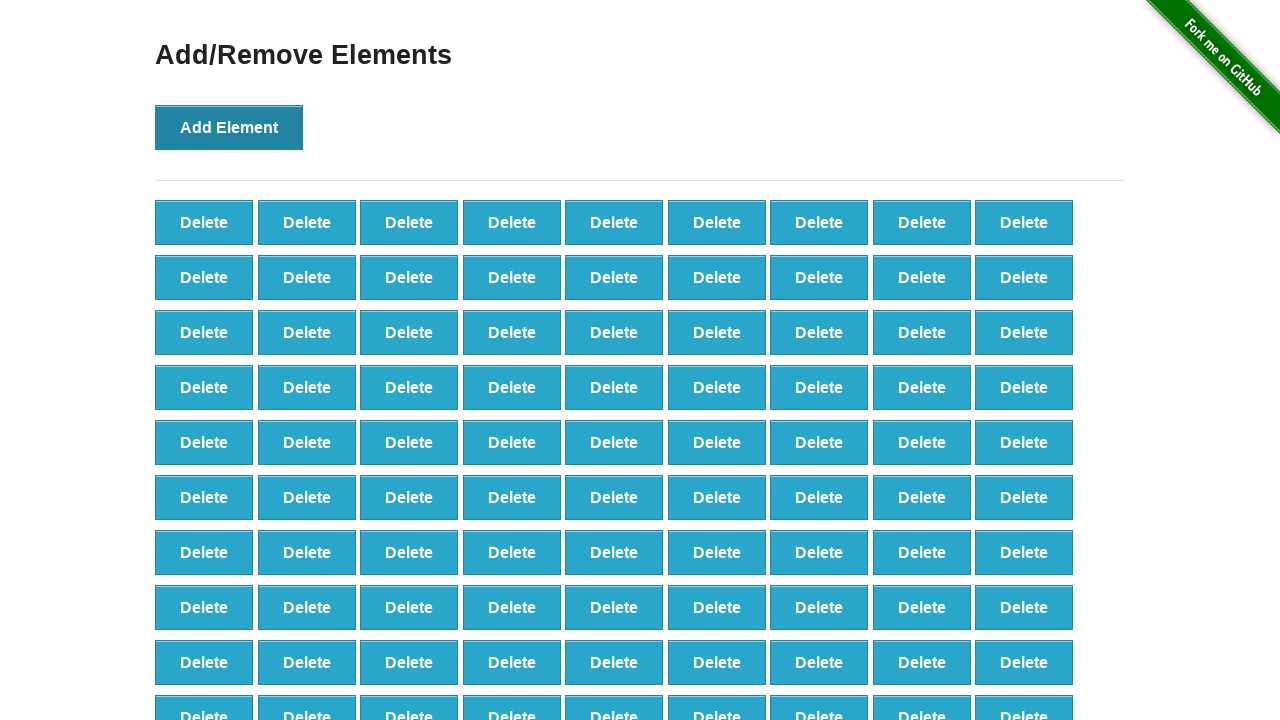

Clicked Add Element button (iteration 91/100) at (229, 127) on xpath=//*[@onclick='addElement()']
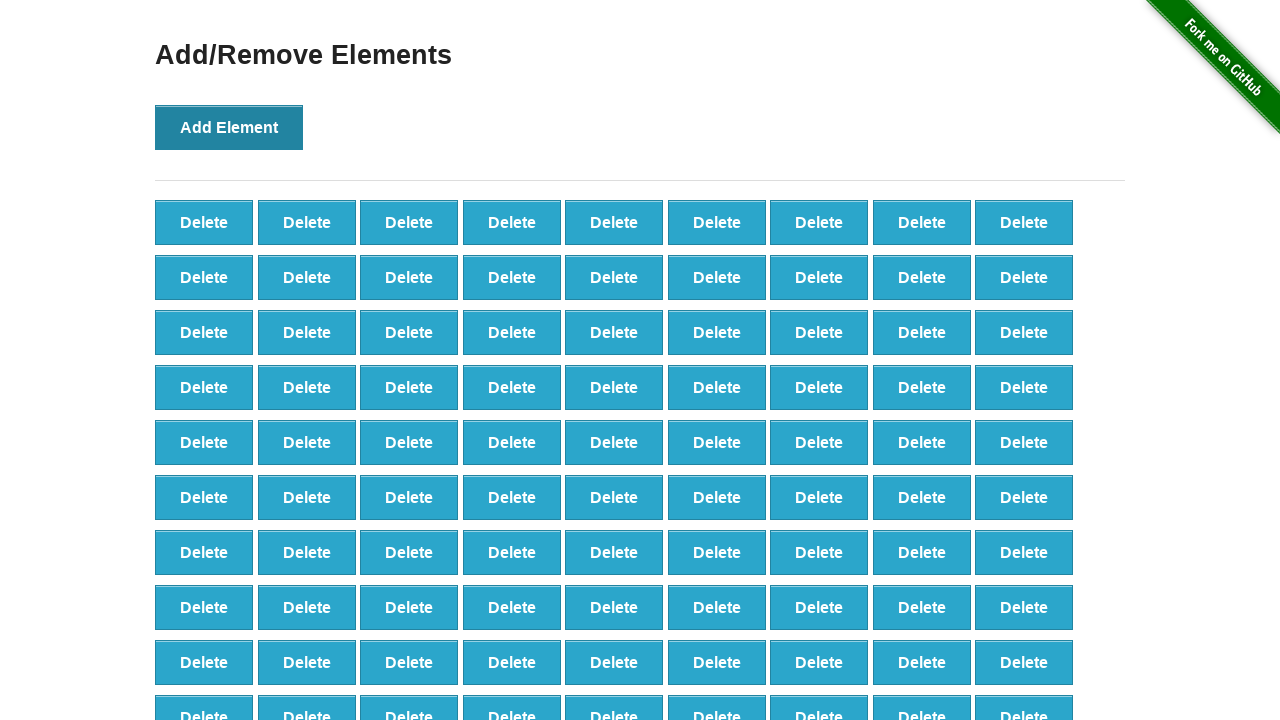

Clicked Add Element button (iteration 92/100) at (229, 127) on xpath=//*[@onclick='addElement()']
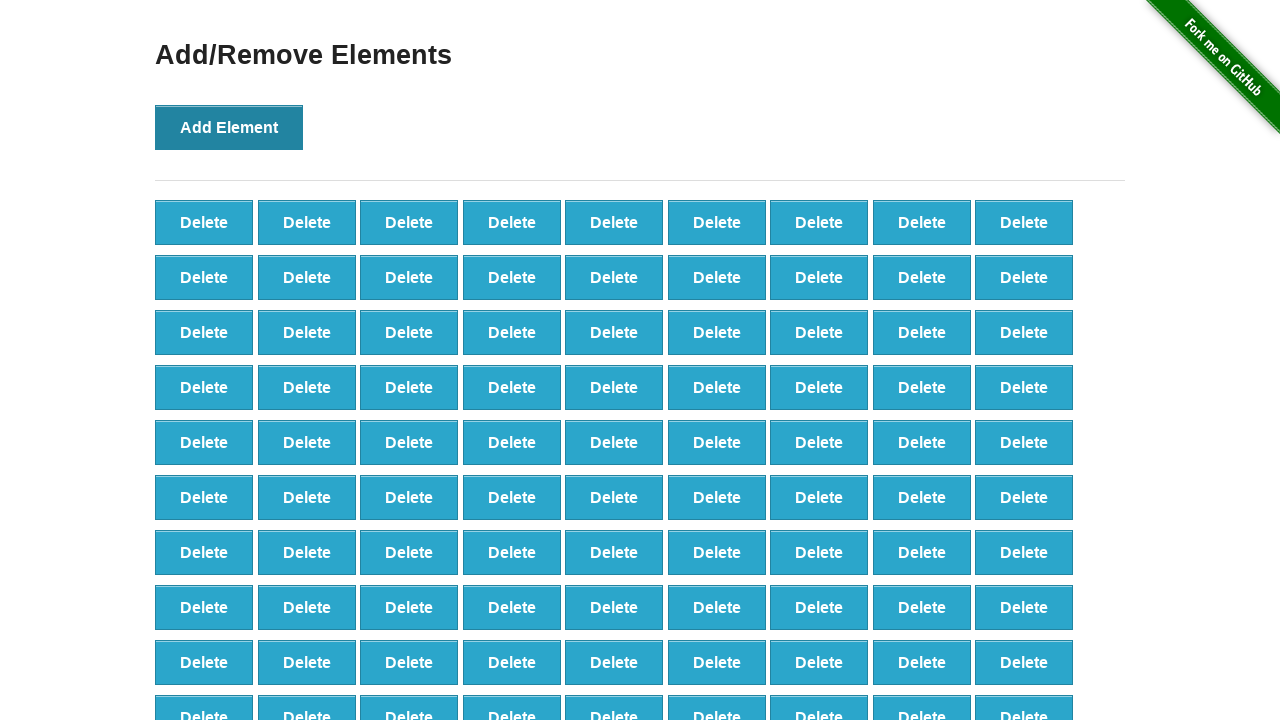

Clicked Add Element button (iteration 93/100) at (229, 127) on xpath=//*[@onclick='addElement()']
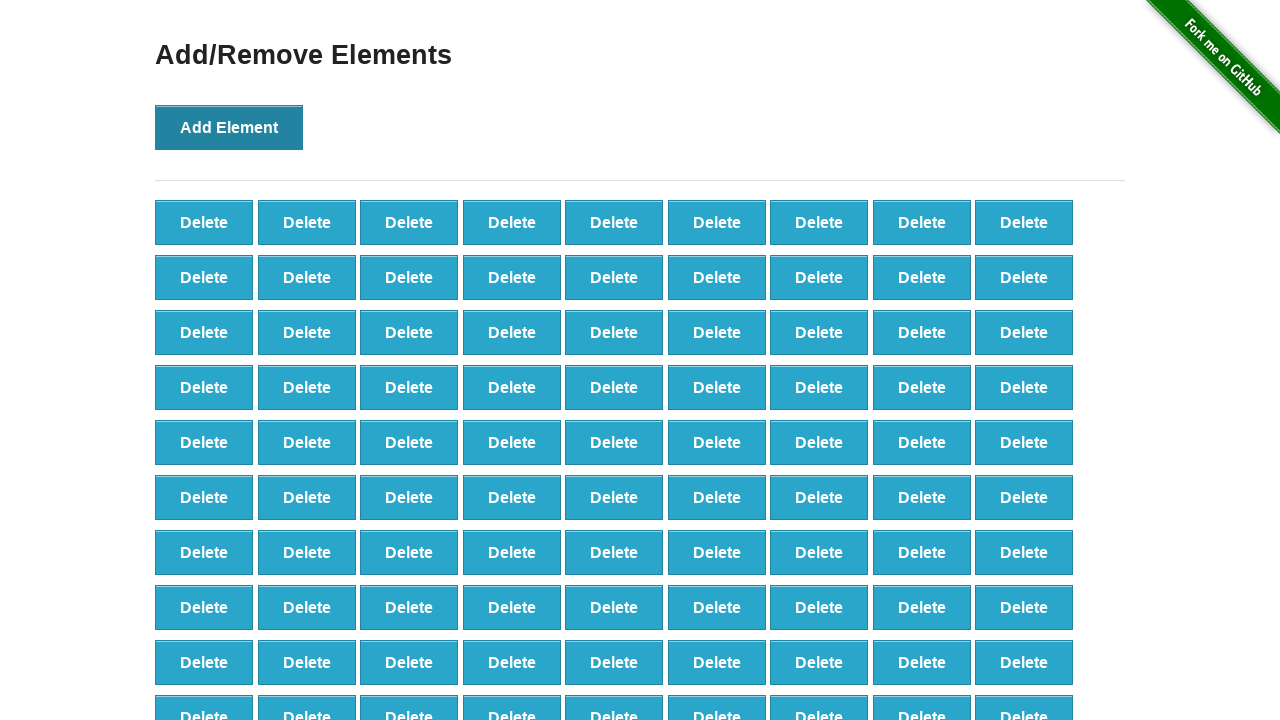

Clicked Add Element button (iteration 94/100) at (229, 127) on xpath=//*[@onclick='addElement()']
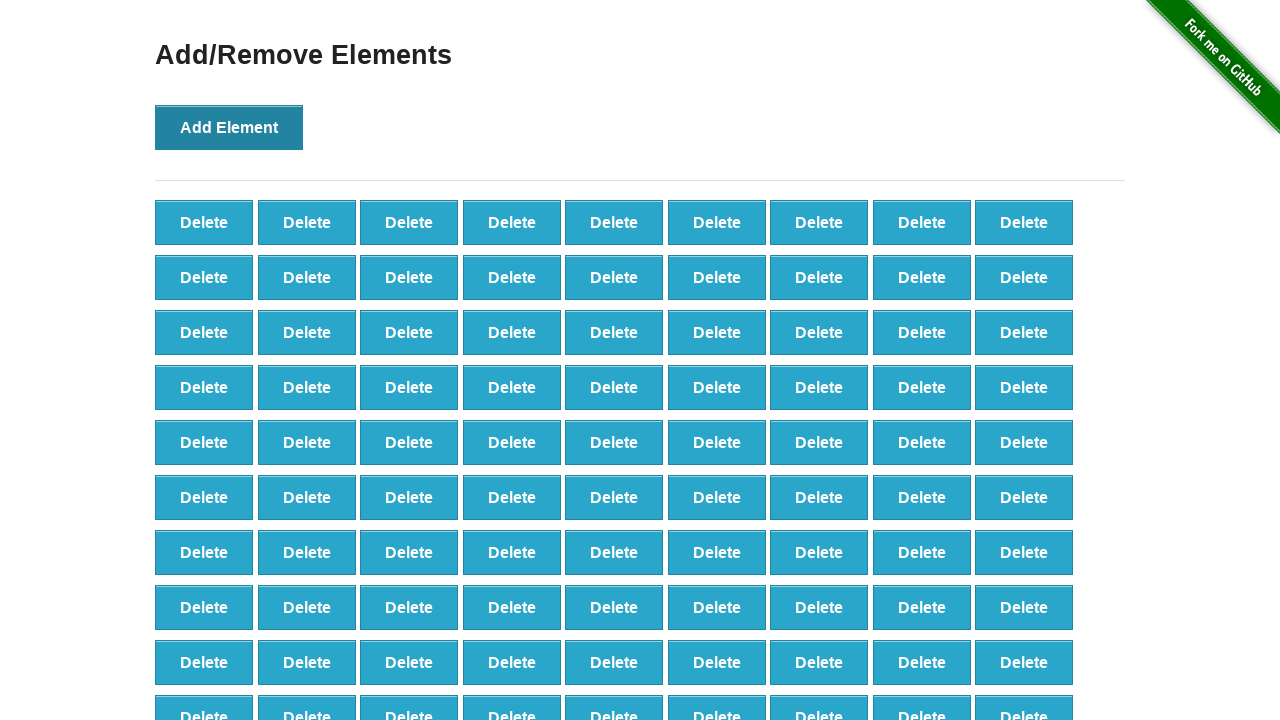

Clicked Add Element button (iteration 95/100) at (229, 127) on xpath=//*[@onclick='addElement()']
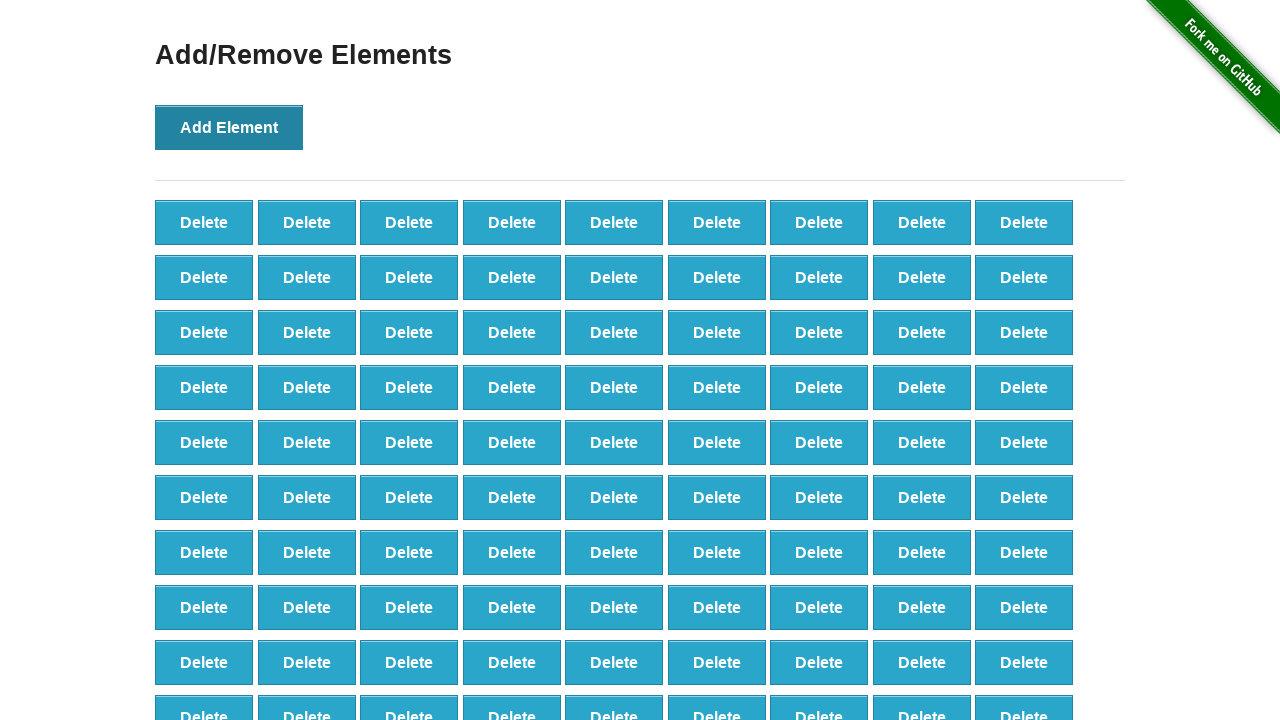

Clicked Add Element button (iteration 96/100) at (229, 127) on xpath=//*[@onclick='addElement()']
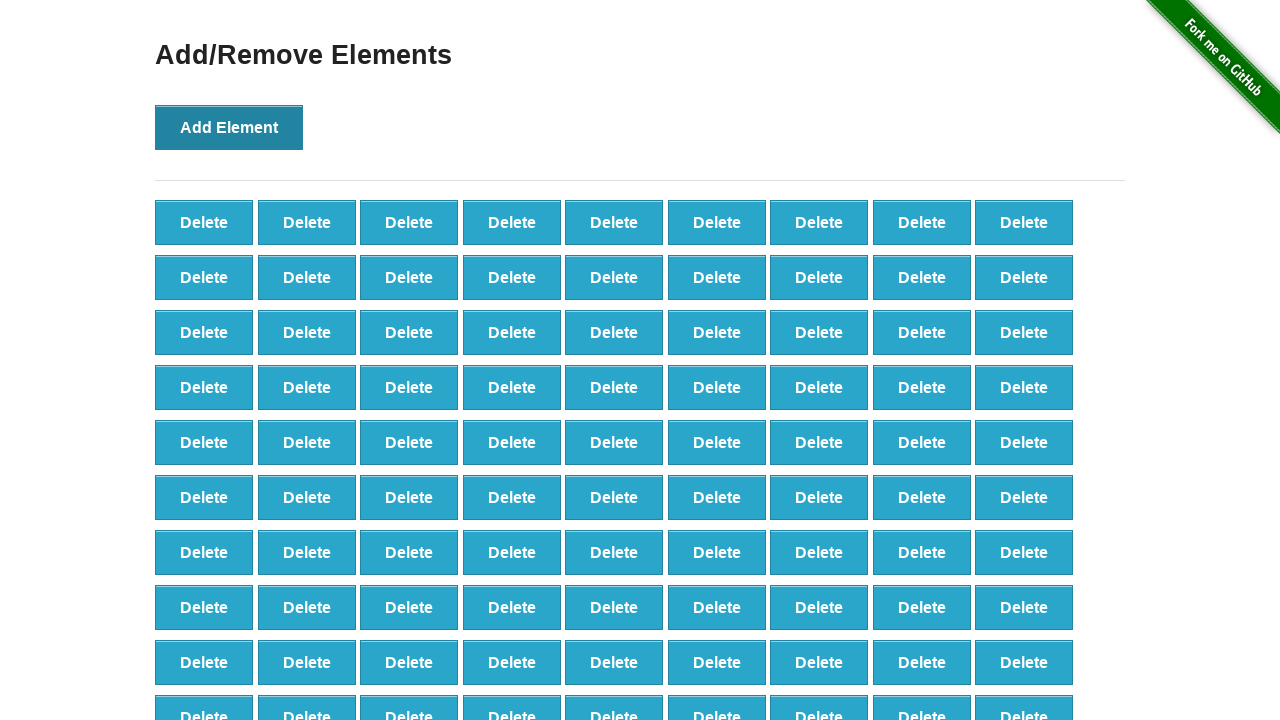

Clicked Add Element button (iteration 97/100) at (229, 127) on xpath=//*[@onclick='addElement()']
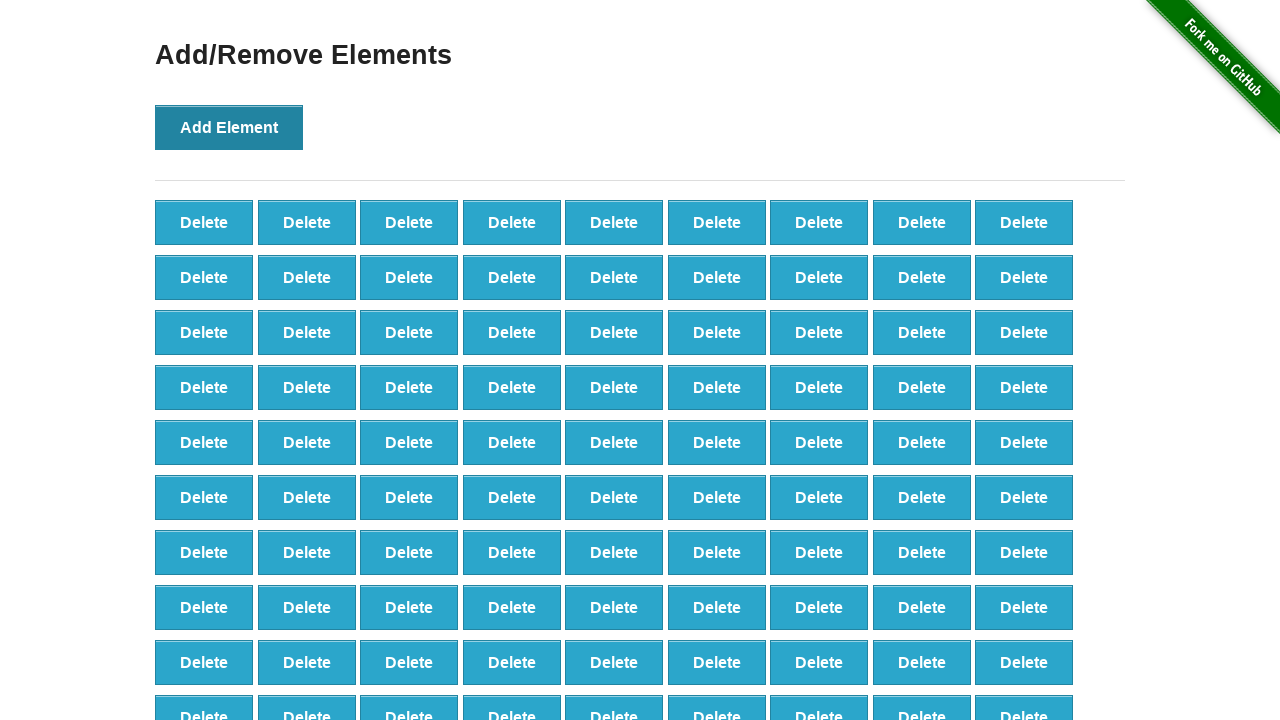

Clicked Add Element button (iteration 98/100) at (229, 127) on xpath=//*[@onclick='addElement()']
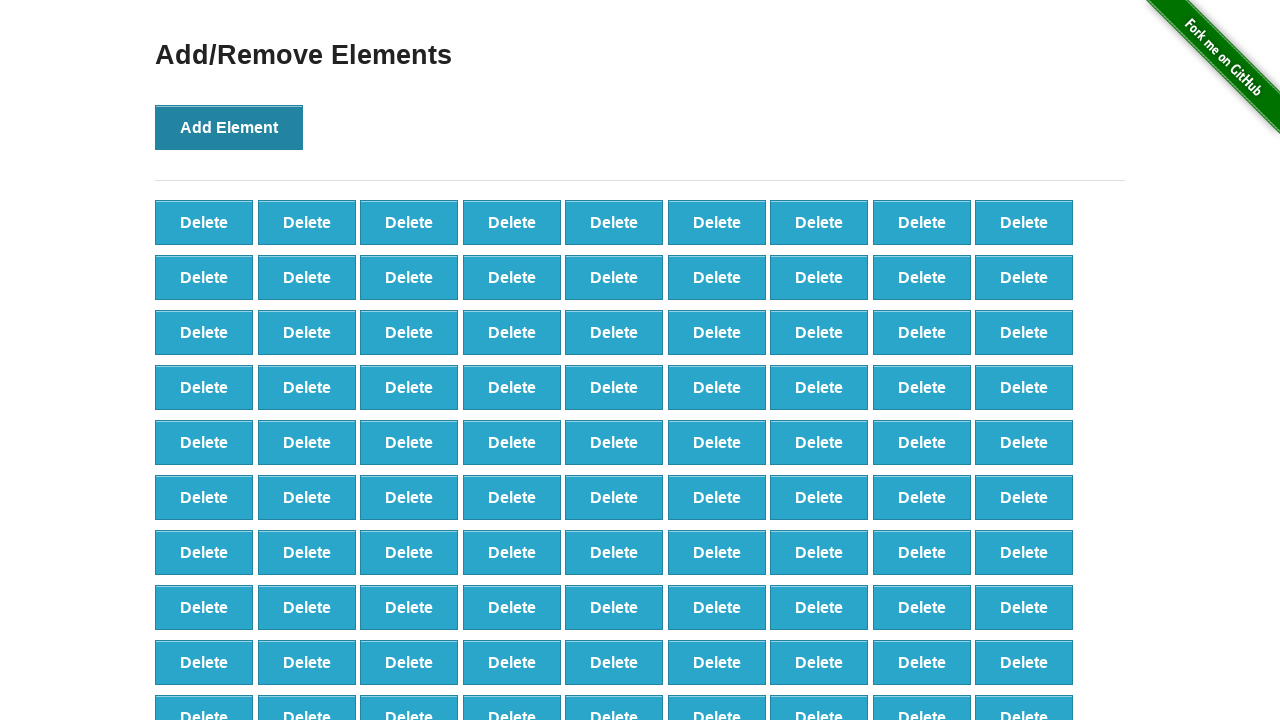

Clicked Add Element button (iteration 99/100) at (229, 127) on xpath=//*[@onclick='addElement()']
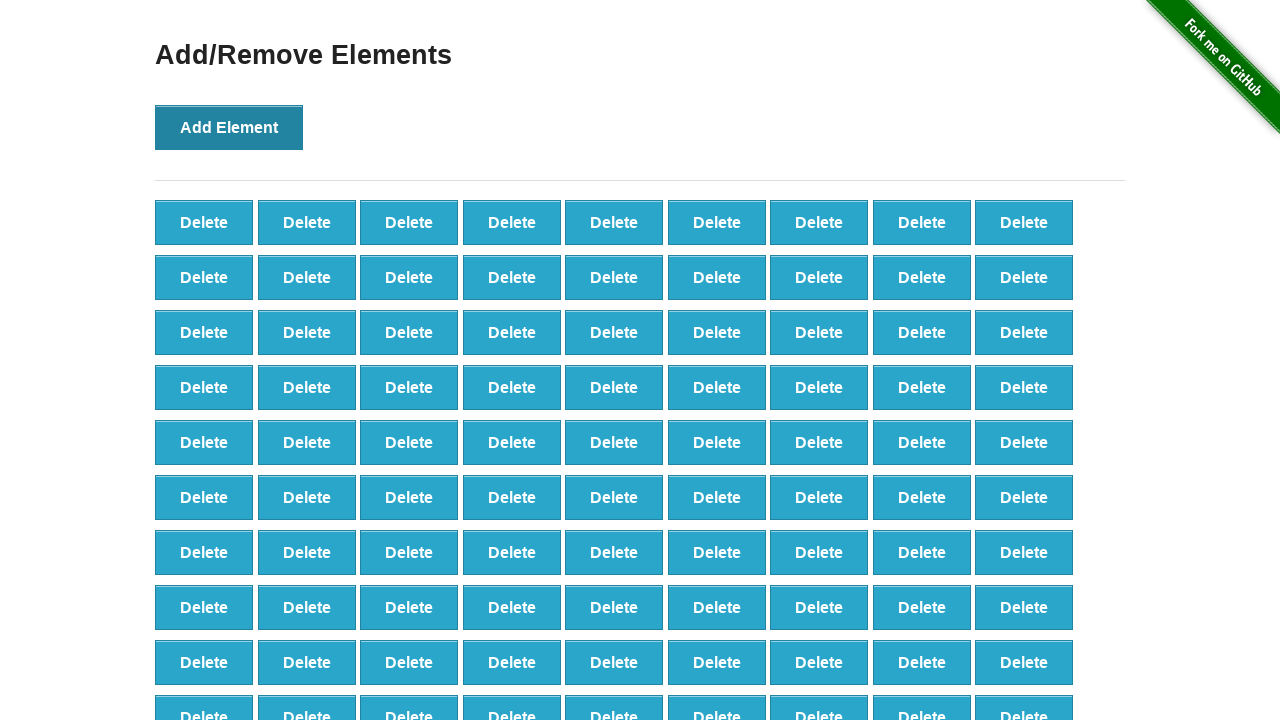

Clicked Add Element button (iteration 100/100) at (229, 127) on xpath=//*[@onclick='addElement()']
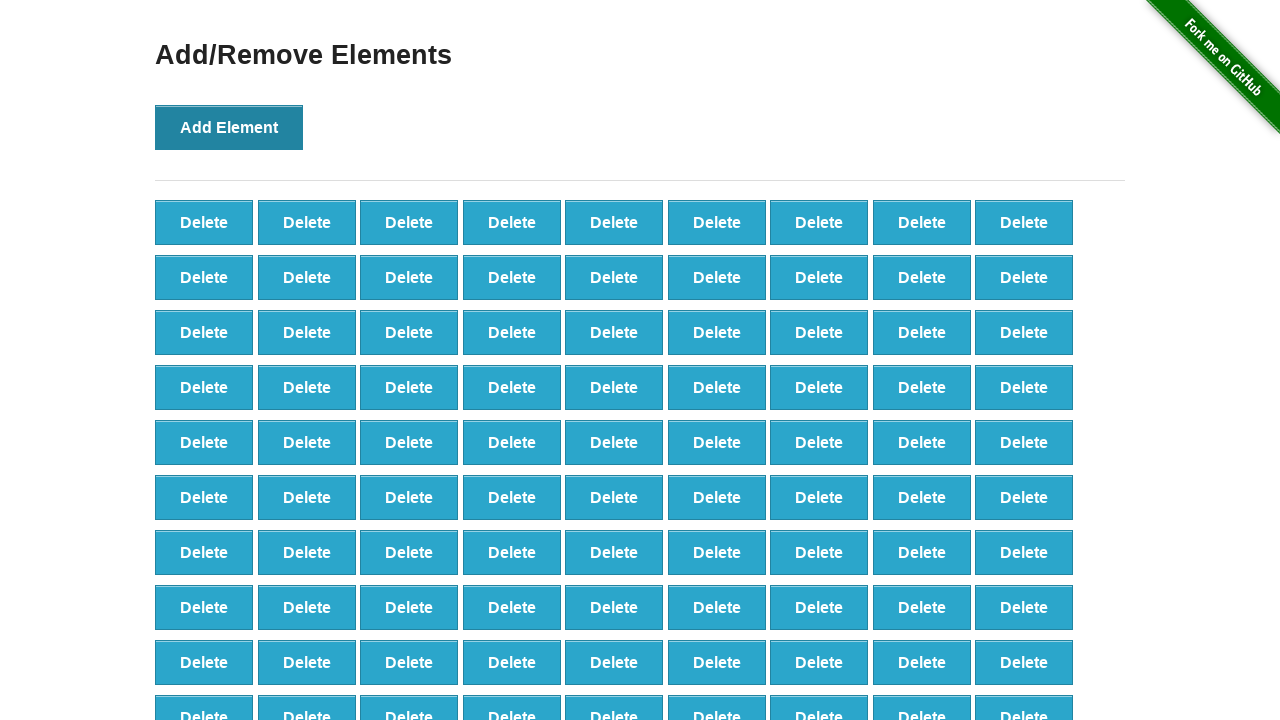

Verified that 100 delete buttons were created
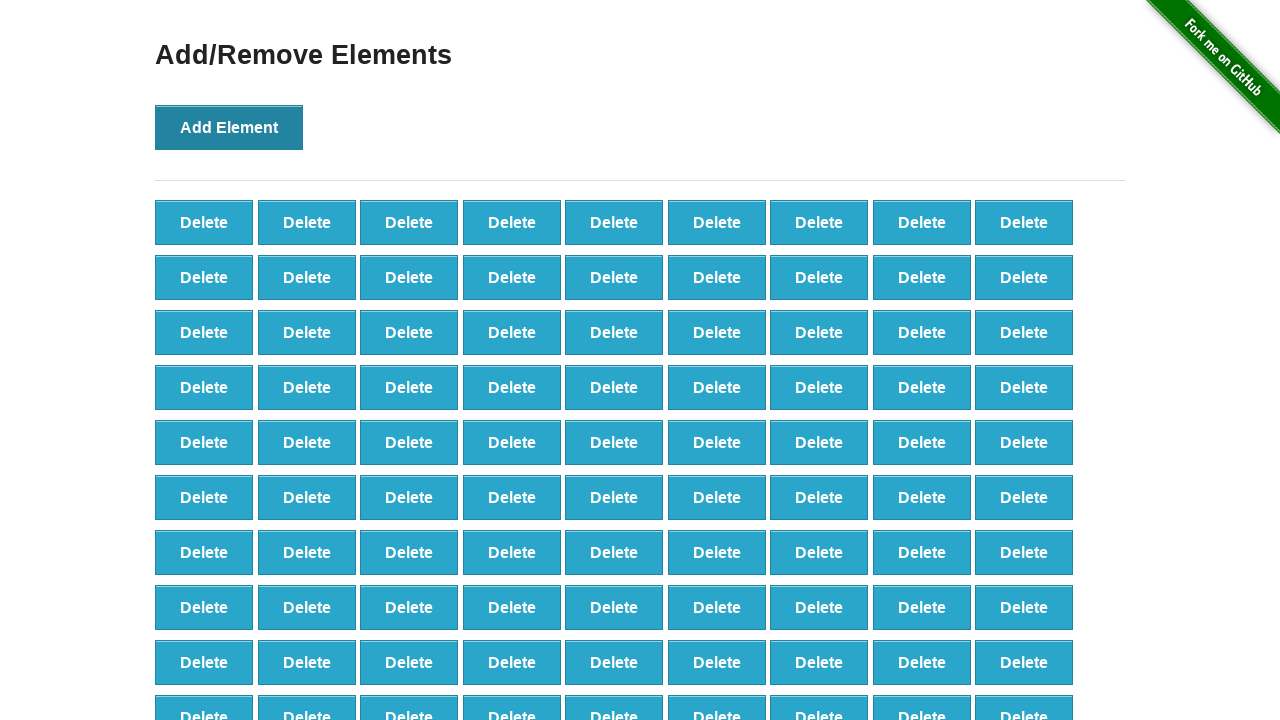

Clicked delete button (iteration 1/90) at (204, 222) on xpath=//*[@onclick='deleteElement()'] >> nth=0
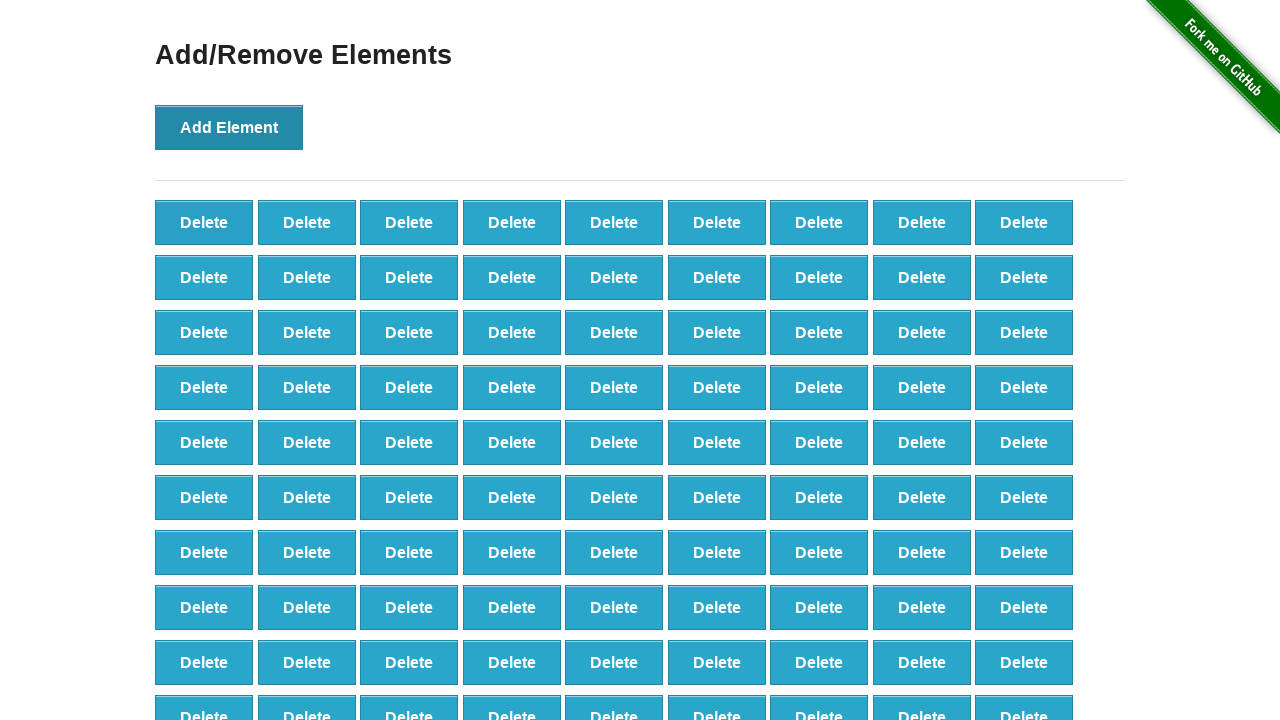

Clicked delete button (iteration 2/90) at (204, 222) on xpath=//*[@onclick='deleteElement()'] >> nth=0
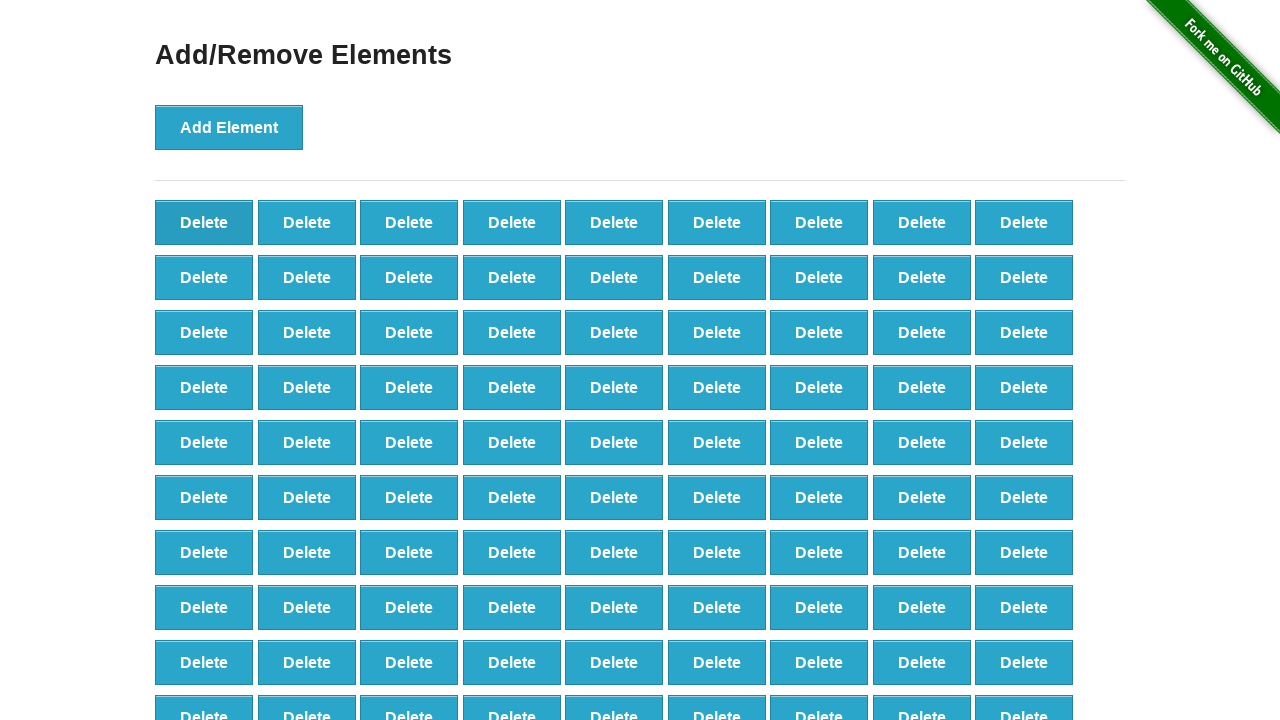

Clicked delete button (iteration 3/90) at (204, 222) on xpath=//*[@onclick='deleteElement()'] >> nth=0
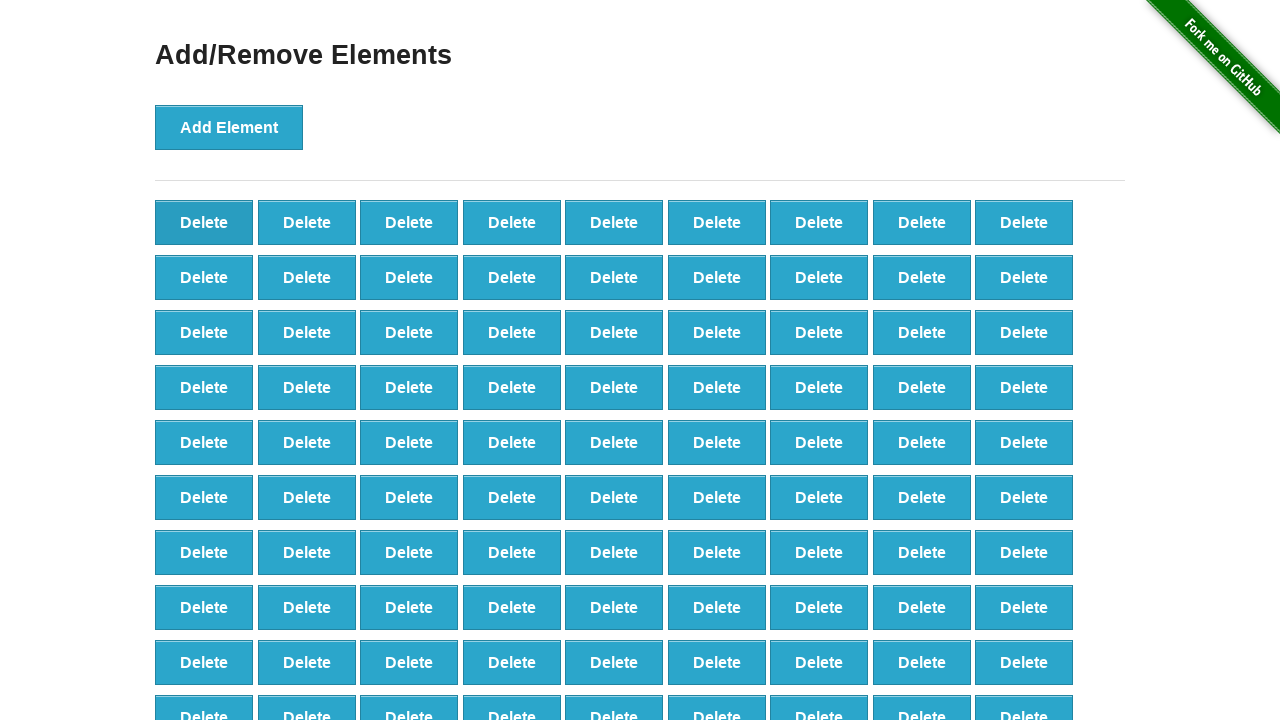

Clicked delete button (iteration 4/90) at (204, 222) on xpath=//*[@onclick='deleteElement()'] >> nth=0
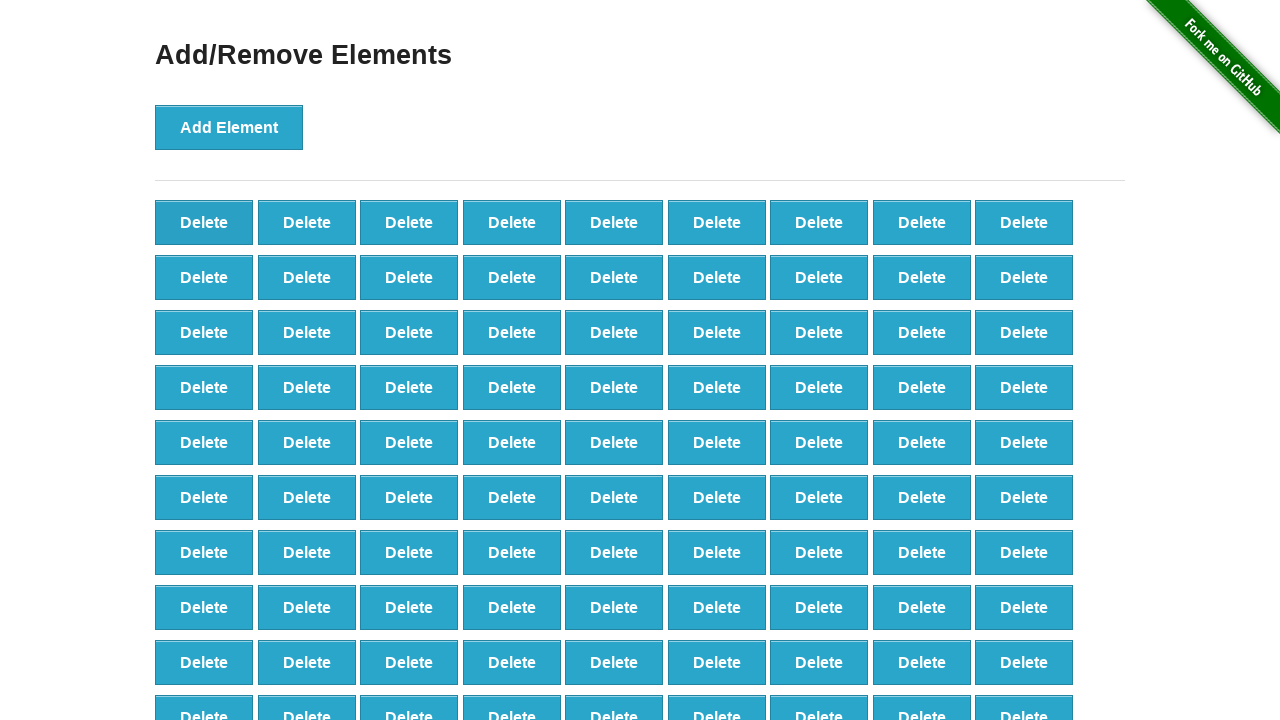

Clicked delete button (iteration 5/90) at (204, 222) on xpath=//*[@onclick='deleteElement()'] >> nth=0
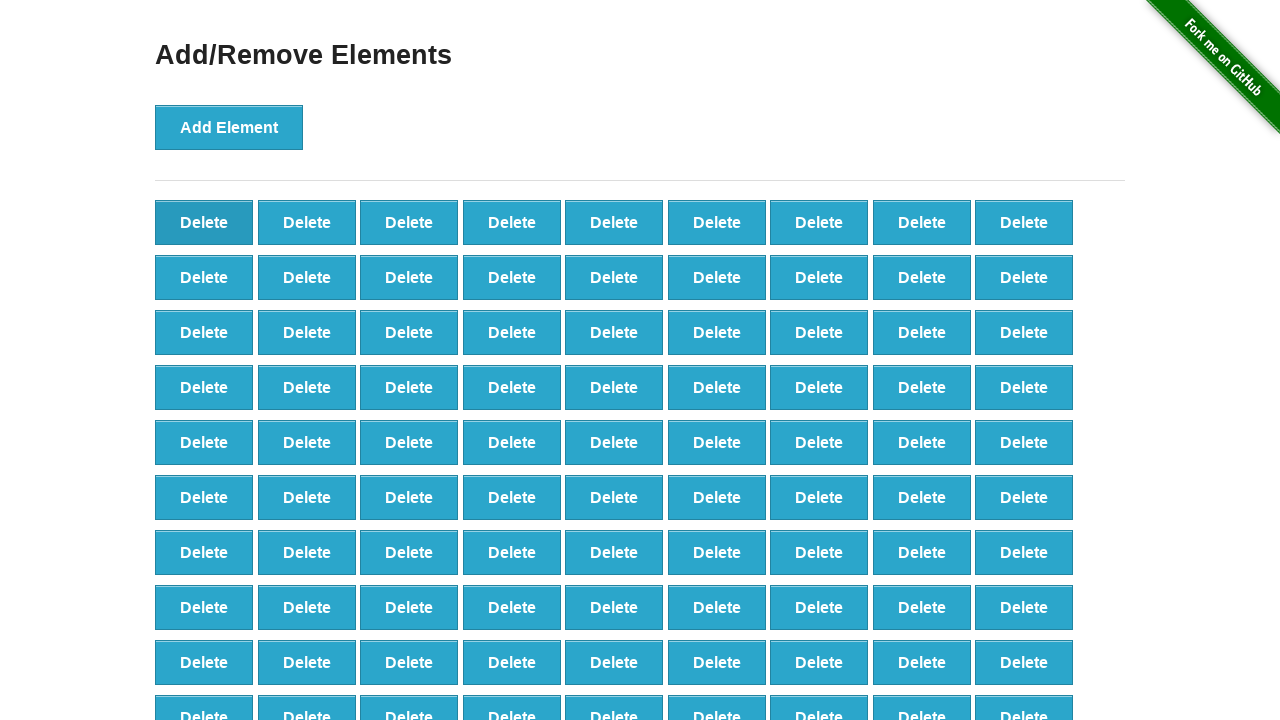

Clicked delete button (iteration 6/90) at (204, 222) on xpath=//*[@onclick='deleteElement()'] >> nth=0
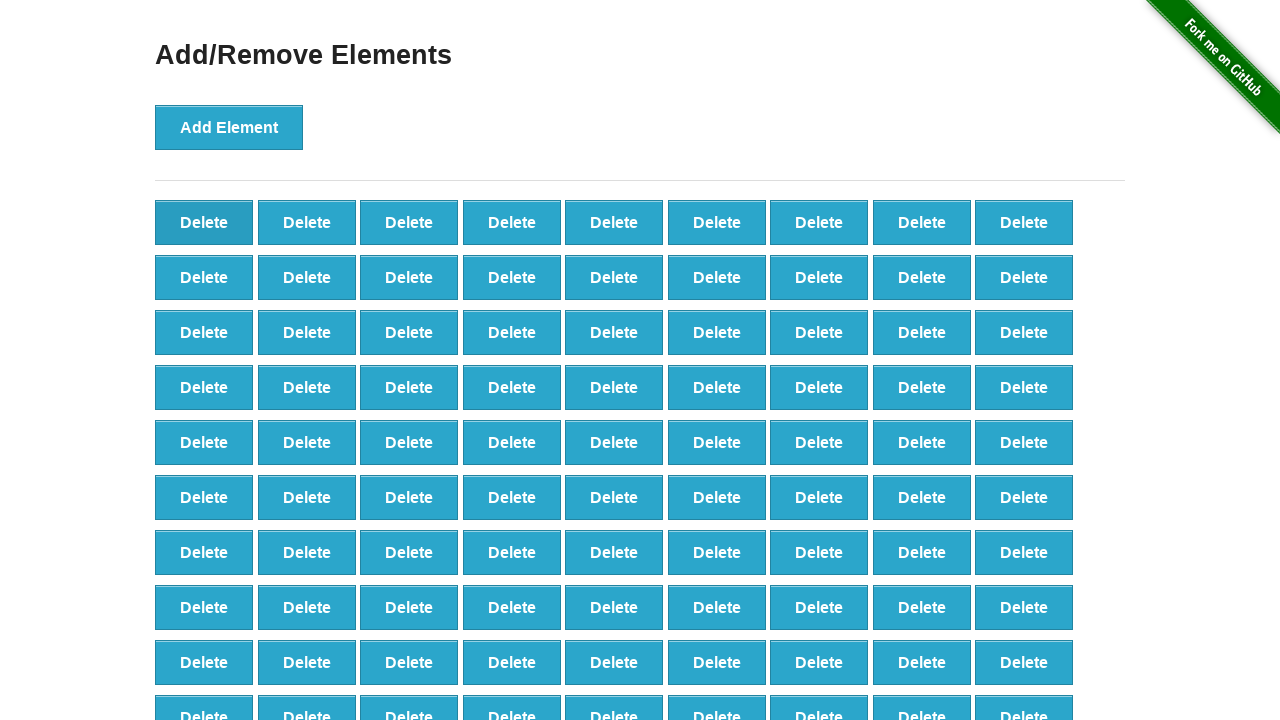

Clicked delete button (iteration 7/90) at (204, 222) on xpath=//*[@onclick='deleteElement()'] >> nth=0
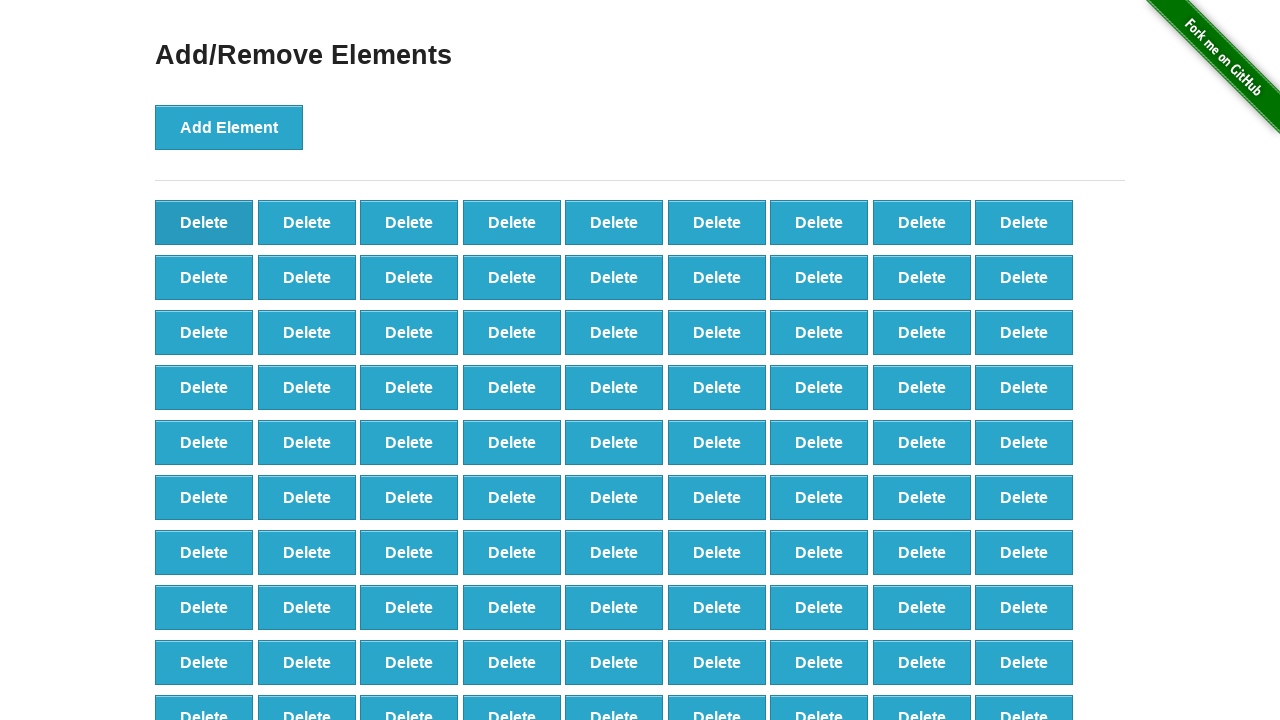

Clicked delete button (iteration 8/90) at (204, 222) on xpath=//*[@onclick='deleteElement()'] >> nth=0
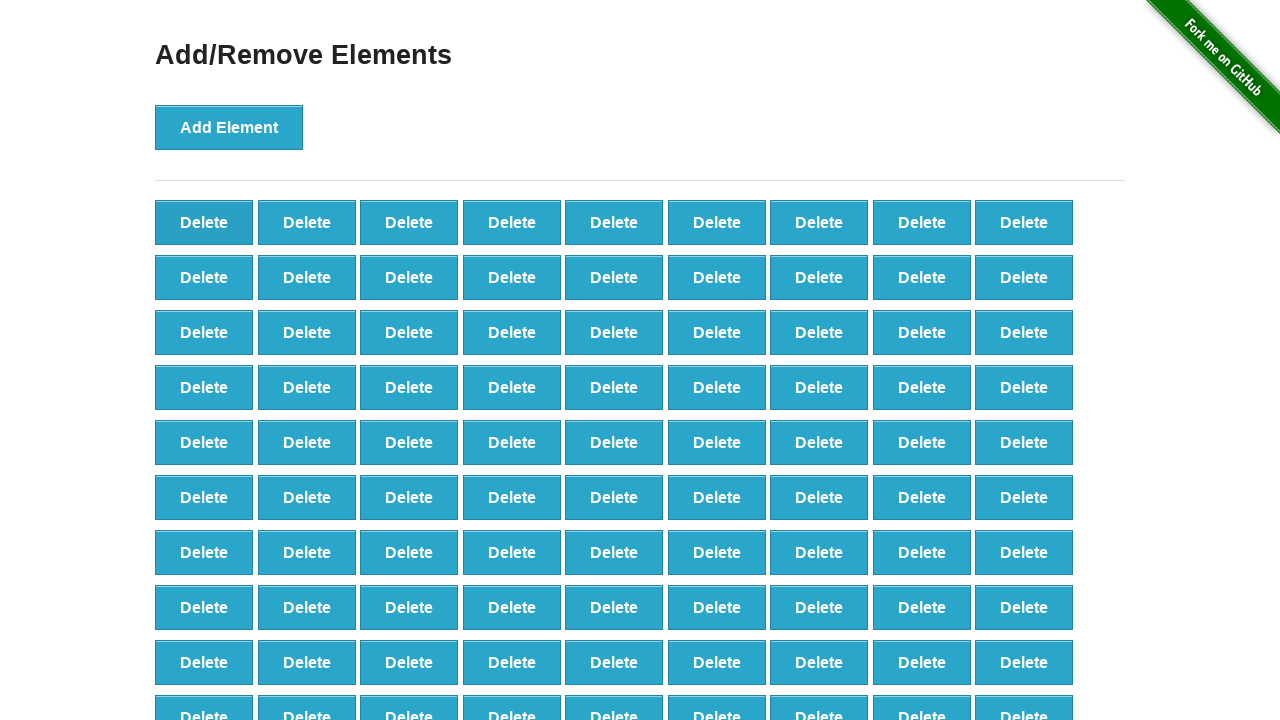

Clicked delete button (iteration 9/90) at (204, 222) on xpath=//*[@onclick='deleteElement()'] >> nth=0
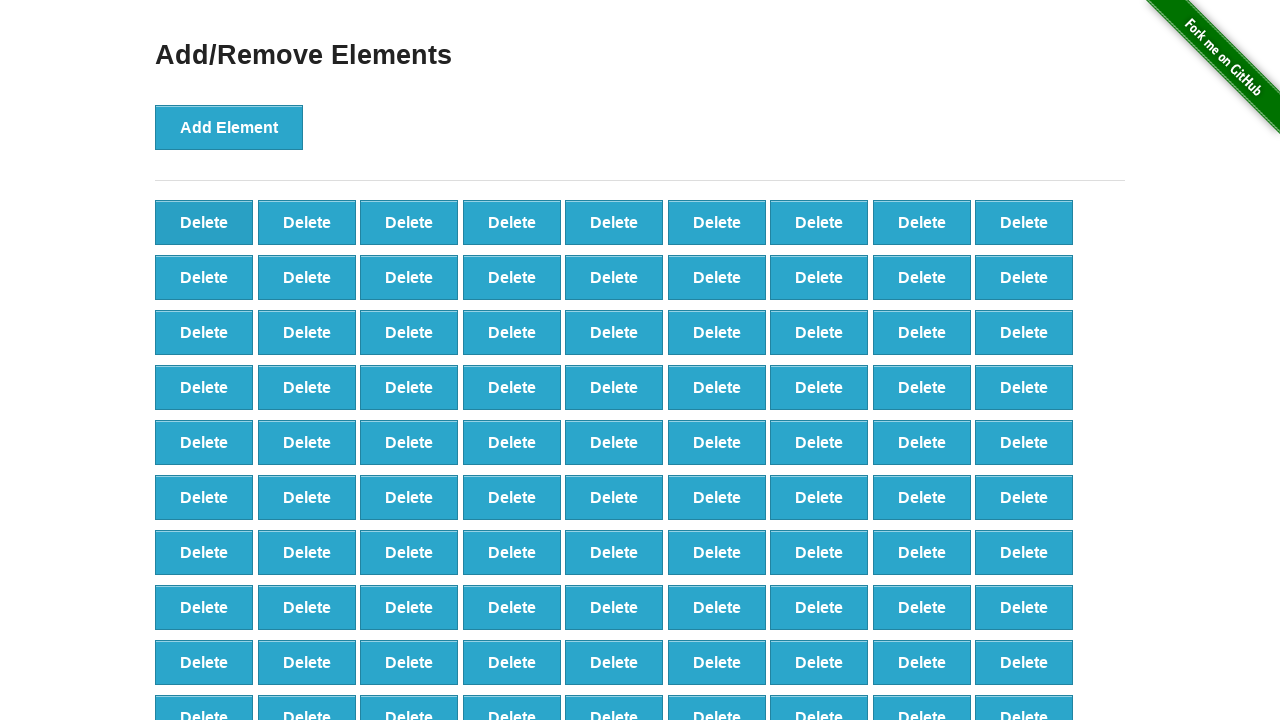

Clicked delete button (iteration 10/90) at (204, 222) on xpath=//*[@onclick='deleteElement()'] >> nth=0
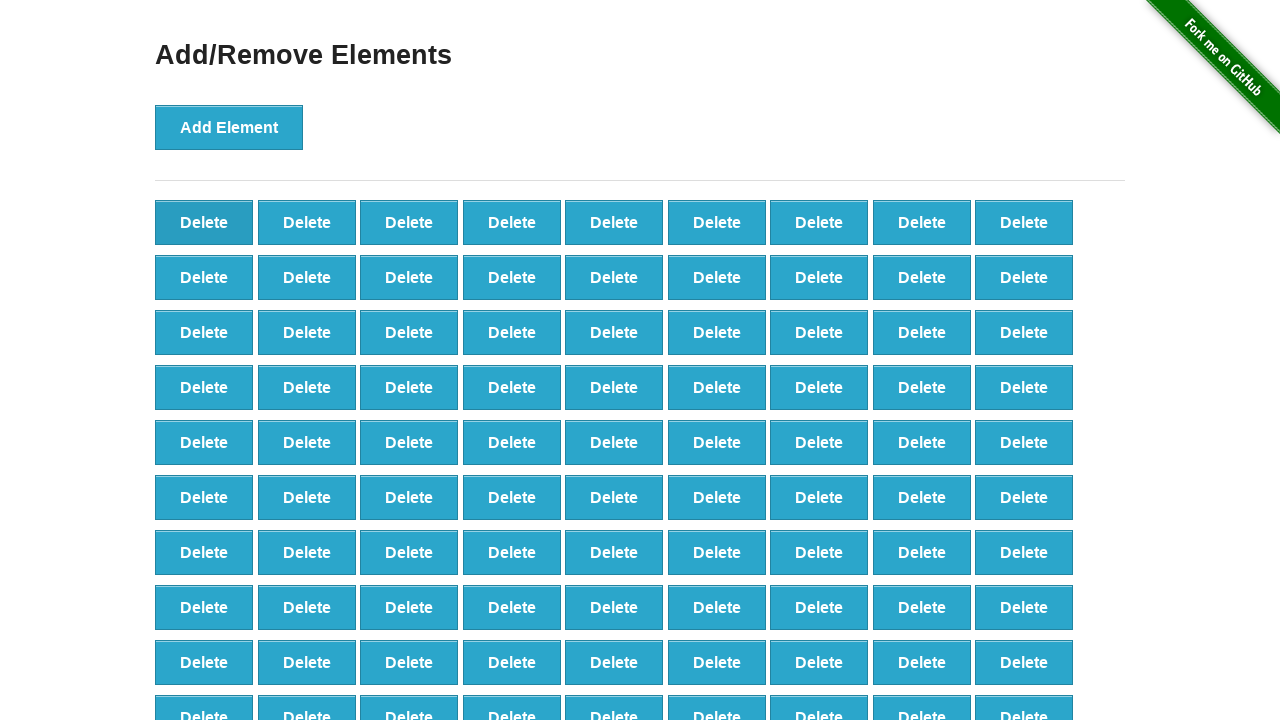

Clicked delete button (iteration 11/90) at (204, 222) on xpath=//*[@onclick='deleteElement()'] >> nth=0
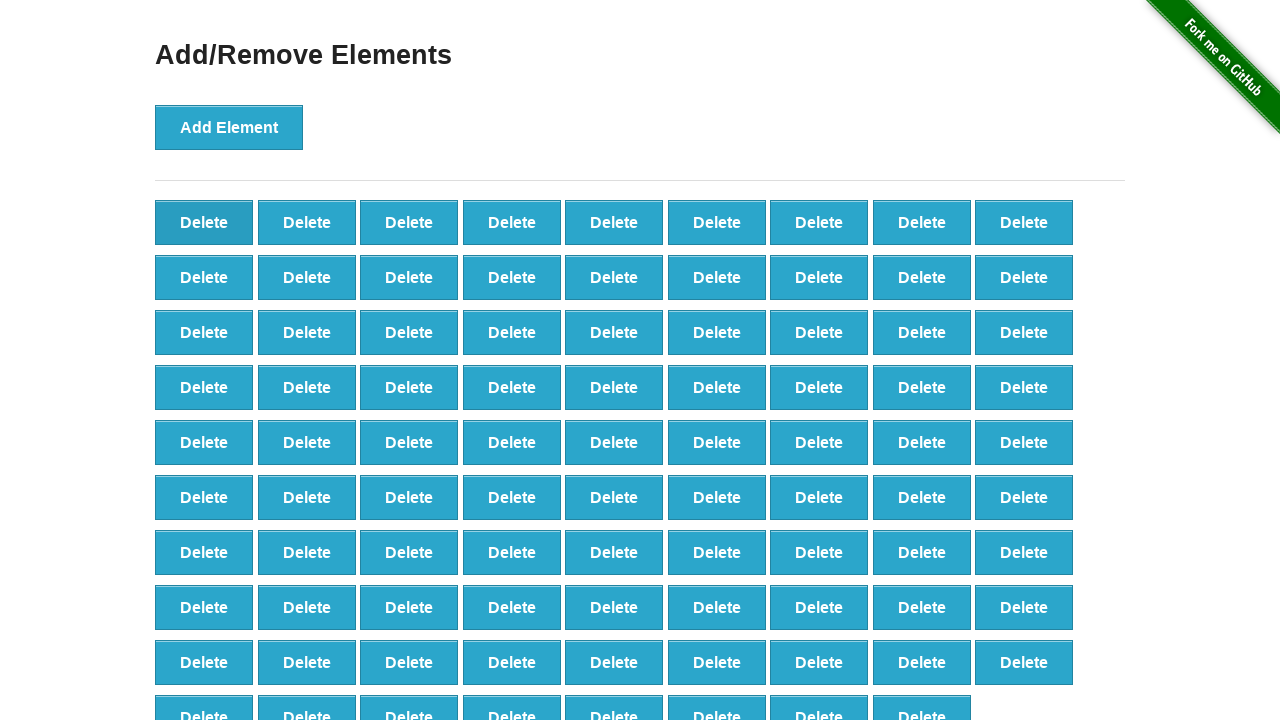

Clicked delete button (iteration 12/90) at (204, 222) on xpath=//*[@onclick='deleteElement()'] >> nth=0
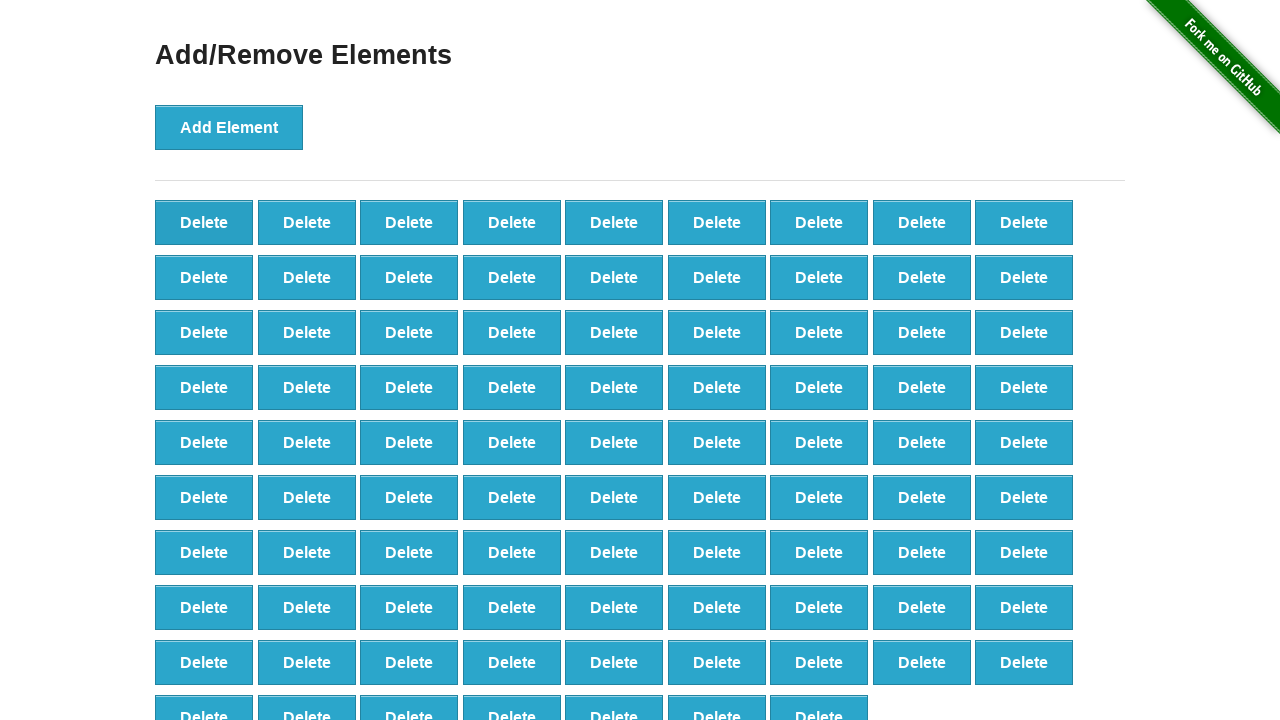

Clicked delete button (iteration 13/90) at (204, 222) on xpath=//*[@onclick='deleteElement()'] >> nth=0
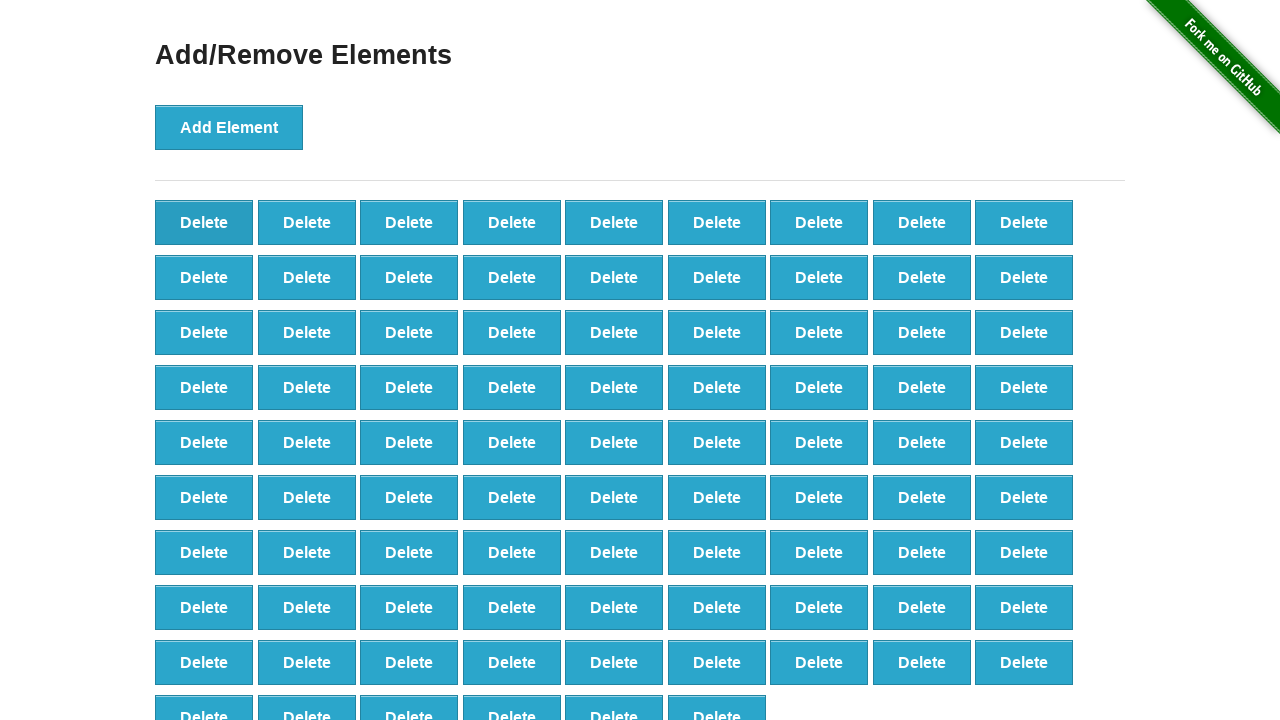

Clicked delete button (iteration 14/90) at (204, 222) on xpath=//*[@onclick='deleteElement()'] >> nth=0
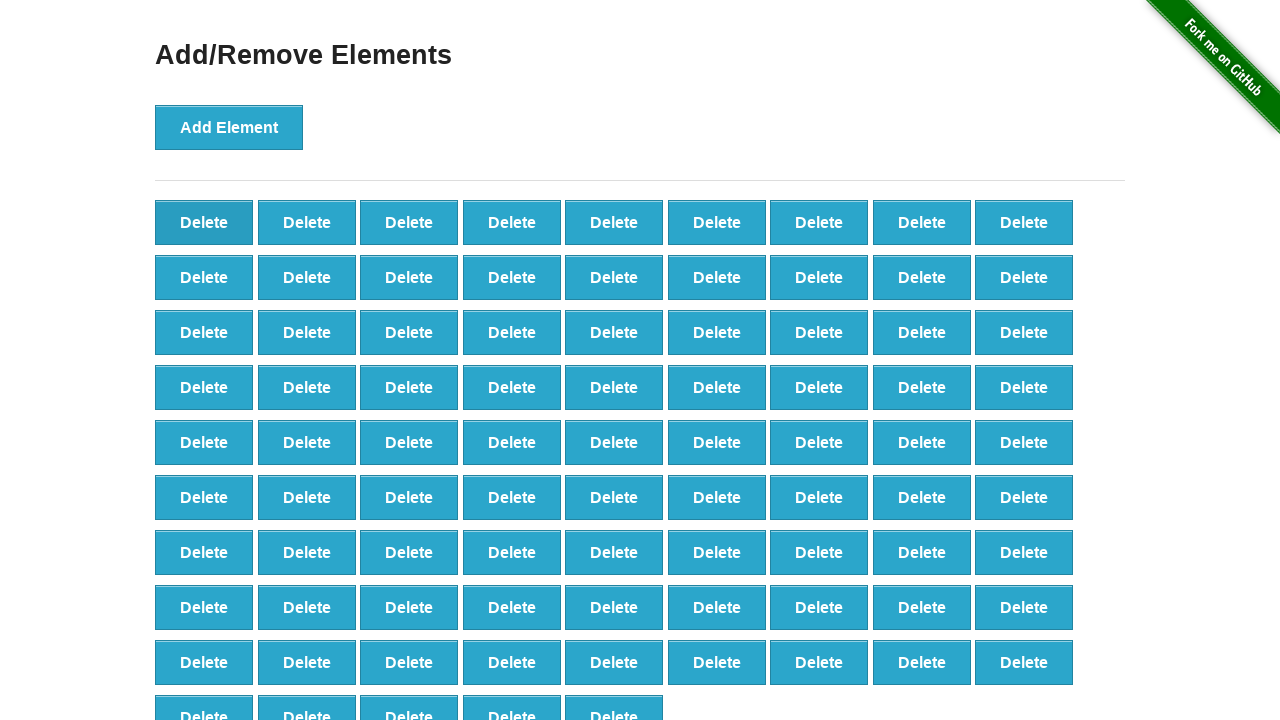

Clicked delete button (iteration 15/90) at (204, 222) on xpath=//*[@onclick='deleteElement()'] >> nth=0
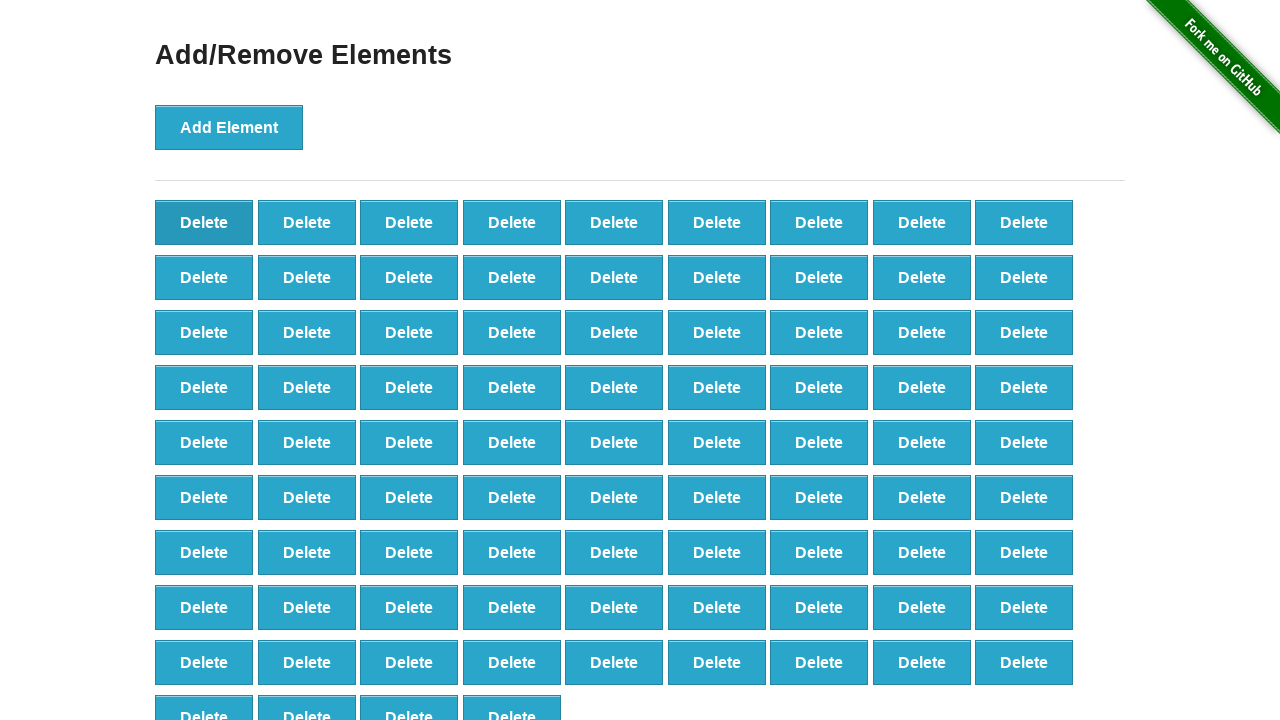

Clicked delete button (iteration 16/90) at (204, 222) on xpath=//*[@onclick='deleteElement()'] >> nth=0
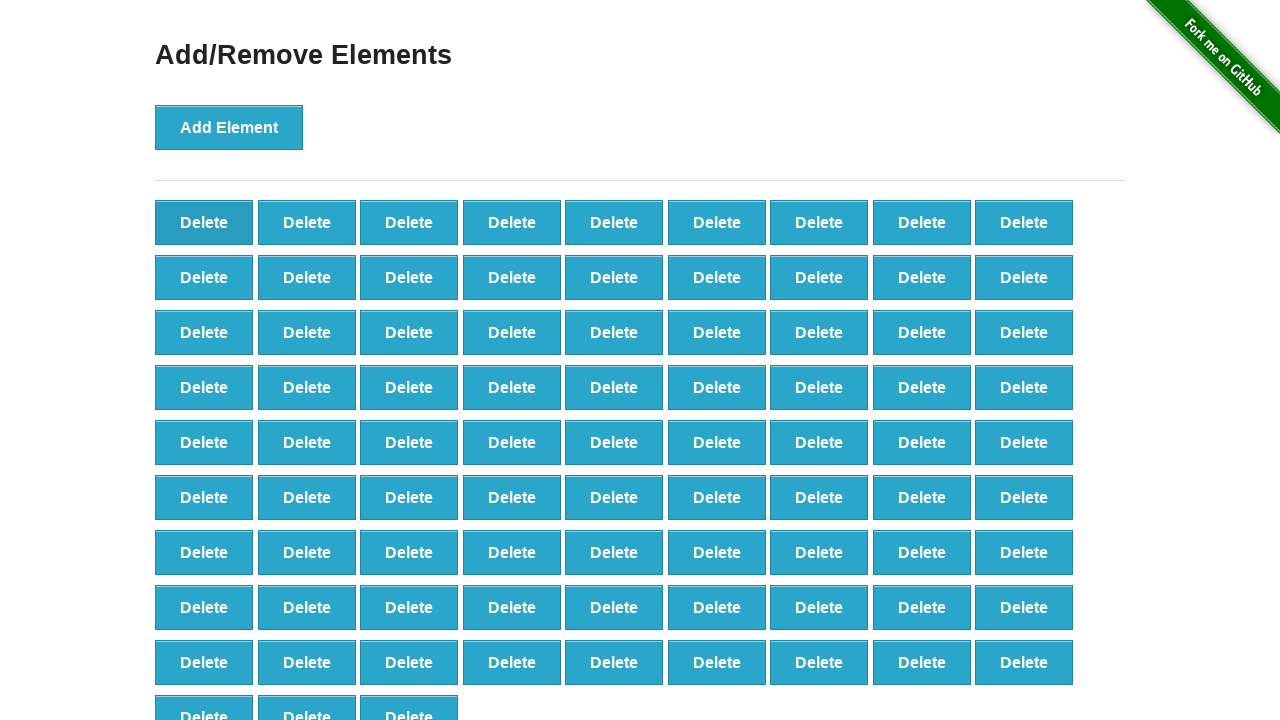

Clicked delete button (iteration 17/90) at (204, 222) on xpath=//*[@onclick='deleteElement()'] >> nth=0
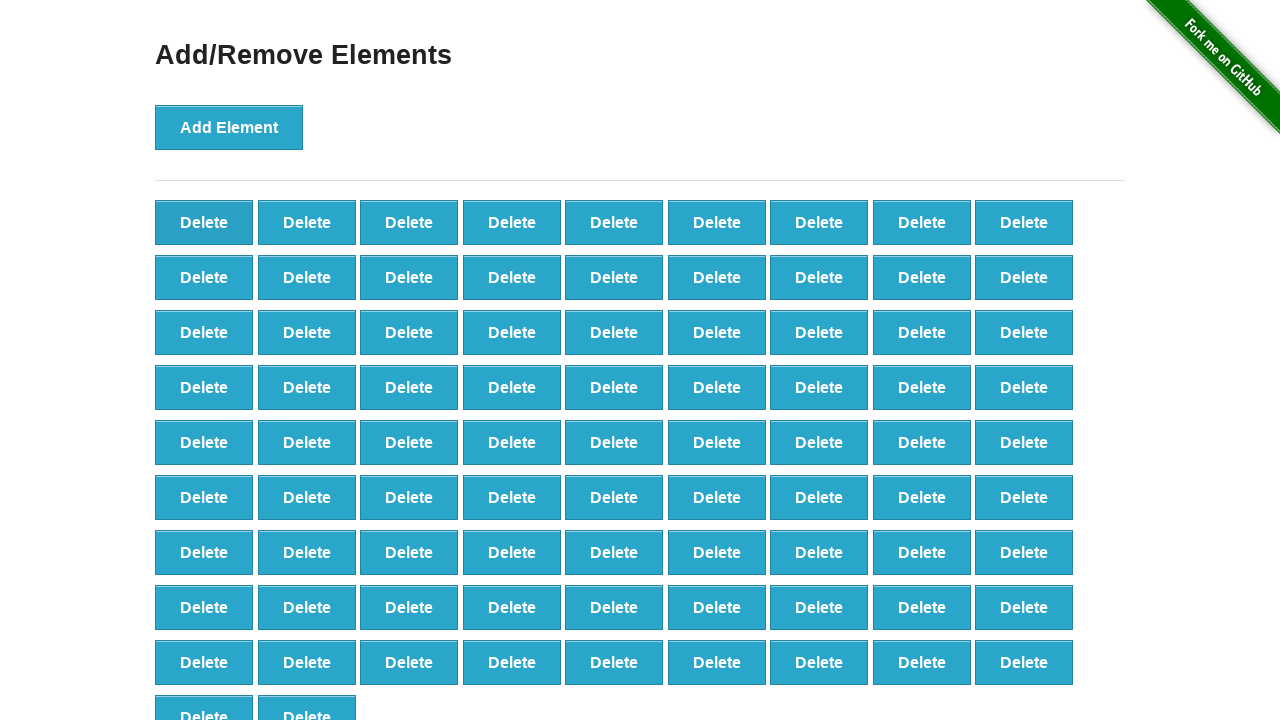

Clicked delete button (iteration 18/90) at (204, 222) on xpath=//*[@onclick='deleteElement()'] >> nth=0
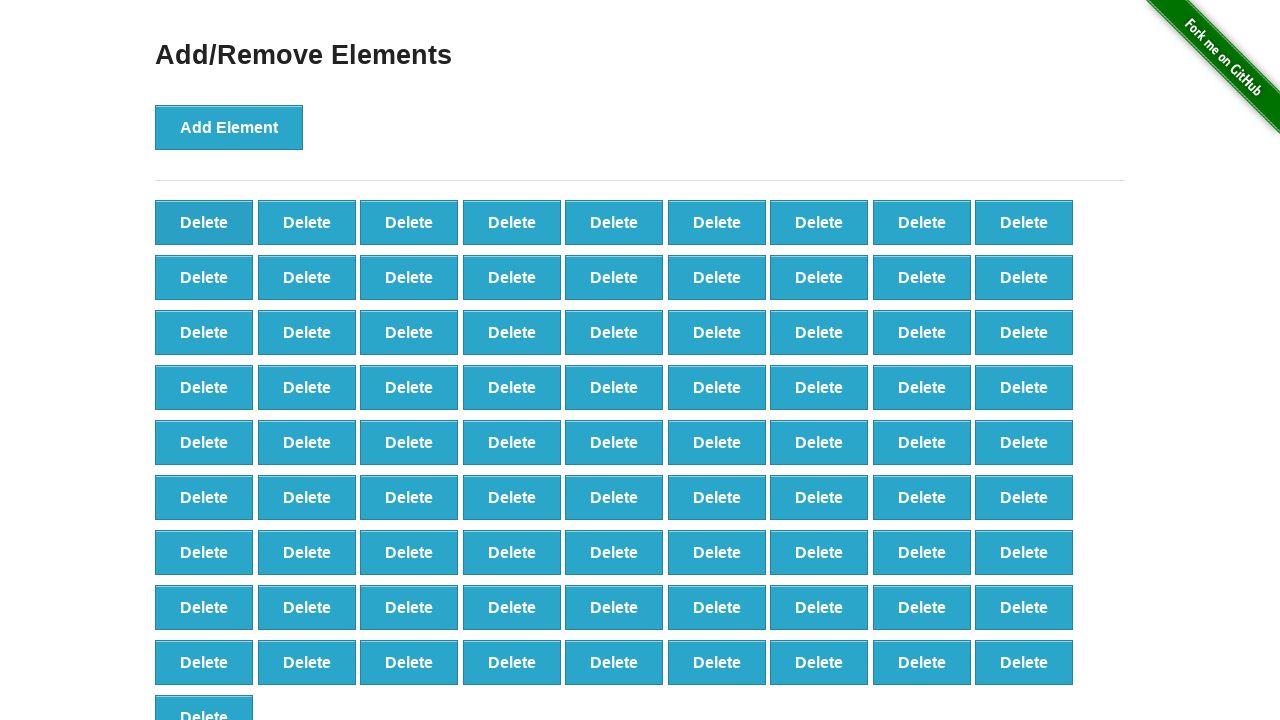

Clicked delete button (iteration 19/90) at (204, 222) on xpath=//*[@onclick='deleteElement()'] >> nth=0
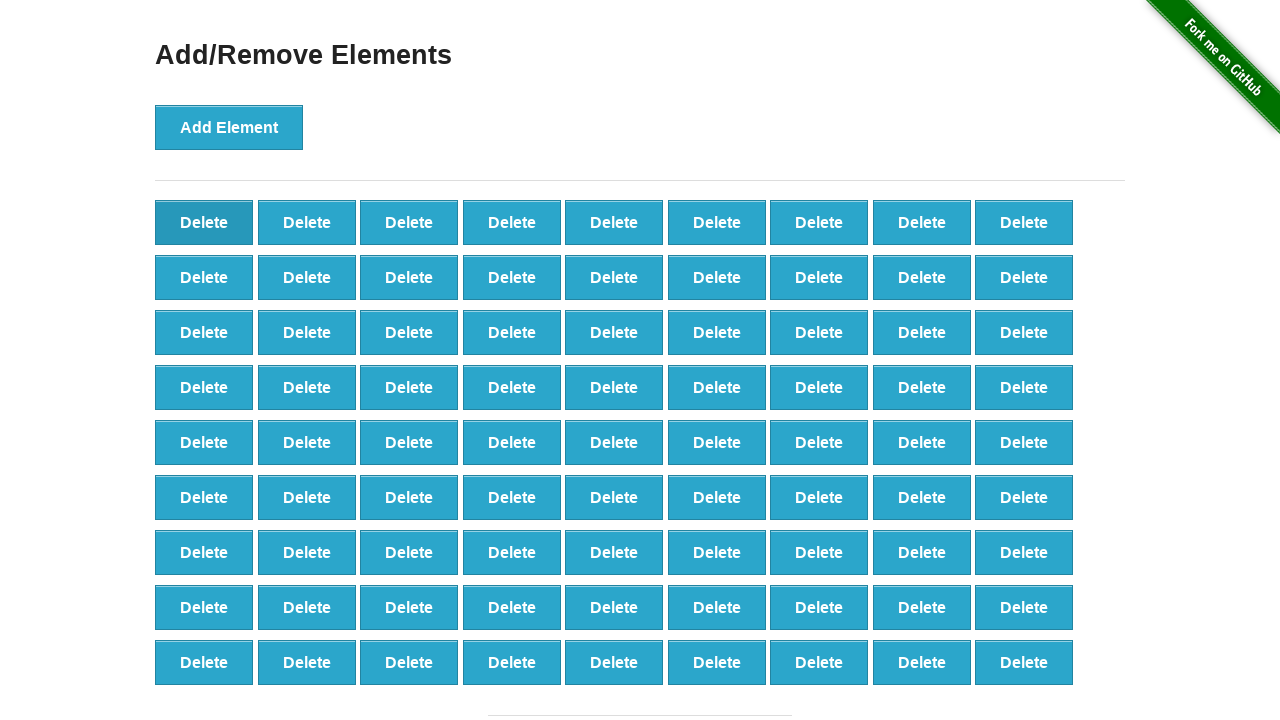

Clicked delete button (iteration 20/90) at (204, 222) on xpath=//*[@onclick='deleteElement()'] >> nth=0
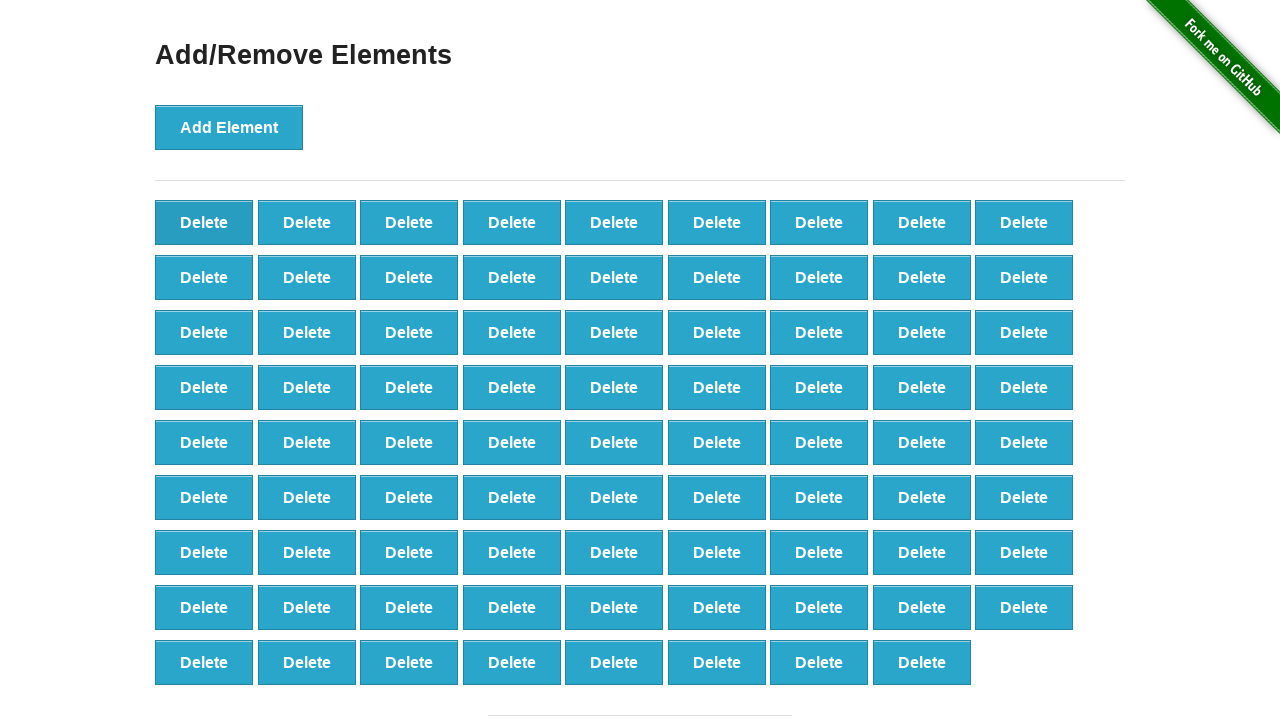

Clicked delete button (iteration 21/90) at (204, 222) on xpath=//*[@onclick='deleteElement()'] >> nth=0
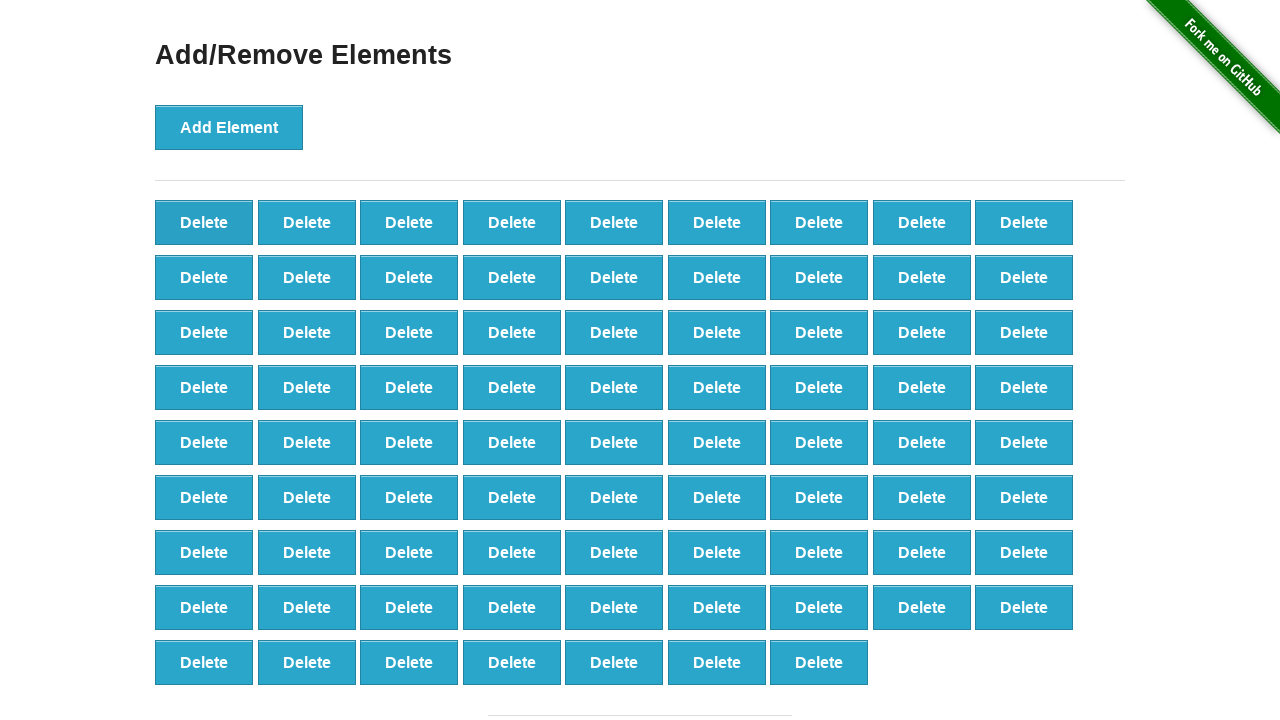

Clicked delete button (iteration 22/90) at (204, 222) on xpath=//*[@onclick='deleteElement()'] >> nth=0
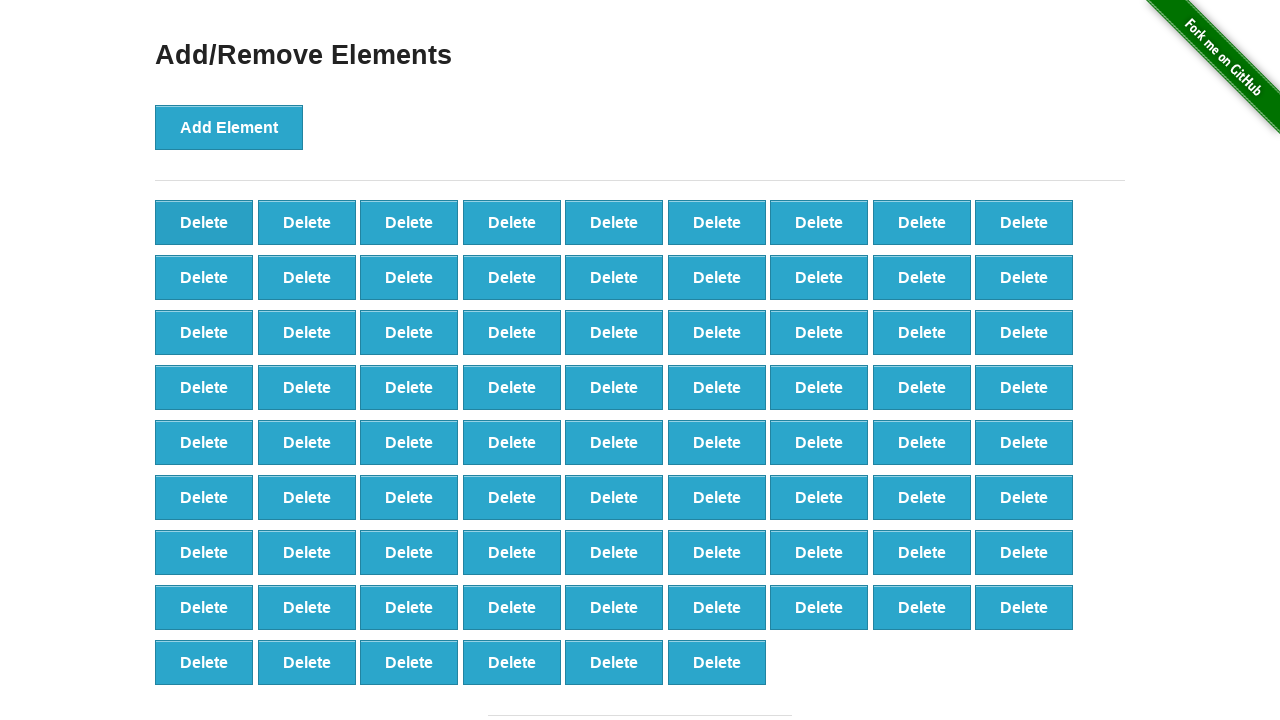

Clicked delete button (iteration 23/90) at (204, 222) on xpath=//*[@onclick='deleteElement()'] >> nth=0
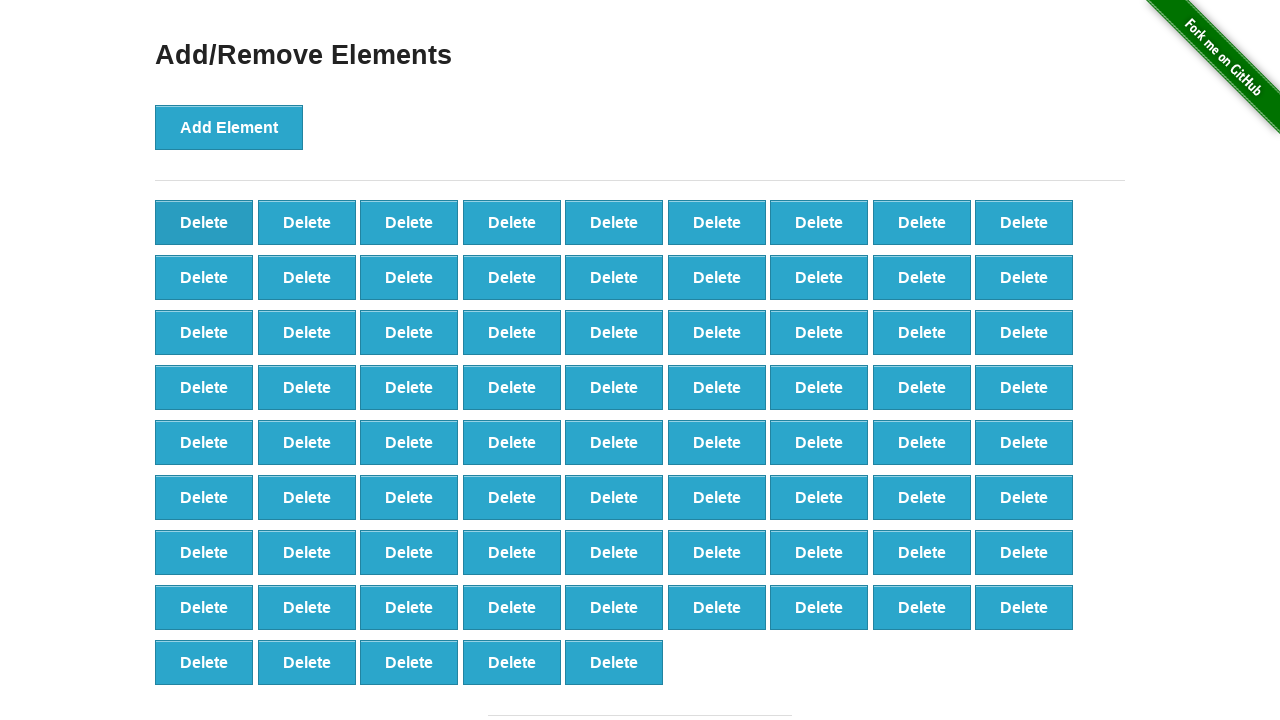

Clicked delete button (iteration 24/90) at (204, 222) on xpath=//*[@onclick='deleteElement()'] >> nth=0
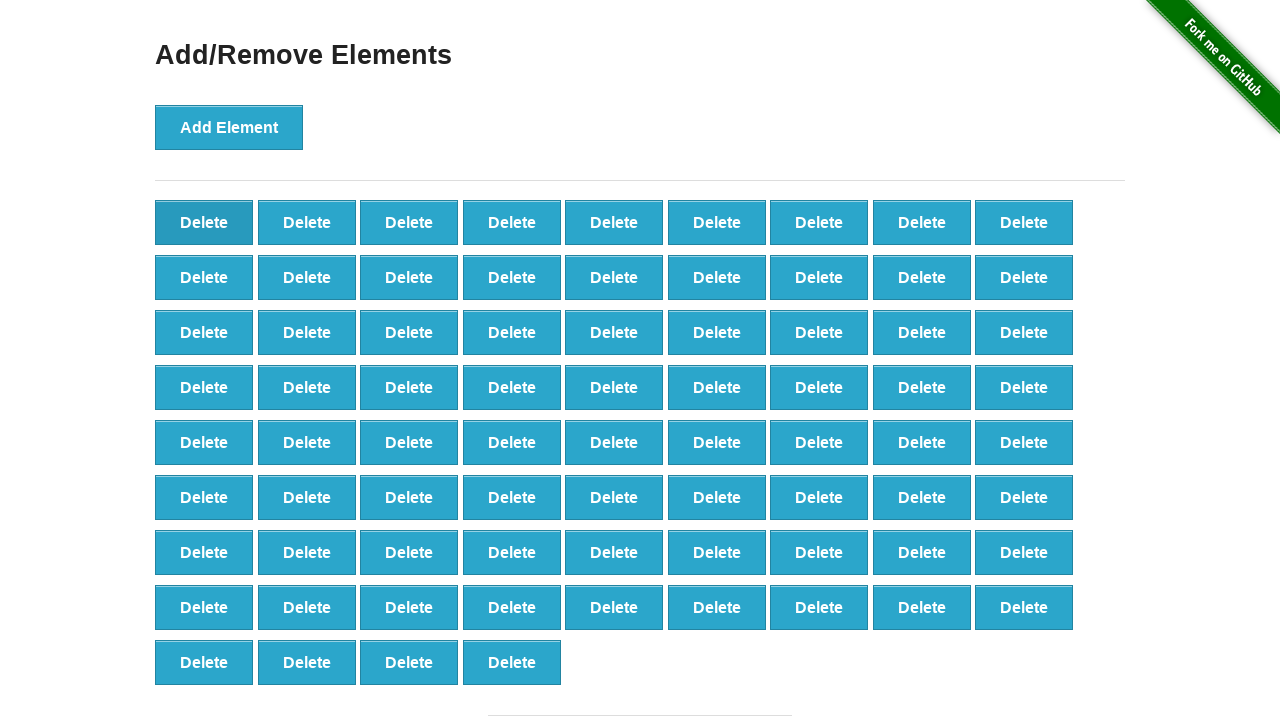

Clicked delete button (iteration 25/90) at (204, 222) on xpath=//*[@onclick='deleteElement()'] >> nth=0
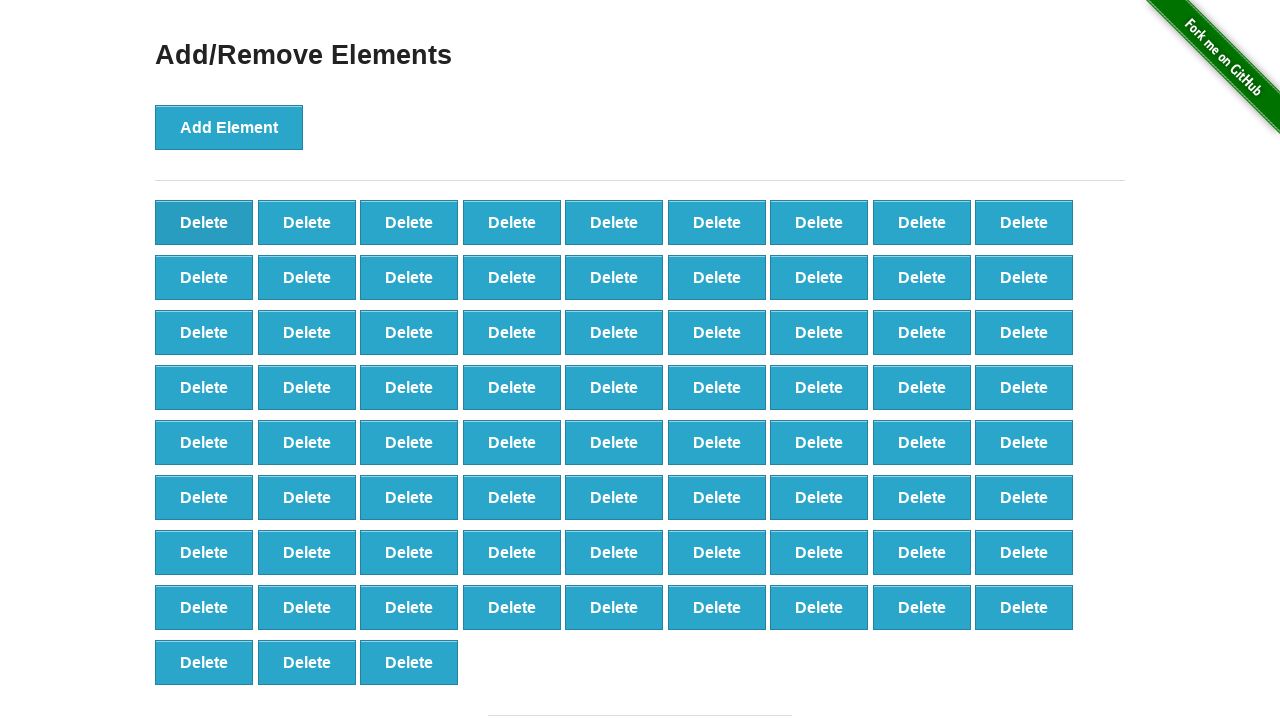

Clicked delete button (iteration 26/90) at (204, 222) on xpath=//*[@onclick='deleteElement()'] >> nth=0
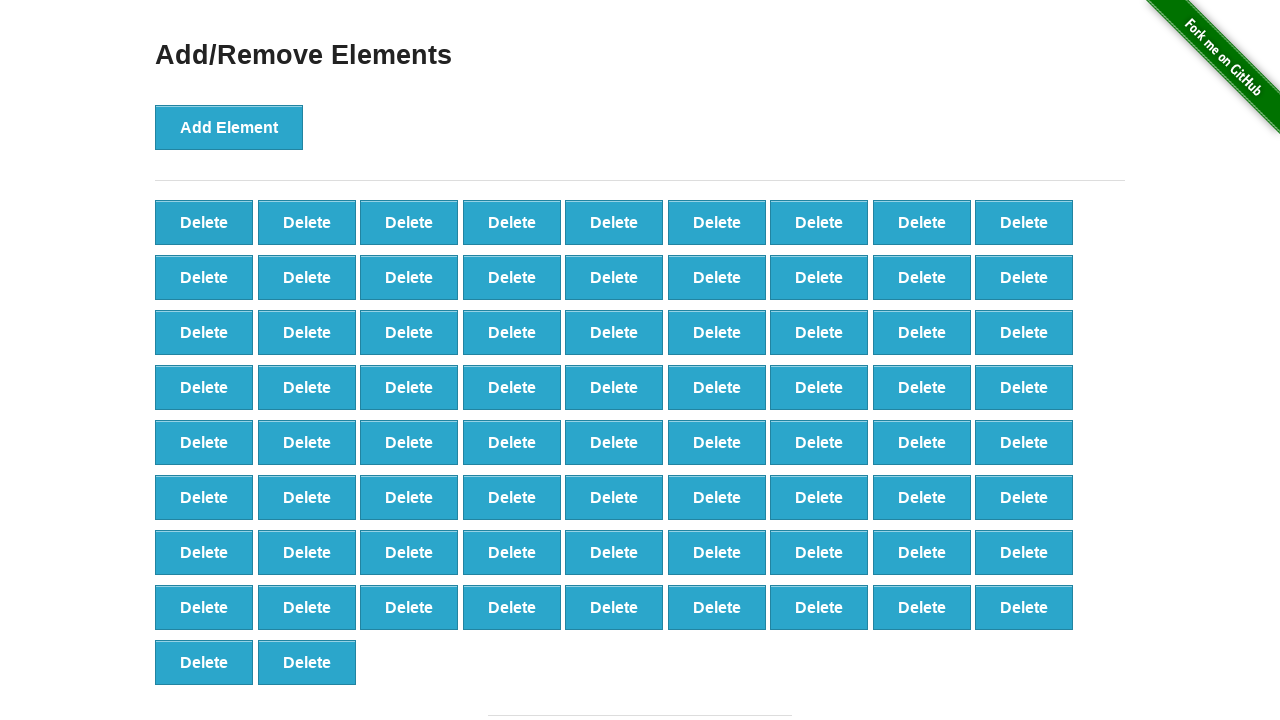

Clicked delete button (iteration 27/90) at (204, 222) on xpath=//*[@onclick='deleteElement()'] >> nth=0
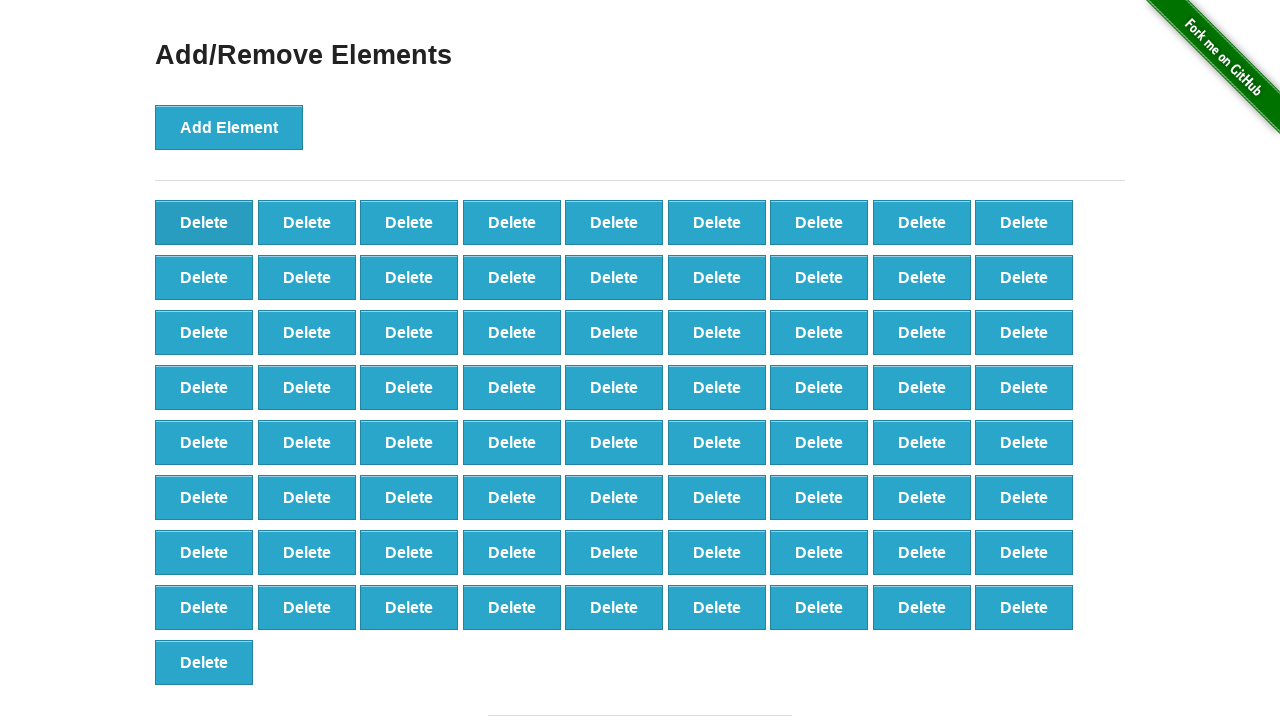

Clicked delete button (iteration 28/90) at (204, 222) on xpath=//*[@onclick='deleteElement()'] >> nth=0
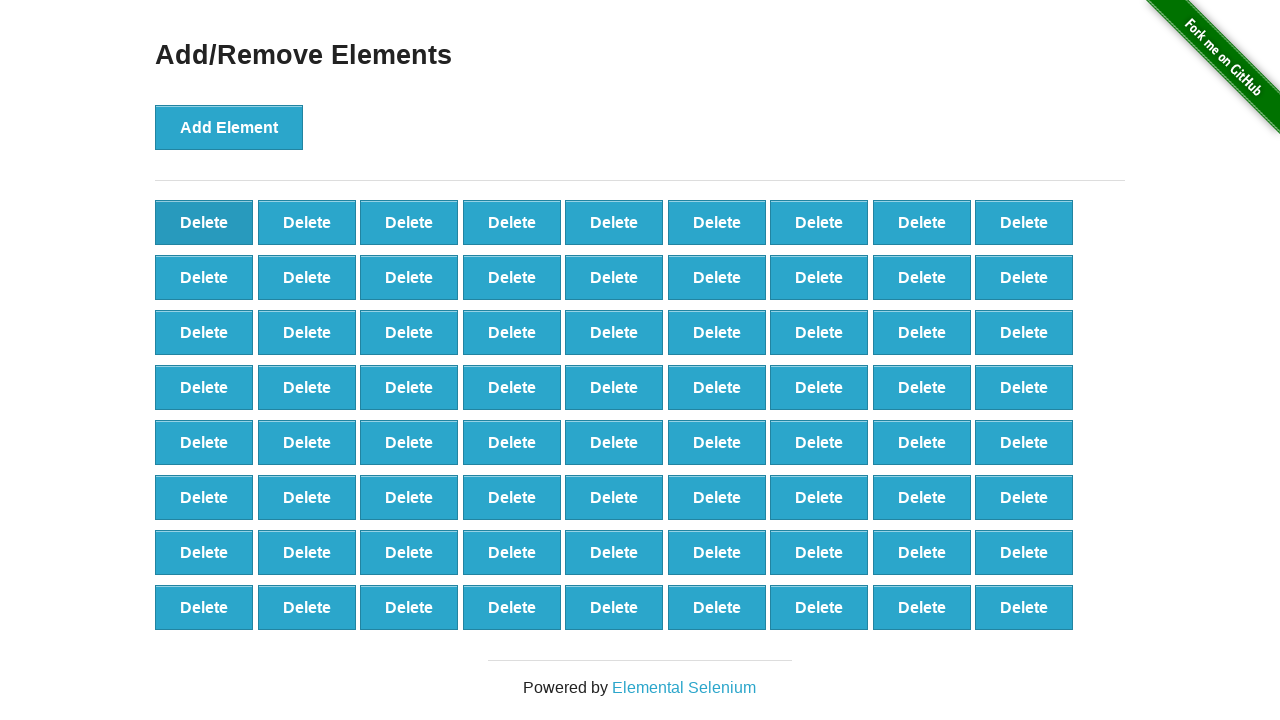

Clicked delete button (iteration 29/90) at (204, 222) on xpath=//*[@onclick='deleteElement()'] >> nth=0
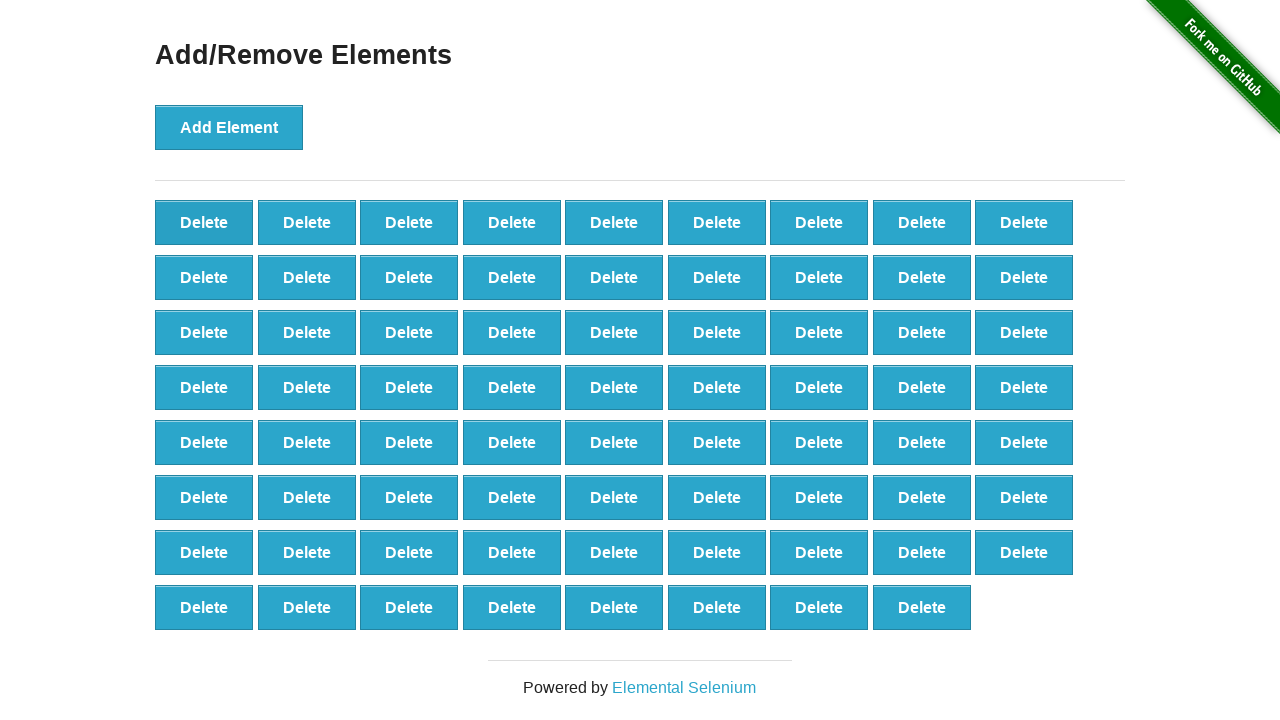

Clicked delete button (iteration 30/90) at (204, 222) on xpath=//*[@onclick='deleteElement()'] >> nth=0
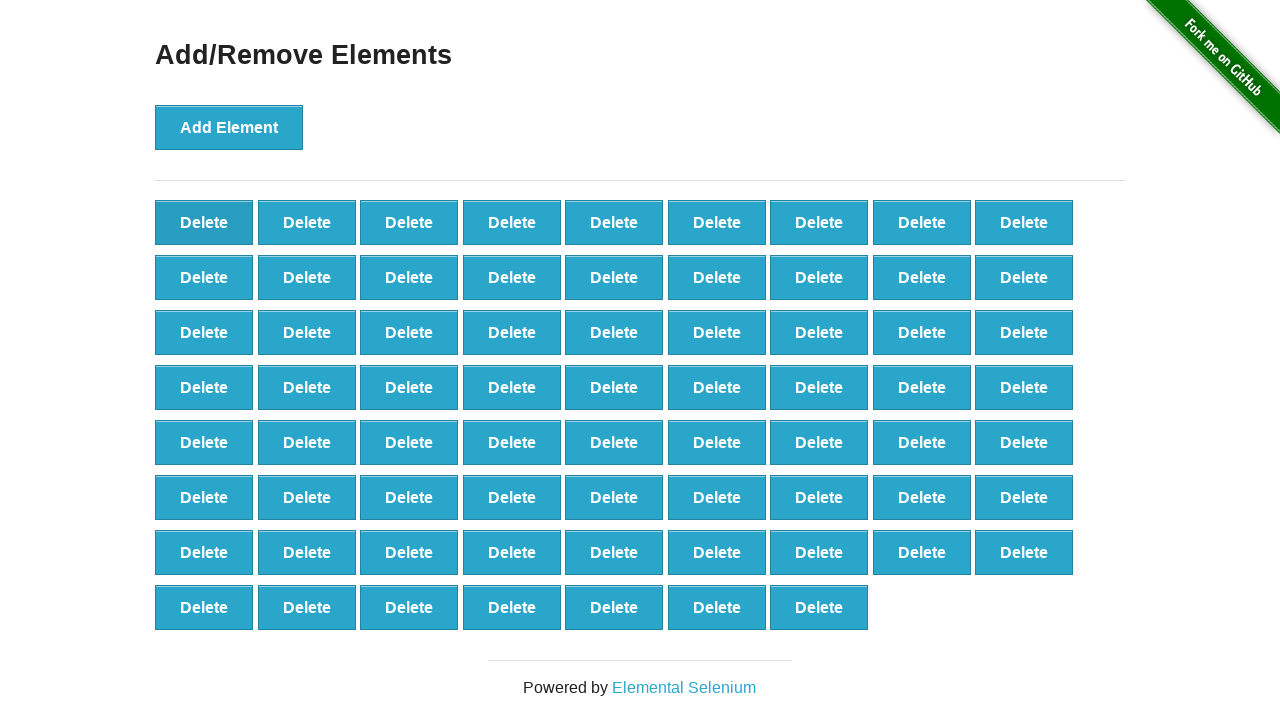

Clicked delete button (iteration 31/90) at (204, 222) on xpath=//*[@onclick='deleteElement()'] >> nth=0
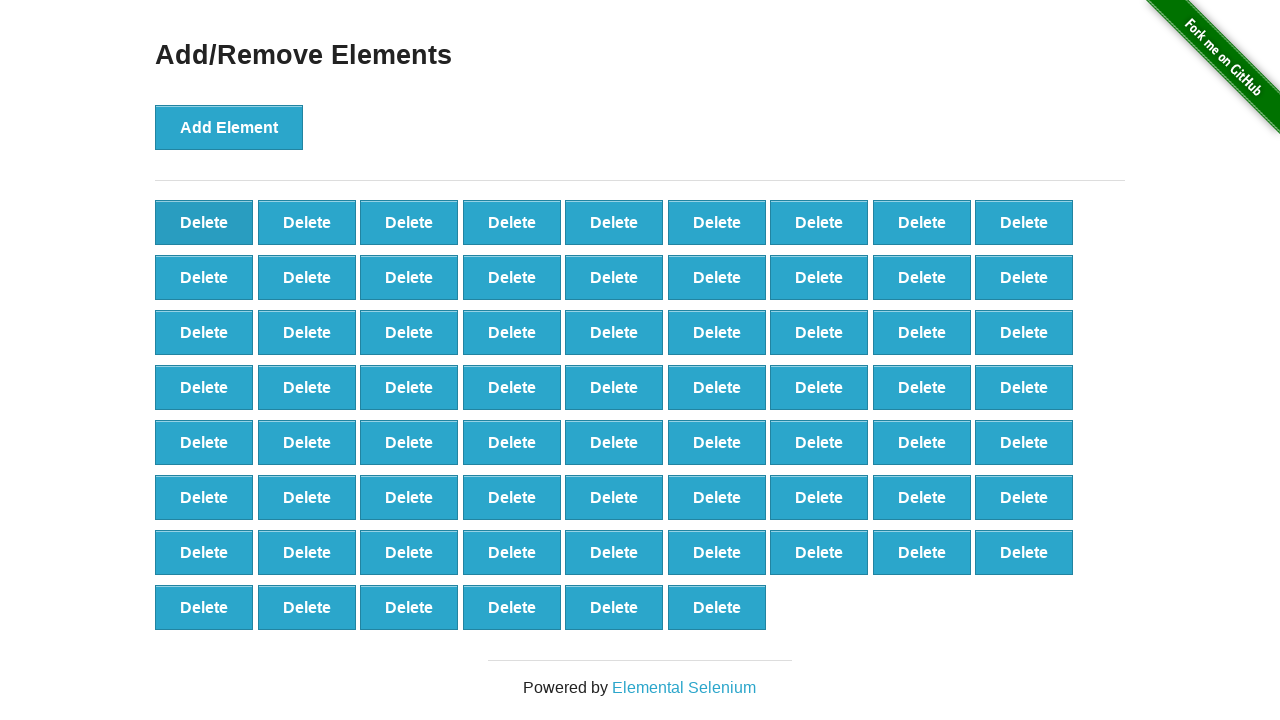

Clicked delete button (iteration 32/90) at (204, 222) on xpath=//*[@onclick='deleteElement()'] >> nth=0
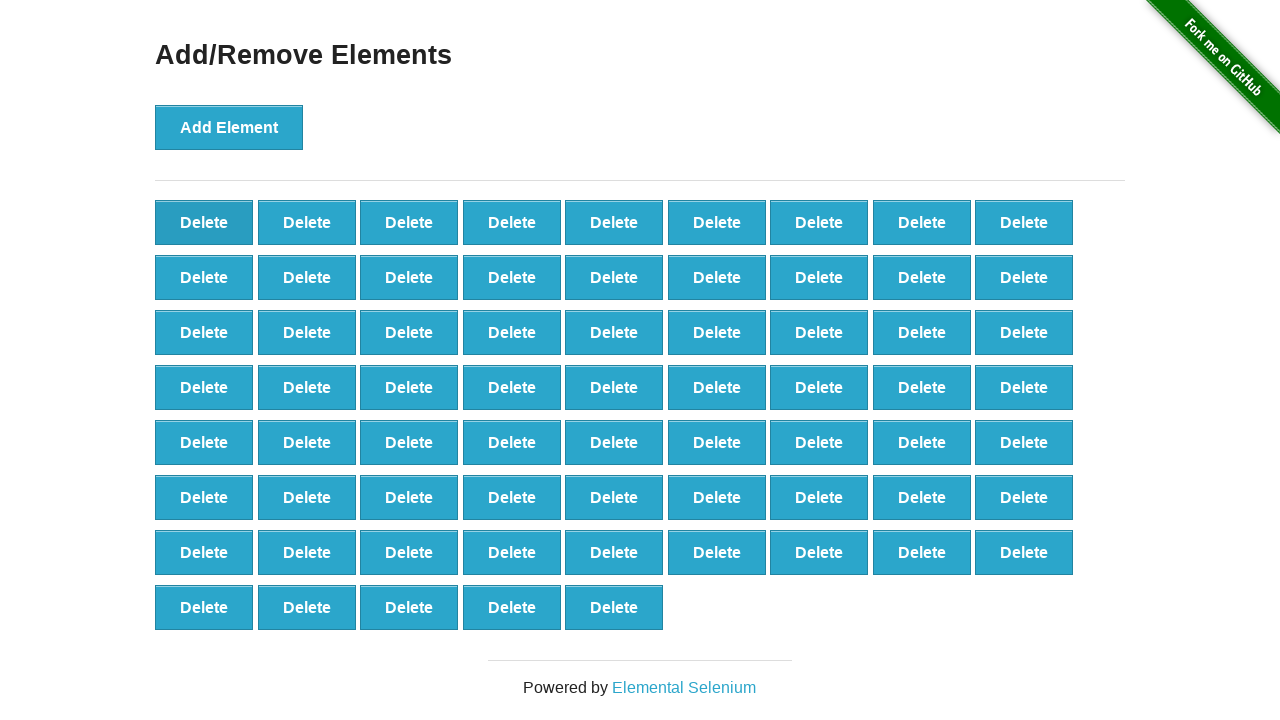

Clicked delete button (iteration 33/90) at (204, 222) on xpath=//*[@onclick='deleteElement()'] >> nth=0
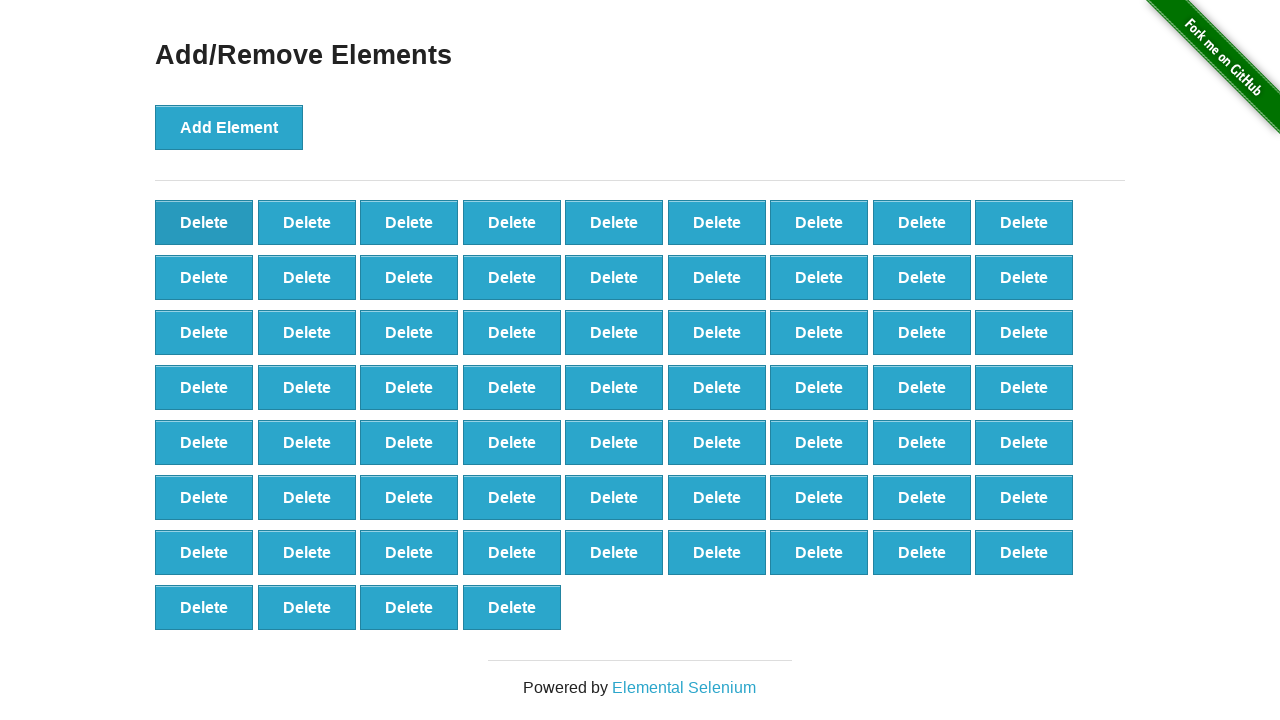

Clicked delete button (iteration 34/90) at (204, 222) on xpath=//*[@onclick='deleteElement()'] >> nth=0
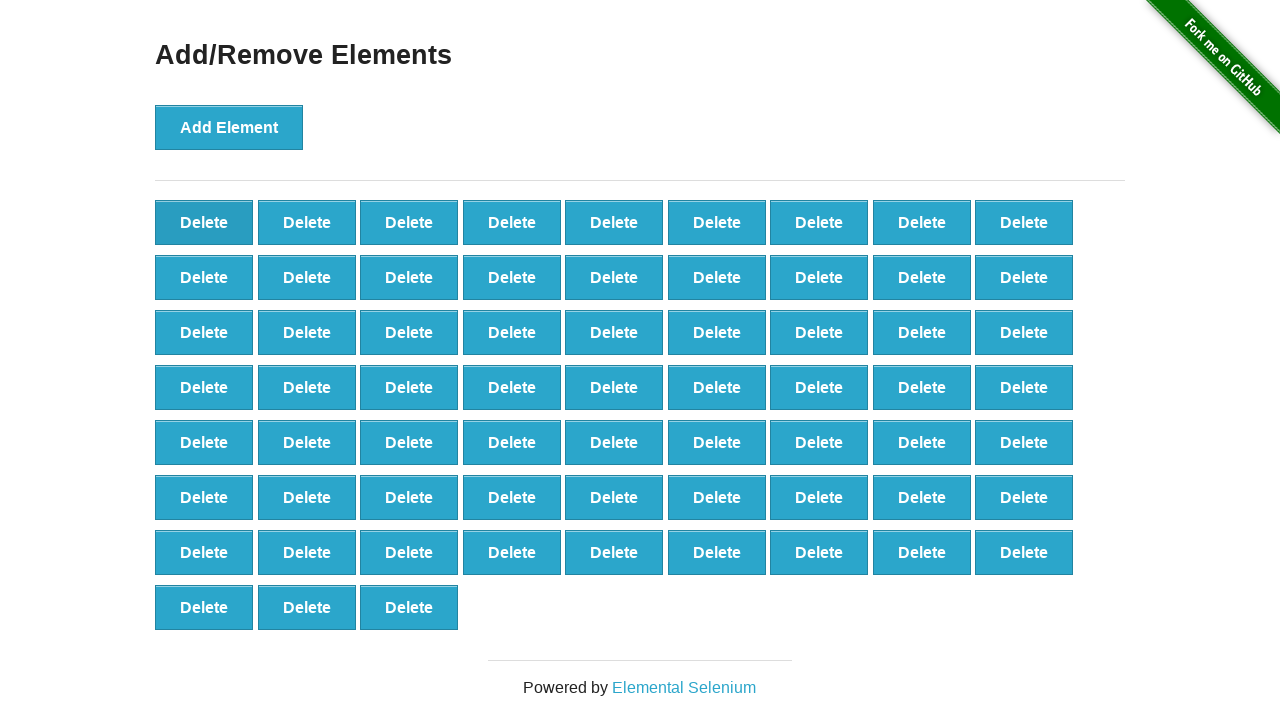

Clicked delete button (iteration 35/90) at (204, 222) on xpath=//*[@onclick='deleteElement()'] >> nth=0
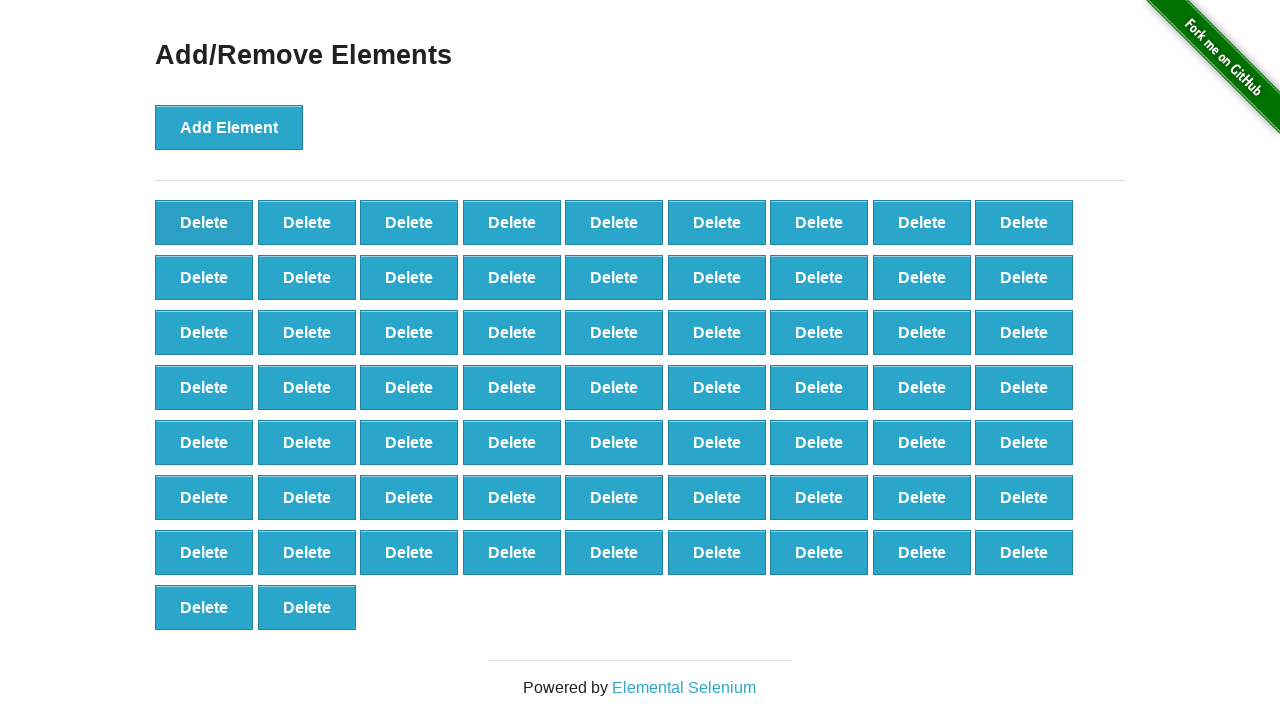

Clicked delete button (iteration 36/90) at (204, 222) on xpath=//*[@onclick='deleteElement()'] >> nth=0
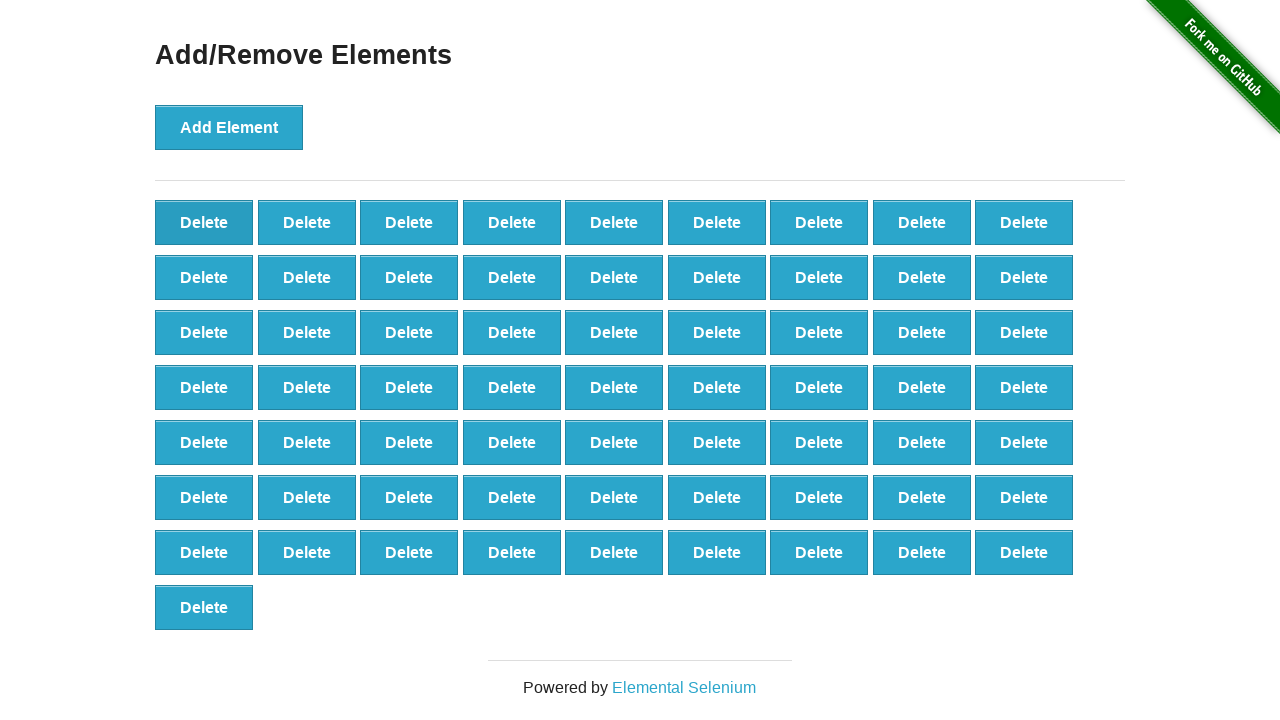

Clicked delete button (iteration 37/90) at (204, 222) on xpath=//*[@onclick='deleteElement()'] >> nth=0
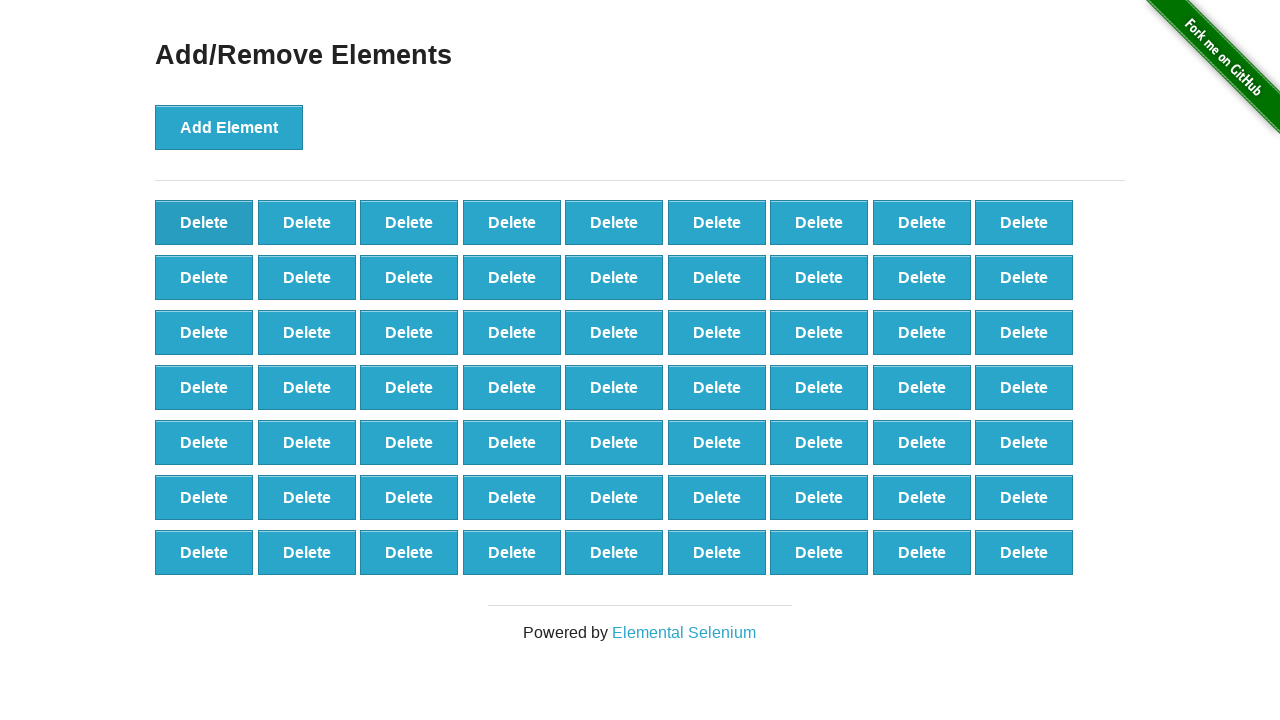

Clicked delete button (iteration 38/90) at (204, 222) on xpath=//*[@onclick='deleteElement()'] >> nth=0
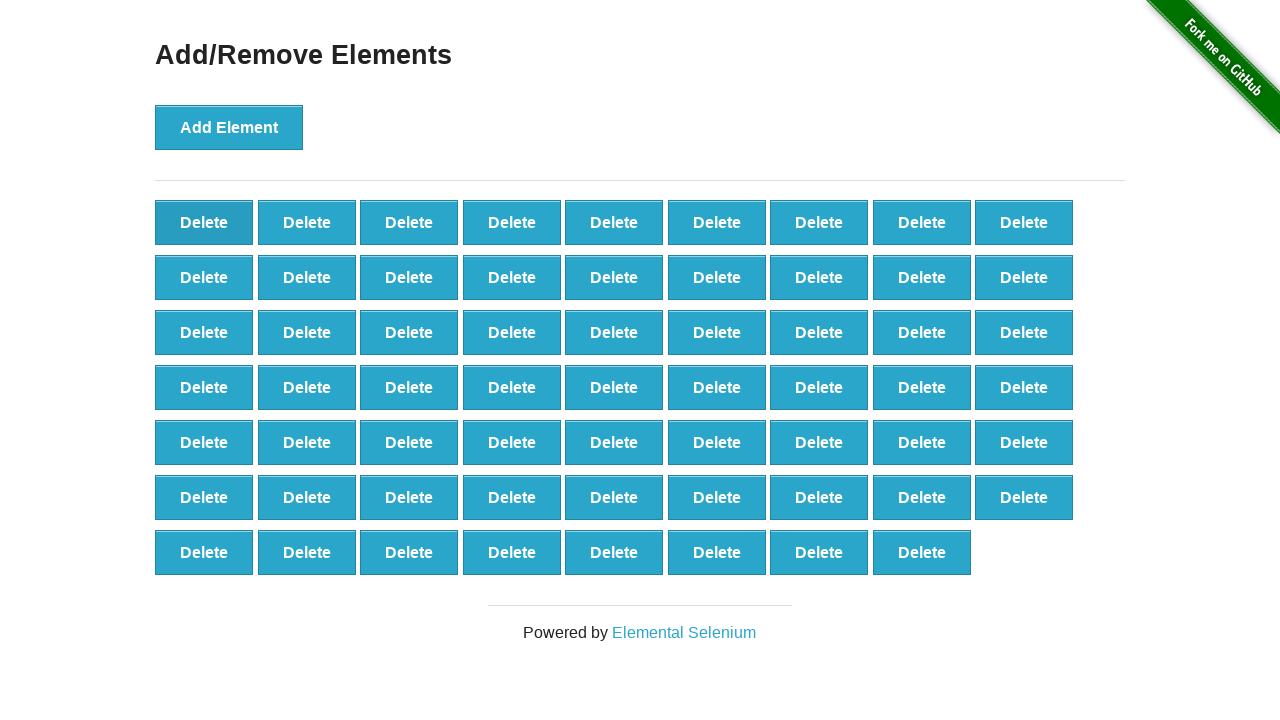

Clicked delete button (iteration 39/90) at (204, 222) on xpath=//*[@onclick='deleteElement()'] >> nth=0
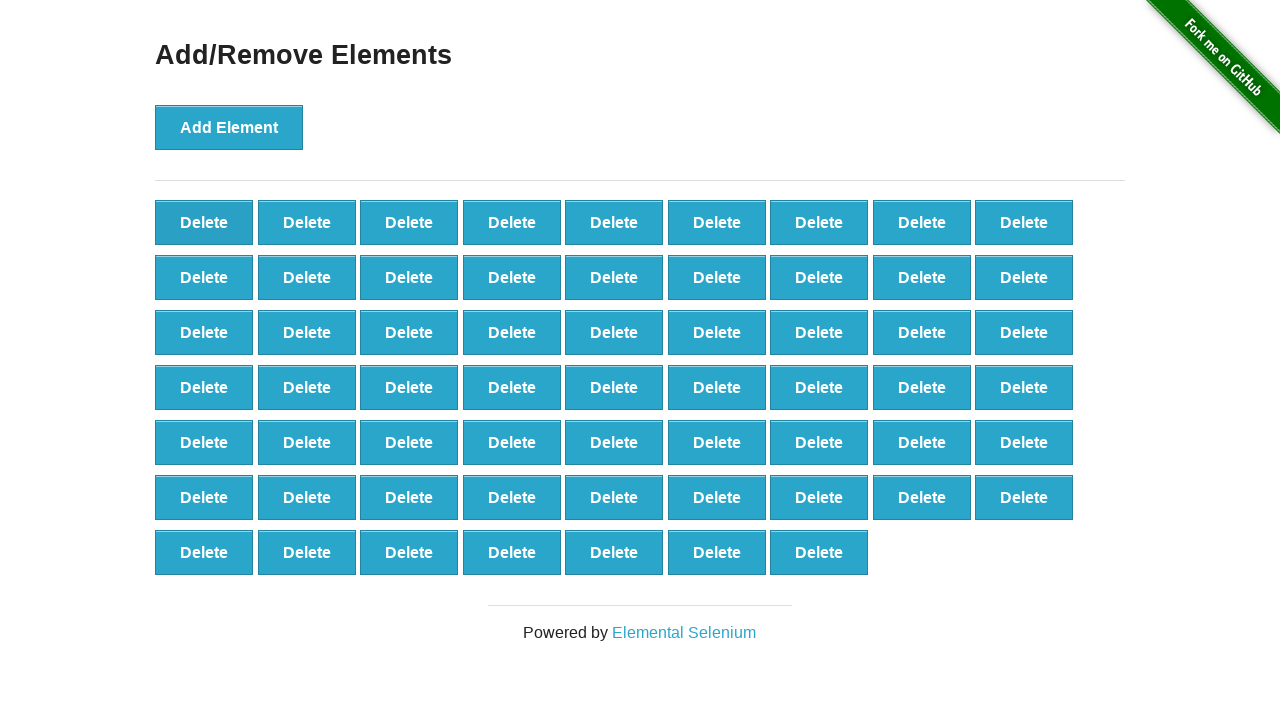

Clicked delete button (iteration 40/90) at (204, 222) on xpath=//*[@onclick='deleteElement()'] >> nth=0
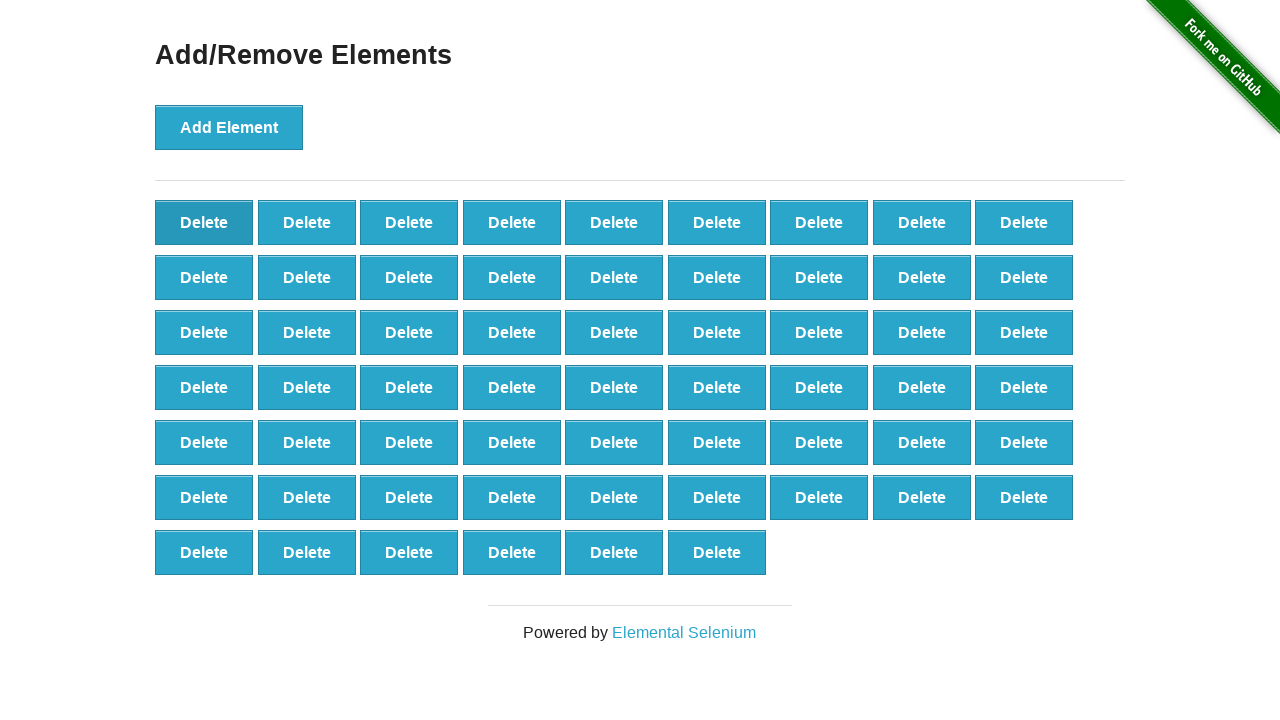

Clicked delete button (iteration 41/90) at (204, 222) on xpath=//*[@onclick='deleteElement()'] >> nth=0
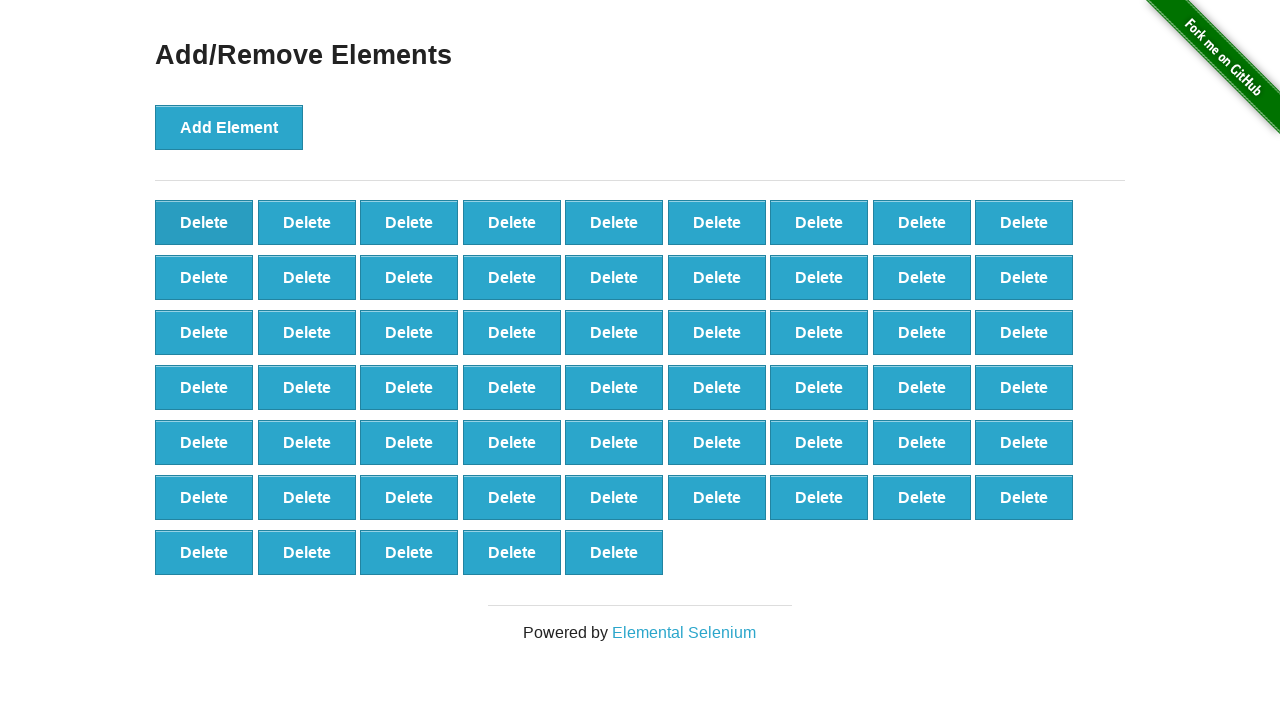

Clicked delete button (iteration 42/90) at (204, 222) on xpath=//*[@onclick='deleteElement()'] >> nth=0
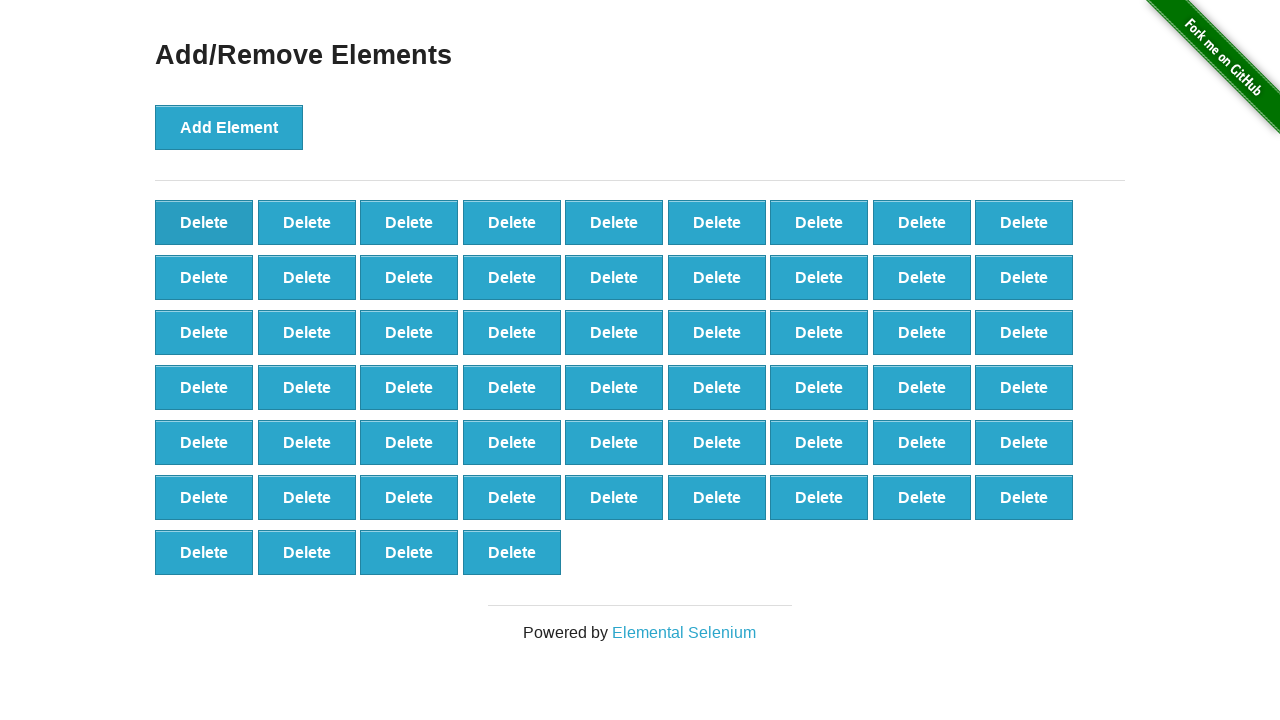

Clicked delete button (iteration 43/90) at (204, 222) on xpath=//*[@onclick='deleteElement()'] >> nth=0
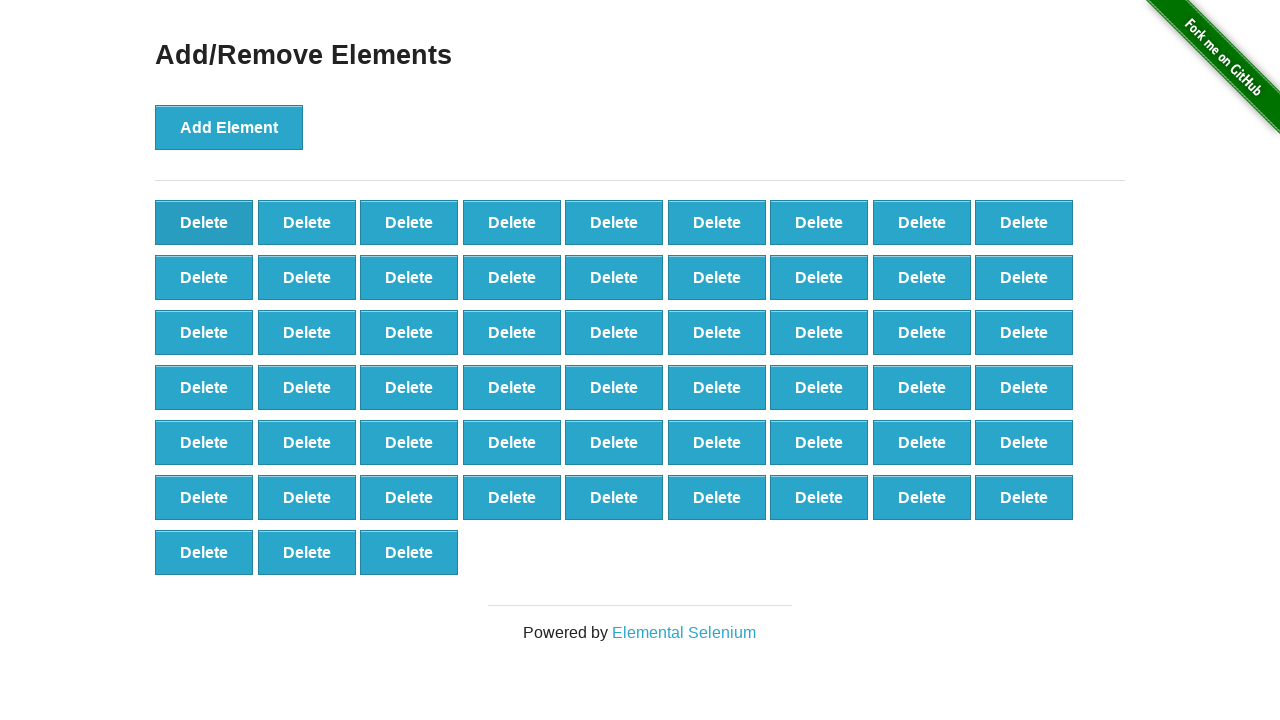

Clicked delete button (iteration 44/90) at (204, 222) on xpath=//*[@onclick='deleteElement()'] >> nth=0
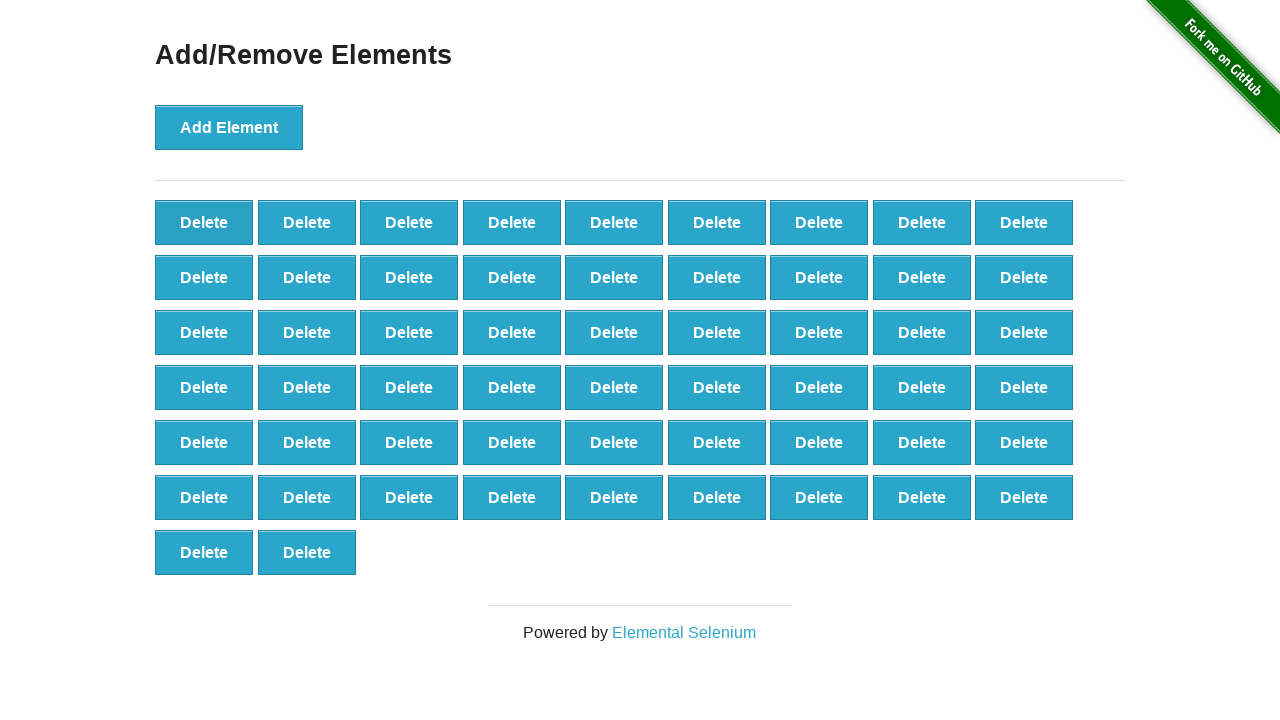

Clicked delete button (iteration 45/90) at (204, 222) on xpath=//*[@onclick='deleteElement()'] >> nth=0
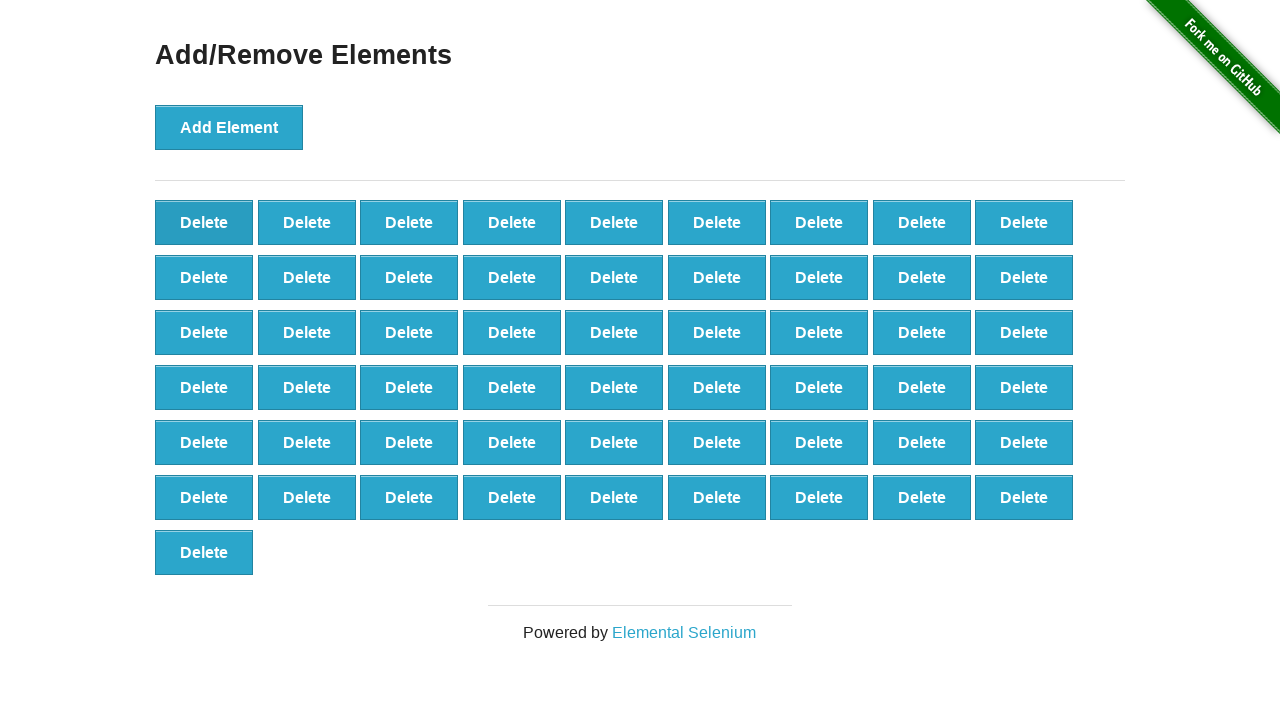

Clicked delete button (iteration 46/90) at (204, 222) on xpath=//*[@onclick='deleteElement()'] >> nth=0
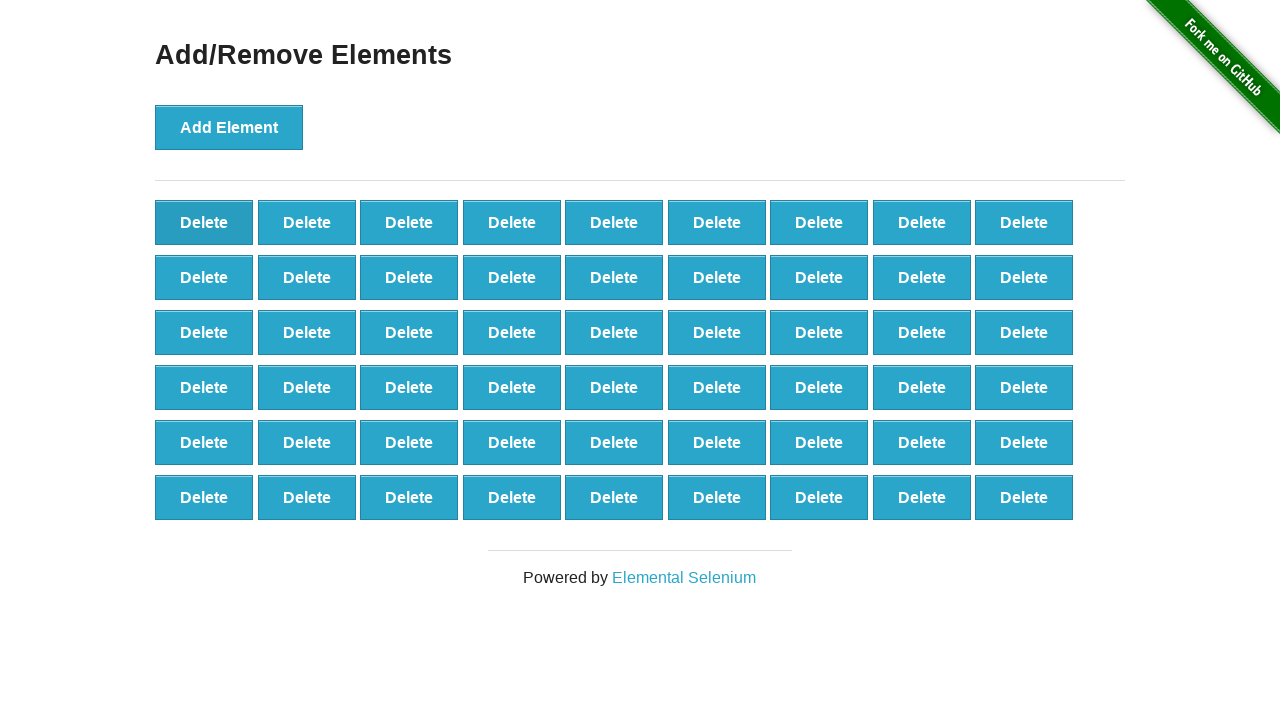

Clicked delete button (iteration 47/90) at (204, 222) on xpath=//*[@onclick='deleteElement()'] >> nth=0
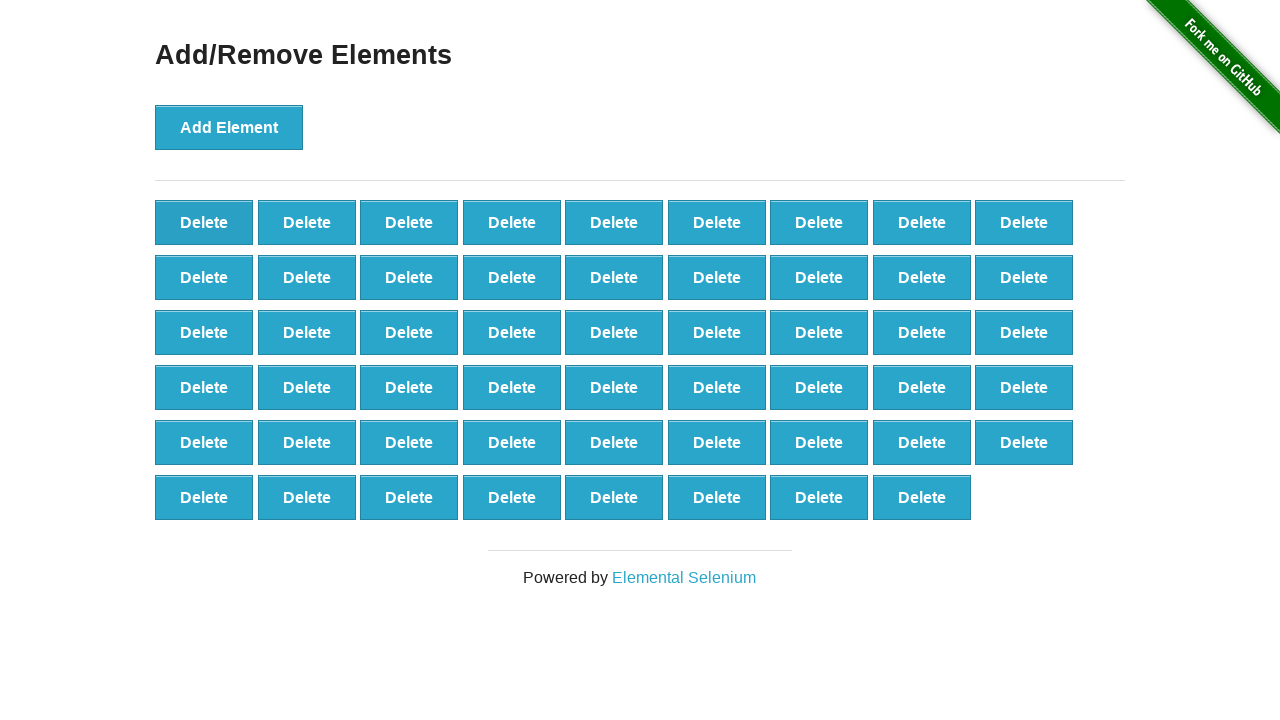

Clicked delete button (iteration 48/90) at (204, 222) on xpath=//*[@onclick='deleteElement()'] >> nth=0
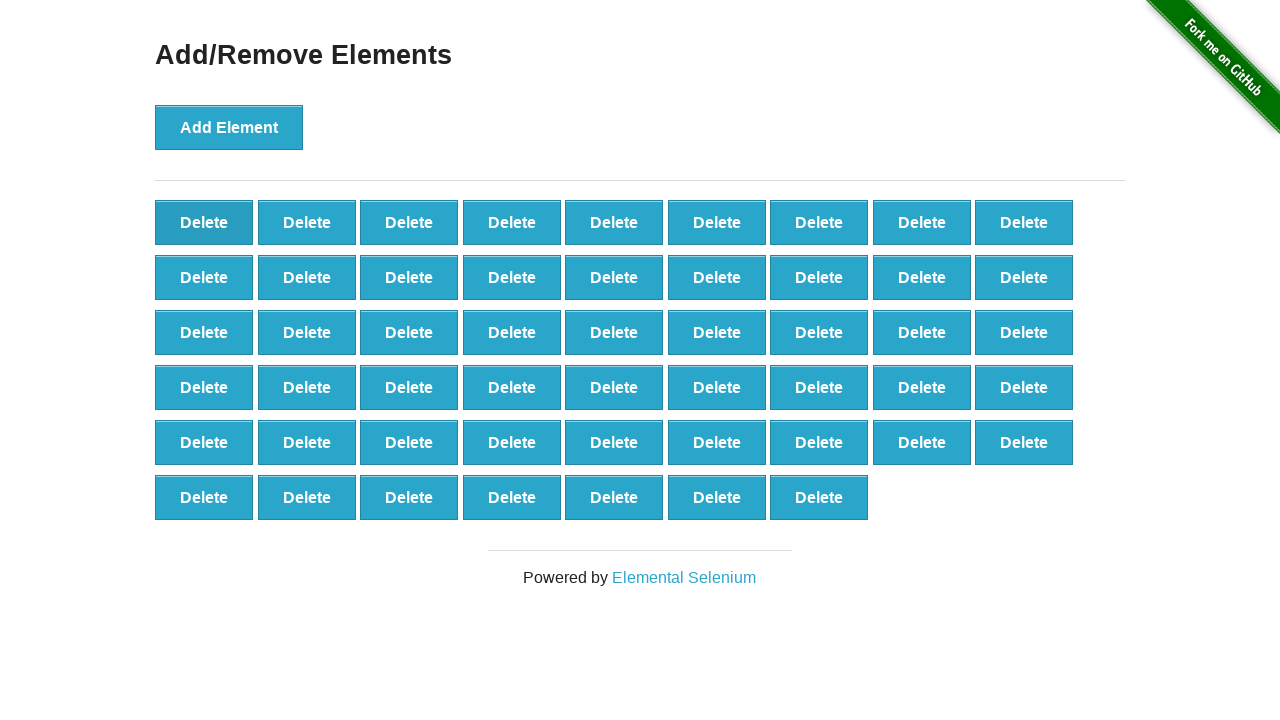

Clicked delete button (iteration 49/90) at (204, 222) on xpath=//*[@onclick='deleteElement()'] >> nth=0
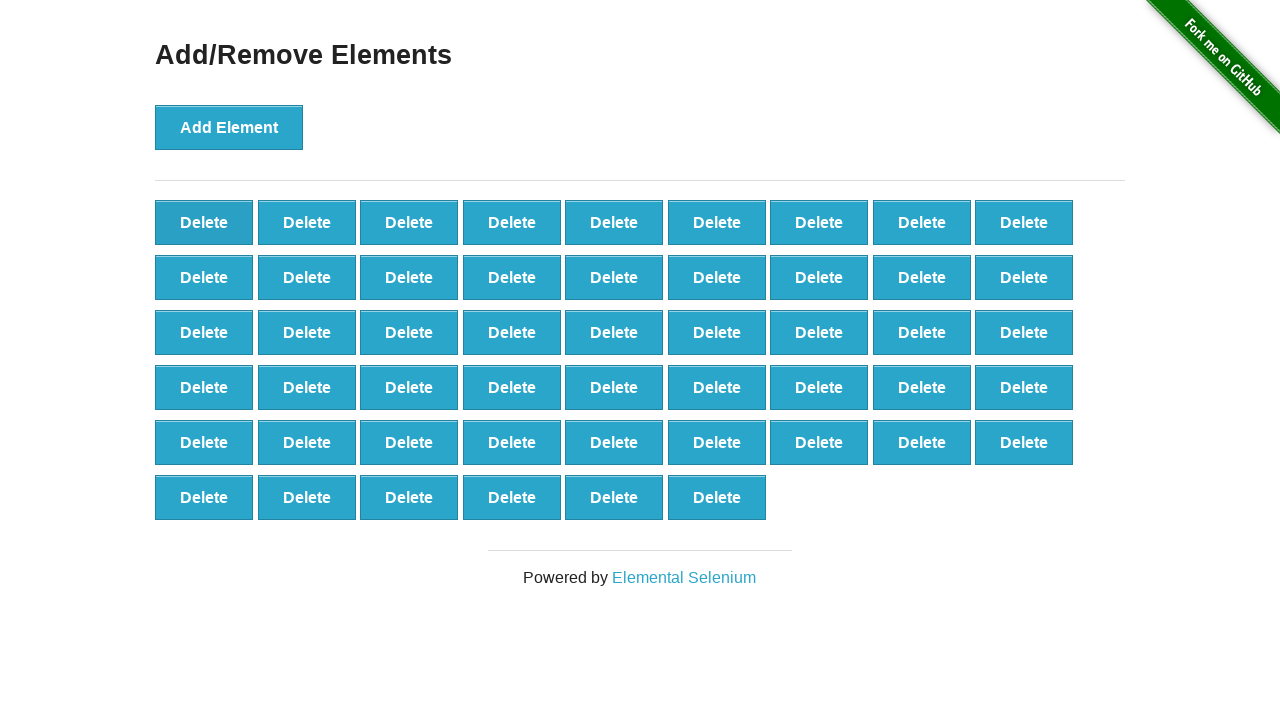

Clicked delete button (iteration 50/90) at (204, 222) on xpath=//*[@onclick='deleteElement()'] >> nth=0
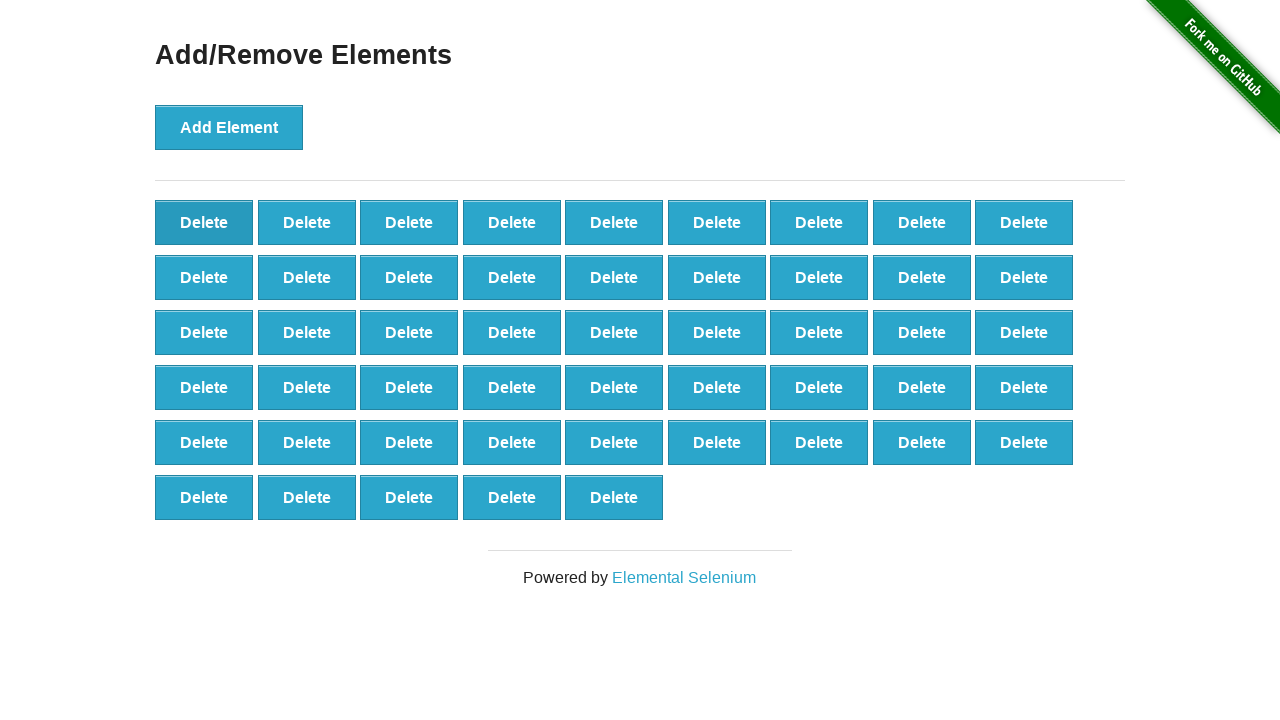

Clicked delete button (iteration 51/90) at (204, 222) on xpath=//*[@onclick='deleteElement()'] >> nth=0
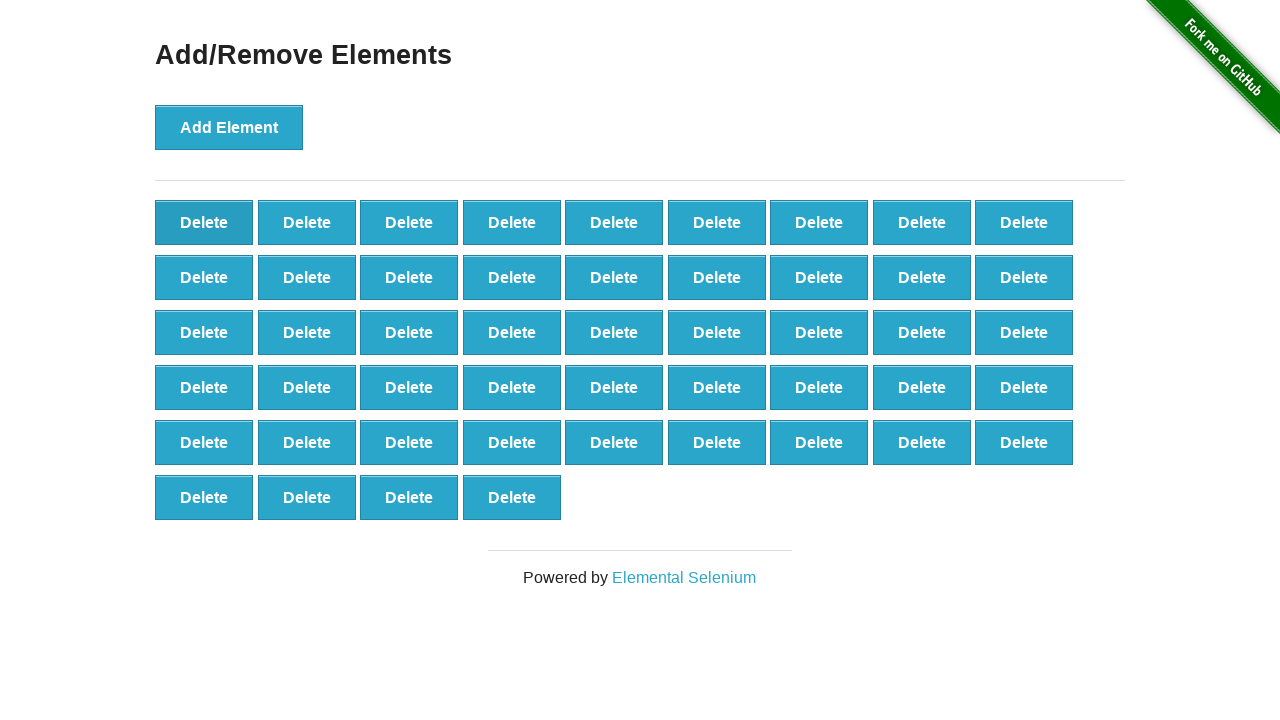

Clicked delete button (iteration 52/90) at (204, 222) on xpath=//*[@onclick='deleteElement()'] >> nth=0
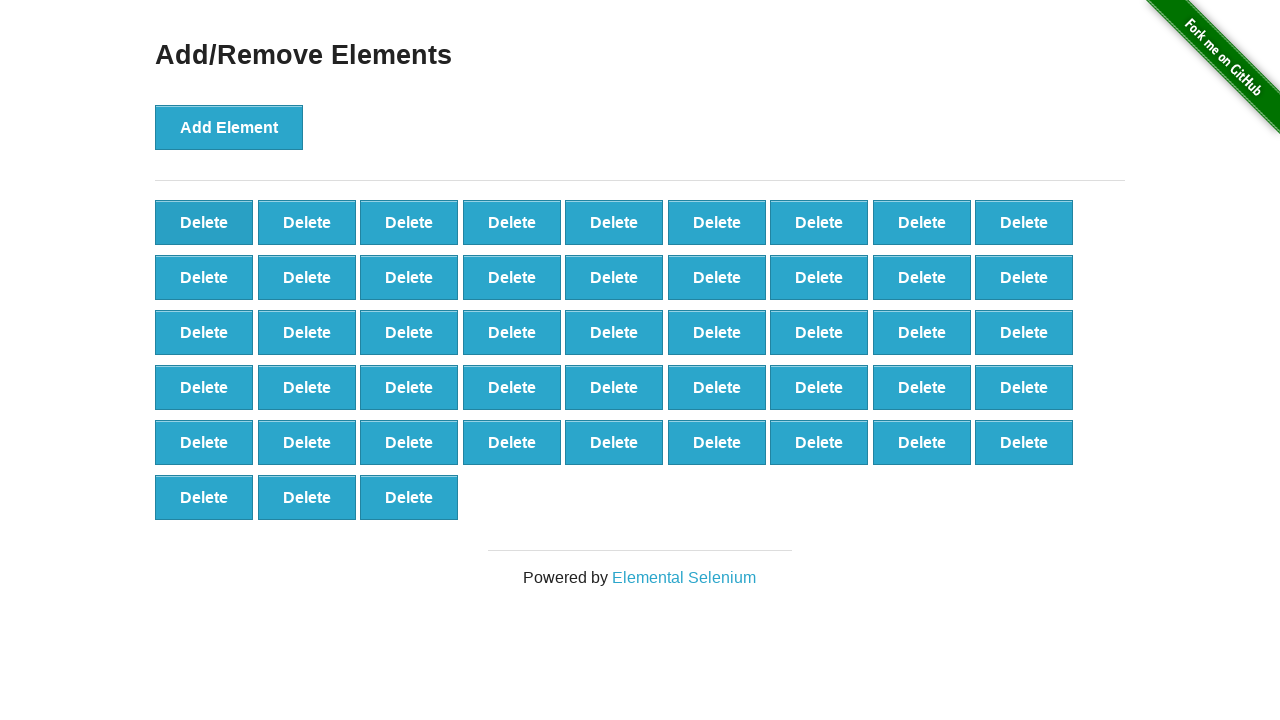

Clicked delete button (iteration 53/90) at (204, 222) on xpath=//*[@onclick='deleteElement()'] >> nth=0
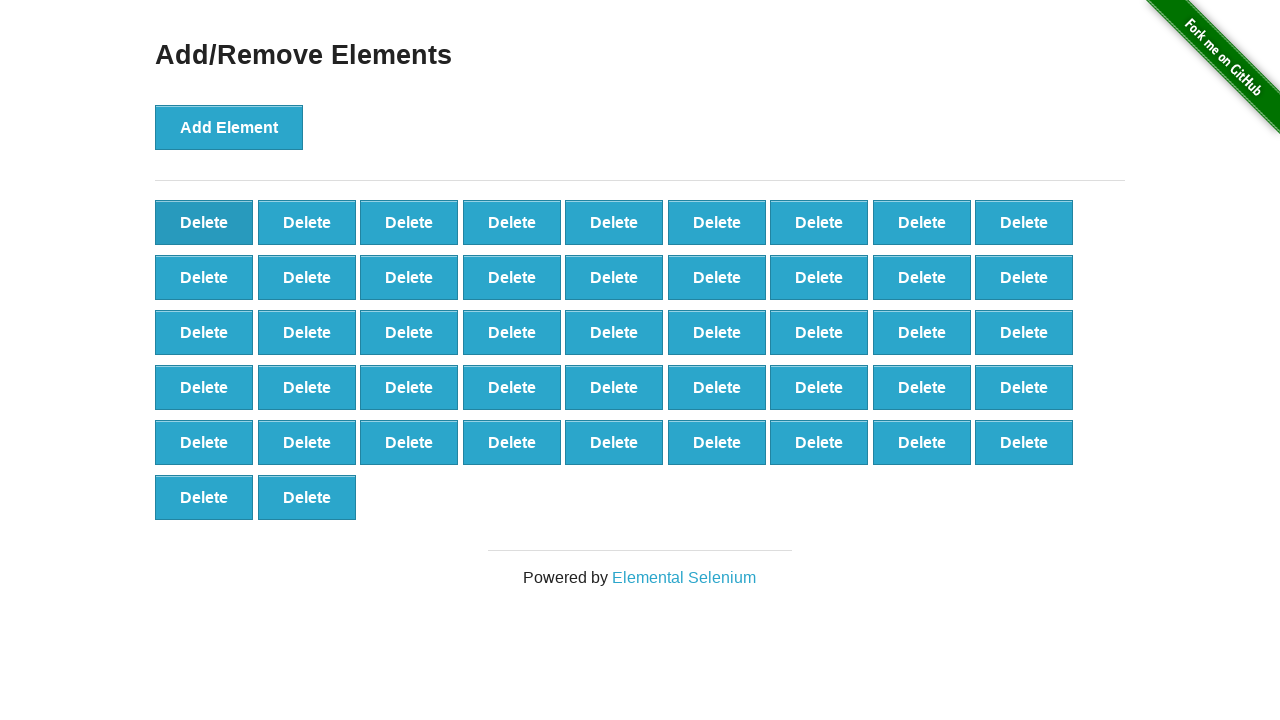

Clicked delete button (iteration 54/90) at (204, 222) on xpath=//*[@onclick='deleteElement()'] >> nth=0
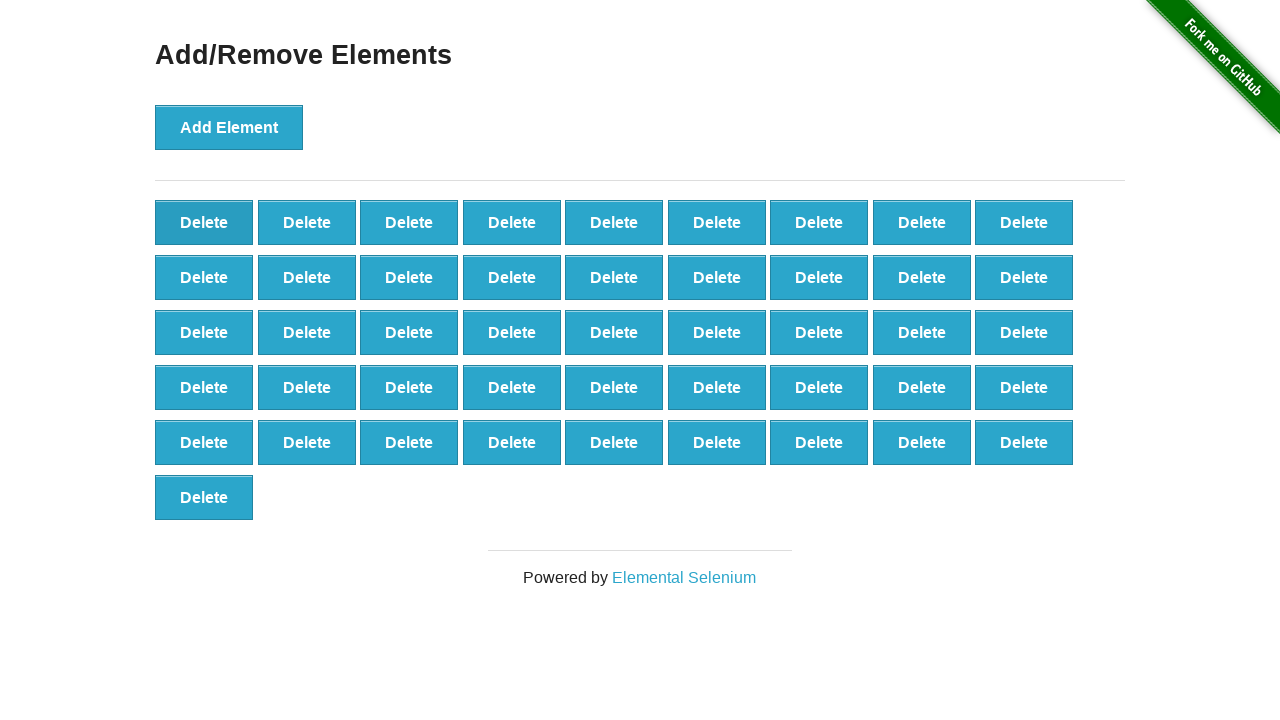

Clicked delete button (iteration 55/90) at (204, 222) on xpath=//*[@onclick='deleteElement()'] >> nth=0
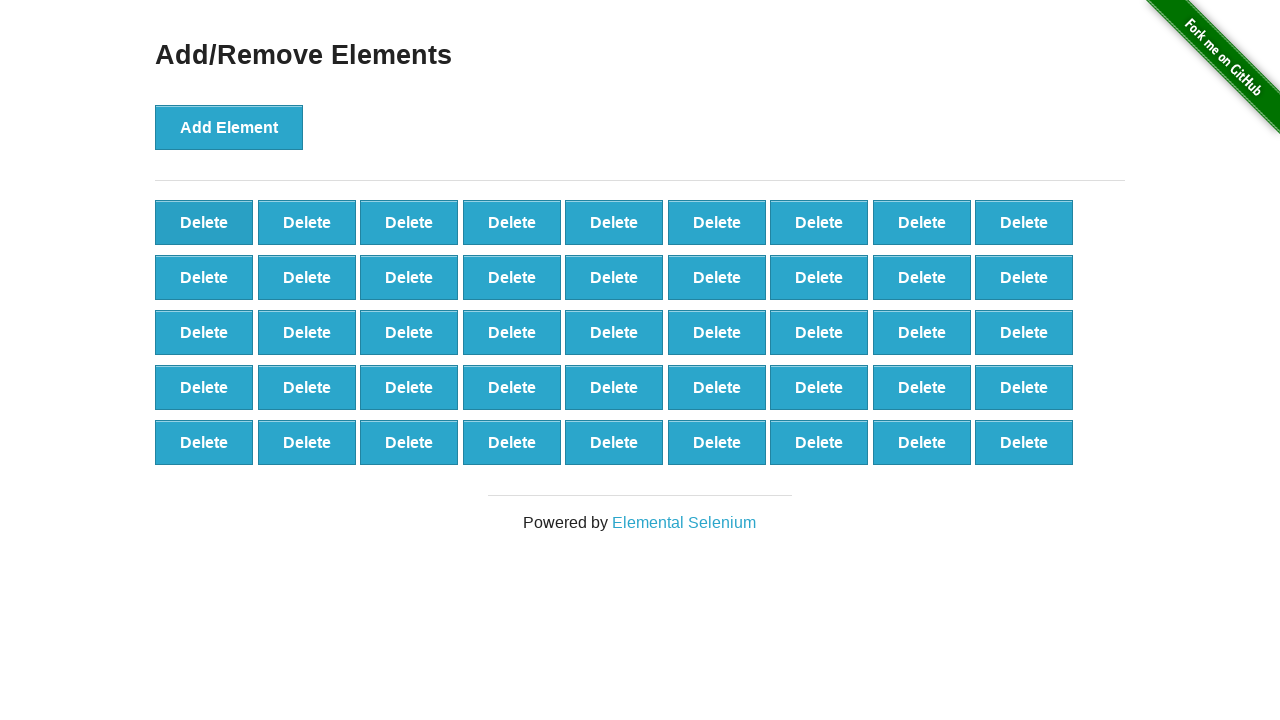

Clicked delete button (iteration 56/90) at (204, 222) on xpath=//*[@onclick='deleteElement()'] >> nth=0
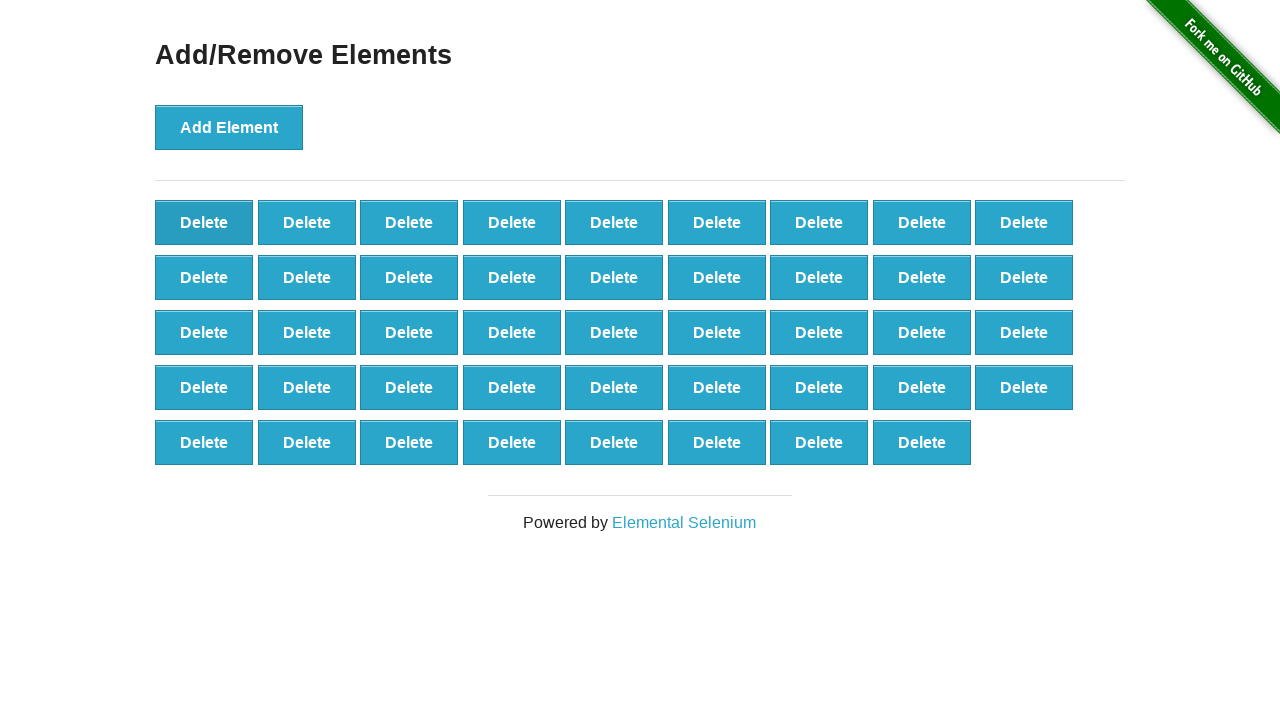

Clicked delete button (iteration 57/90) at (204, 222) on xpath=//*[@onclick='deleteElement()'] >> nth=0
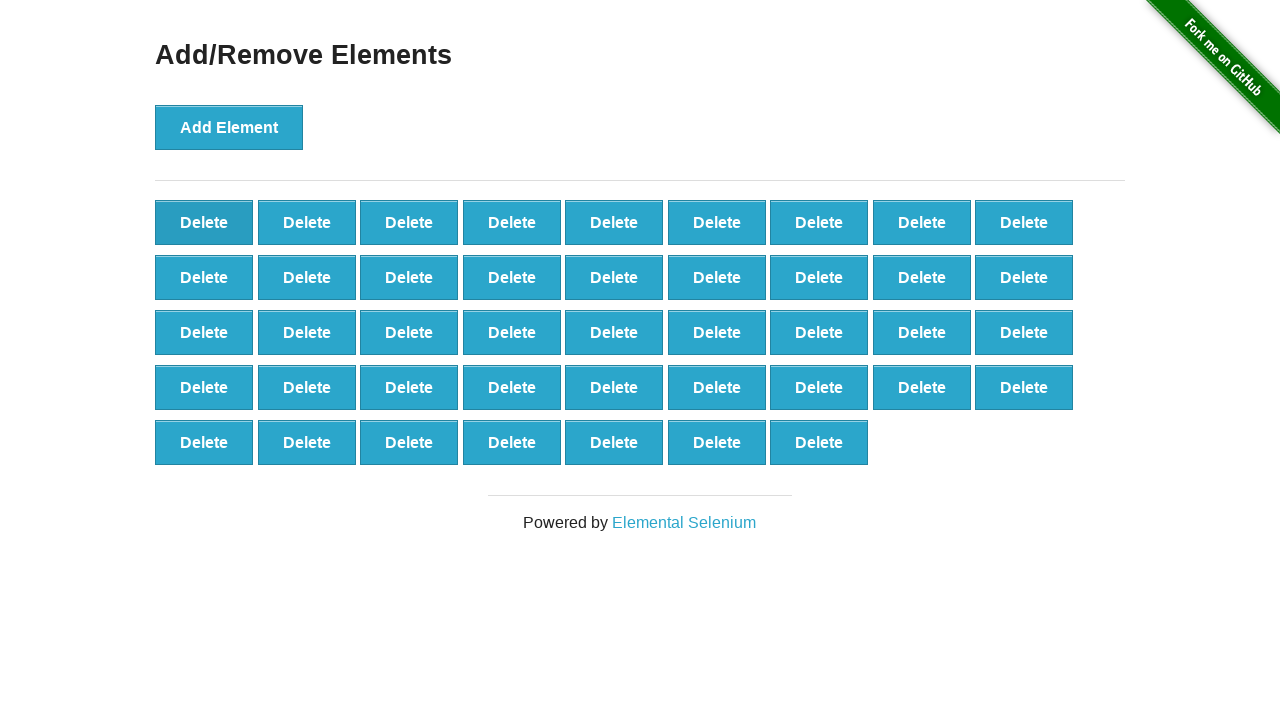

Clicked delete button (iteration 58/90) at (204, 222) on xpath=//*[@onclick='deleteElement()'] >> nth=0
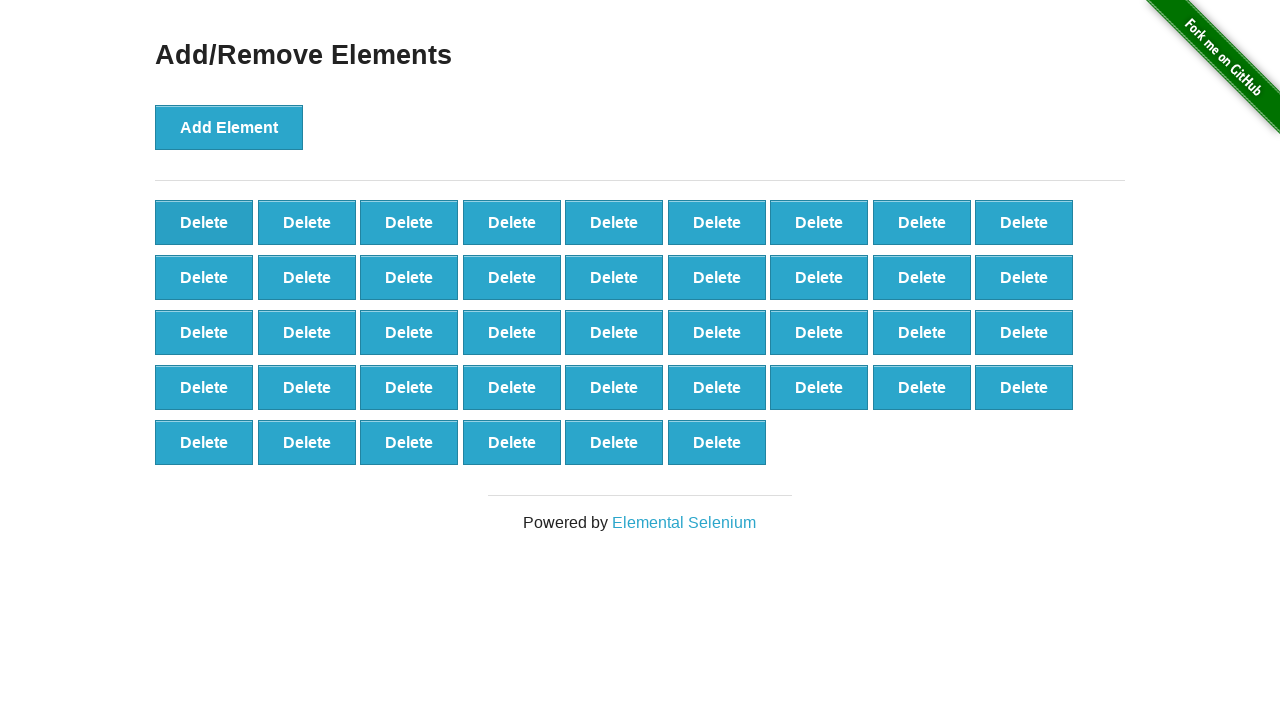

Clicked delete button (iteration 59/90) at (204, 222) on xpath=//*[@onclick='deleteElement()'] >> nth=0
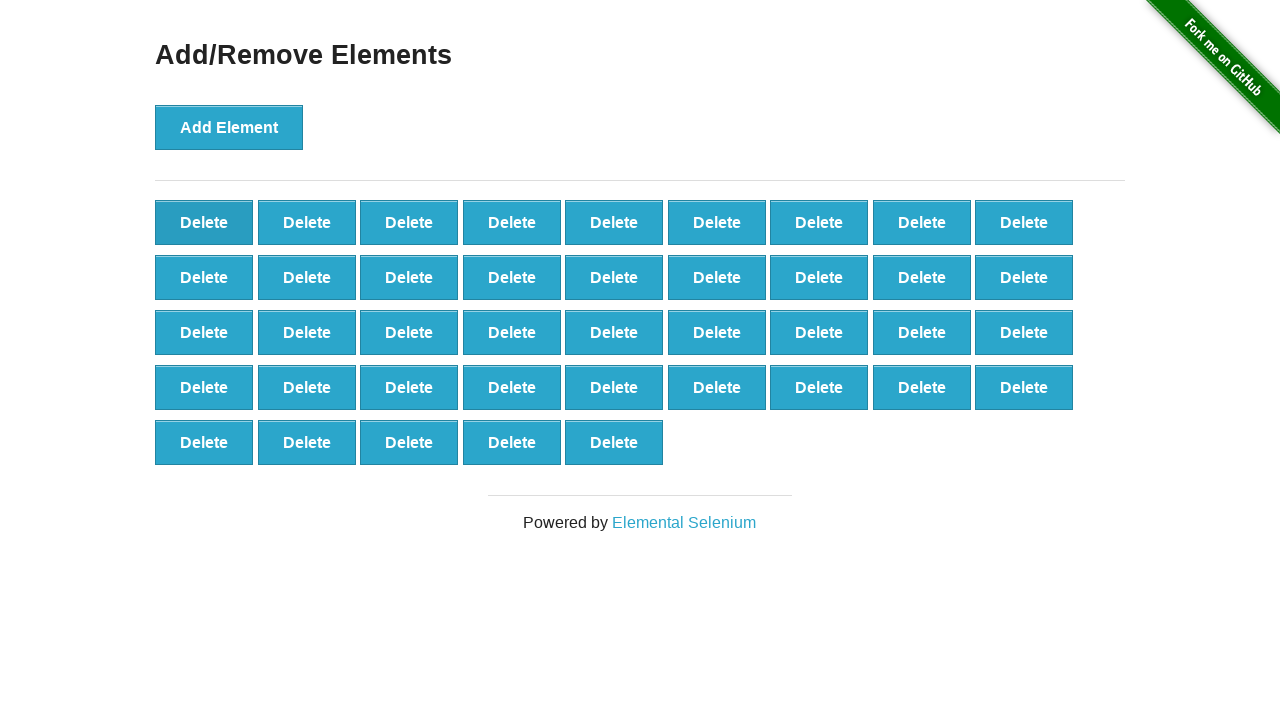

Clicked delete button (iteration 60/90) at (204, 222) on xpath=//*[@onclick='deleteElement()'] >> nth=0
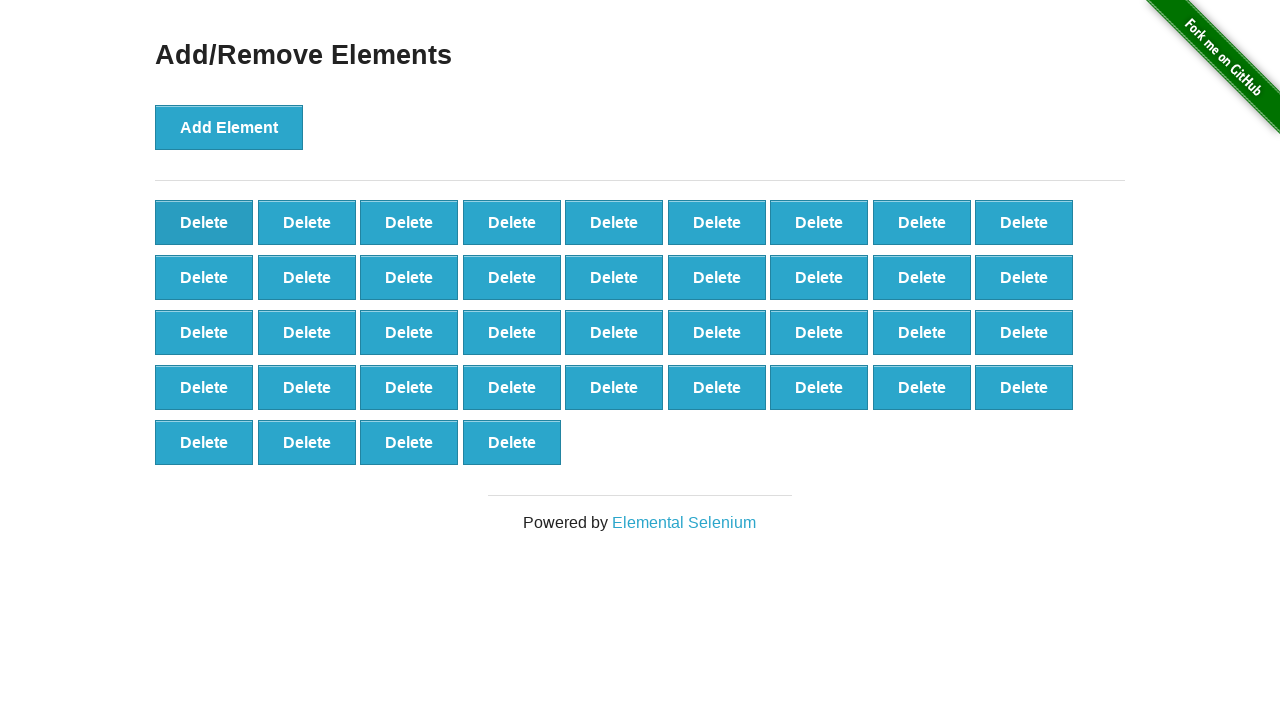

Clicked delete button (iteration 61/90) at (204, 222) on xpath=//*[@onclick='deleteElement()'] >> nth=0
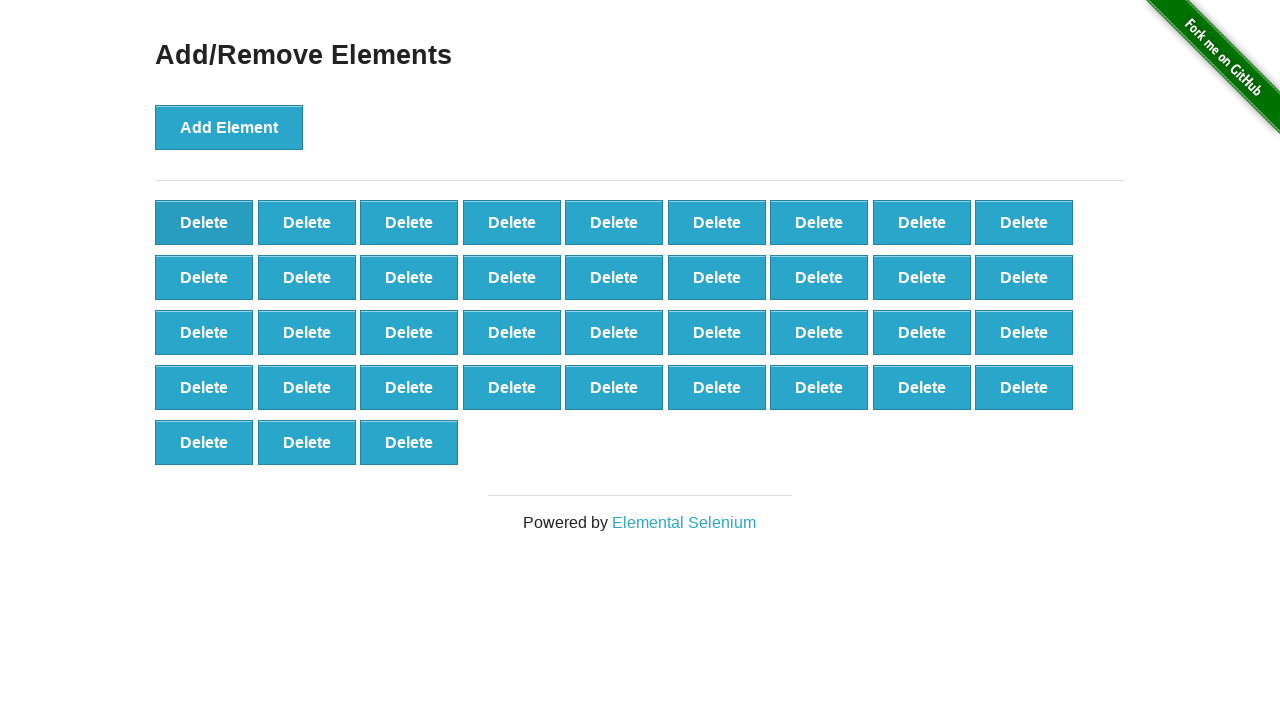

Clicked delete button (iteration 62/90) at (204, 222) on xpath=//*[@onclick='deleteElement()'] >> nth=0
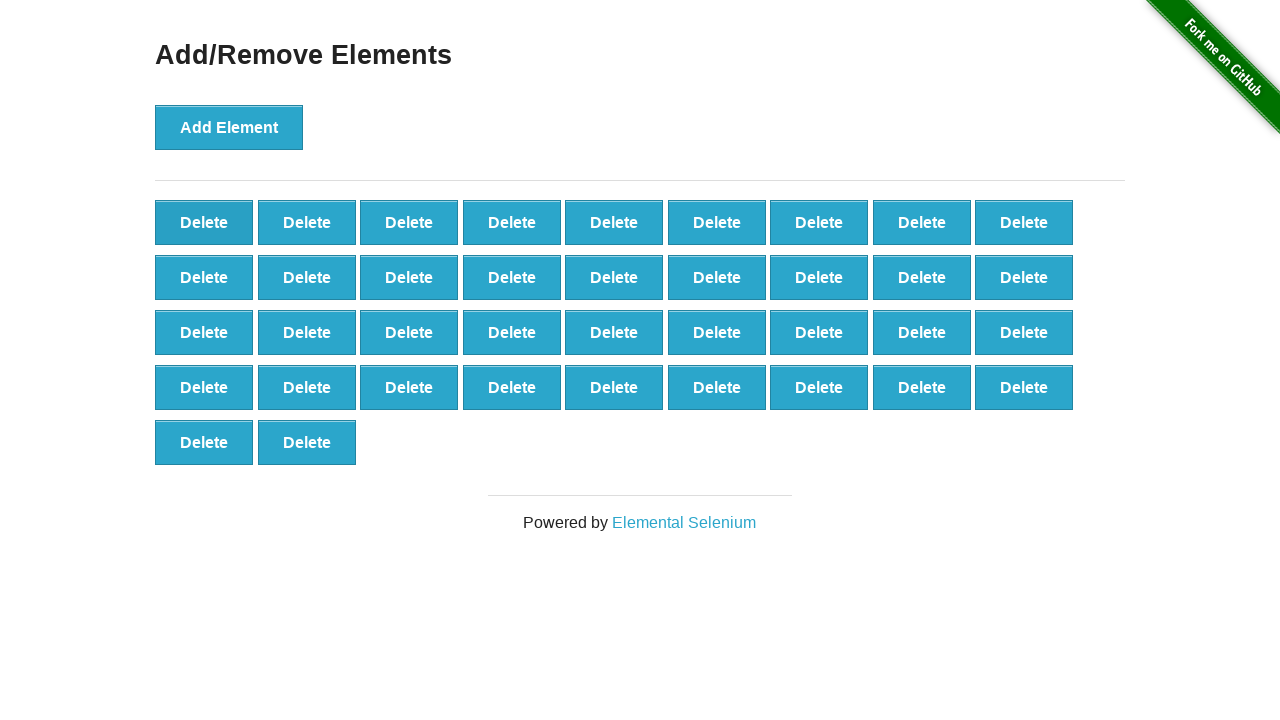

Clicked delete button (iteration 63/90) at (204, 222) on xpath=//*[@onclick='deleteElement()'] >> nth=0
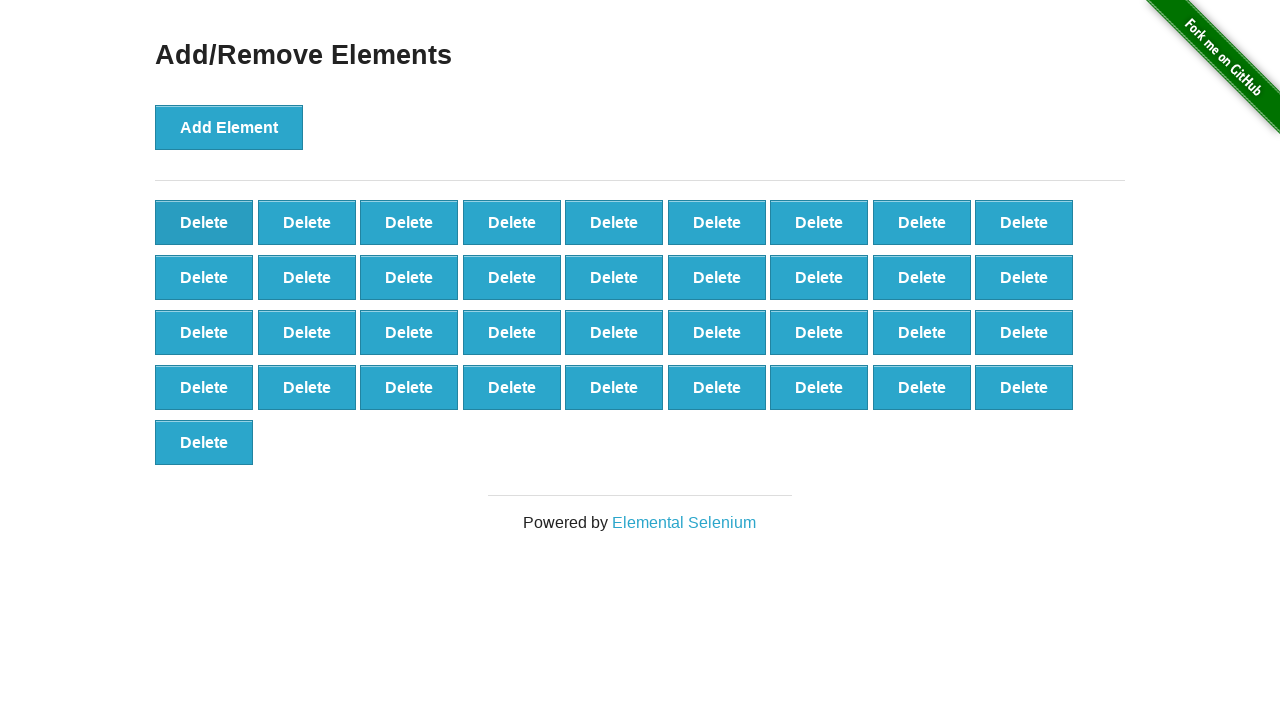

Clicked delete button (iteration 64/90) at (204, 222) on xpath=//*[@onclick='deleteElement()'] >> nth=0
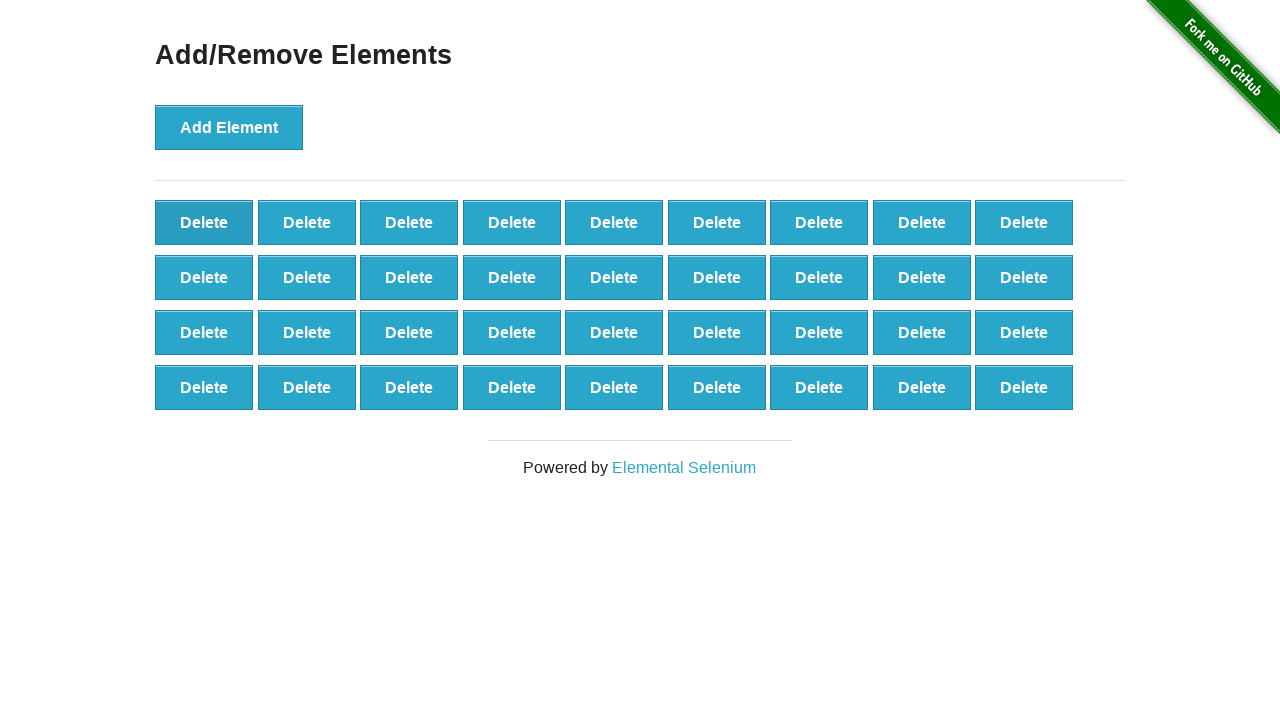

Clicked delete button (iteration 65/90) at (204, 222) on xpath=//*[@onclick='deleteElement()'] >> nth=0
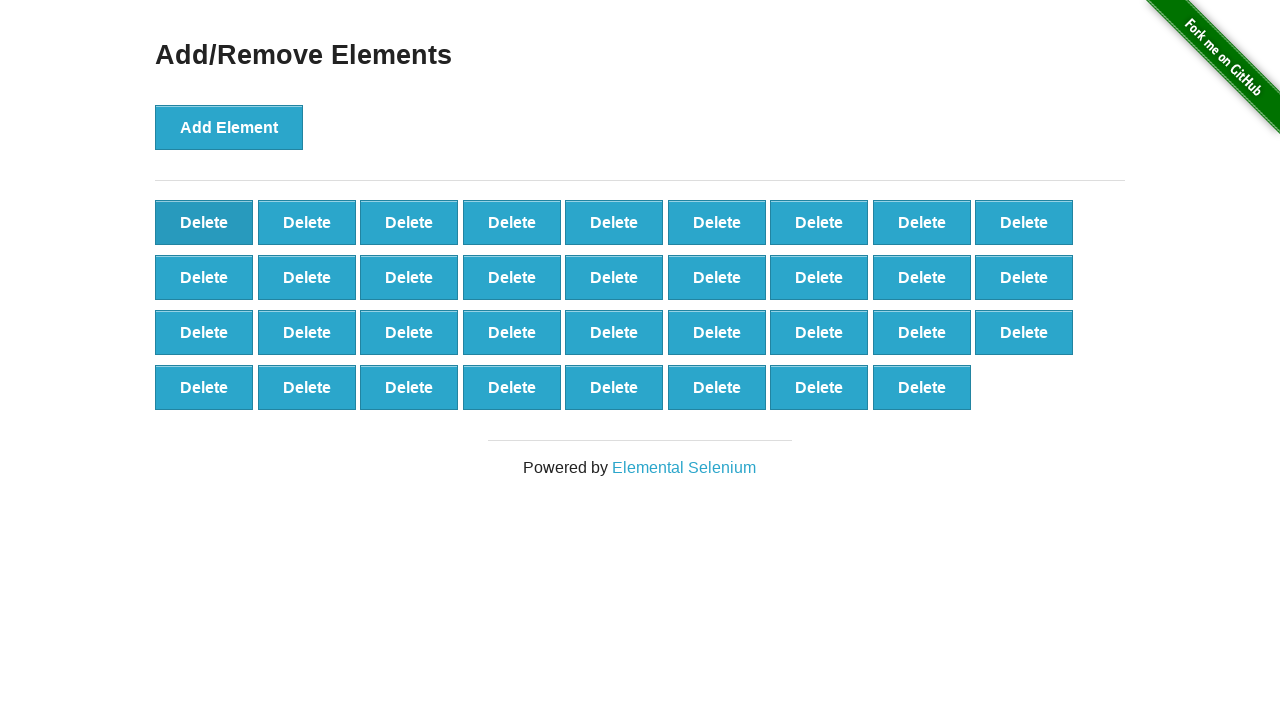

Clicked delete button (iteration 66/90) at (204, 222) on xpath=//*[@onclick='deleteElement()'] >> nth=0
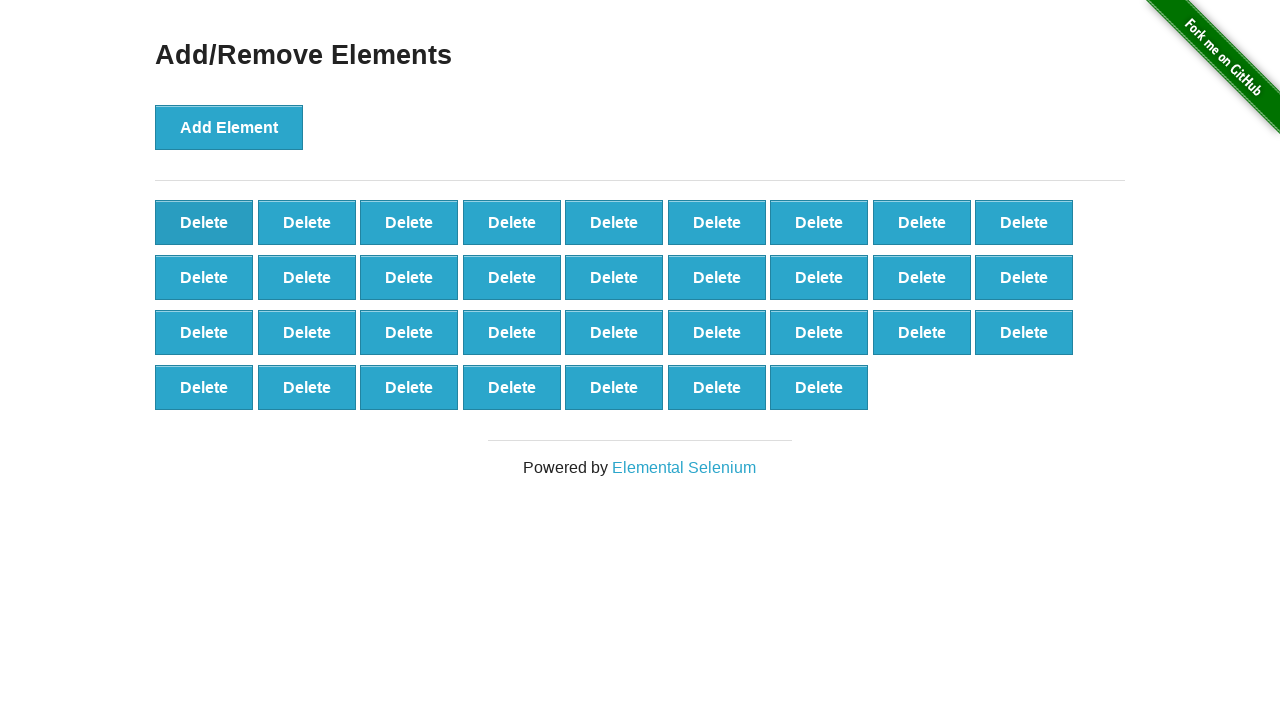

Clicked delete button (iteration 67/90) at (204, 222) on xpath=//*[@onclick='deleteElement()'] >> nth=0
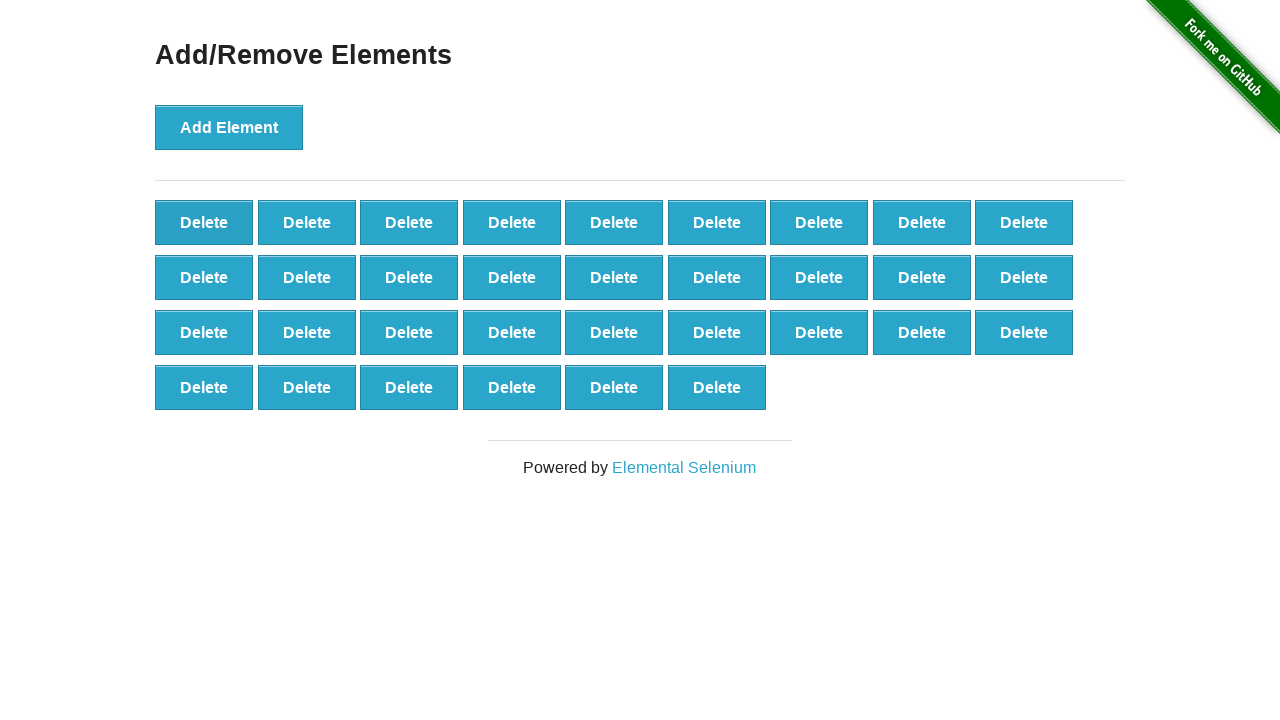

Clicked delete button (iteration 68/90) at (204, 222) on xpath=//*[@onclick='deleteElement()'] >> nth=0
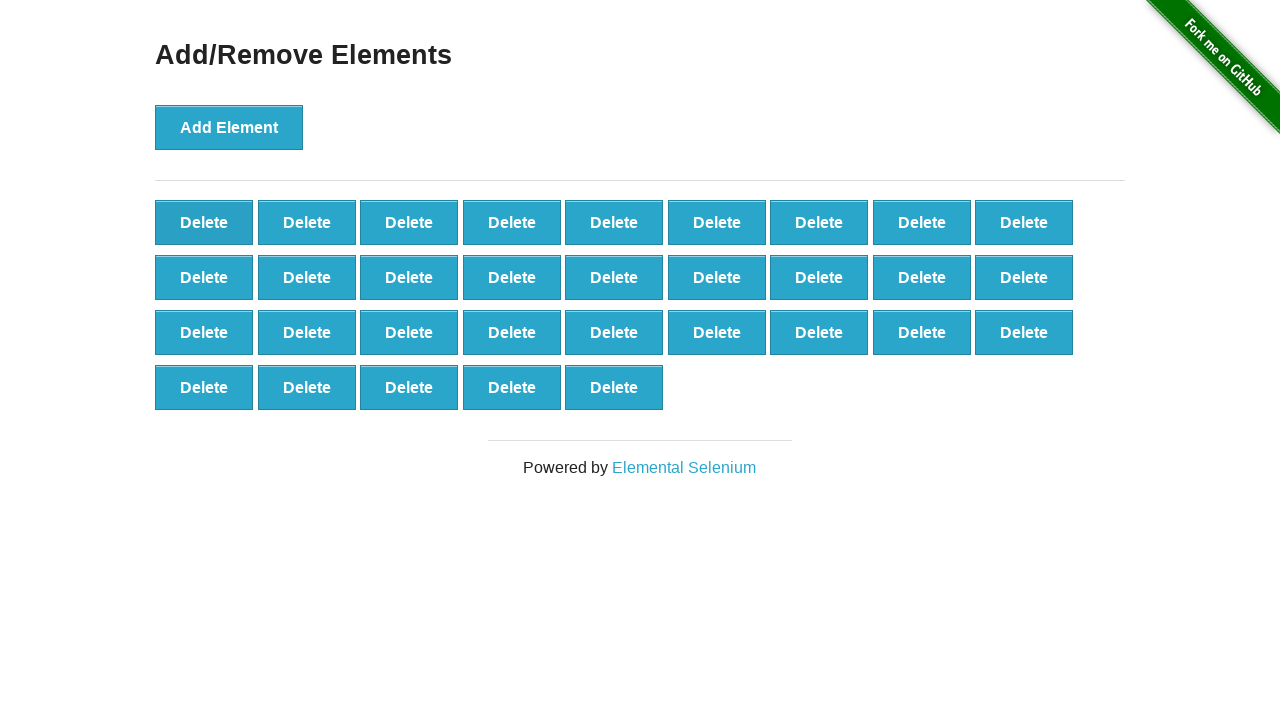

Clicked delete button (iteration 69/90) at (204, 222) on xpath=//*[@onclick='deleteElement()'] >> nth=0
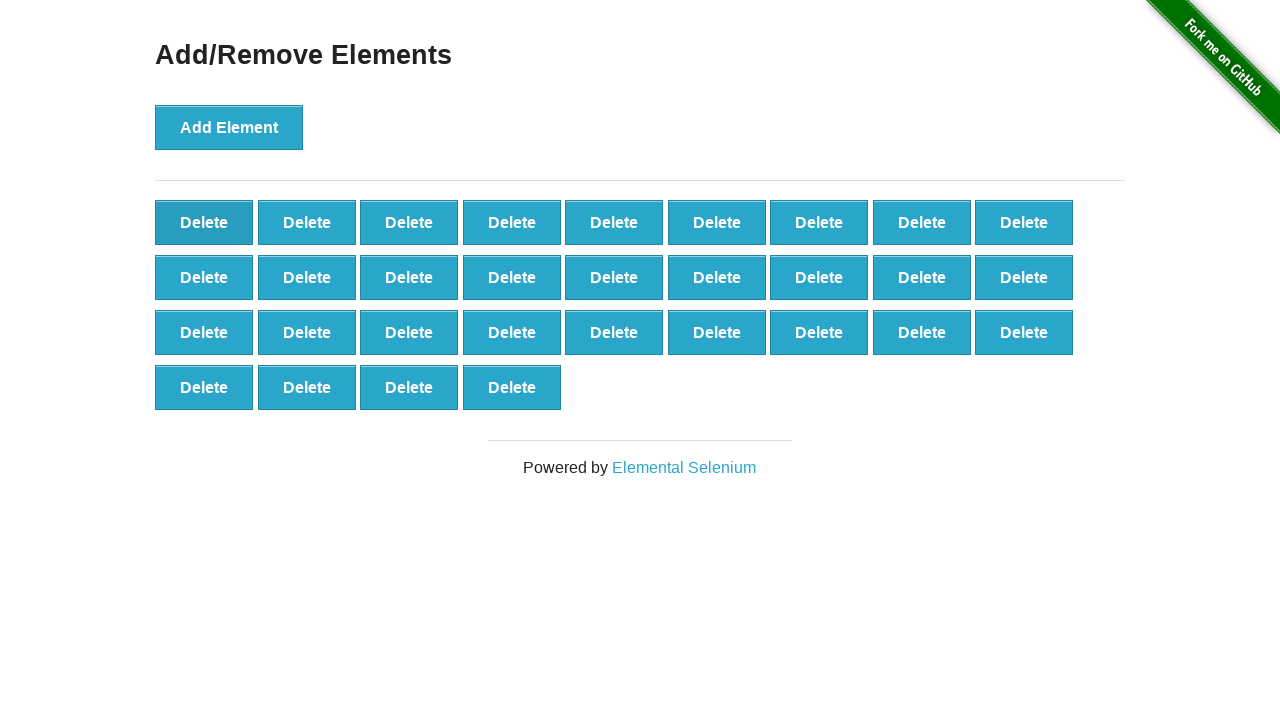

Clicked delete button (iteration 70/90) at (204, 222) on xpath=//*[@onclick='deleteElement()'] >> nth=0
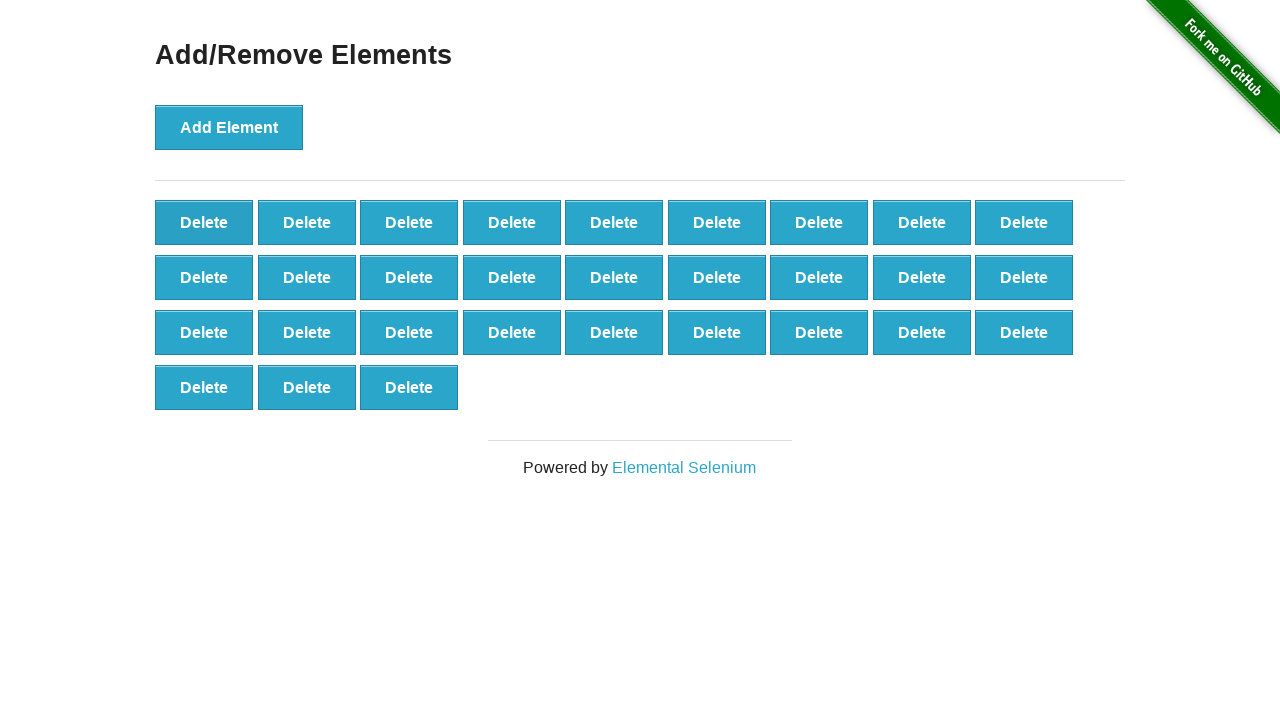

Clicked delete button (iteration 71/90) at (204, 222) on xpath=//*[@onclick='deleteElement()'] >> nth=0
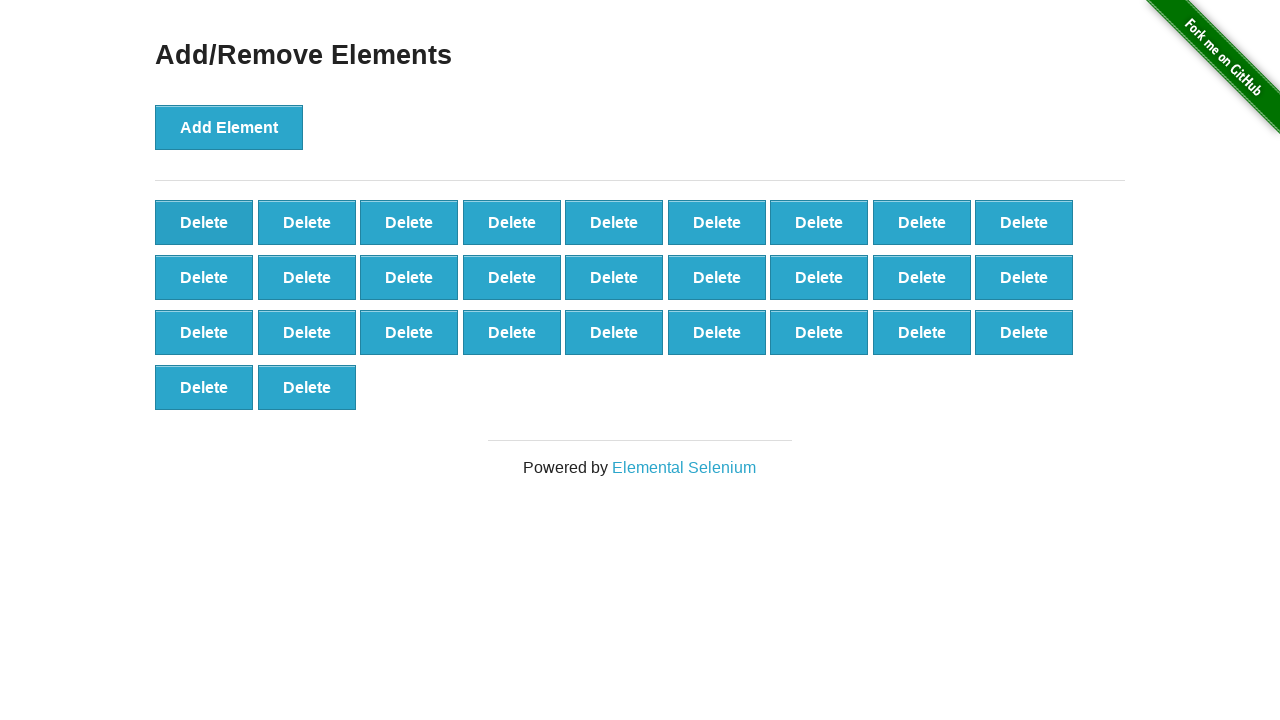

Clicked delete button (iteration 72/90) at (204, 222) on xpath=//*[@onclick='deleteElement()'] >> nth=0
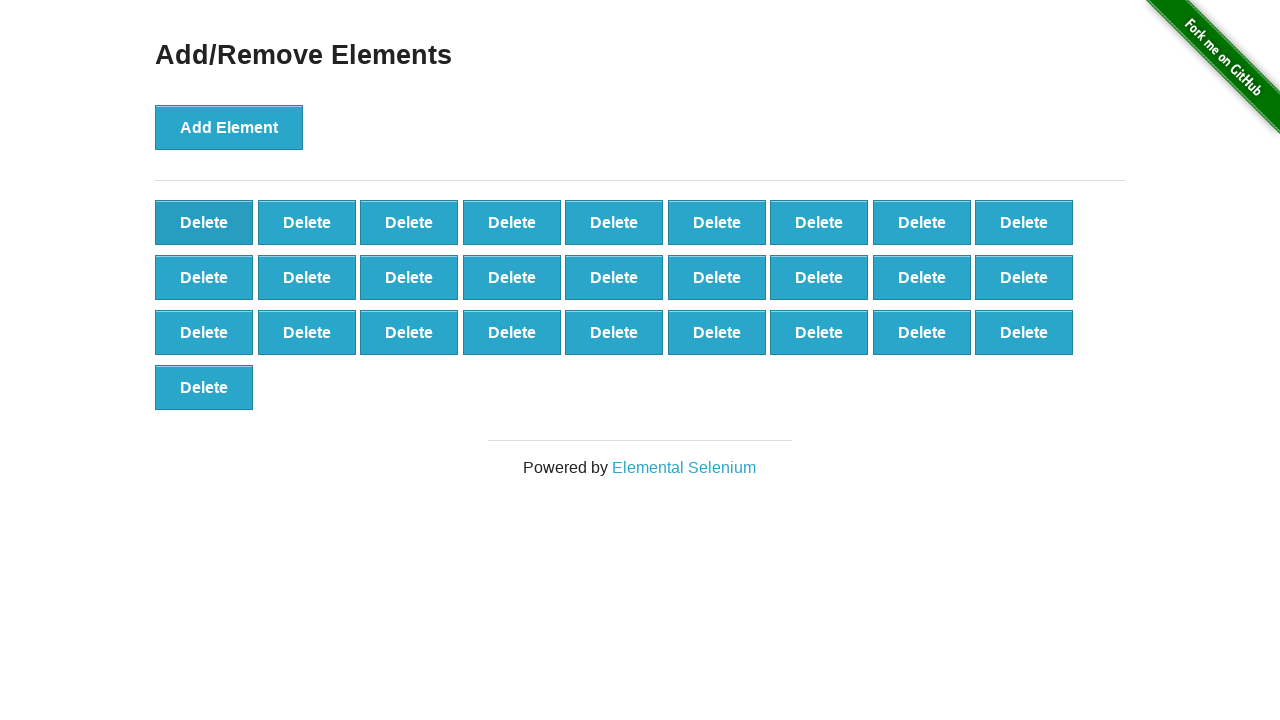

Clicked delete button (iteration 73/90) at (204, 222) on xpath=//*[@onclick='deleteElement()'] >> nth=0
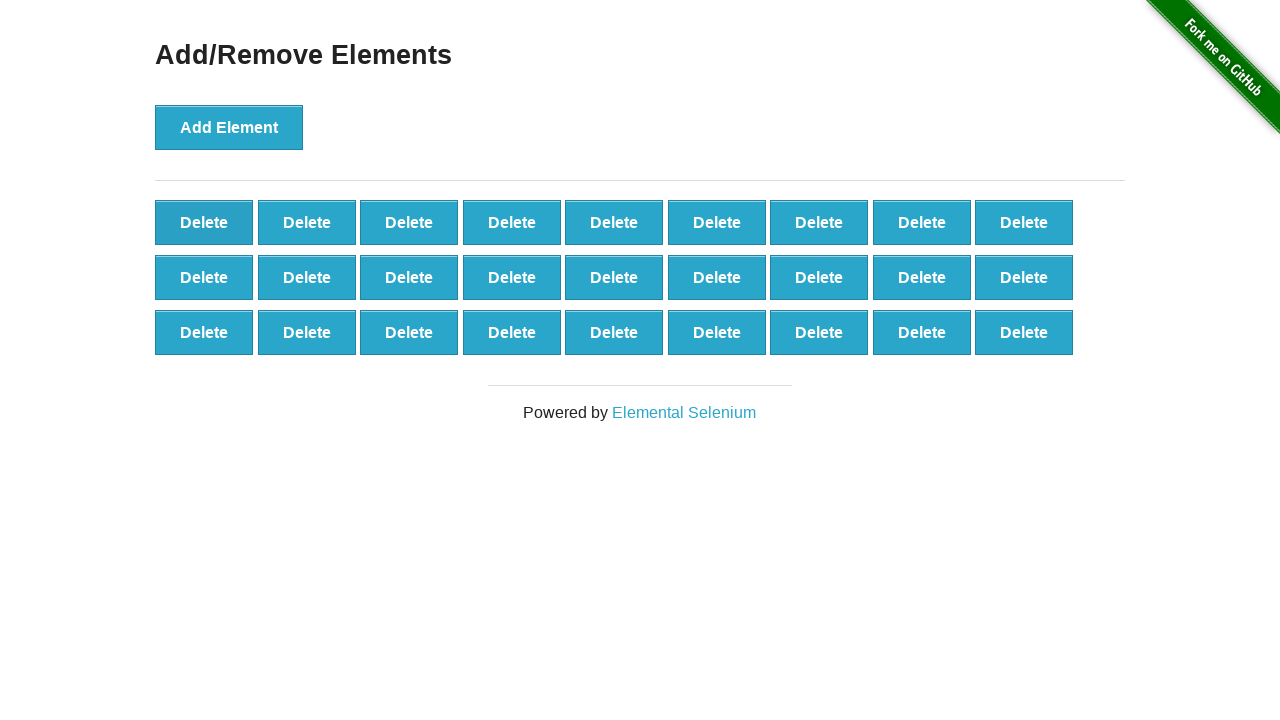

Clicked delete button (iteration 74/90) at (204, 222) on xpath=//*[@onclick='deleteElement()'] >> nth=0
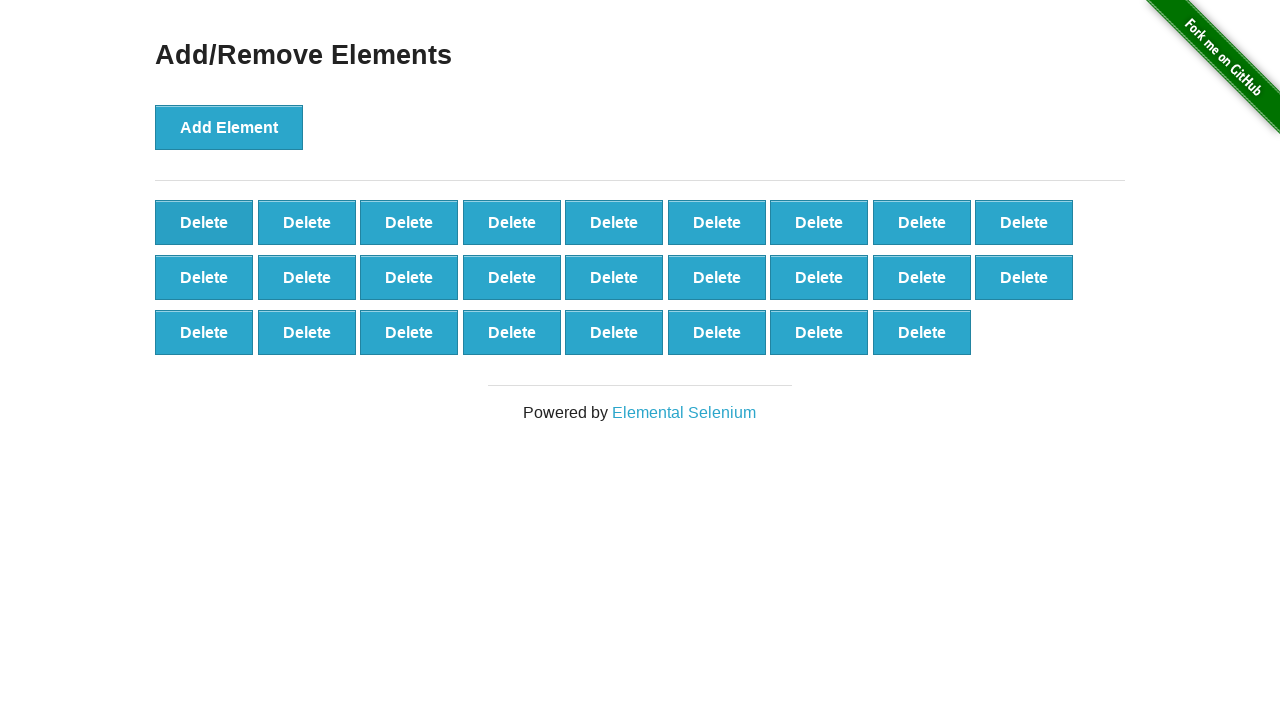

Clicked delete button (iteration 75/90) at (204, 222) on xpath=//*[@onclick='deleteElement()'] >> nth=0
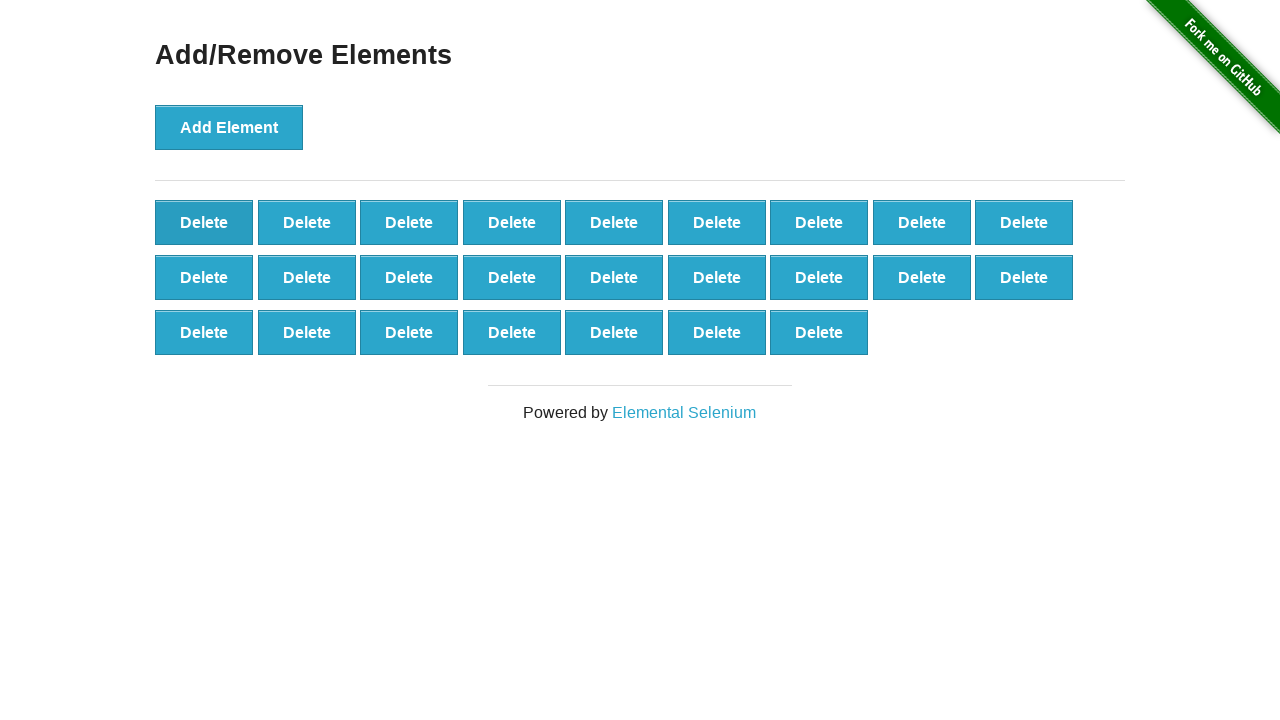

Clicked delete button (iteration 76/90) at (204, 222) on xpath=//*[@onclick='deleteElement()'] >> nth=0
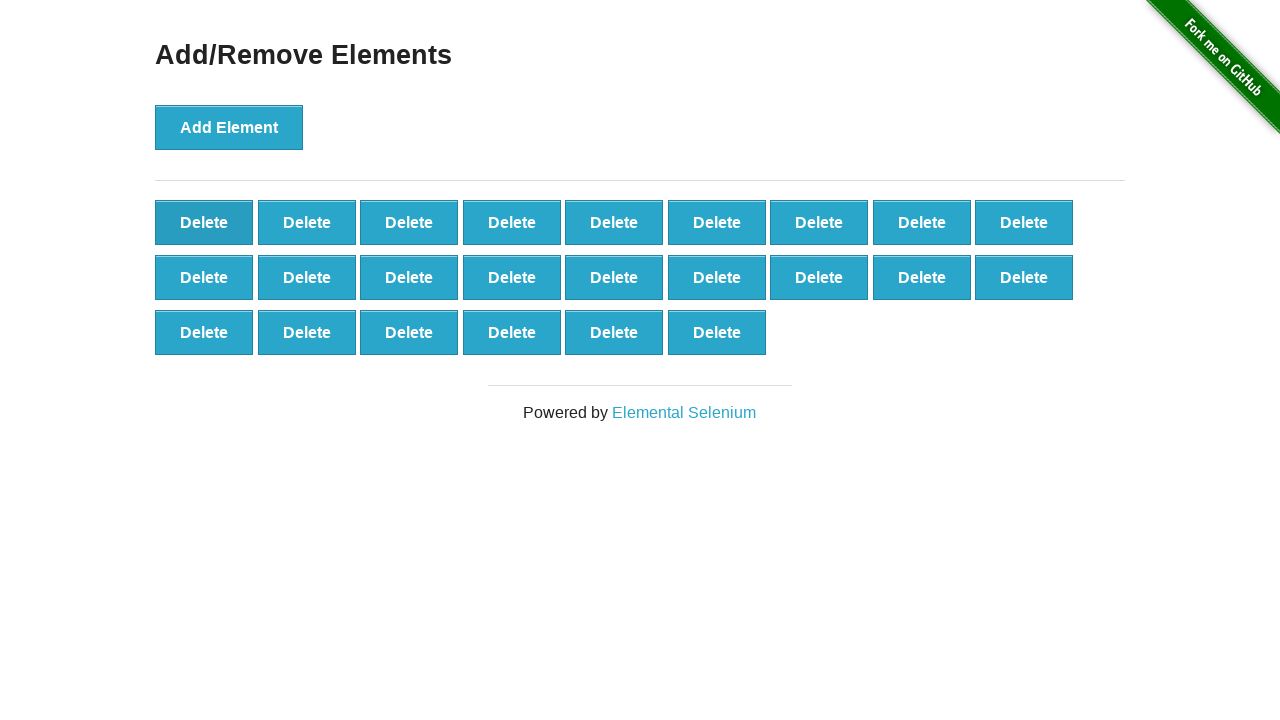

Clicked delete button (iteration 77/90) at (204, 222) on xpath=//*[@onclick='deleteElement()'] >> nth=0
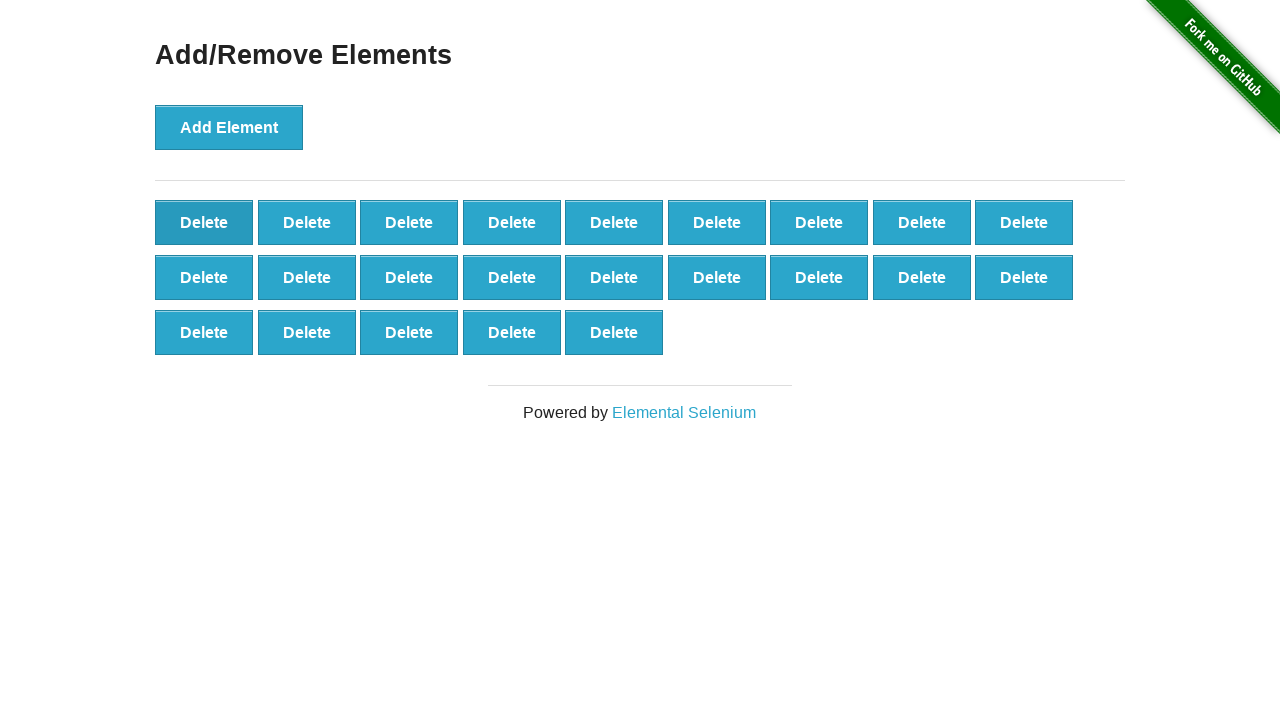

Clicked delete button (iteration 78/90) at (204, 222) on xpath=//*[@onclick='deleteElement()'] >> nth=0
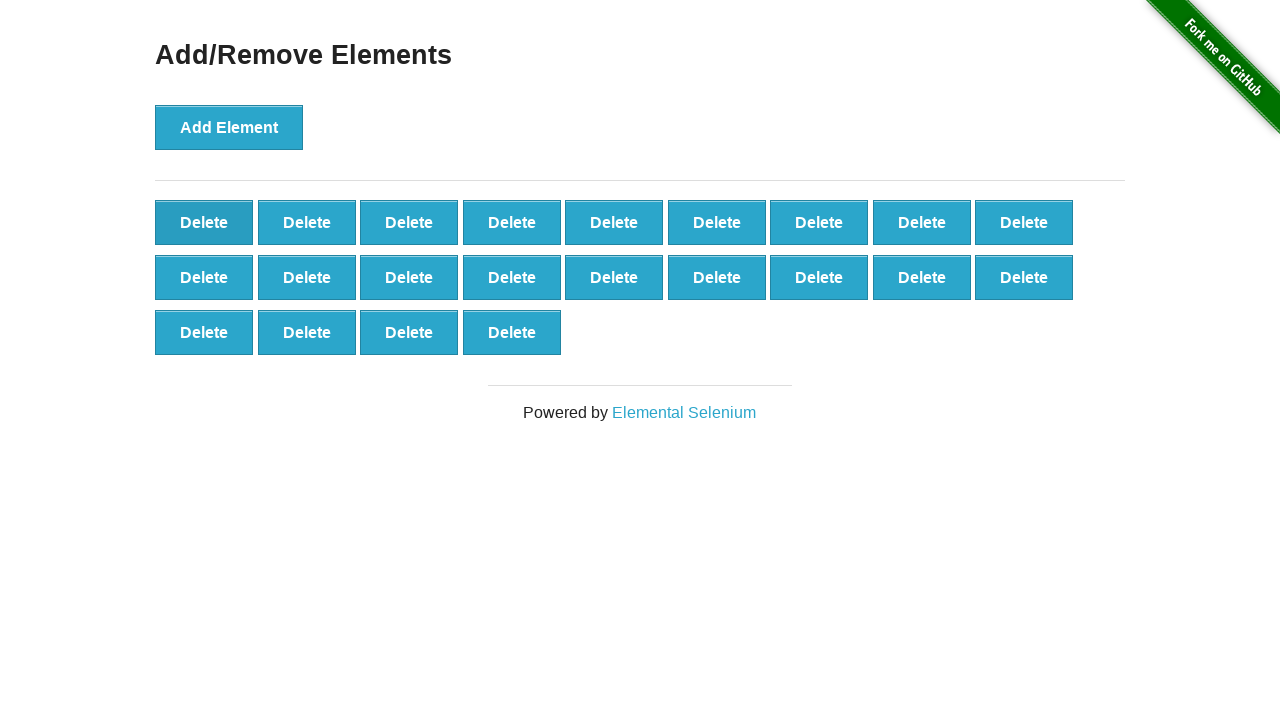

Clicked delete button (iteration 79/90) at (204, 222) on xpath=//*[@onclick='deleteElement()'] >> nth=0
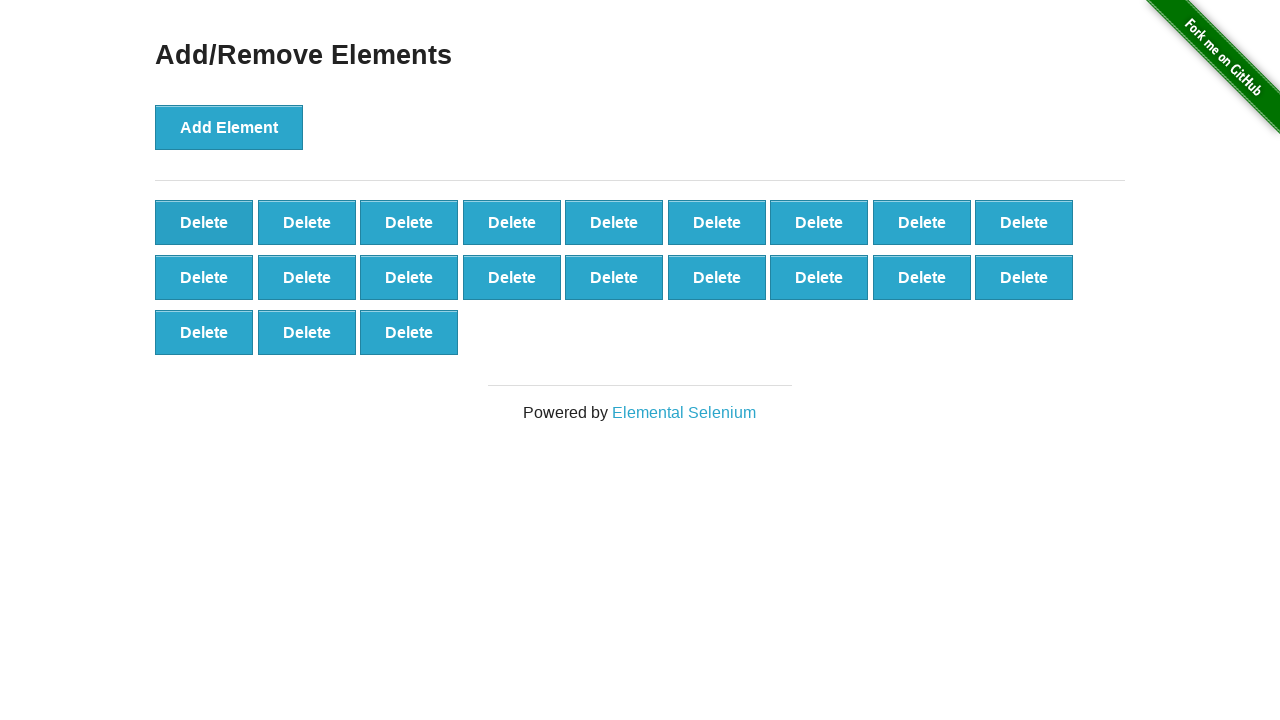

Clicked delete button (iteration 80/90) at (204, 222) on xpath=//*[@onclick='deleteElement()'] >> nth=0
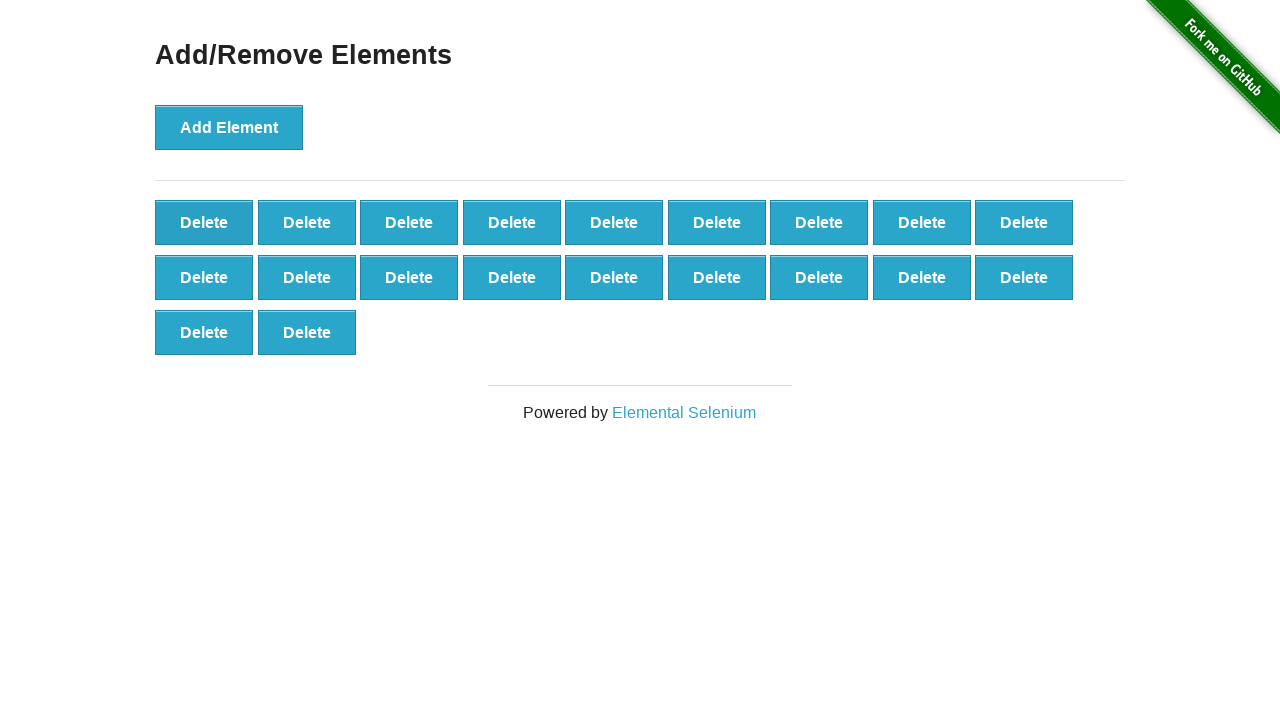

Clicked delete button (iteration 81/90) at (204, 222) on xpath=//*[@onclick='deleteElement()'] >> nth=0
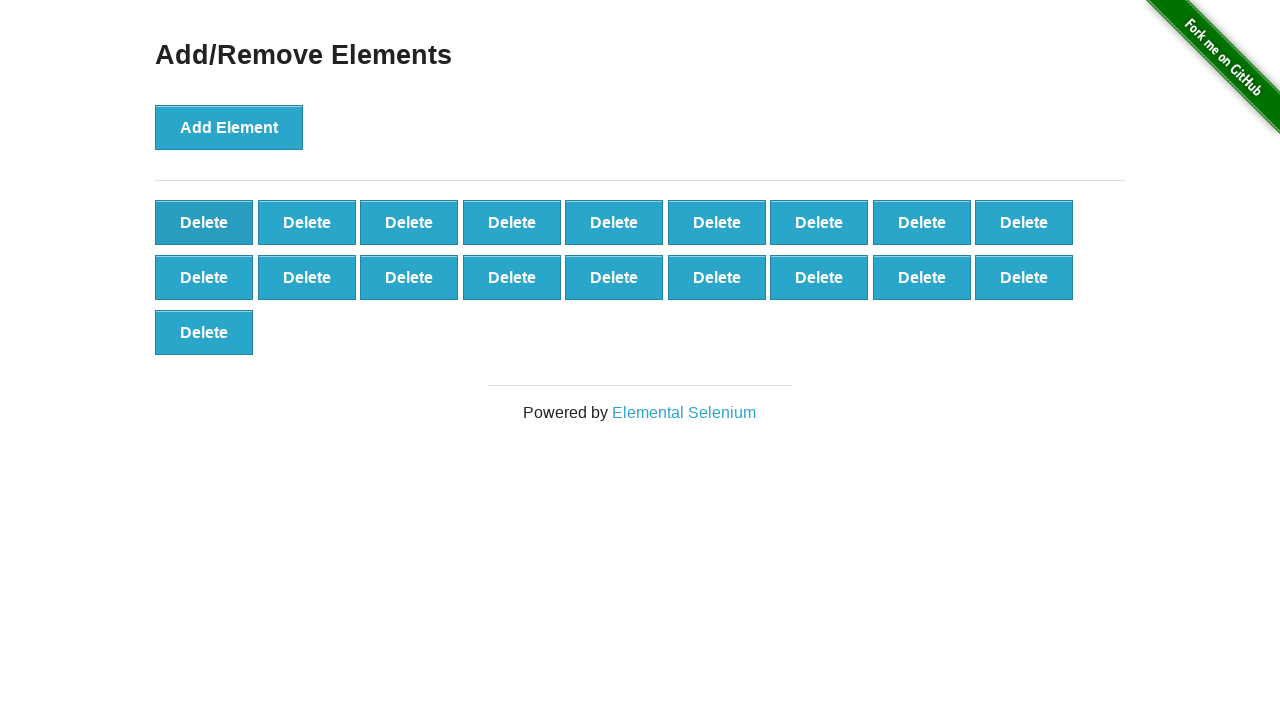

Clicked delete button (iteration 82/90) at (204, 222) on xpath=//*[@onclick='deleteElement()'] >> nth=0
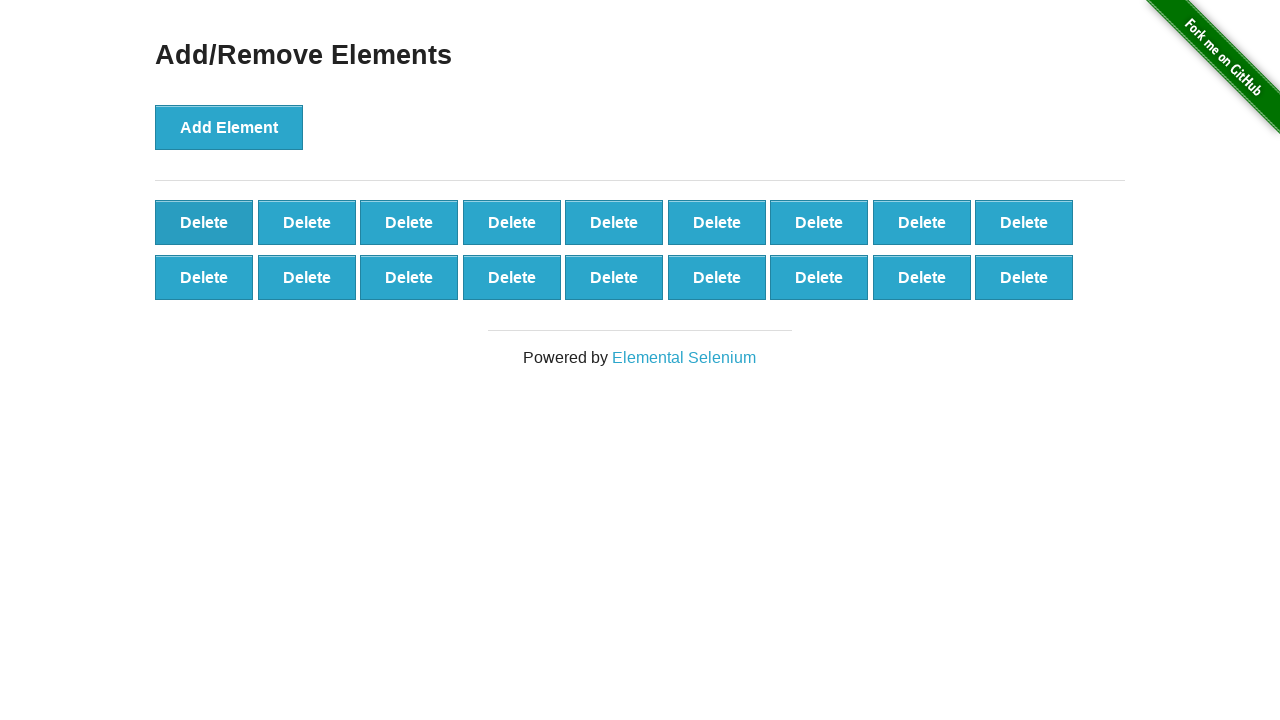

Clicked delete button (iteration 83/90) at (204, 222) on xpath=//*[@onclick='deleteElement()'] >> nth=0
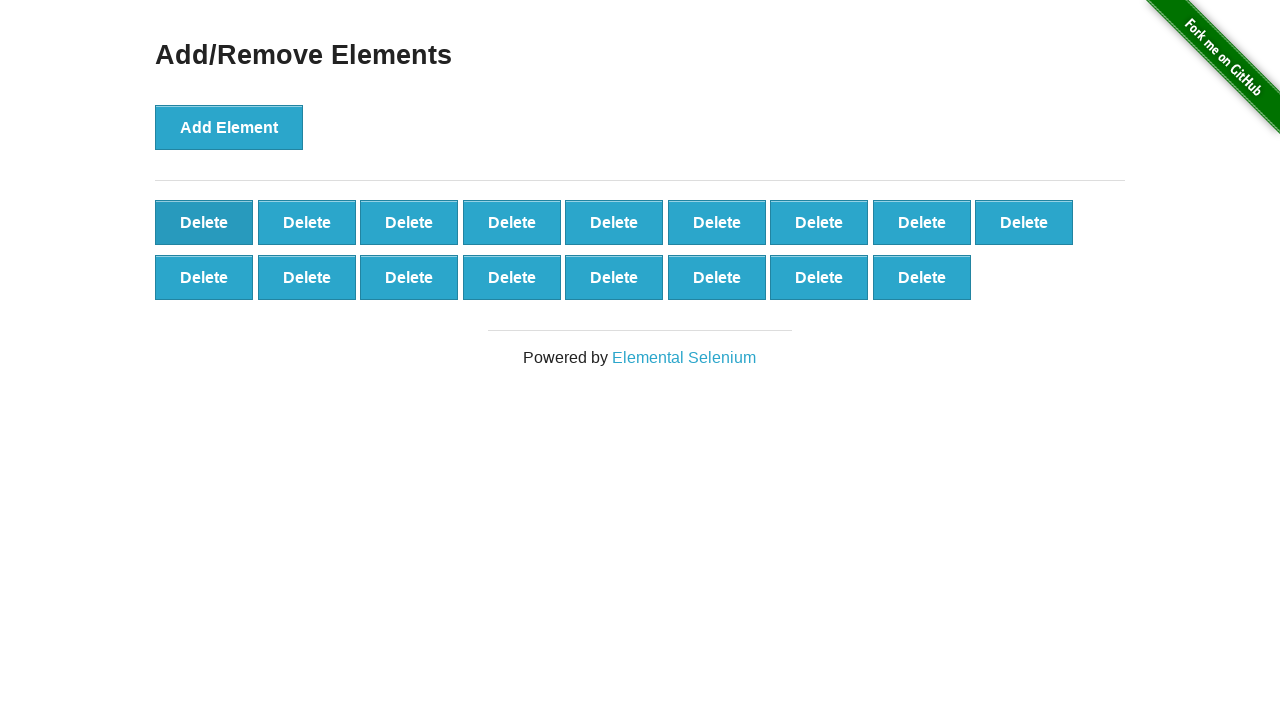

Clicked delete button (iteration 84/90) at (204, 222) on xpath=//*[@onclick='deleteElement()'] >> nth=0
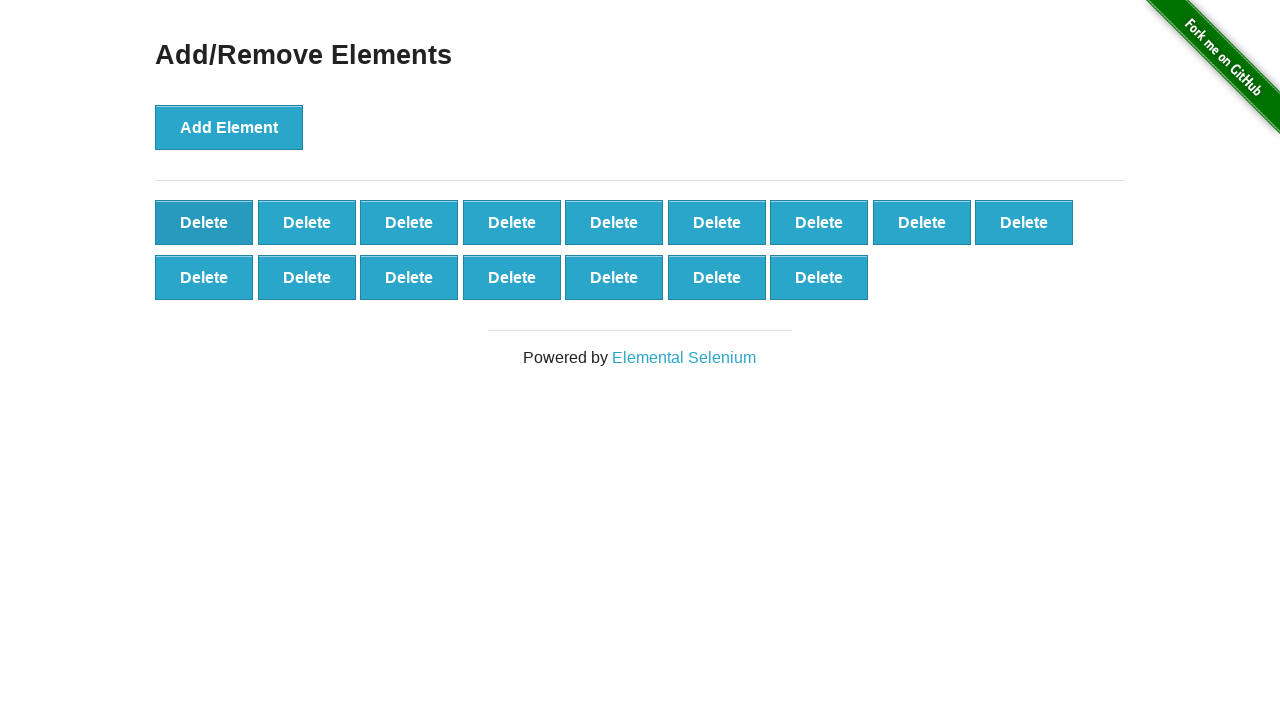

Clicked delete button (iteration 85/90) at (204, 222) on xpath=//*[@onclick='deleteElement()'] >> nth=0
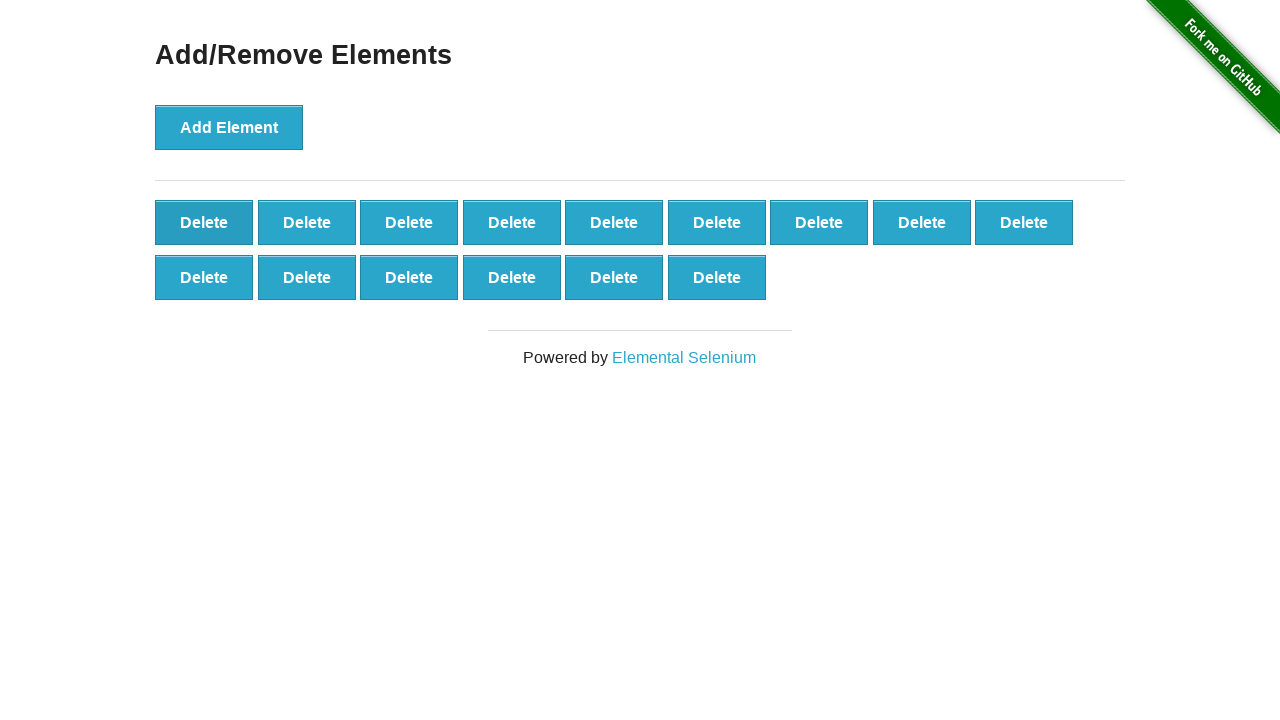

Clicked delete button (iteration 86/90) at (204, 222) on xpath=//*[@onclick='deleteElement()'] >> nth=0
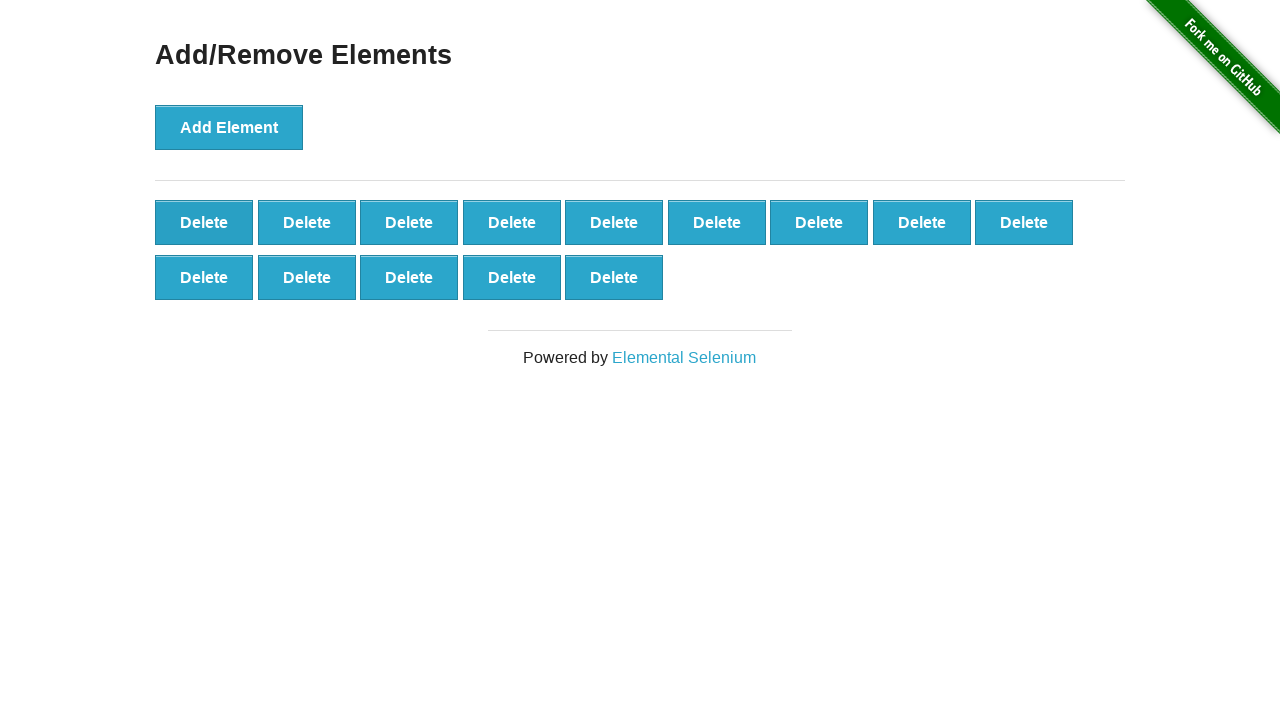

Clicked delete button (iteration 87/90) at (204, 222) on xpath=//*[@onclick='deleteElement()'] >> nth=0
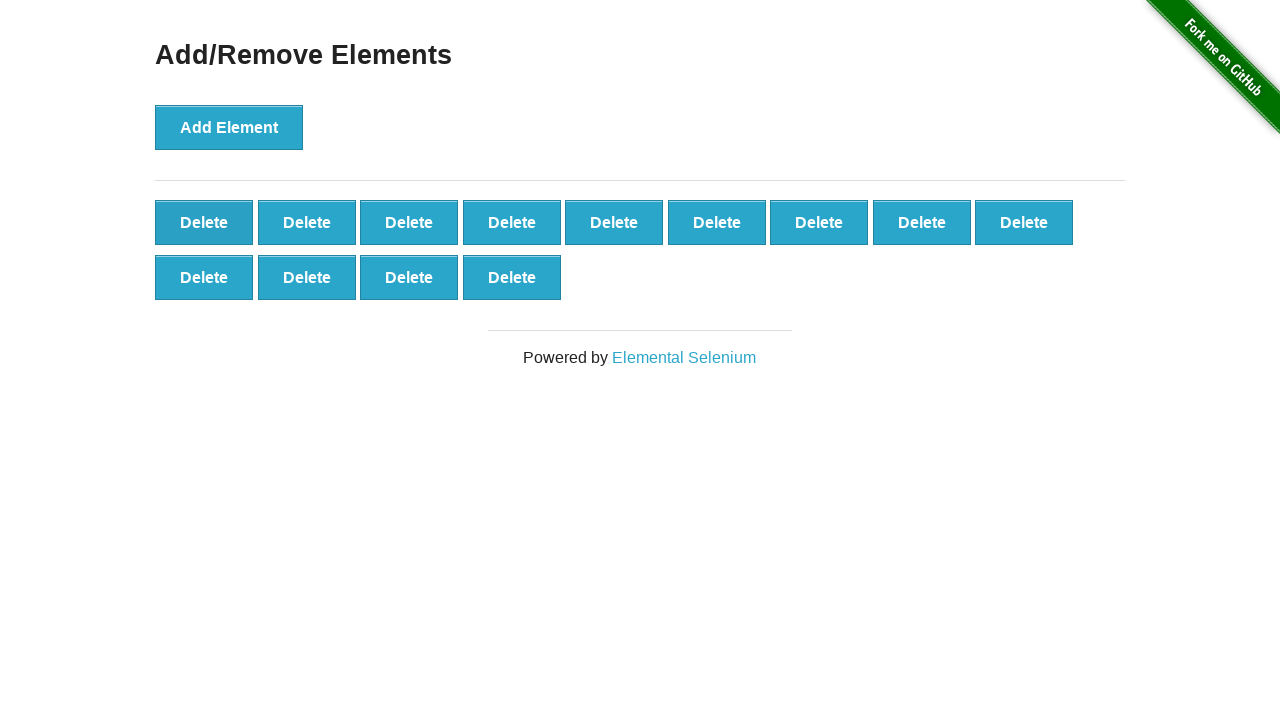

Clicked delete button (iteration 88/90) at (204, 222) on xpath=//*[@onclick='deleteElement()'] >> nth=0
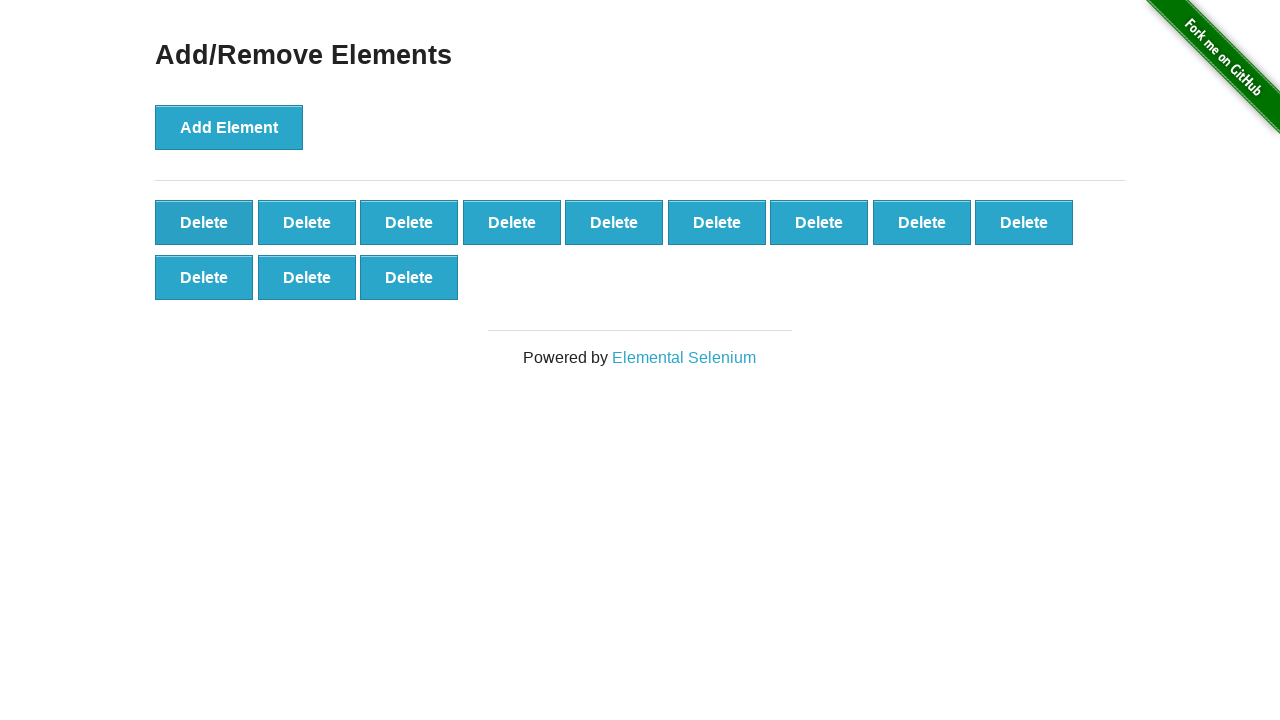

Clicked delete button (iteration 89/90) at (204, 222) on xpath=//*[@onclick='deleteElement()'] >> nth=0
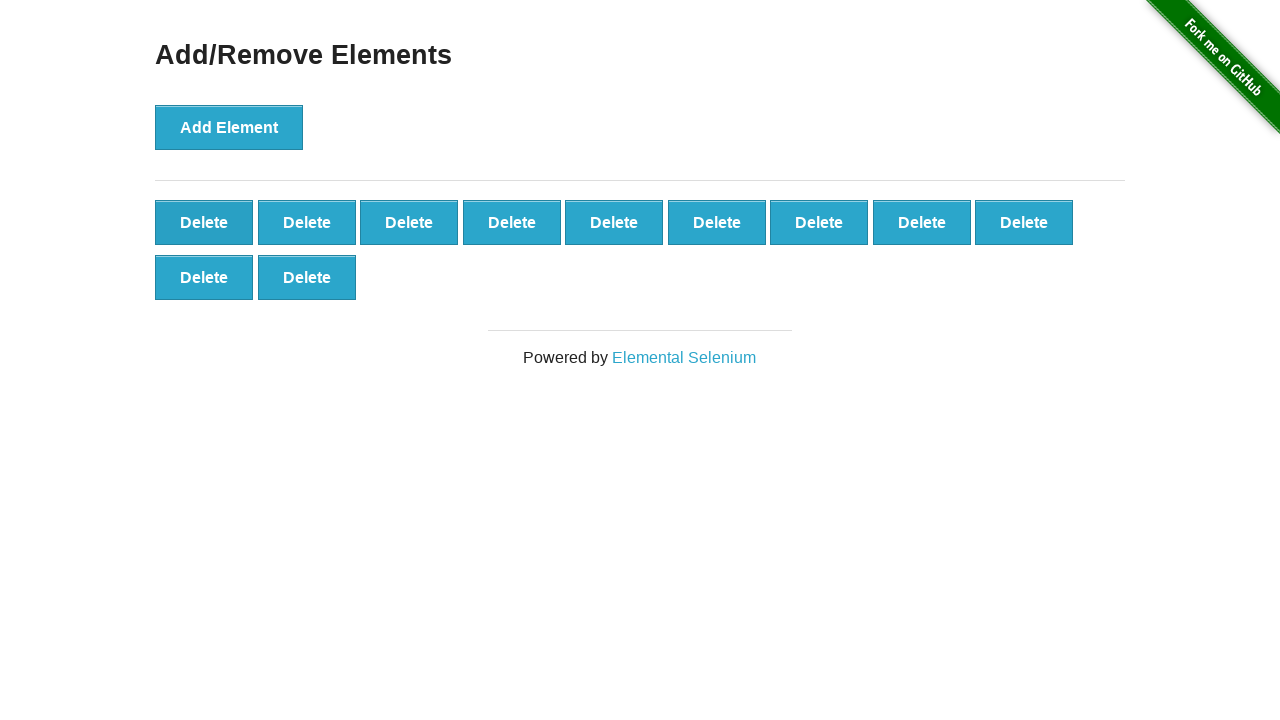

Clicked delete button (iteration 90/90) at (204, 222) on xpath=//*[@onclick='deleteElement()'] >> nth=0
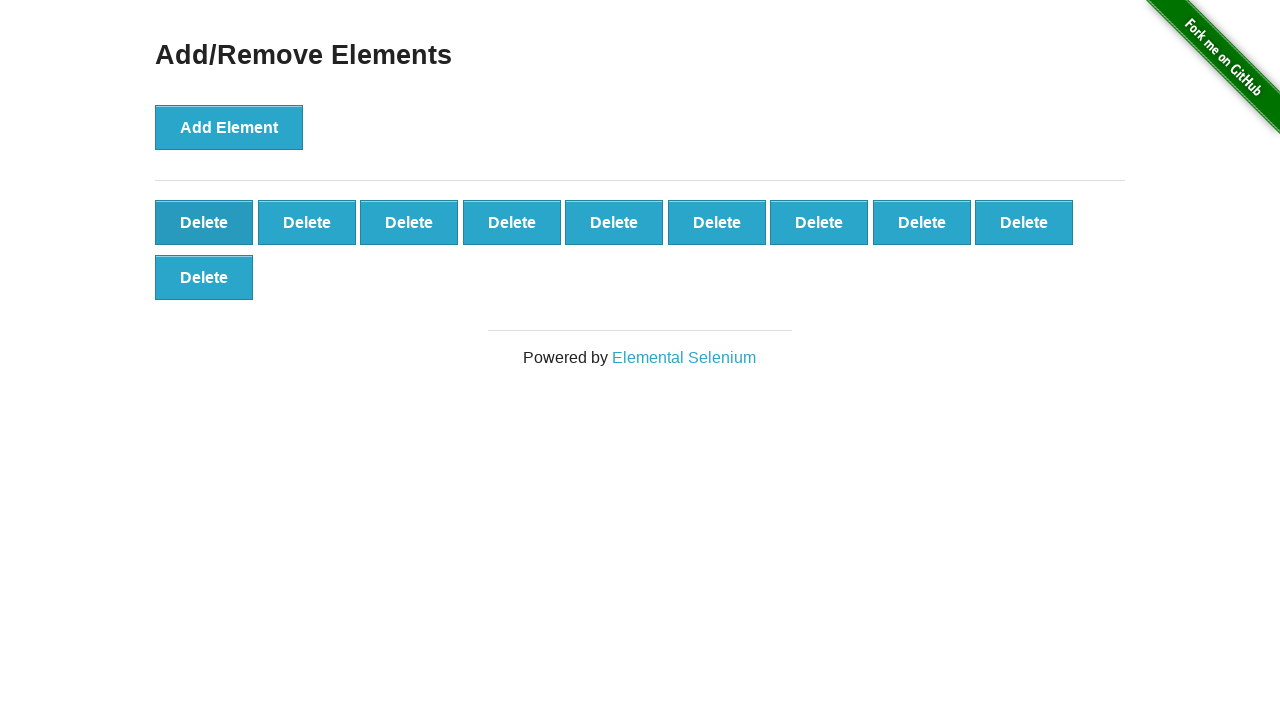

Verified that only 10 delete buttons remain
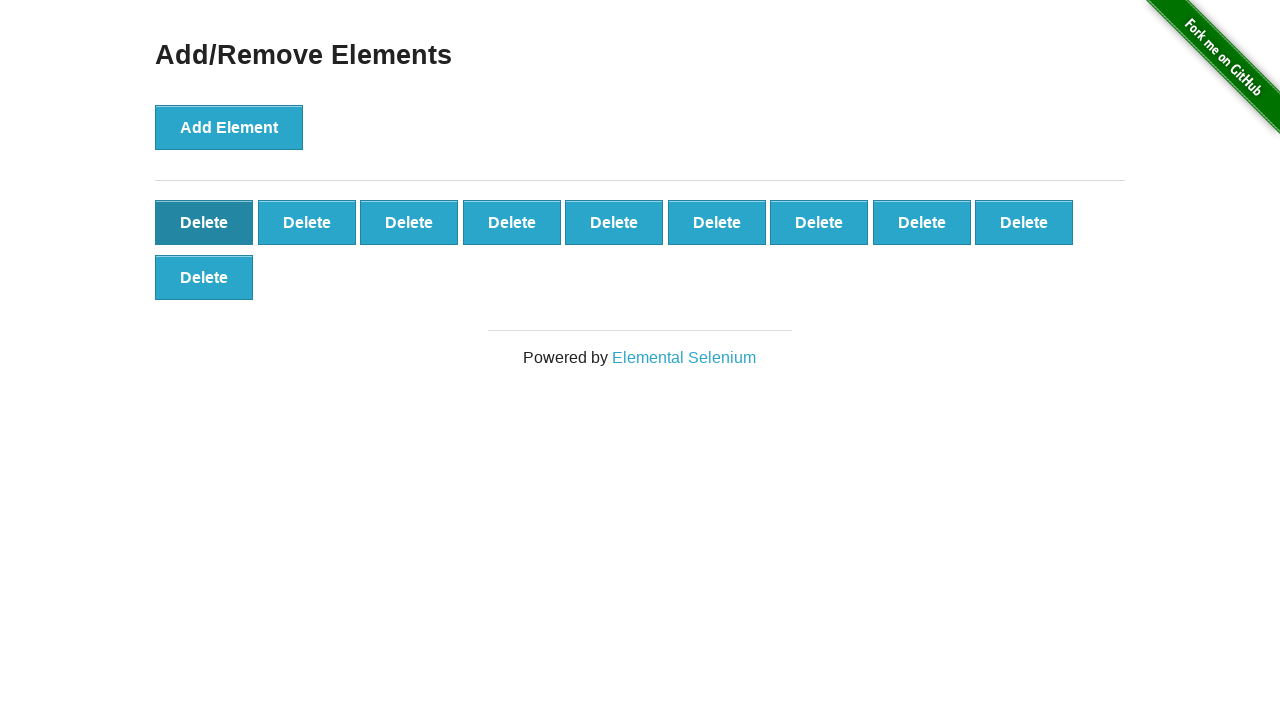

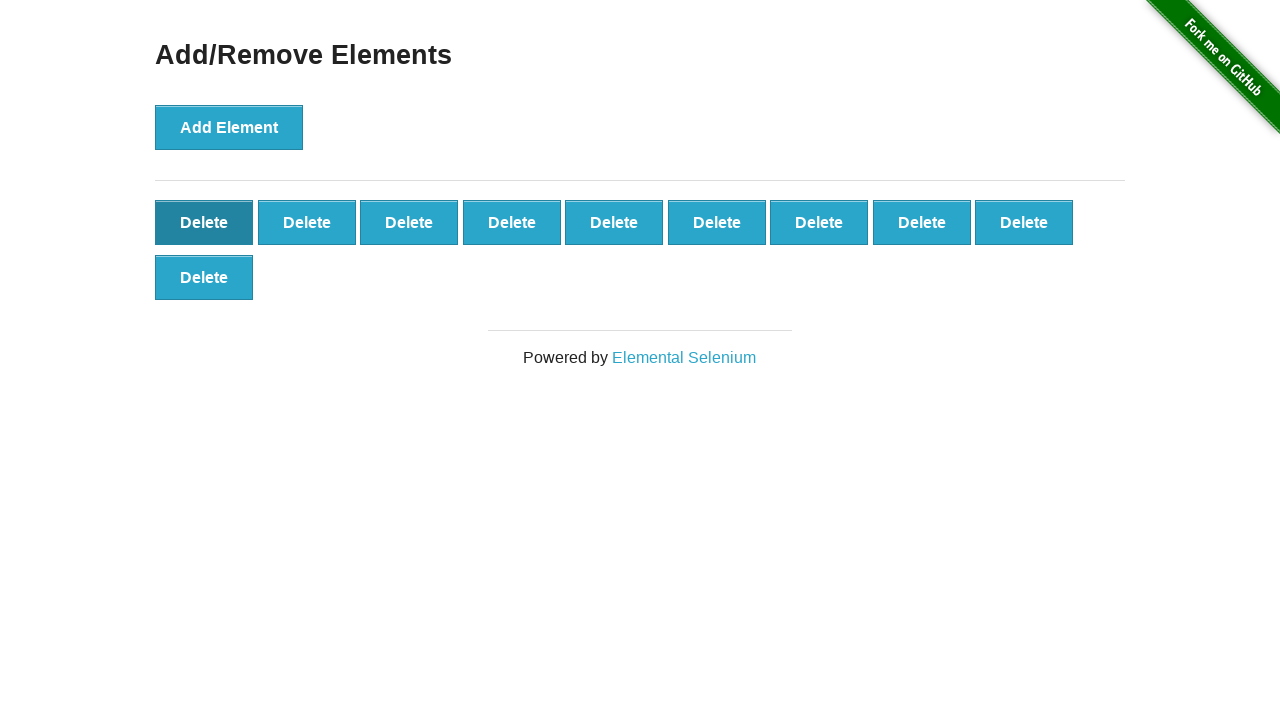